Tests the add/remove elements functionality by clicking the Add Element button 100 times to create delete buttons, then clicking delete 90 times, verifying the correct number of elements remain after each operation.

Starting URL: https://the-internet.herokuapp.com/add_remove_elements/

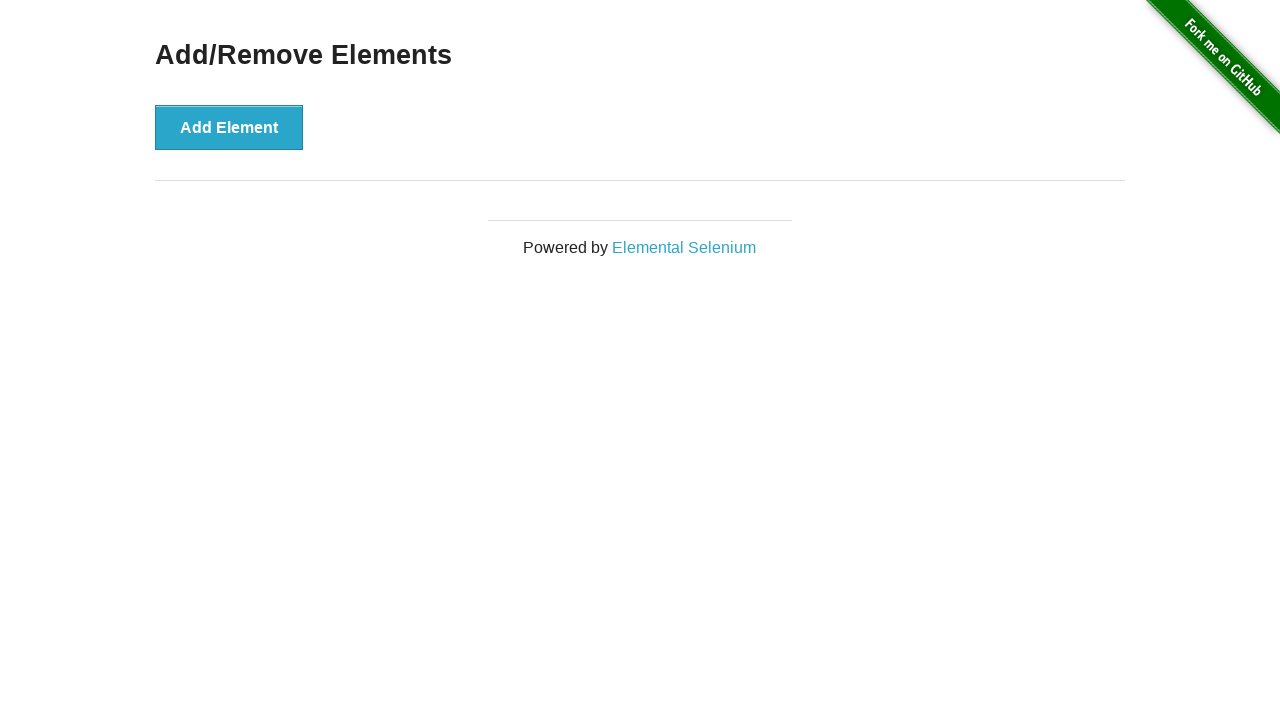

Navigated to add/remove elements page
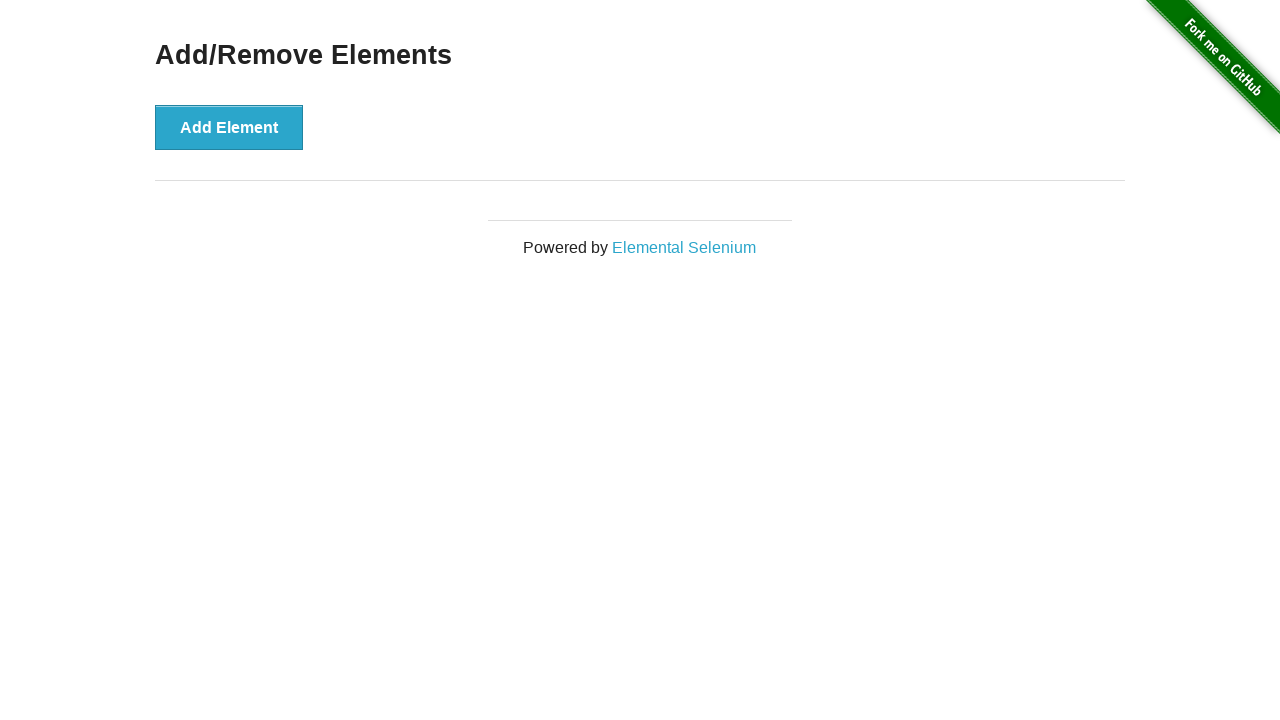

Clicked Add Element button (iteration 1/100) at (229, 127) on xpath=//*[@onclick='addElement()']
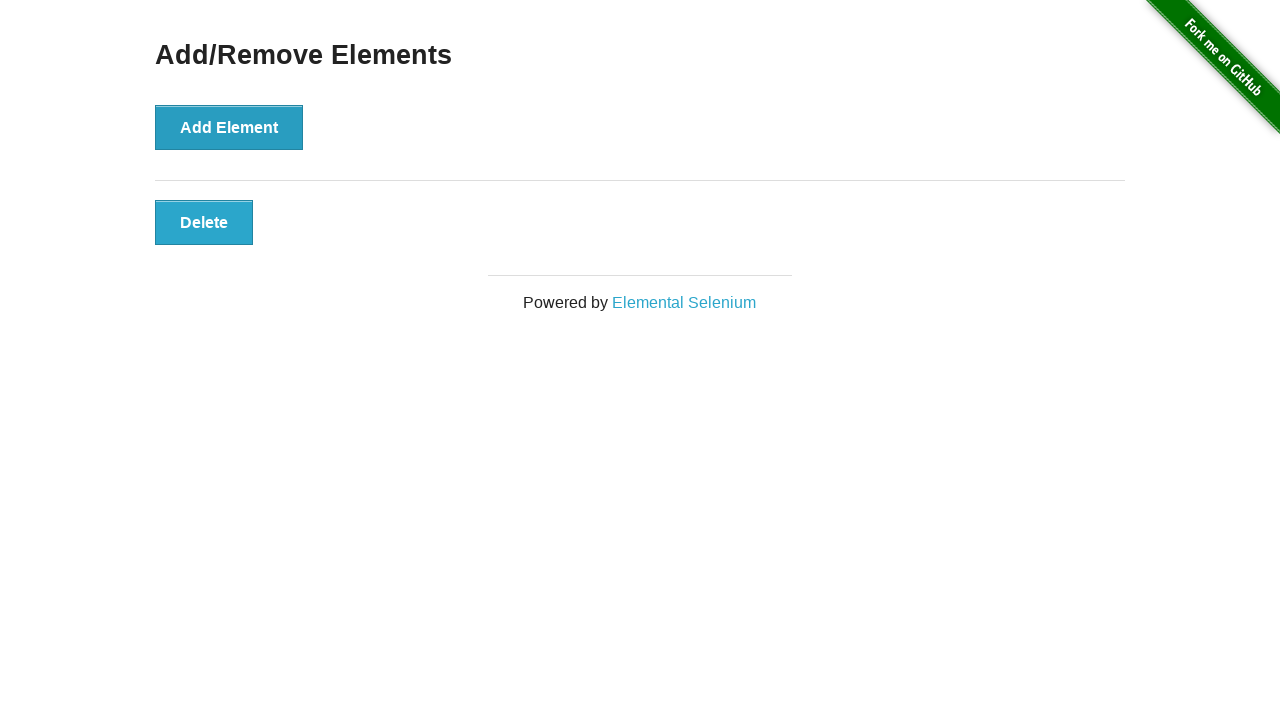

Clicked Add Element button (iteration 2/100) at (229, 127) on xpath=//*[@onclick='addElement()']
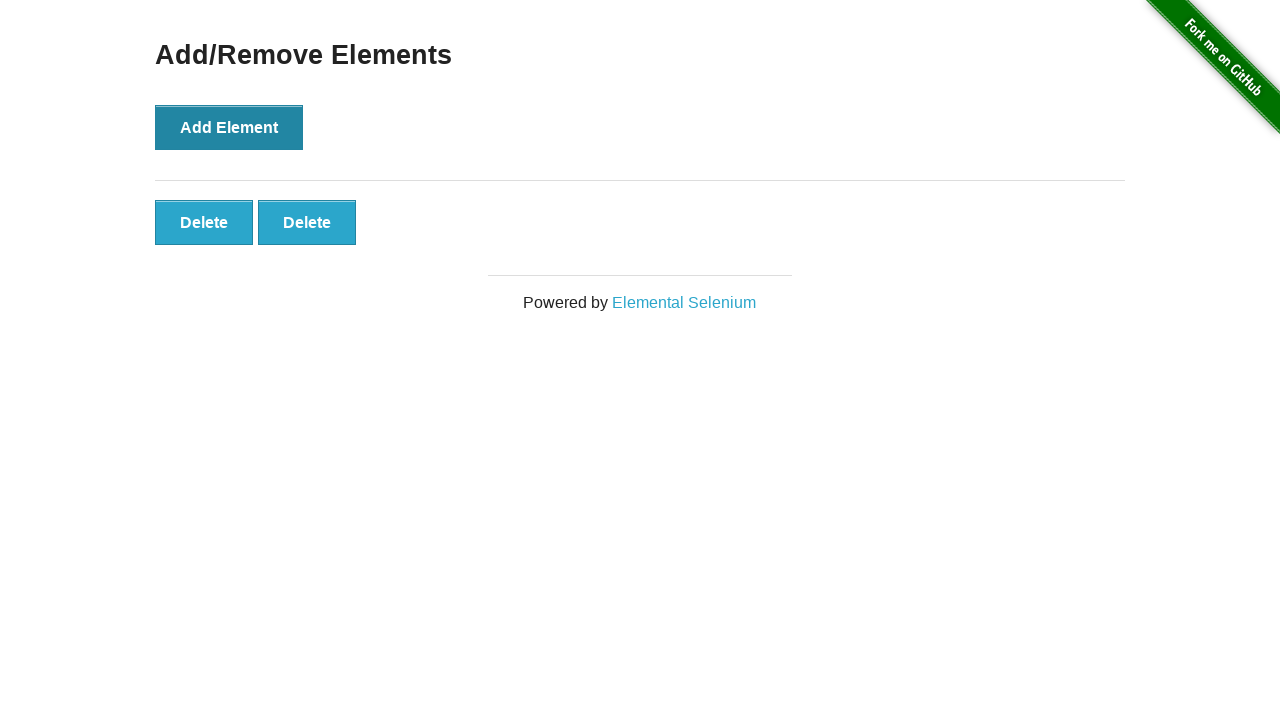

Clicked Add Element button (iteration 3/100) at (229, 127) on xpath=//*[@onclick='addElement()']
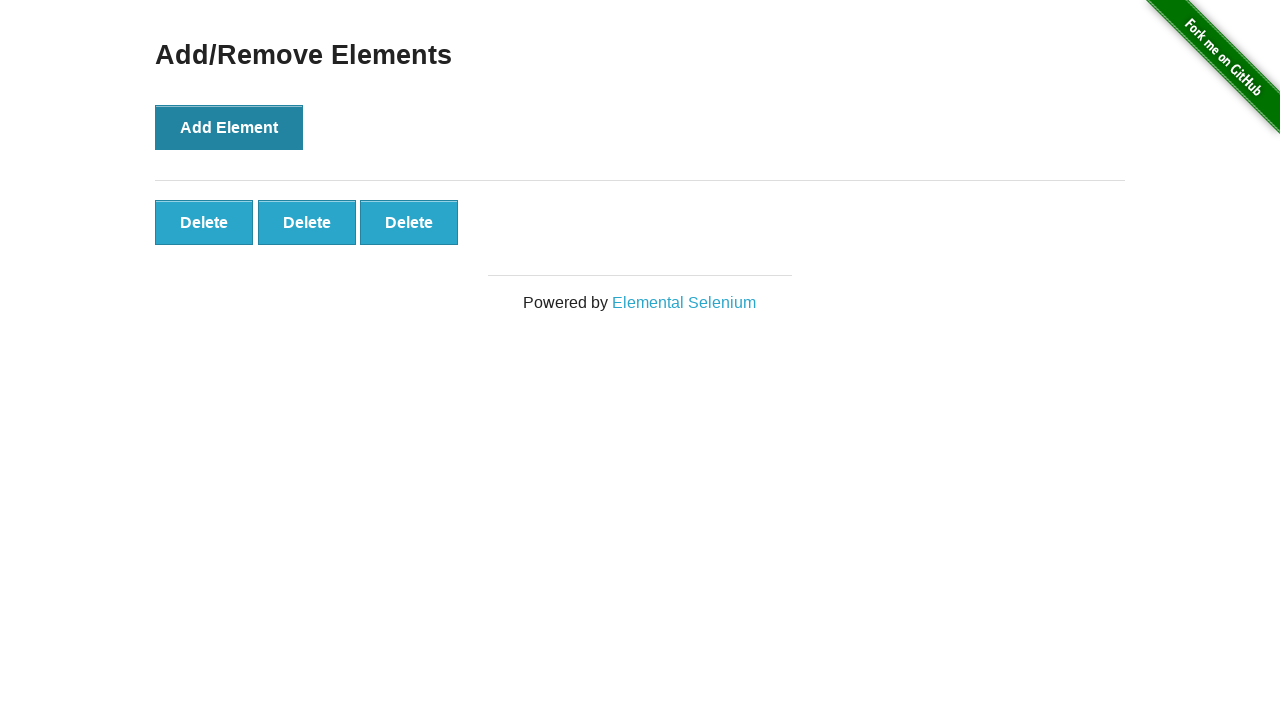

Clicked Add Element button (iteration 4/100) at (229, 127) on xpath=//*[@onclick='addElement()']
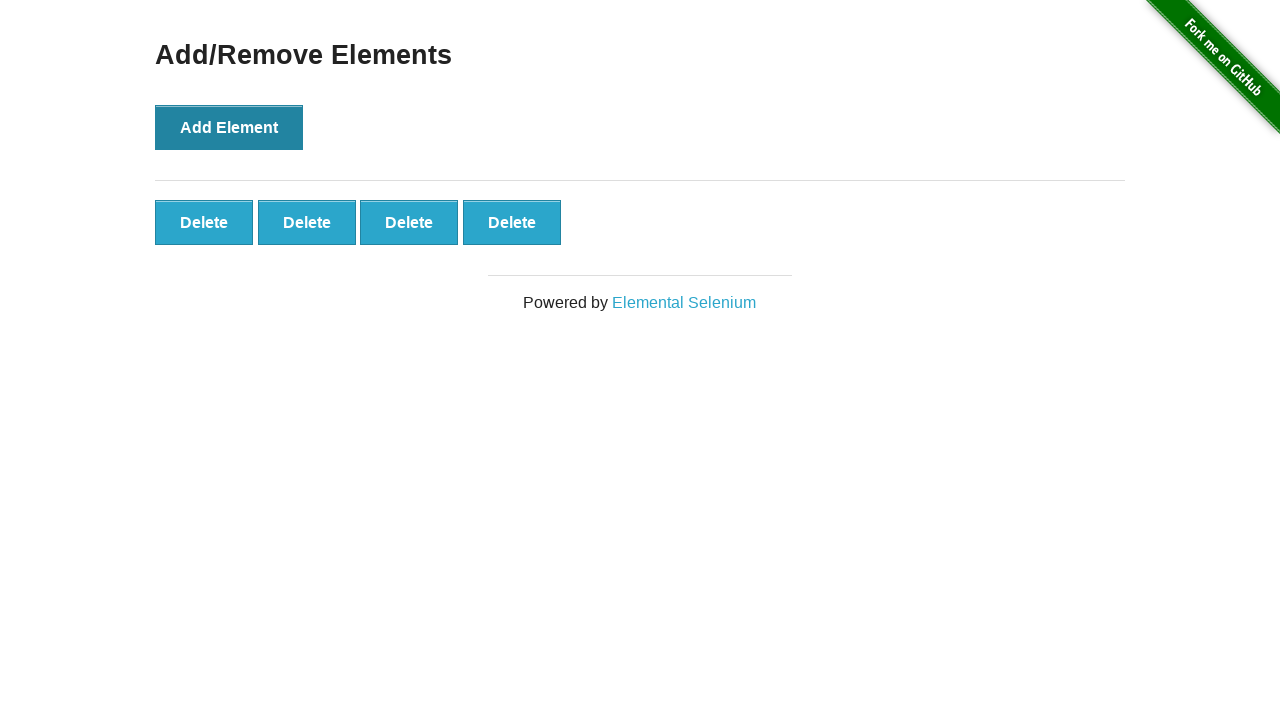

Clicked Add Element button (iteration 5/100) at (229, 127) on xpath=//*[@onclick='addElement()']
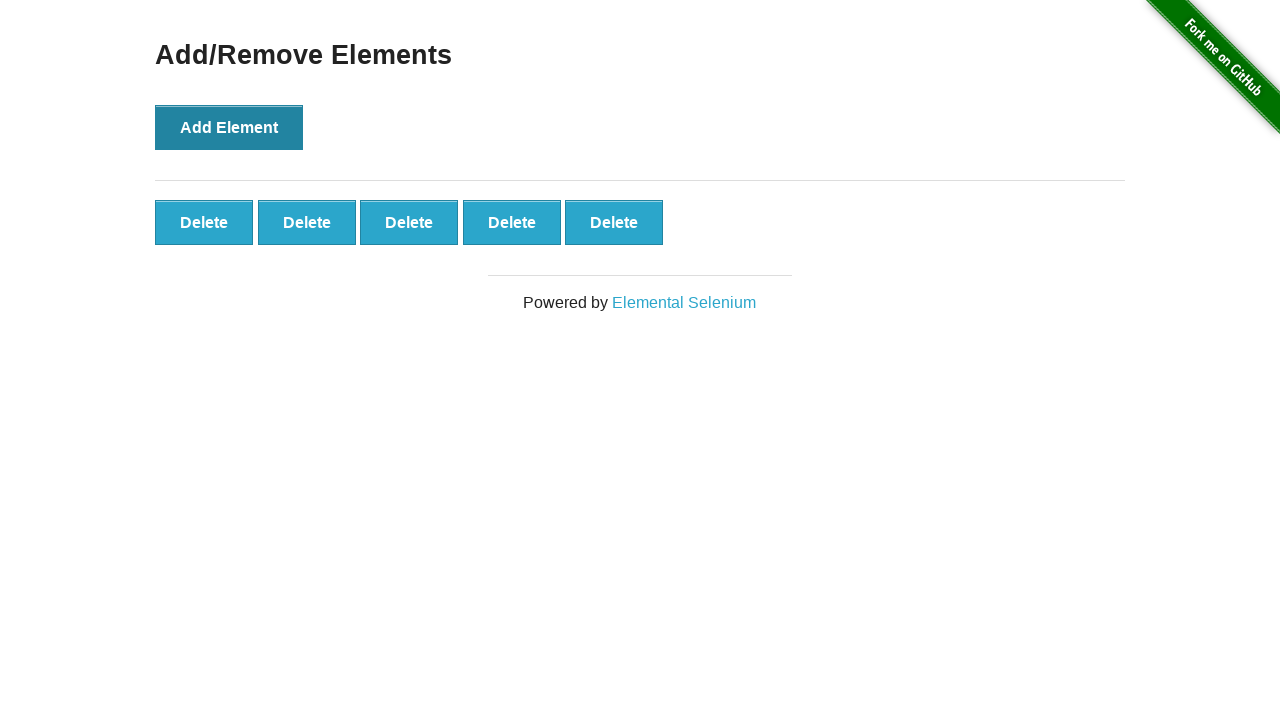

Clicked Add Element button (iteration 6/100) at (229, 127) on xpath=//*[@onclick='addElement()']
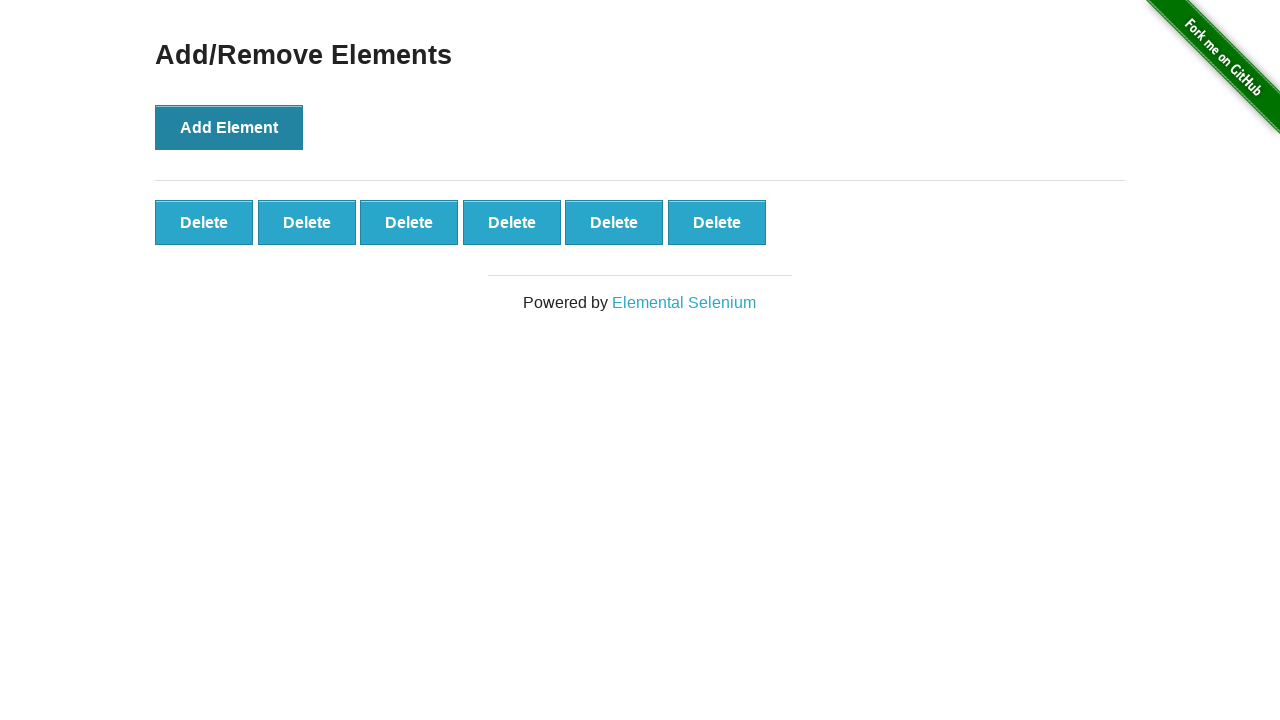

Clicked Add Element button (iteration 7/100) at (229, 127) on xpath=//*[@onclick='addElement()']
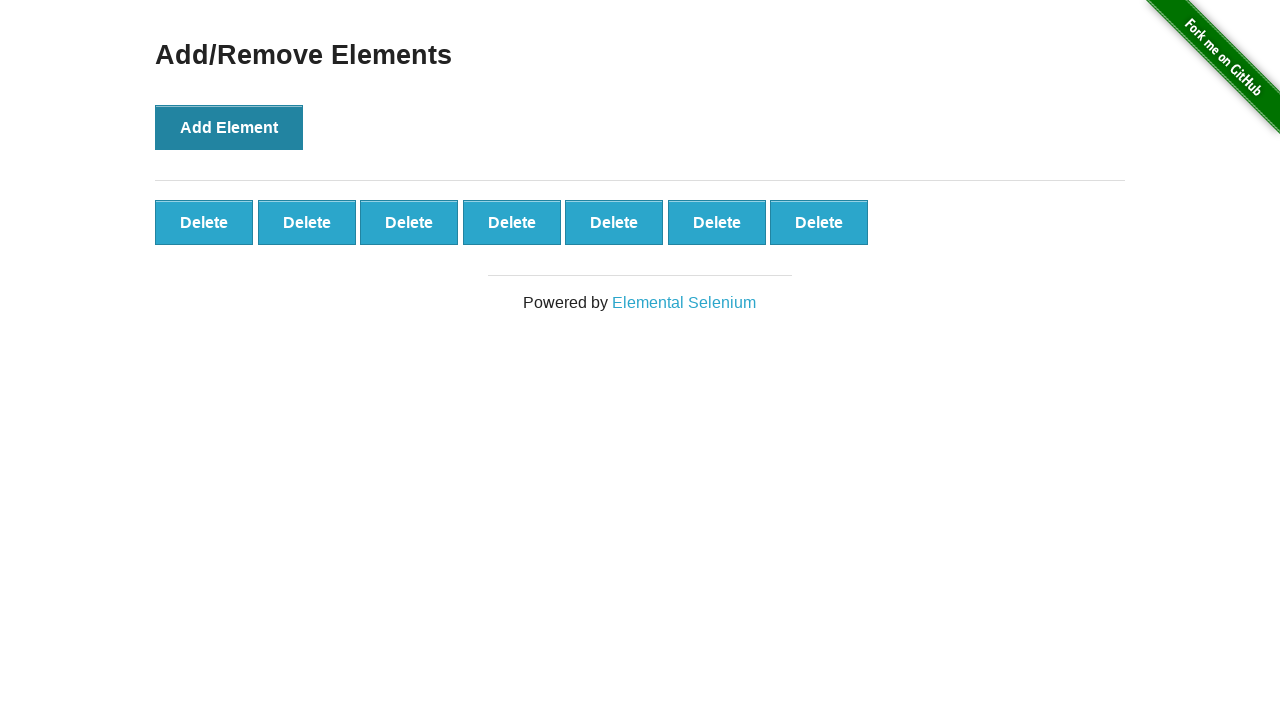

Clicked Add Element button (iteration 8/100) at (229, 127) on xpath=//*[@onclick='addElement()']
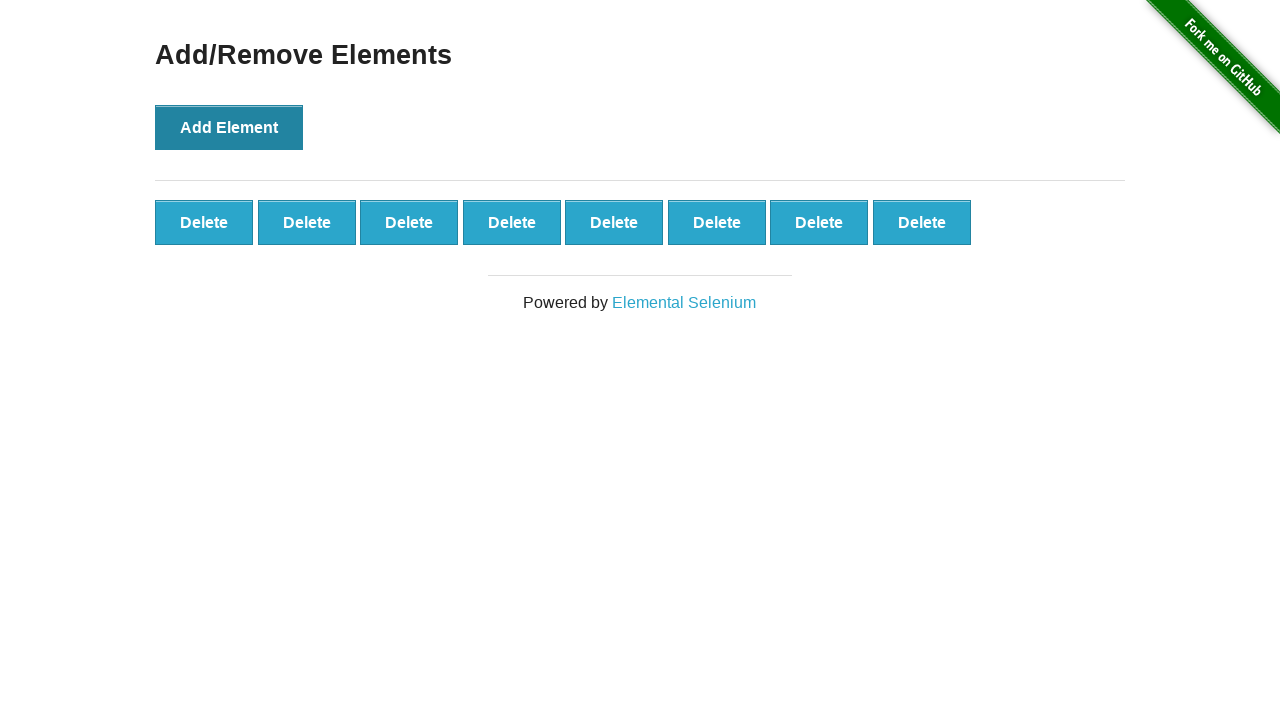

Clicked Add Element button (iteration 9/100) at (229, 127) on xpath=//*[@onclick='addElement()']
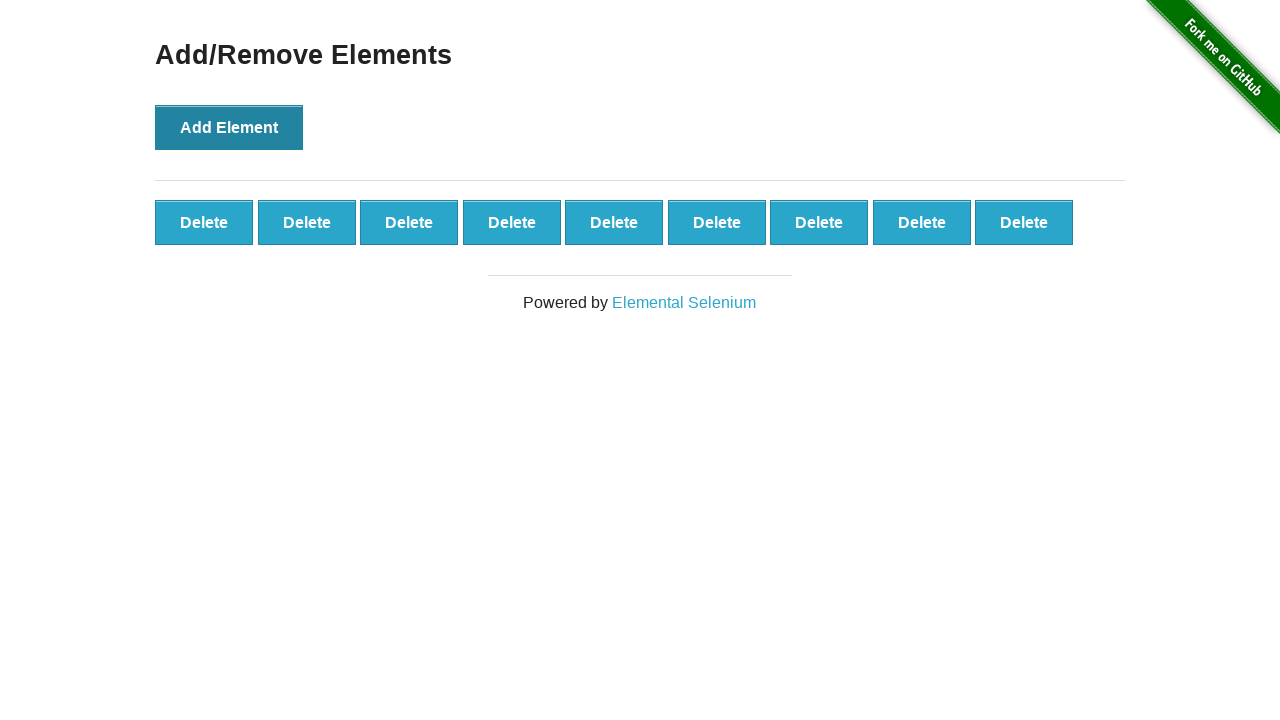

Clicked Add Element button (iteration 10/100) at (229, 127) on xpath=//*[@onclick='addElement()']
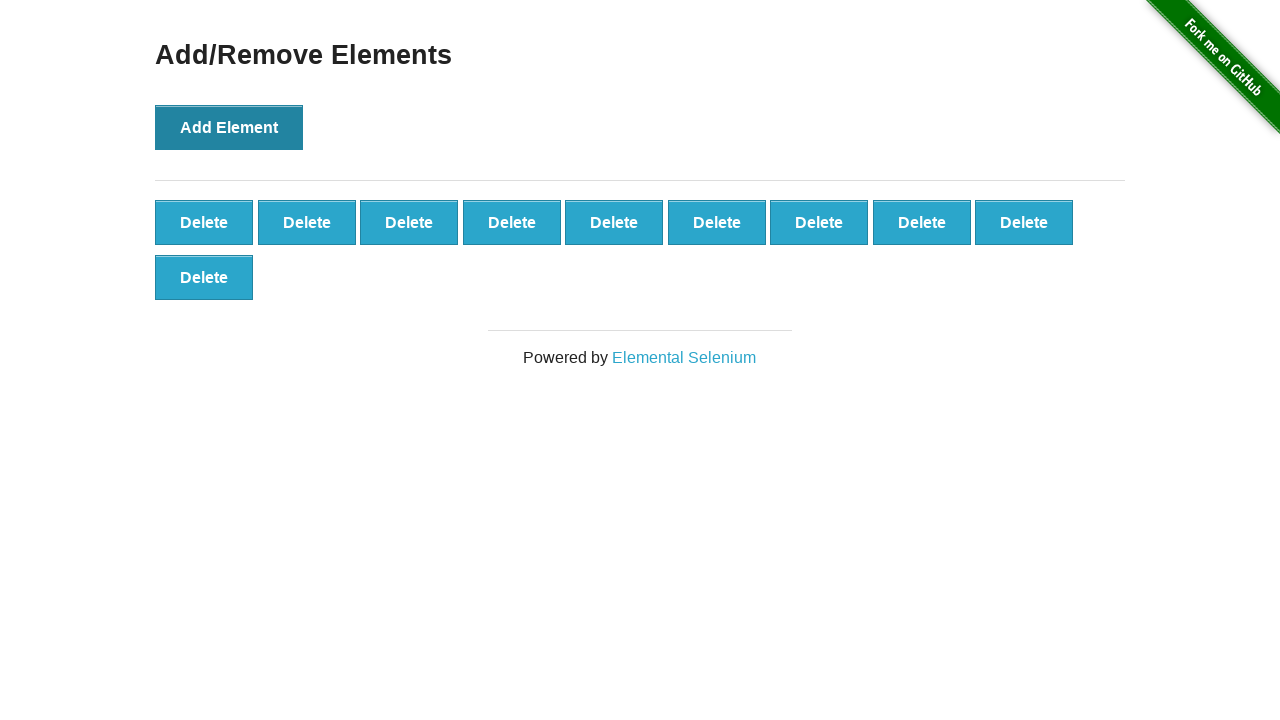

Clicked Add Element button (iteration 11/100) at (229, 127) on xpath=//*[@onclick='addElement()']
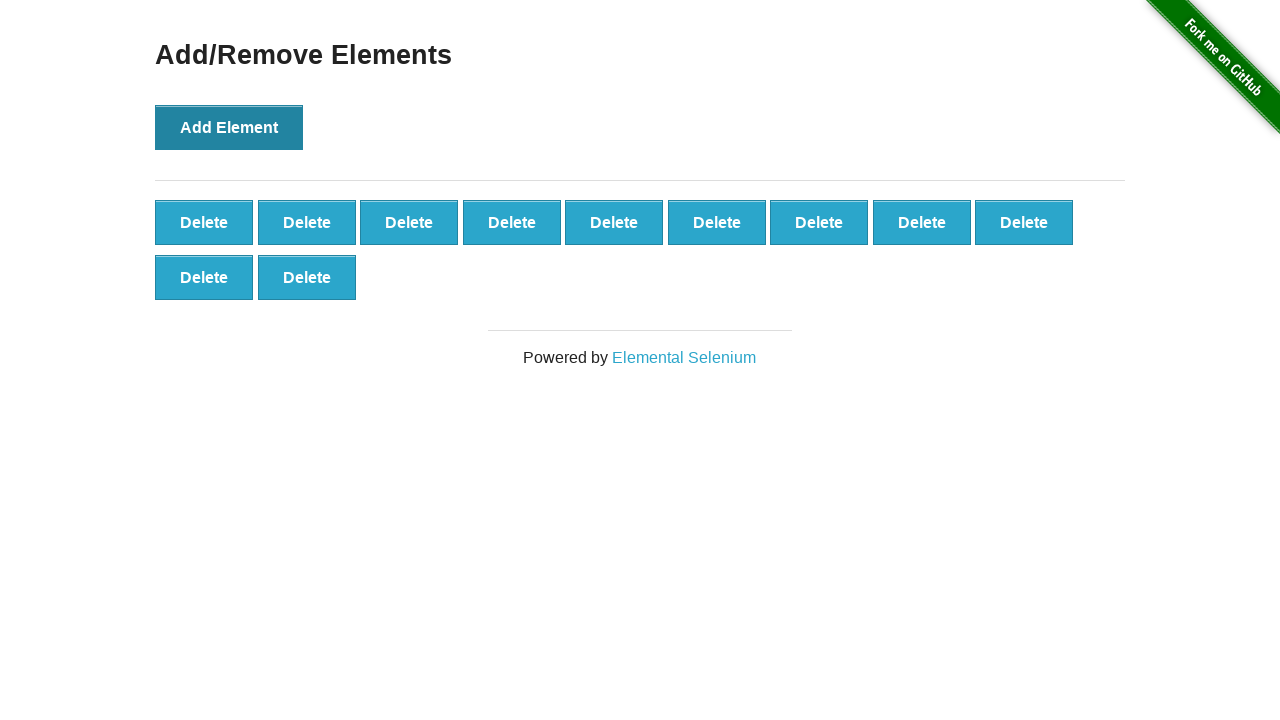

Clicked Add Element button (iteration 12/100) at (229, 127) on xpath=//*[@onclick='addElement()']
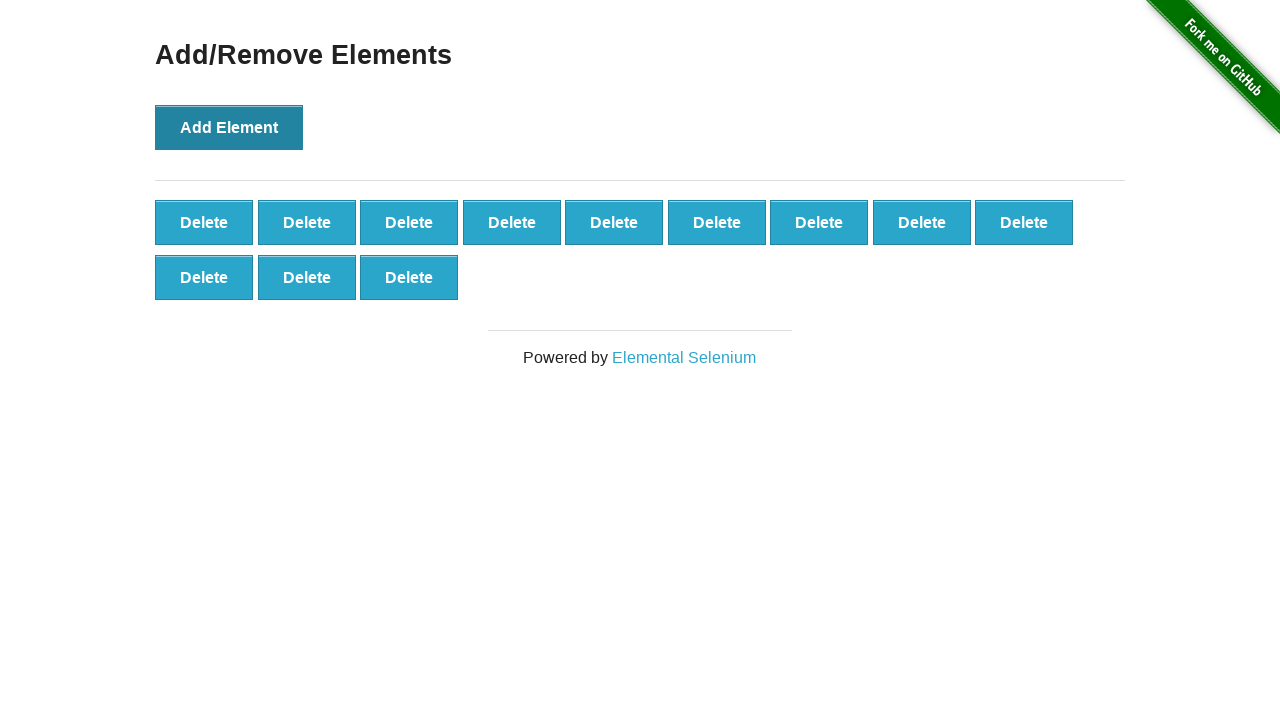

Clicked Add Element button (iteration 13/100) at (229, 127) on xpath=//*[@onclick='addElement()']
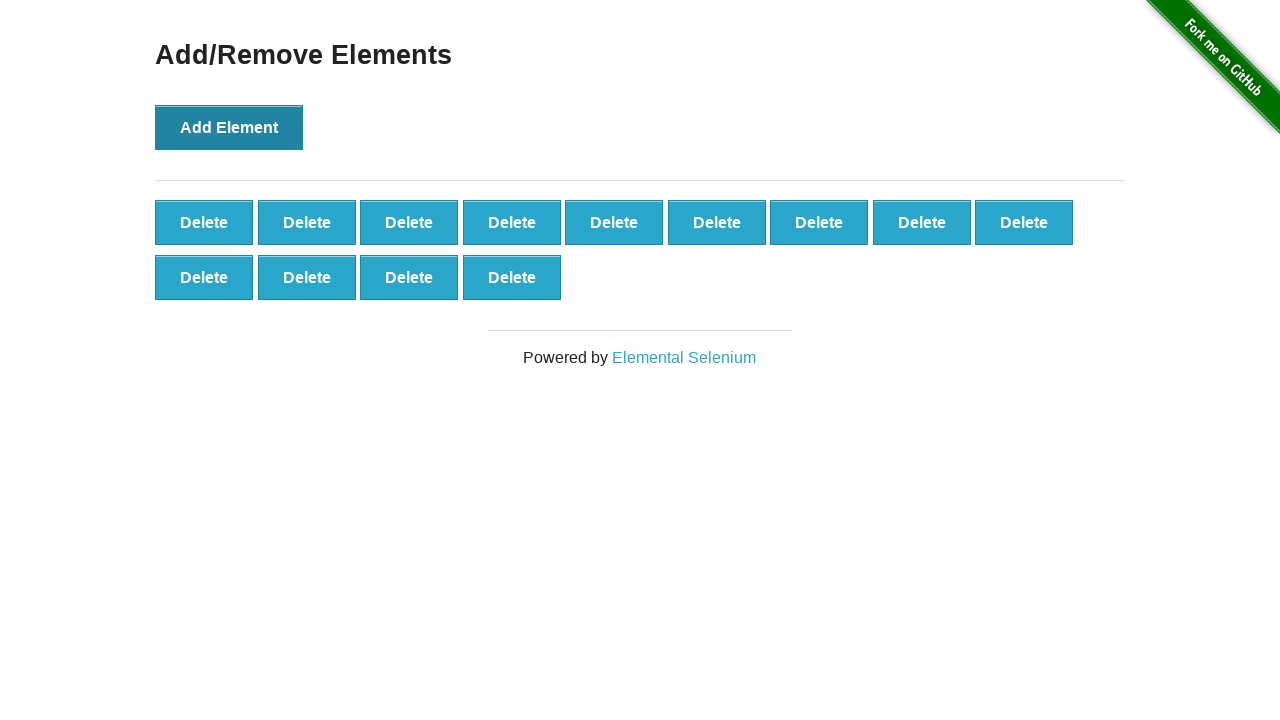

Clicked Add Element button (iteration 14/100) at (229, 127) on xpath=//*[@onclick='addElement()']
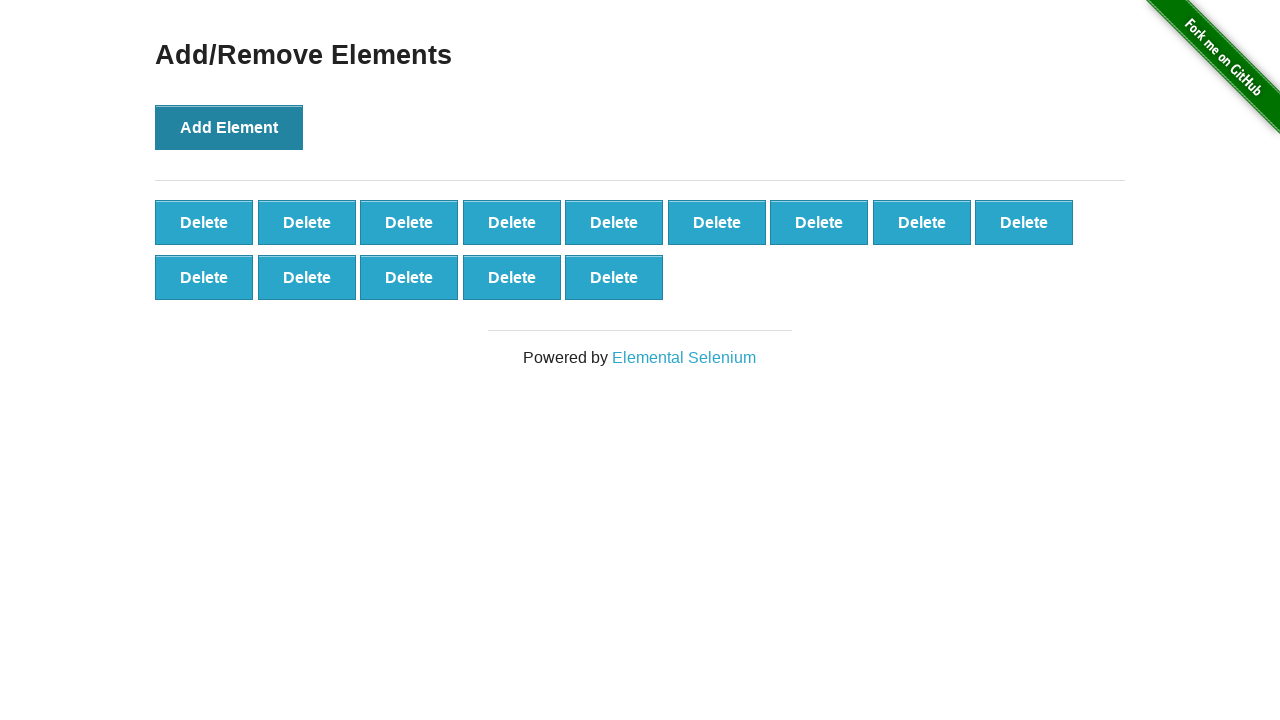

Clicked Add Element button (iteration 15/100) at (229, 127) on xpath=//*[@onclick='addElement()']
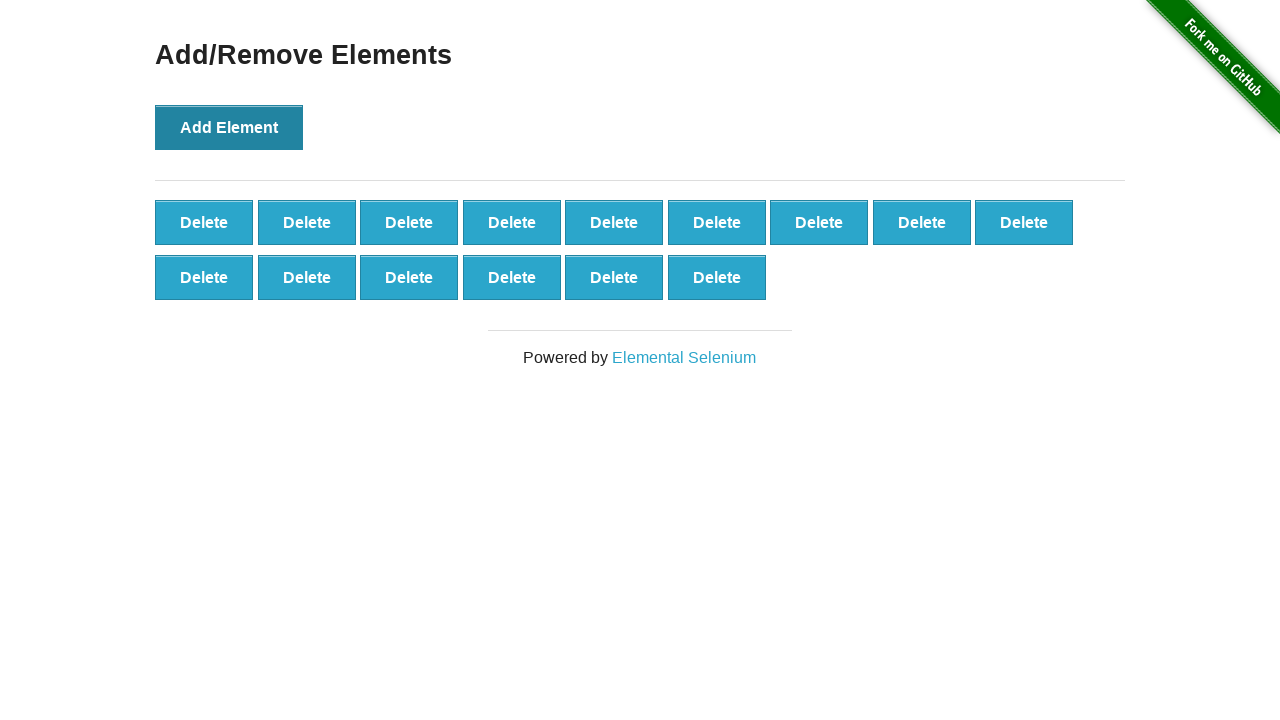

Clicked Add Element button (iteration 16/100) at (229, 127) on xpath=//*[@onclick='addElement()']
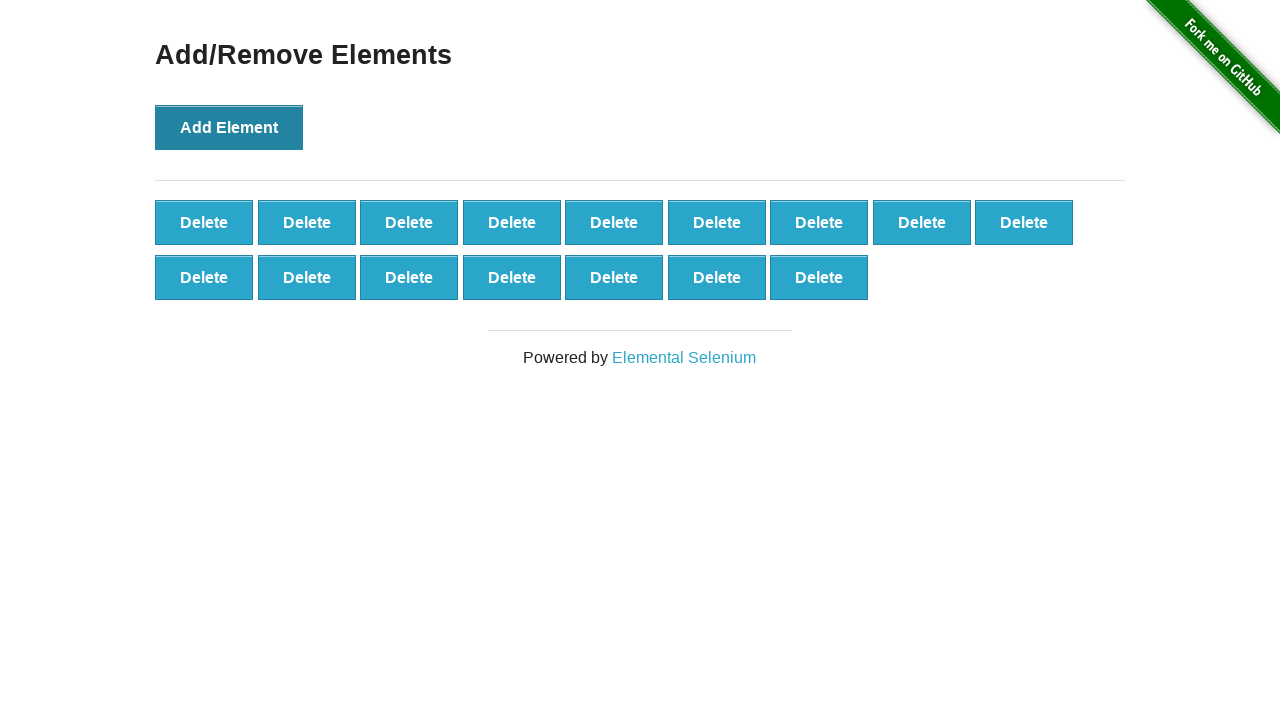

Clicked Add Element button (iteration 17/100) at (229, 127) on xpath=//*[@onclick='addElement()']
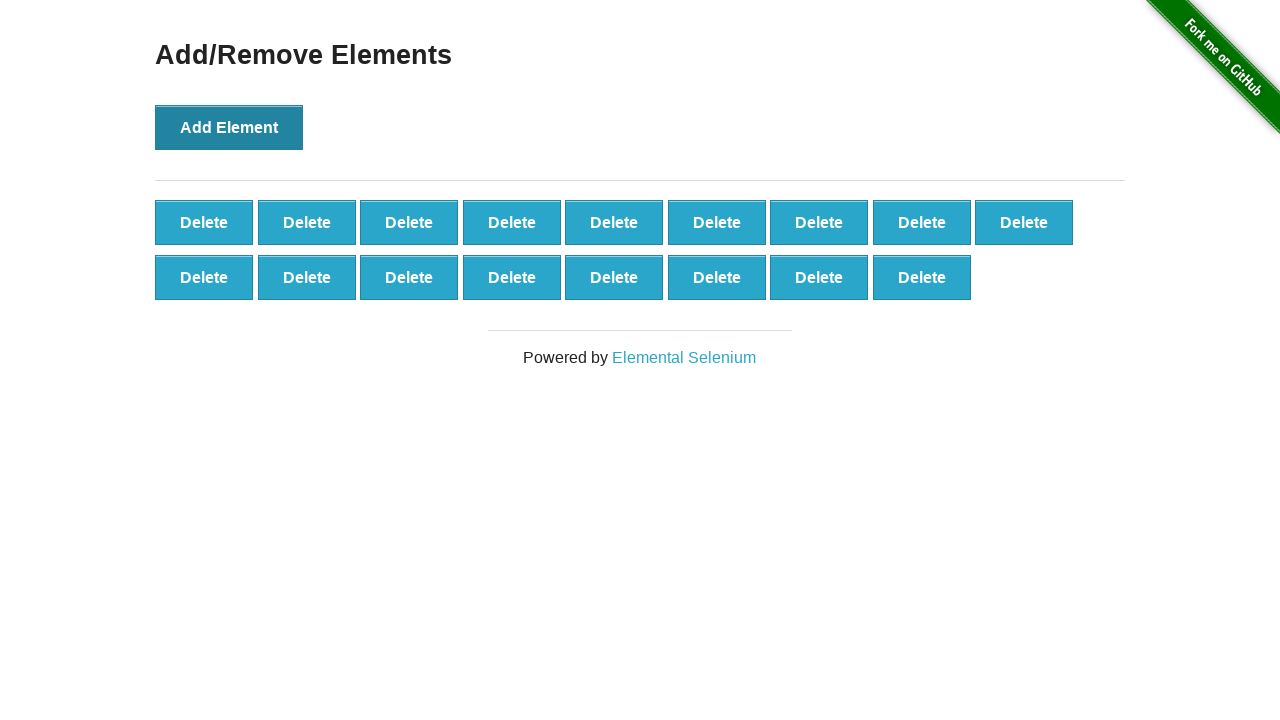

Clicked Add Element button (iteration 18/100) at (229, 127) on xpath=//*[@onclick='addElement()']
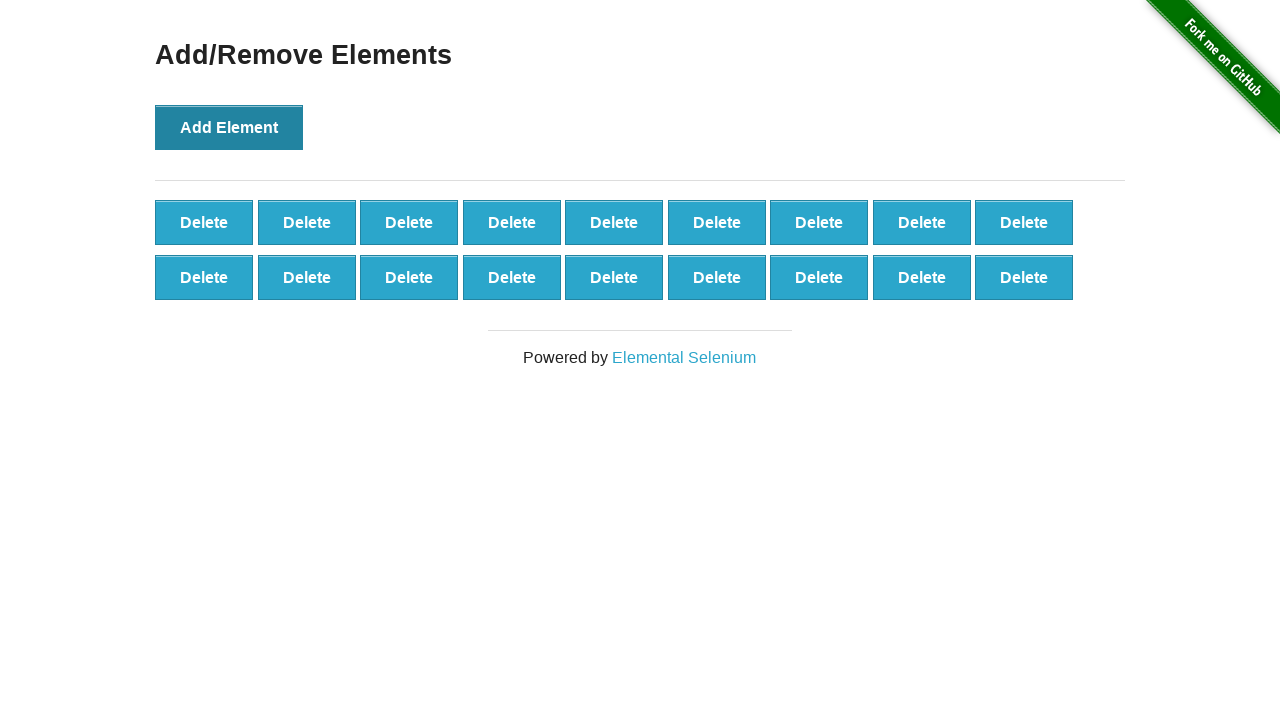

Clicked Add Element button (iteration 19/100) at (229, 127) on xpath=//*[@onclick='addElement()']
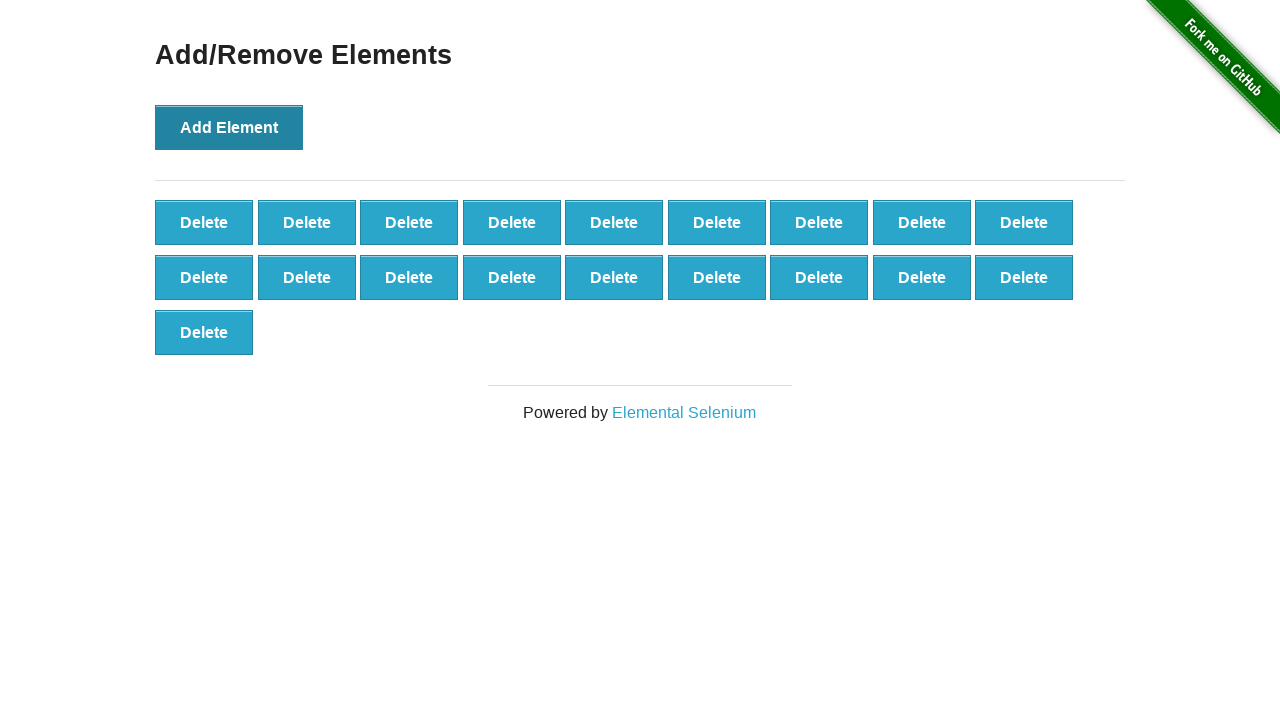

Clicked Add Element button (iteration 20/100) at (229, 127) on xpath=//*[@onclick='addElement()']
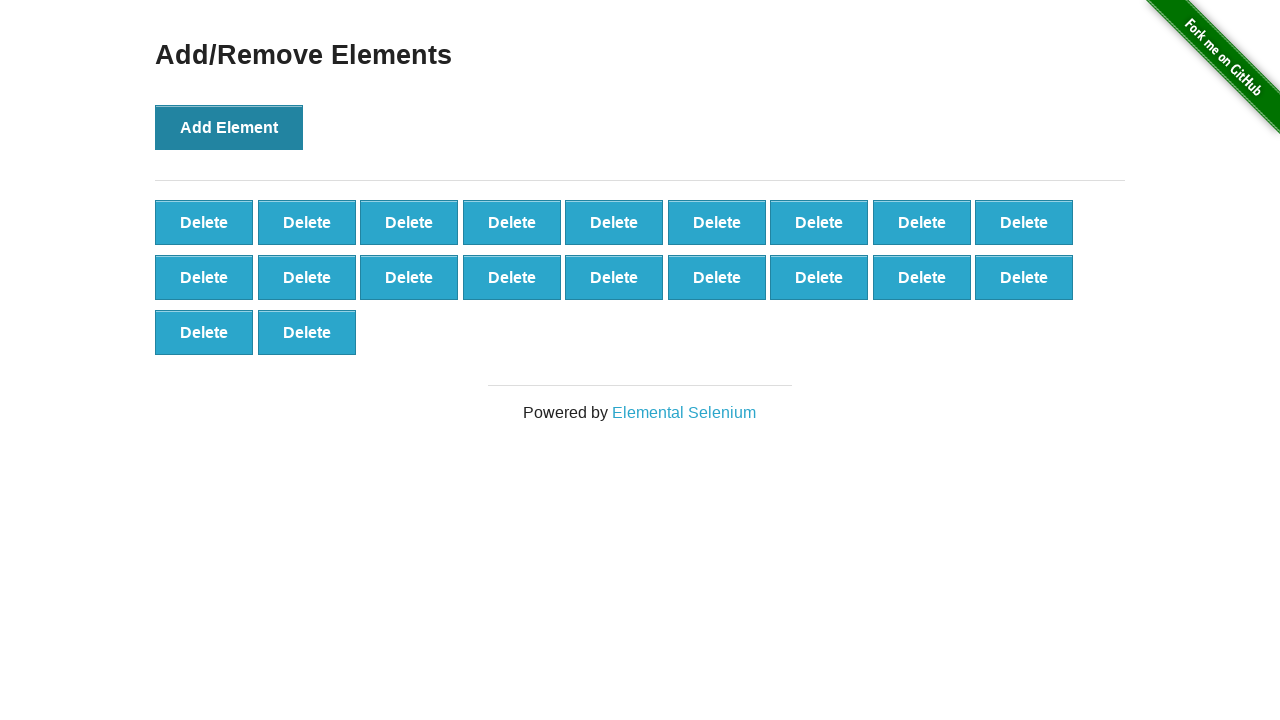

Clicked Add Element button (iteration 21/100) at (229, 127) on xpath=//*[@onclick='addElement()']
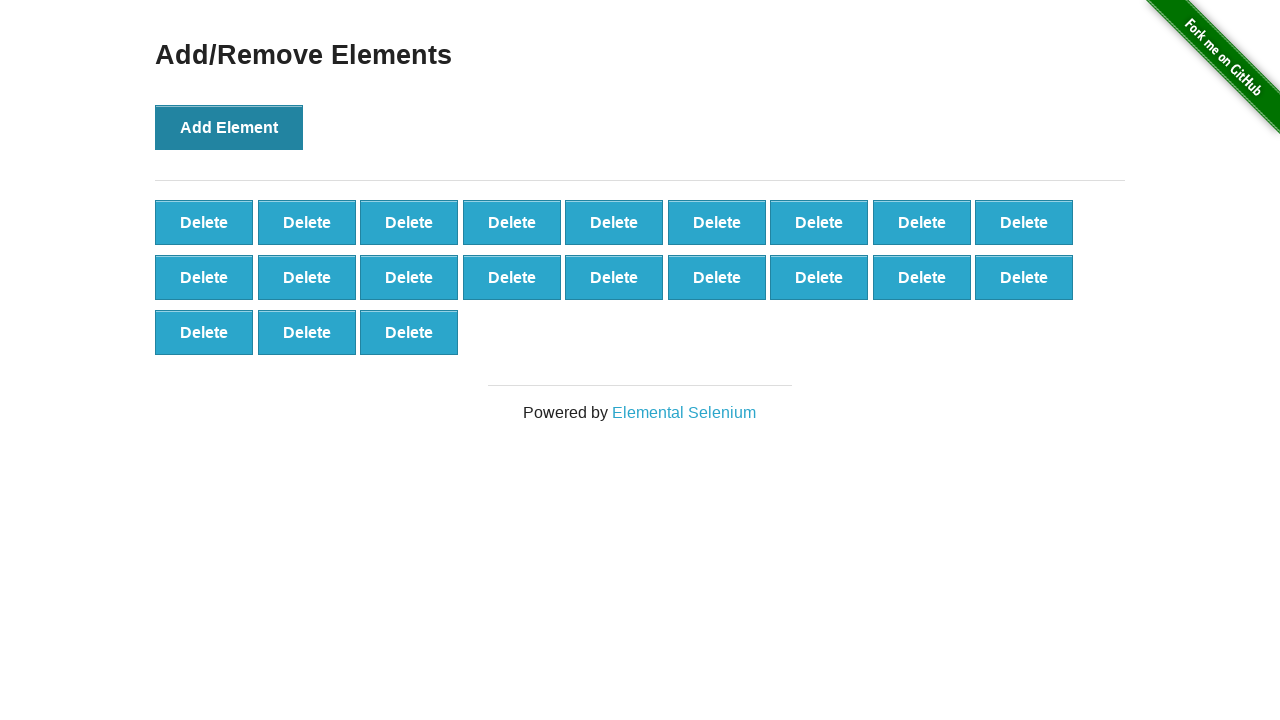

Clicked Add Element button (iteration 22/100) at (229, 127) on xpath=//*[@onclick='addElement()']
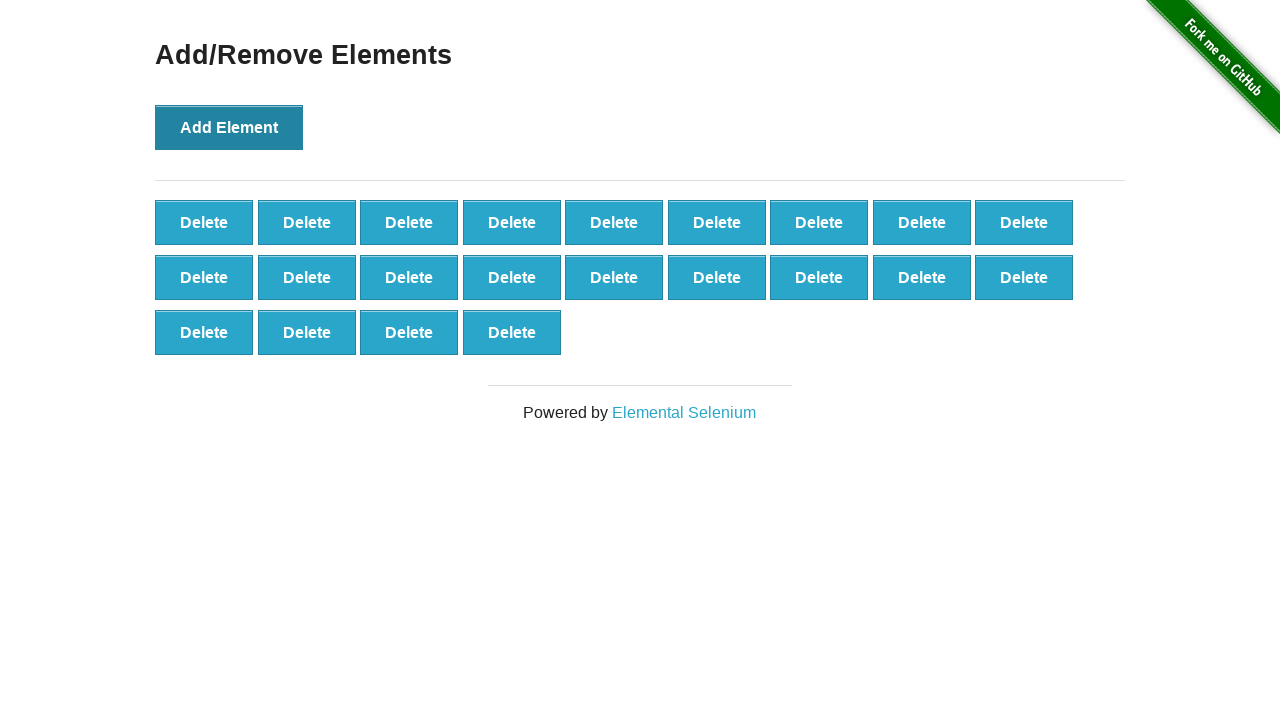

Clicked Add Element button (iteration 23/100) at (229, 127) on xpath=//*[@onclick='addElement()']
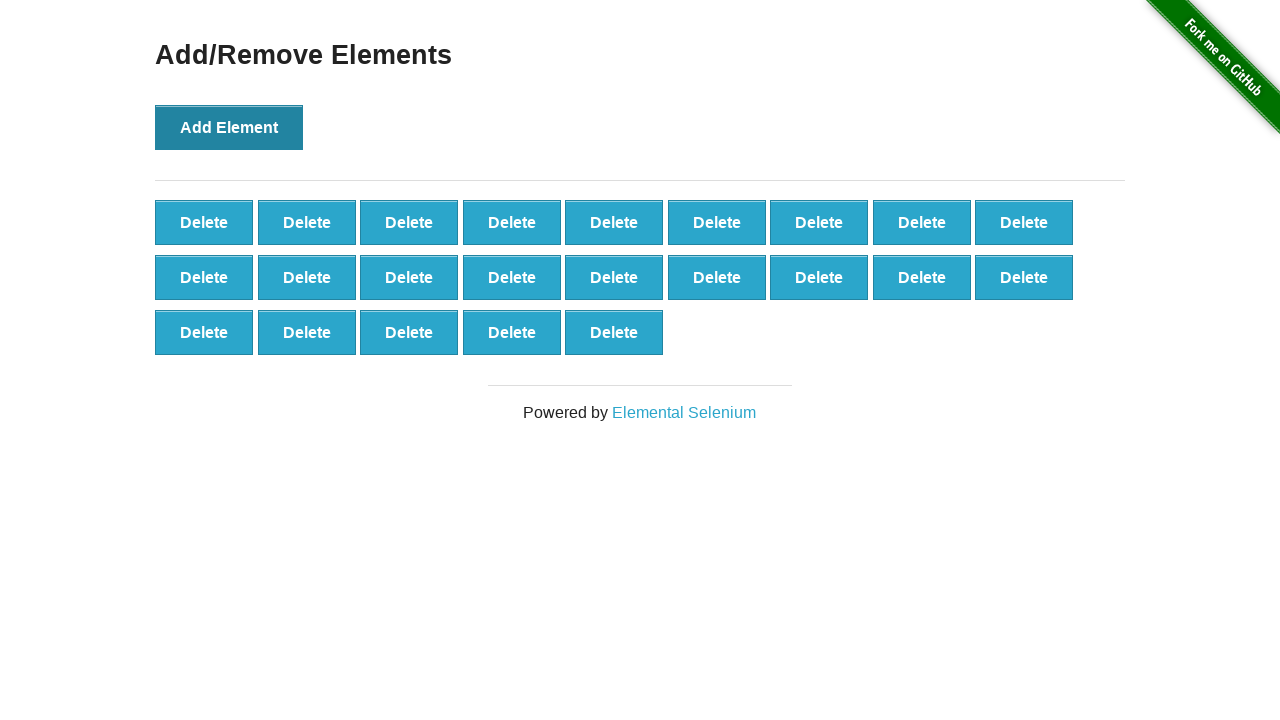

Clicked Add Element button (iteration 24/100) at (229, 127) on xpath=//*[@onclick='addElement()']
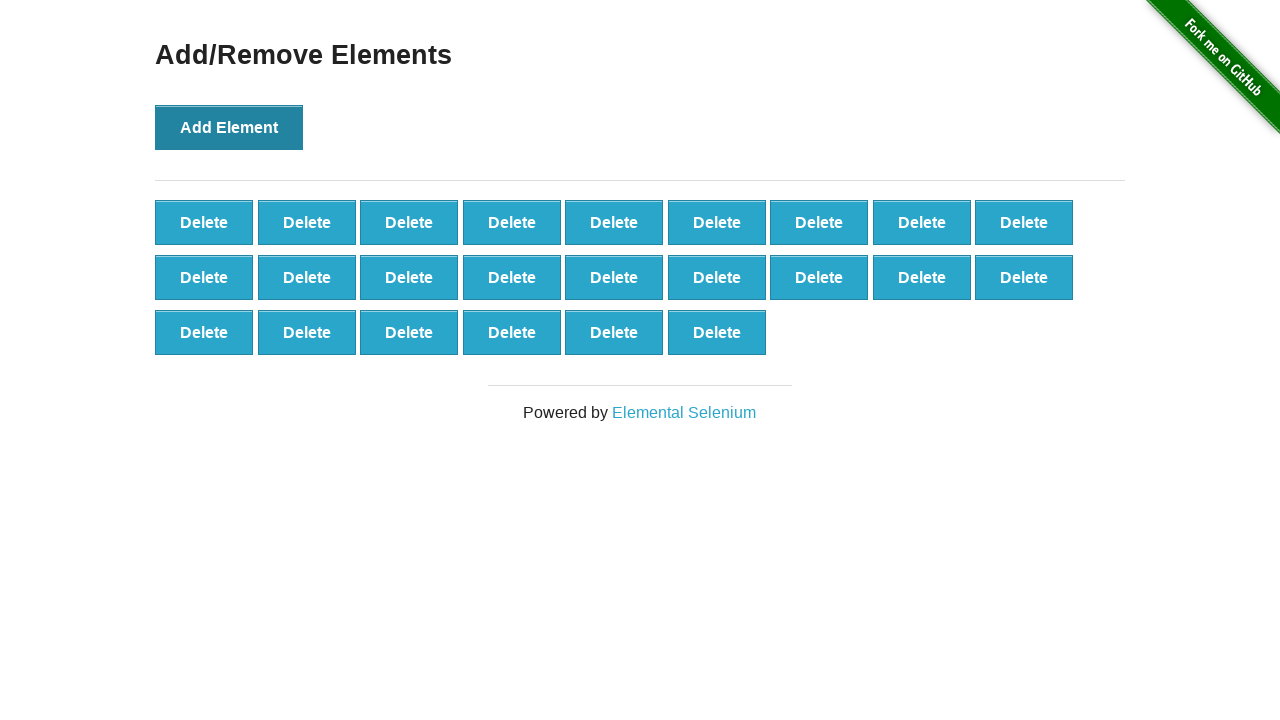

Clicked Add Element button (iteration 25/100) at (229, 127) on xpath=//*[@onclick='addElement()']
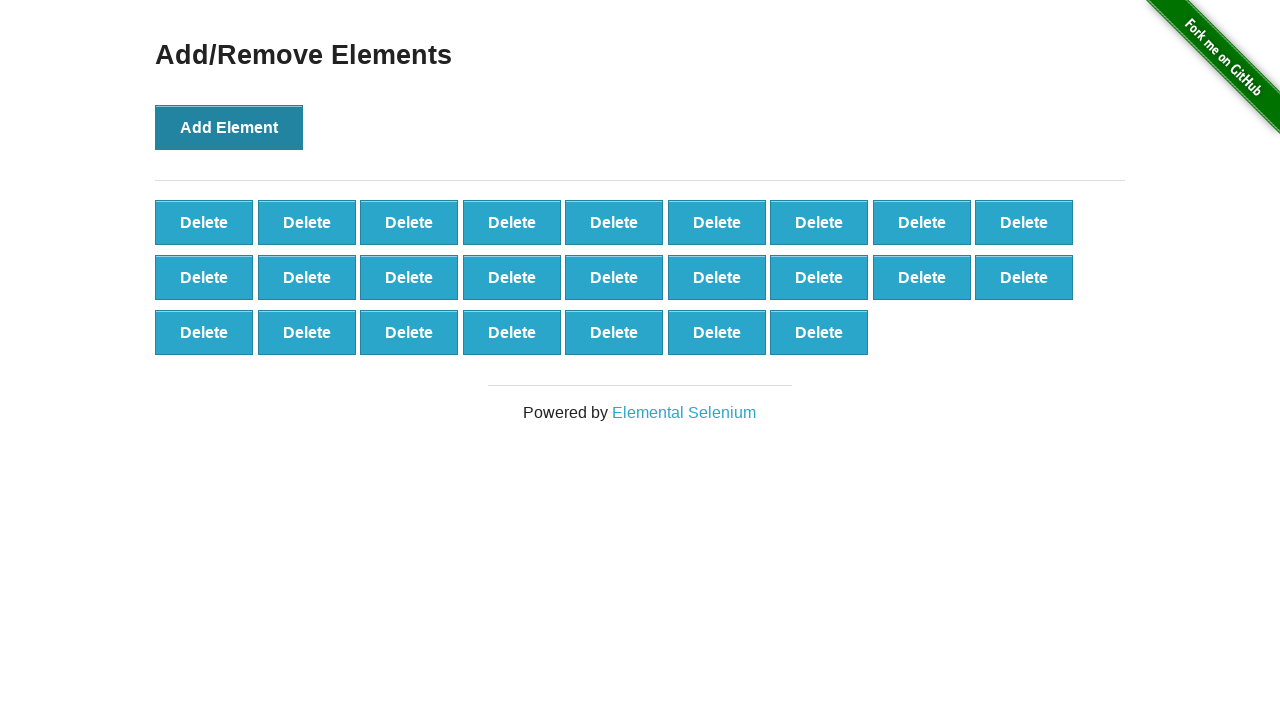

Clicked Add Element button (iteration 26/100) at (229, 127) on xpath=//*[@onclick='addElement()']
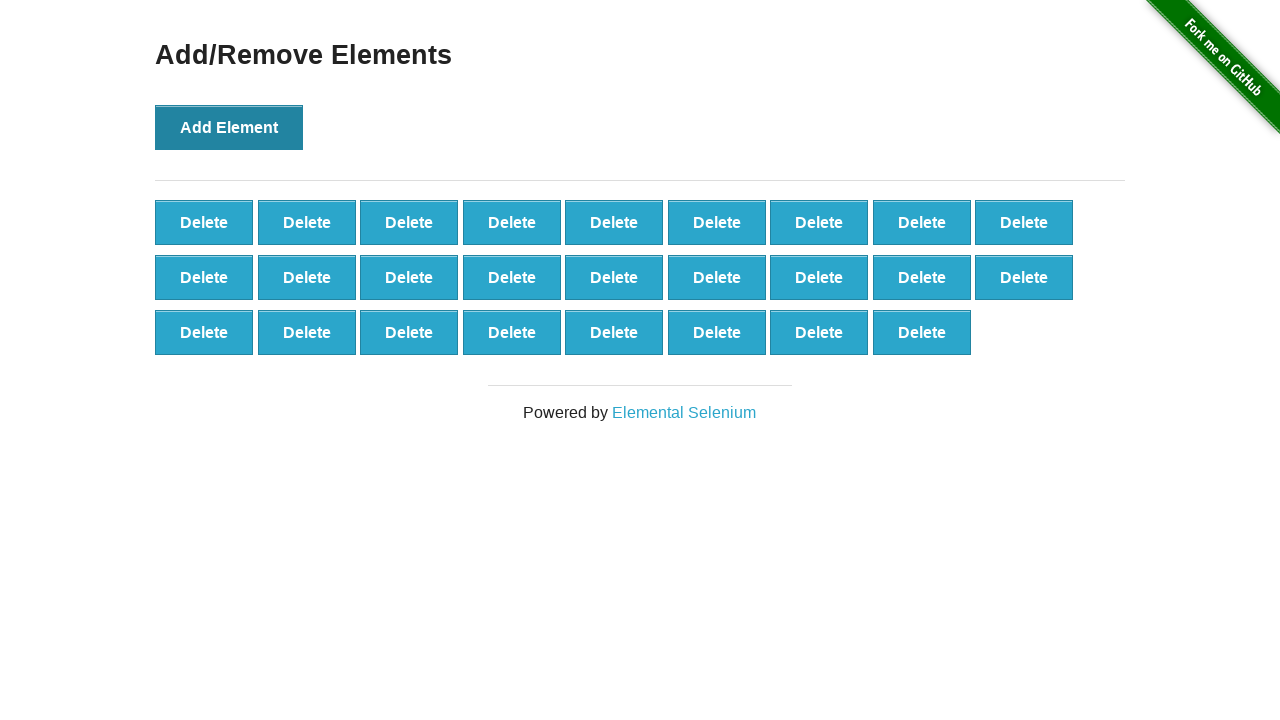

Clicked Add Element button (iteration 27/100) at (229, 127) on xpath=//*[@onclick='addElement()']
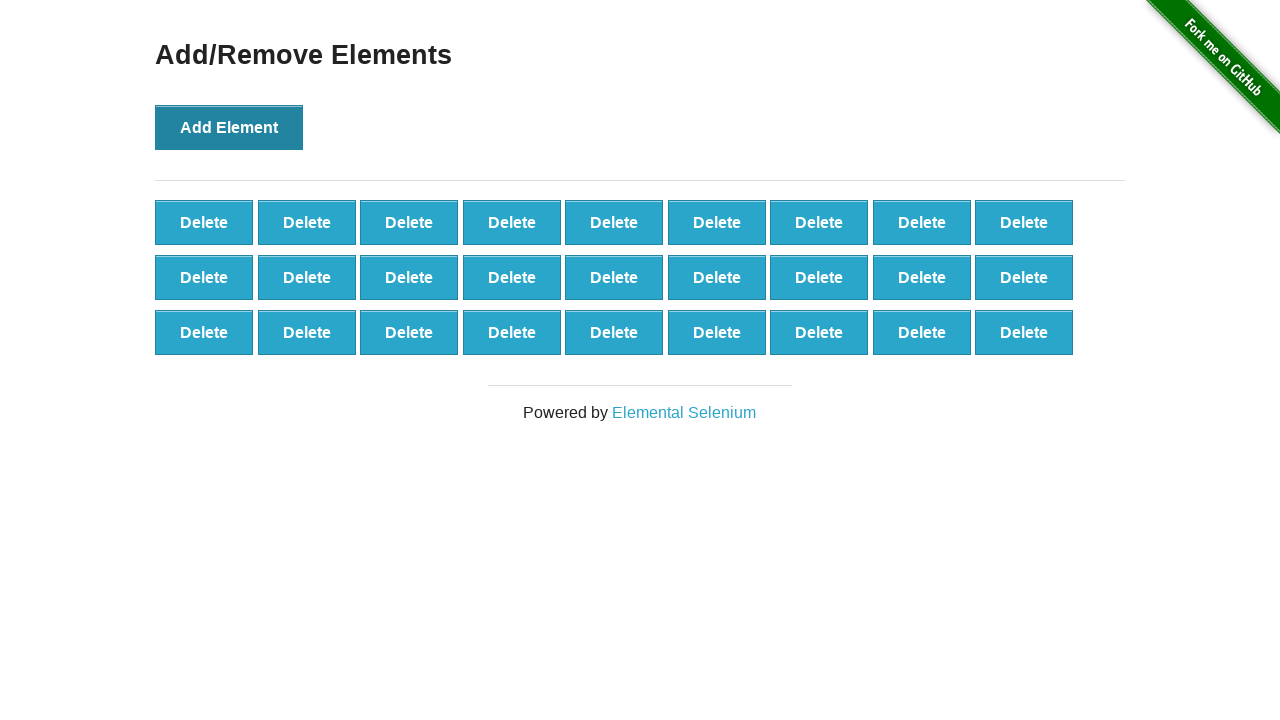

Clicked Add Element button (iteration 28/100) at (229, 127) on xpath=//*[@onclick='addElement()']
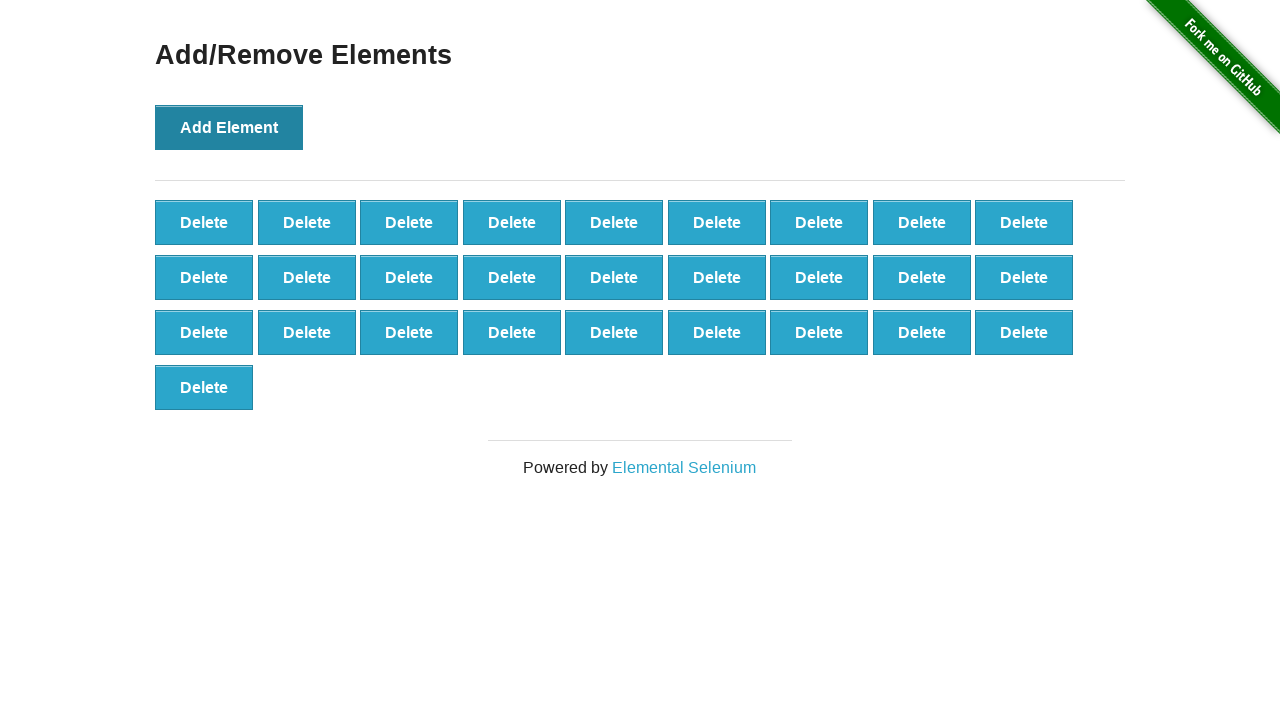

Clicked Add Element button (iteration 29/100) at (229, 127) on xpath=//*[@onclick='addElement()']
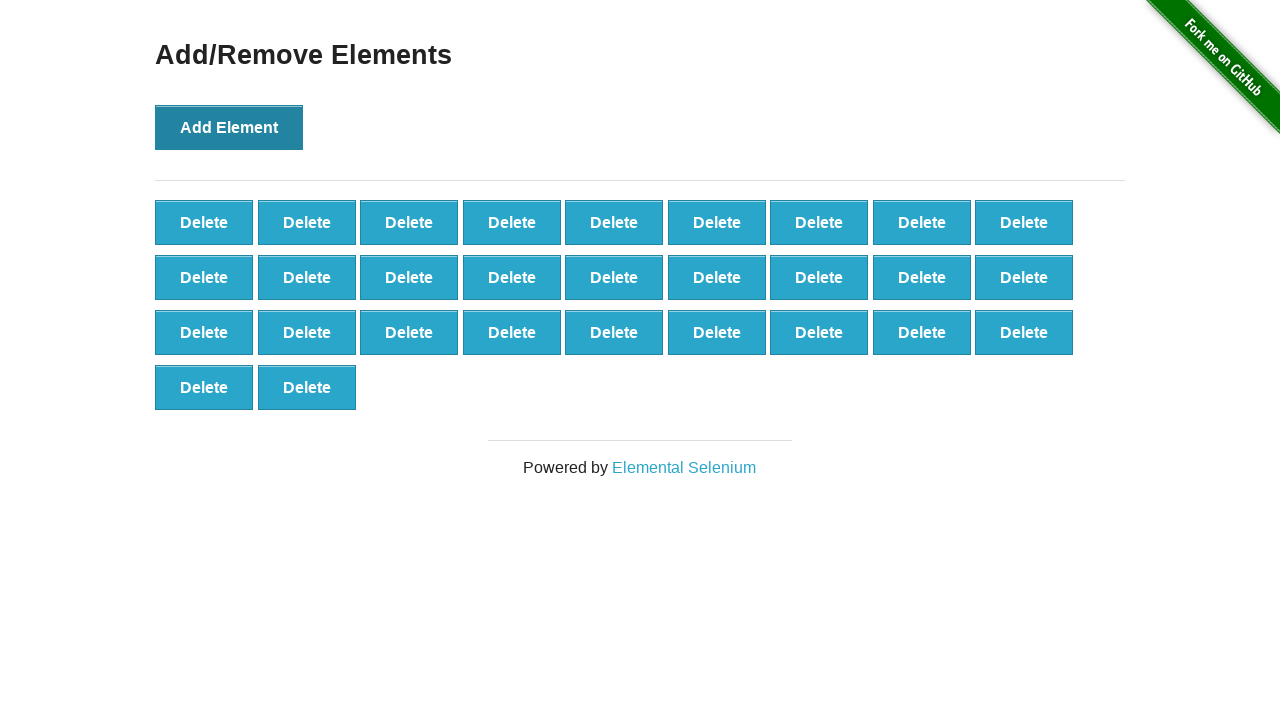

Clicked Add Element button (iteration 30/100) at (229, 127) on xpath=//*[@onclick='addElement()']
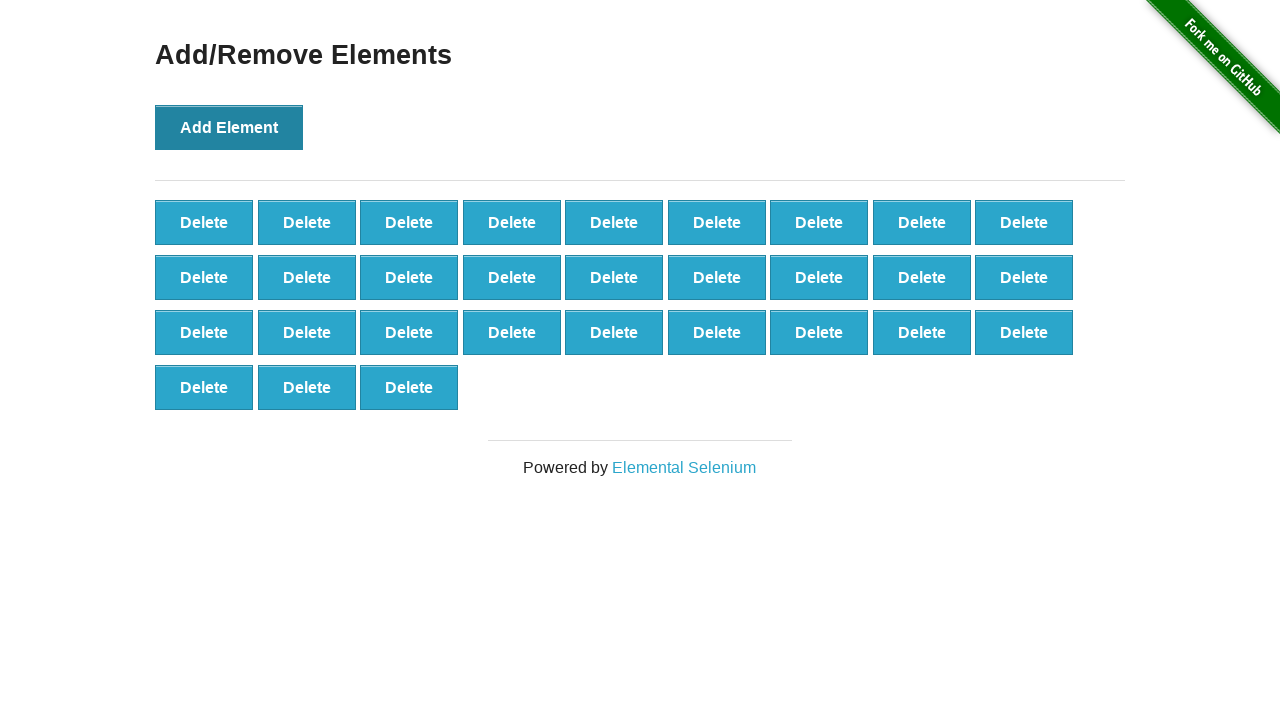

Clicked Add Element button (iteration 31/100) at (229, 127) on xpath=//*[@onclick='addElement()']
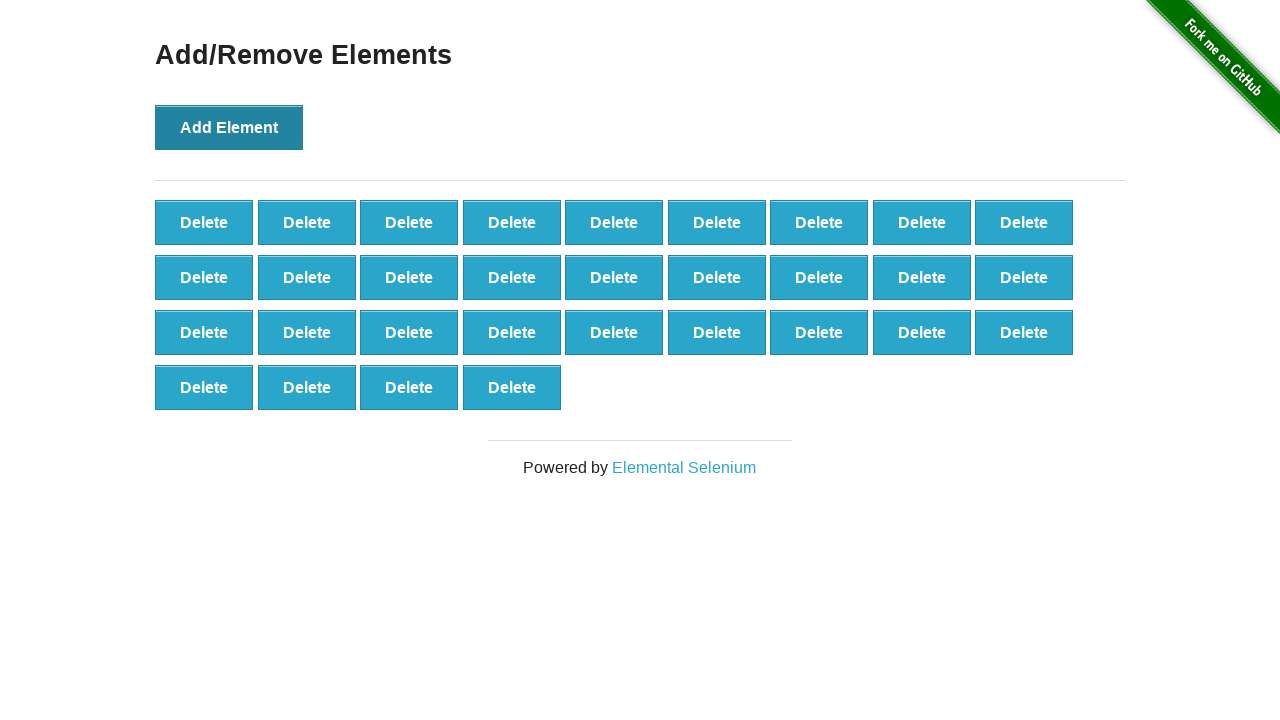

Clicked Add Element button (iteration 32/100) at (229, 127) on xpath=//*[@onclick='addElement()']
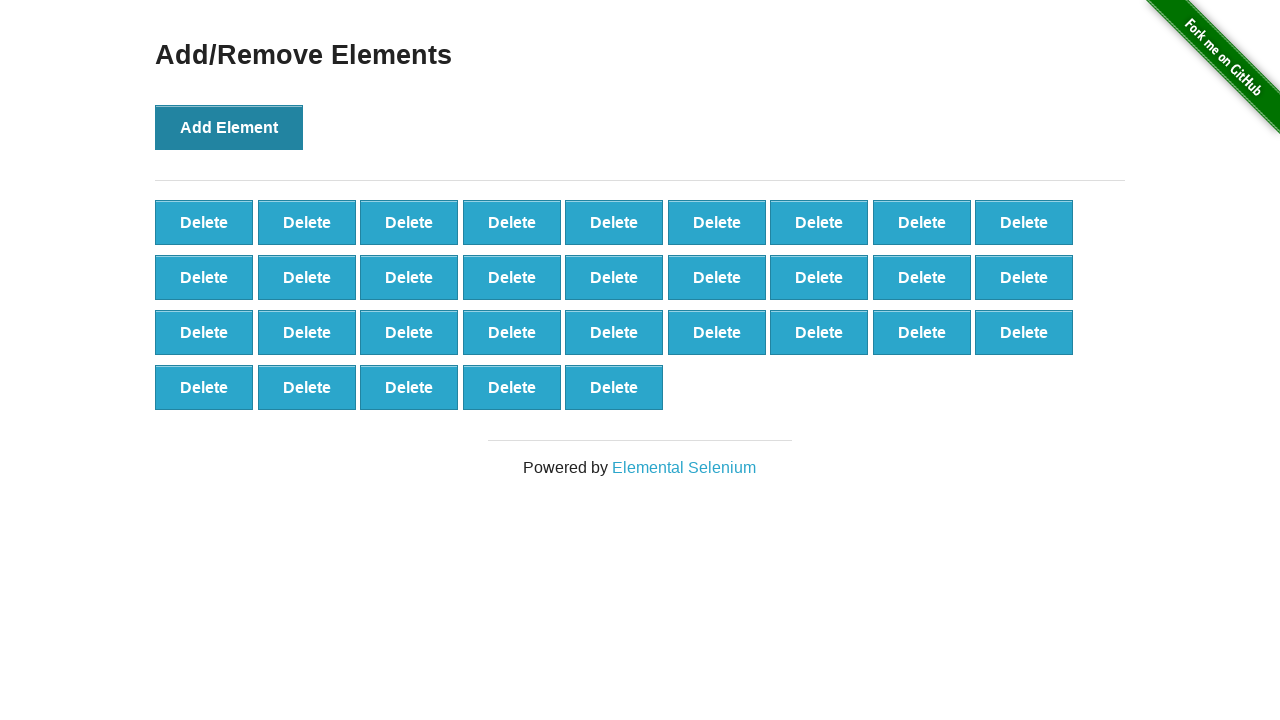

Clicked Add Element button (iteration 33/100) at (229, 127) on xpath=//*[@onclick='addElement()']
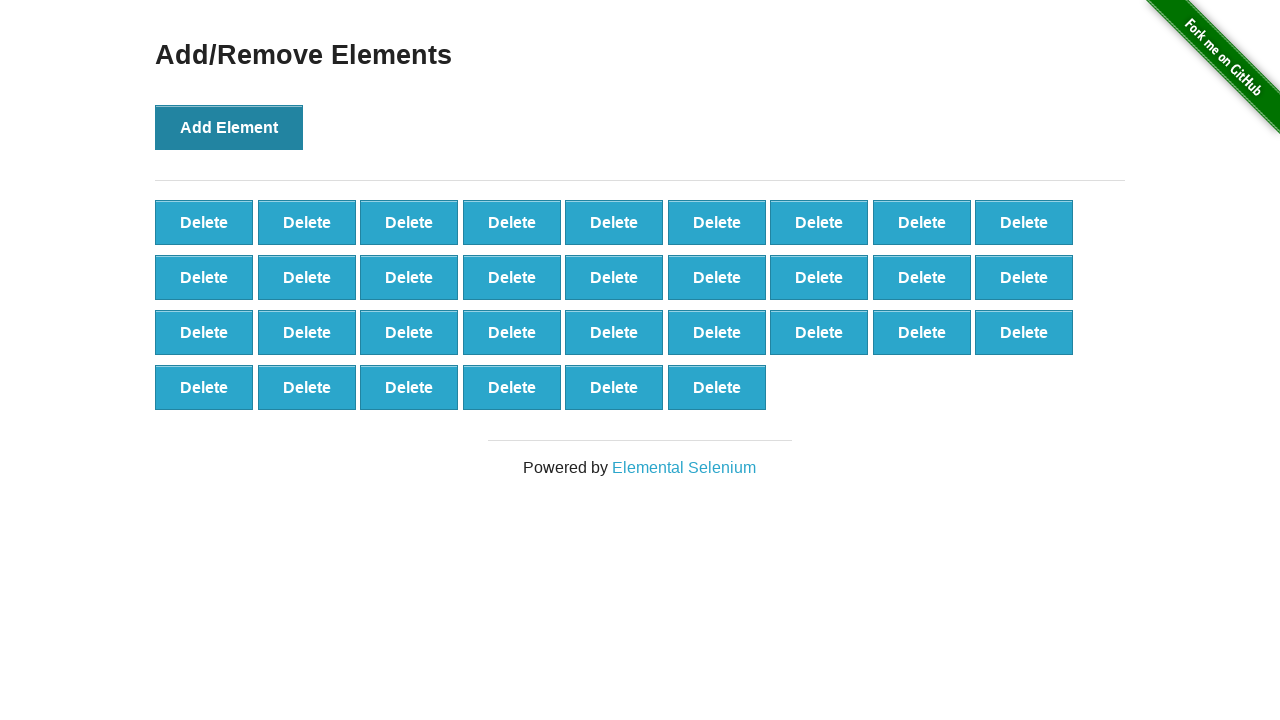

Clicked Add Element button (iteration 34/100) at (229, 127) on xpath=//*[@onclick='addElement()']
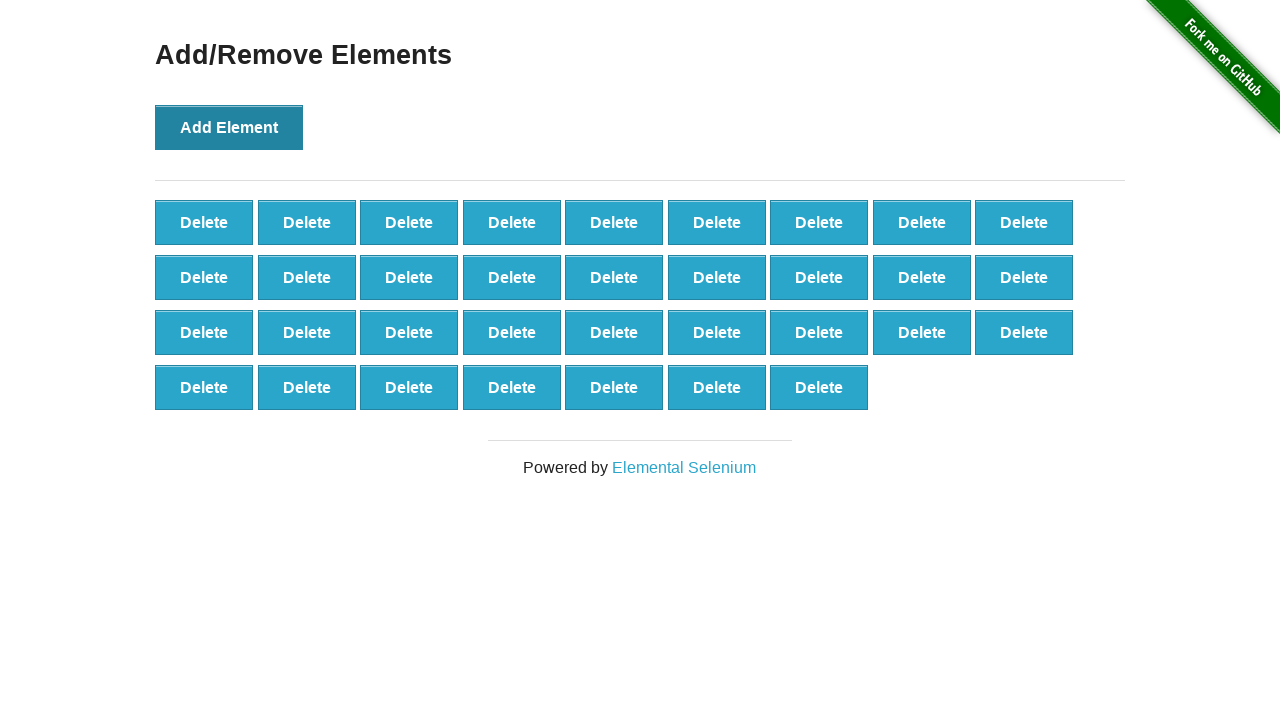

Clicked Add Element button (iteration 35/100) at (229, 127) on xpath=//*[@onclick='addElement()']
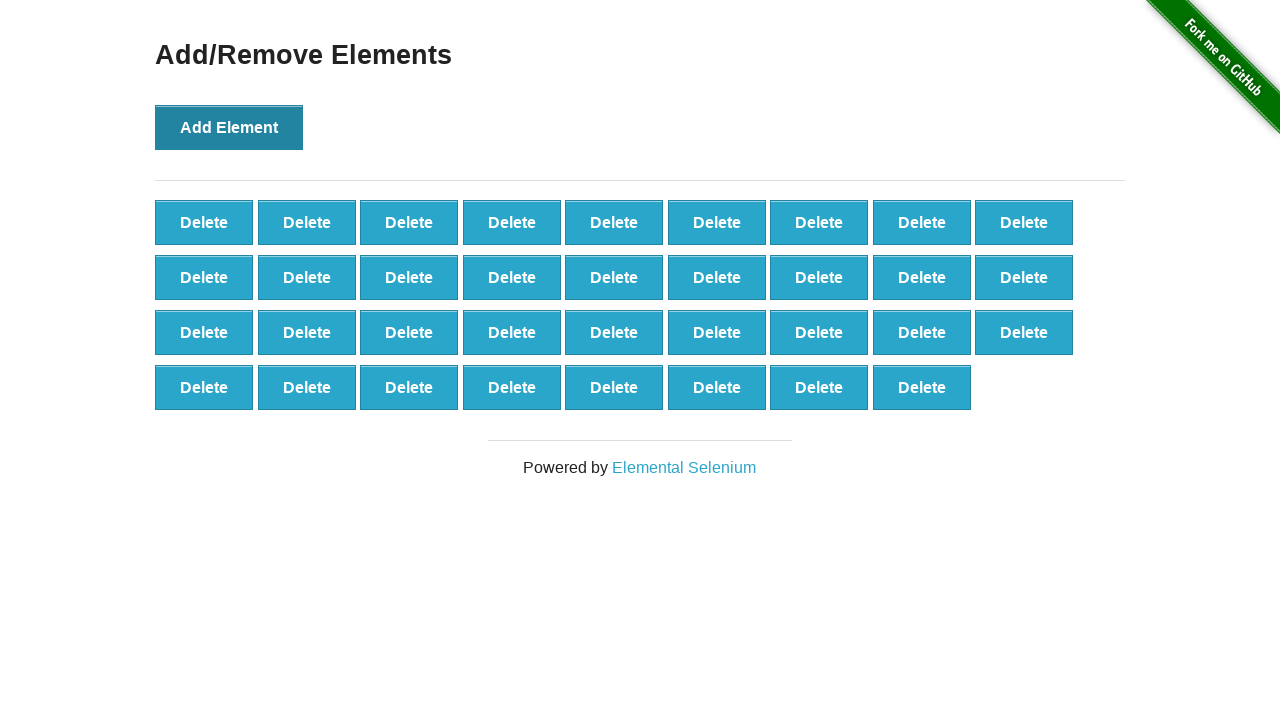

Clicked Add Element button (iteration 36/100) at (229, 127) on xpath=//*[@onclick='addElement()']
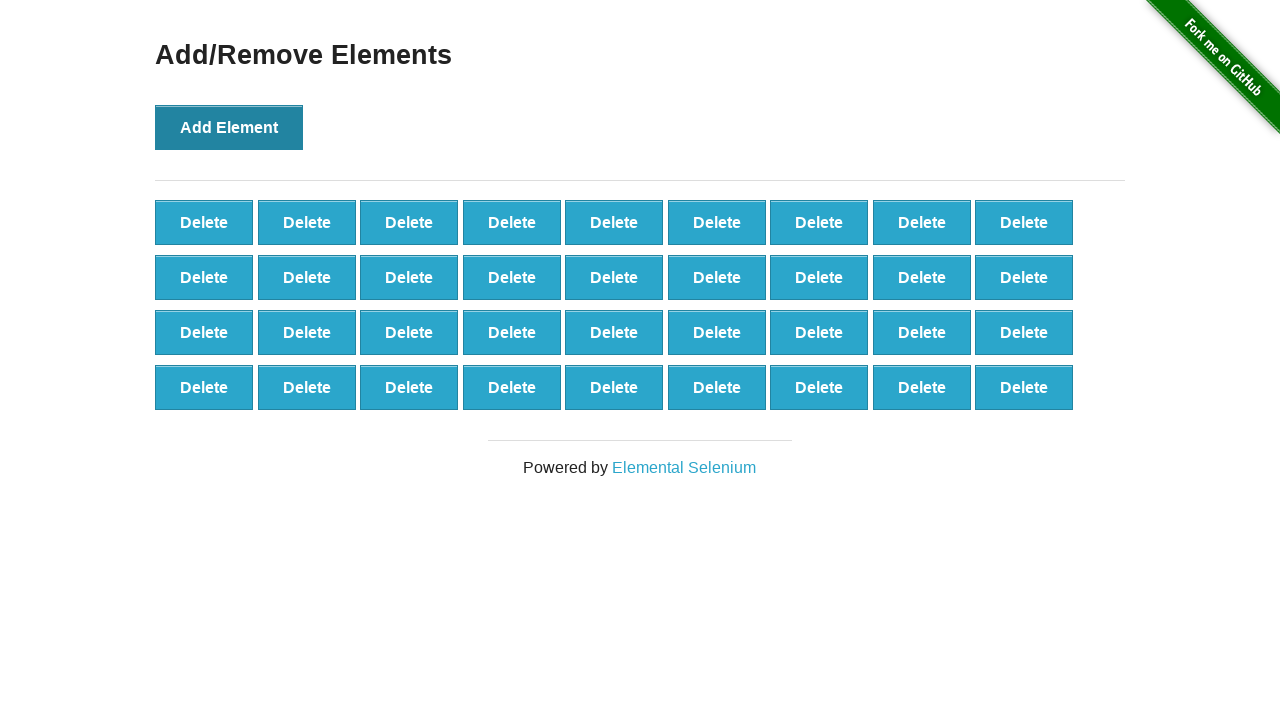

Clicked Add Element button (iteration 37/100) at (229, 127) on xpath=//*[@onclick='addElement()']
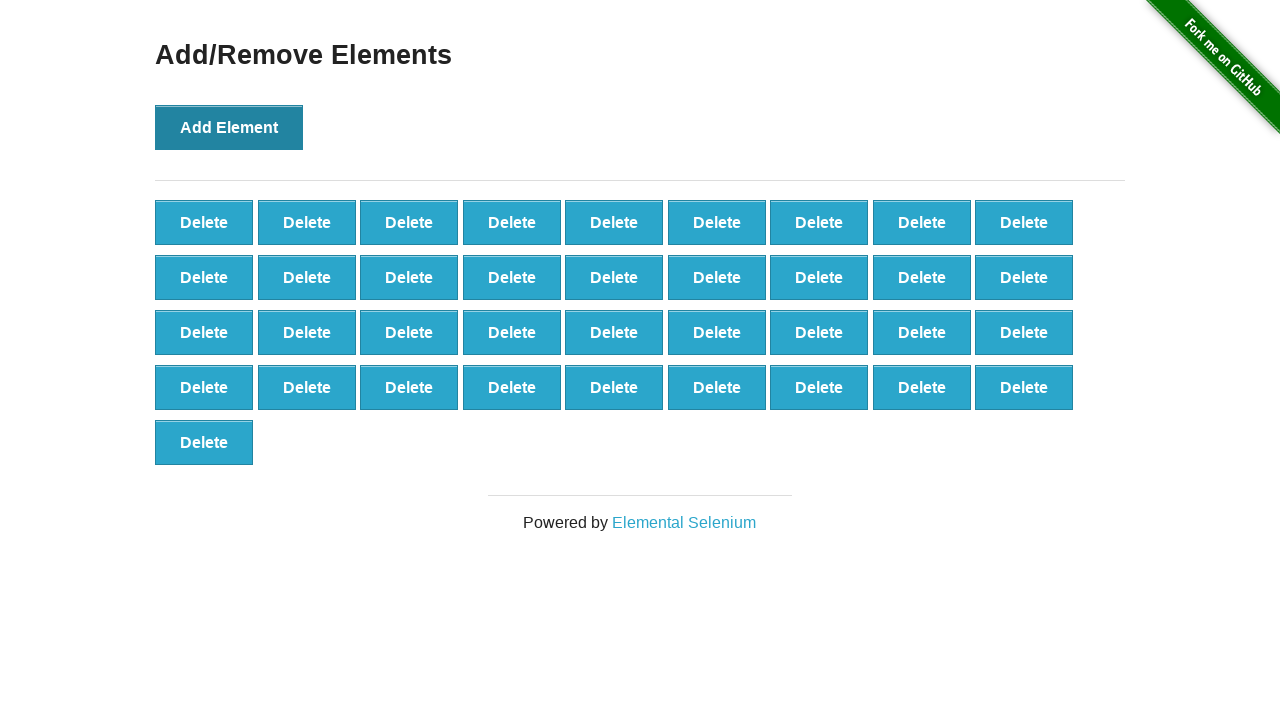

Clicked Add Element button (iteration 38/100) at (229, 127) on xpath=//*[@onclick='addElement()']
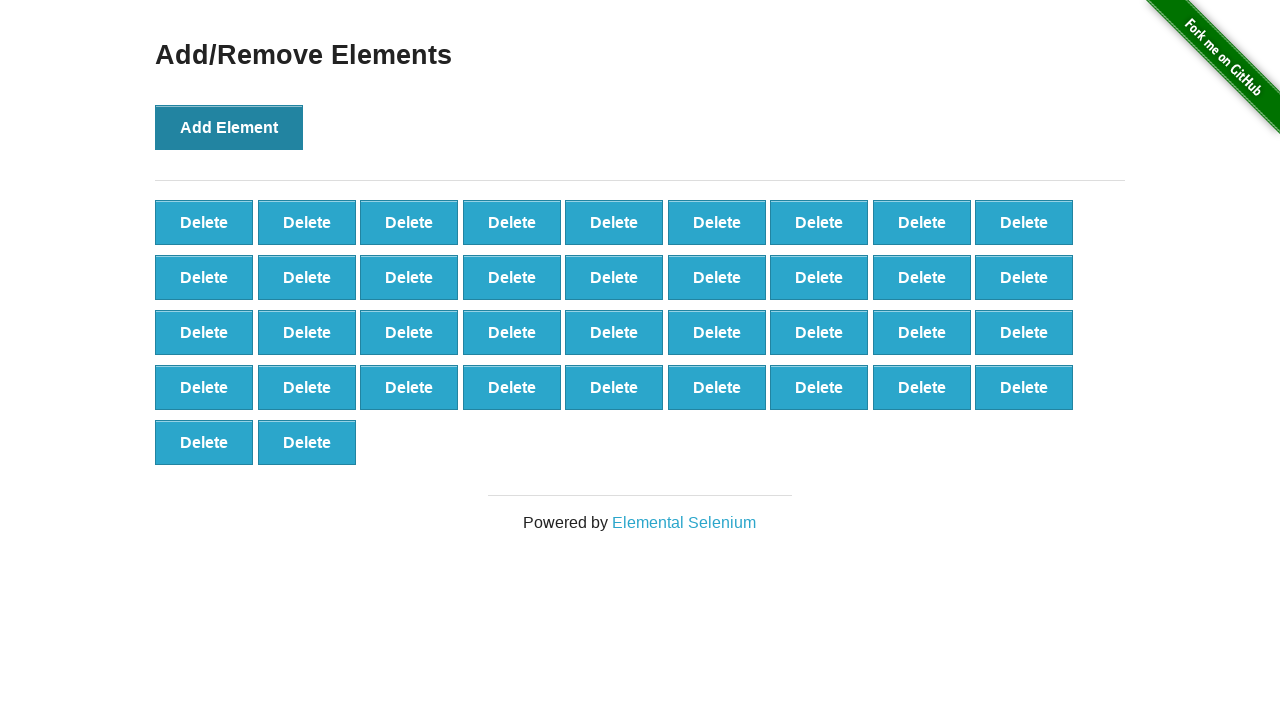

Clicked Add Element button (iteration 39/100) at (229, 127) on xpath=//*[@onclick='addElement()']
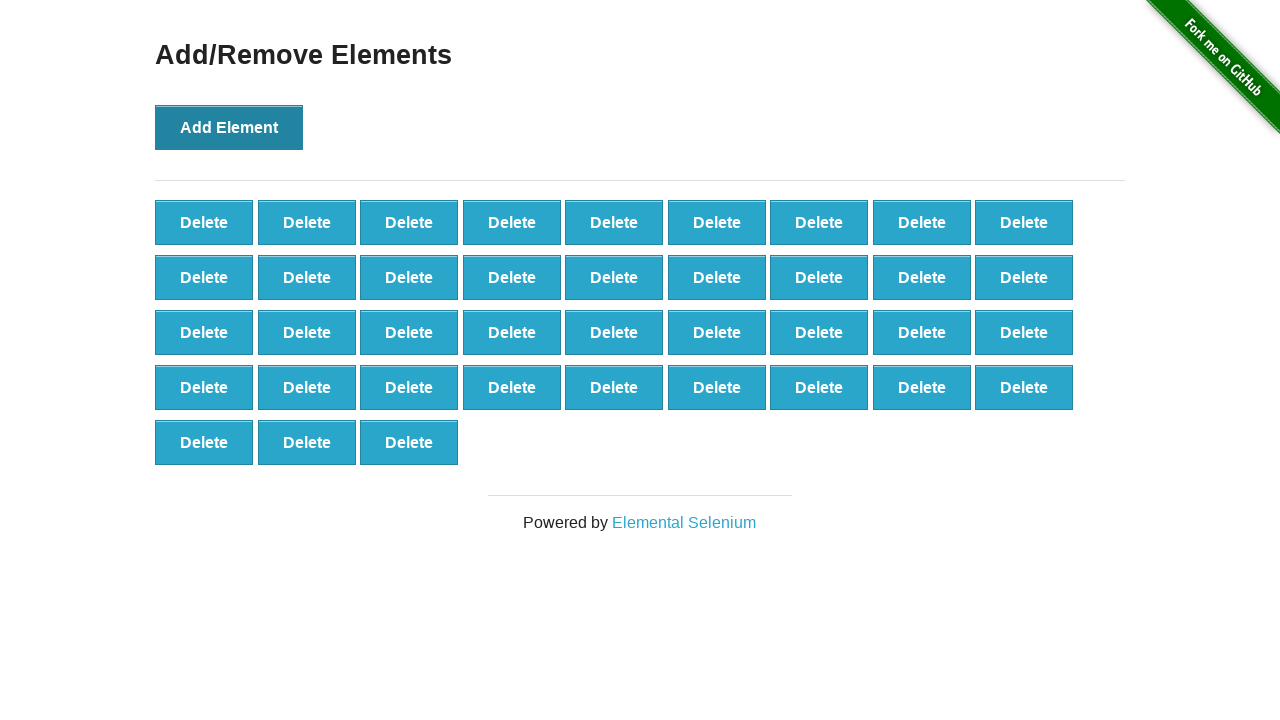

Clicked Add Element button (iteration 40/100) at (229, 127) on xpath=//*[@onclick='addElement()']
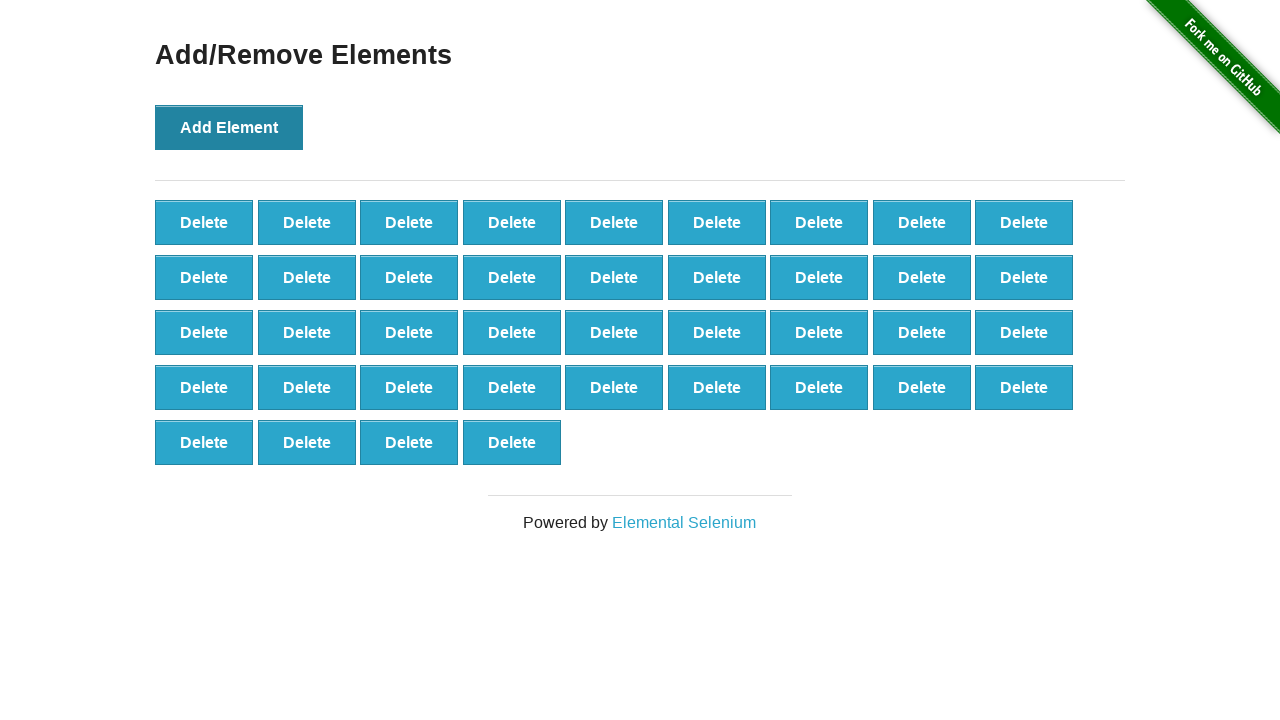

Clicked Add Element button (iteration 41/100) at (229, 127) on xpath=//*[@onclick='addElement()']
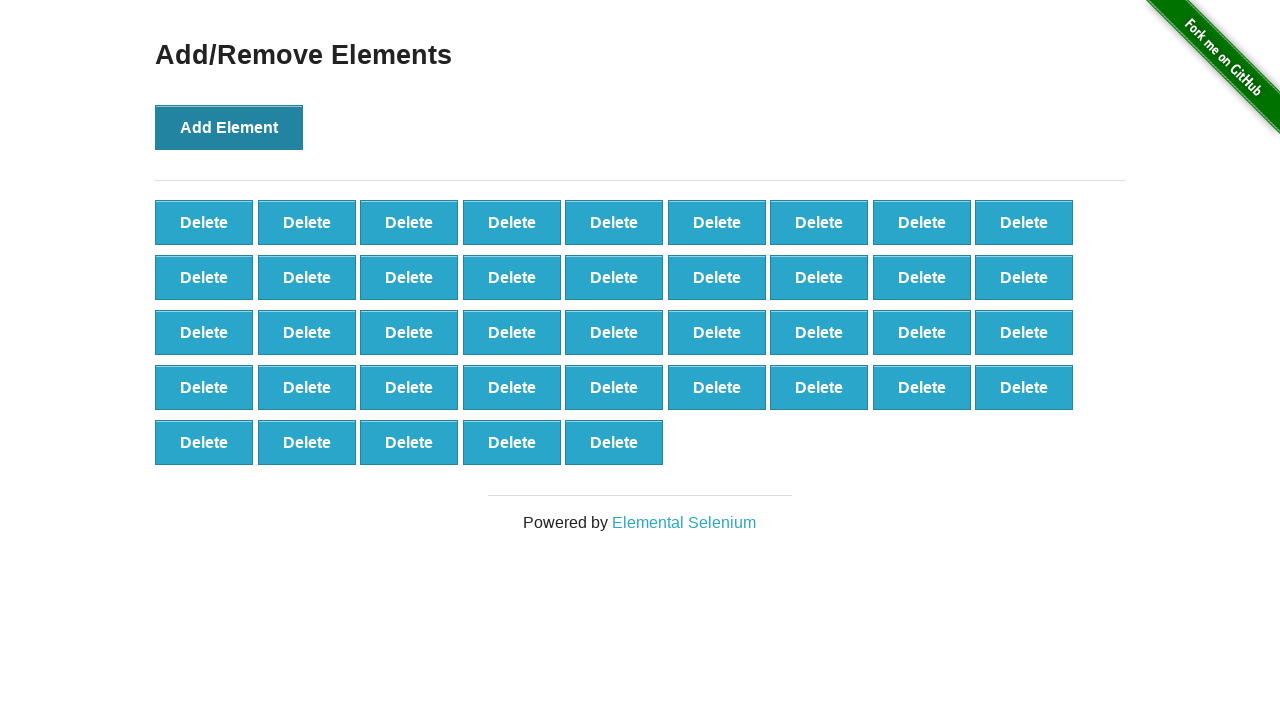

Clicked Add Element button (iteration 42/100) at (229, 127) on xpath=//*[@onclick='addElement()']
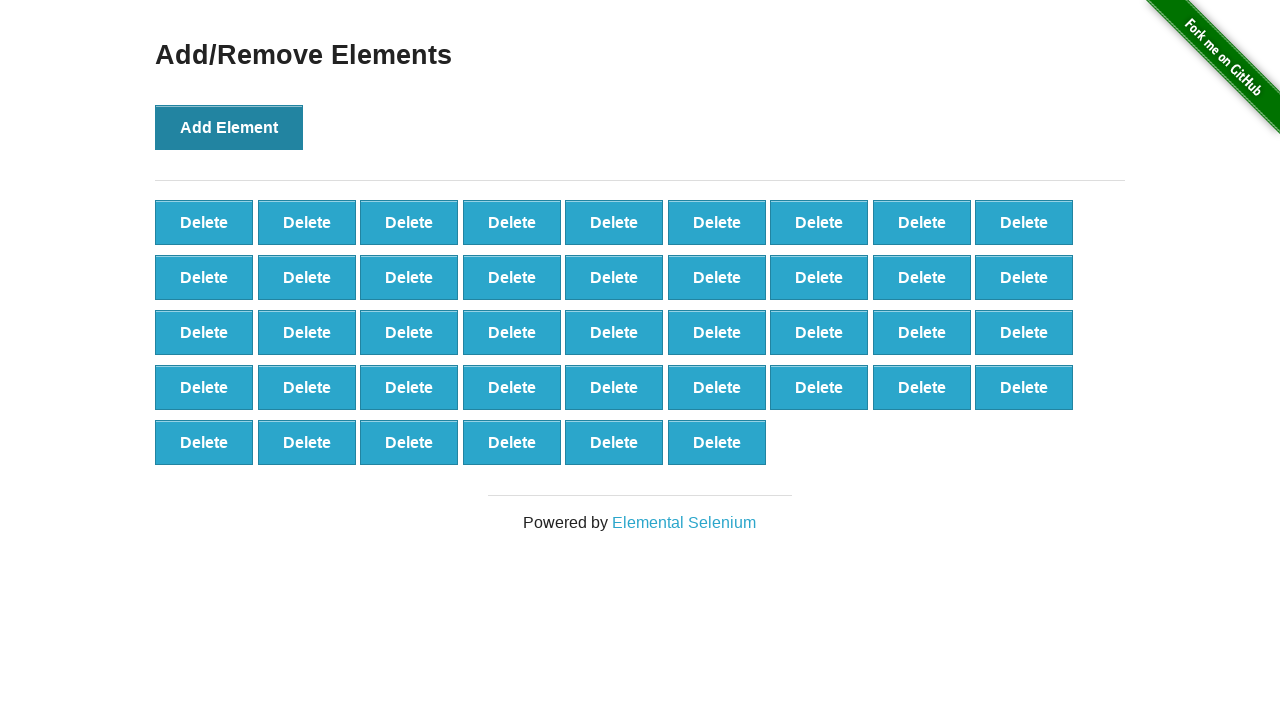

Clicked Add Element button (iteration 43/100) at (229, 127) on xpath=//*[@onclick='addElement()']
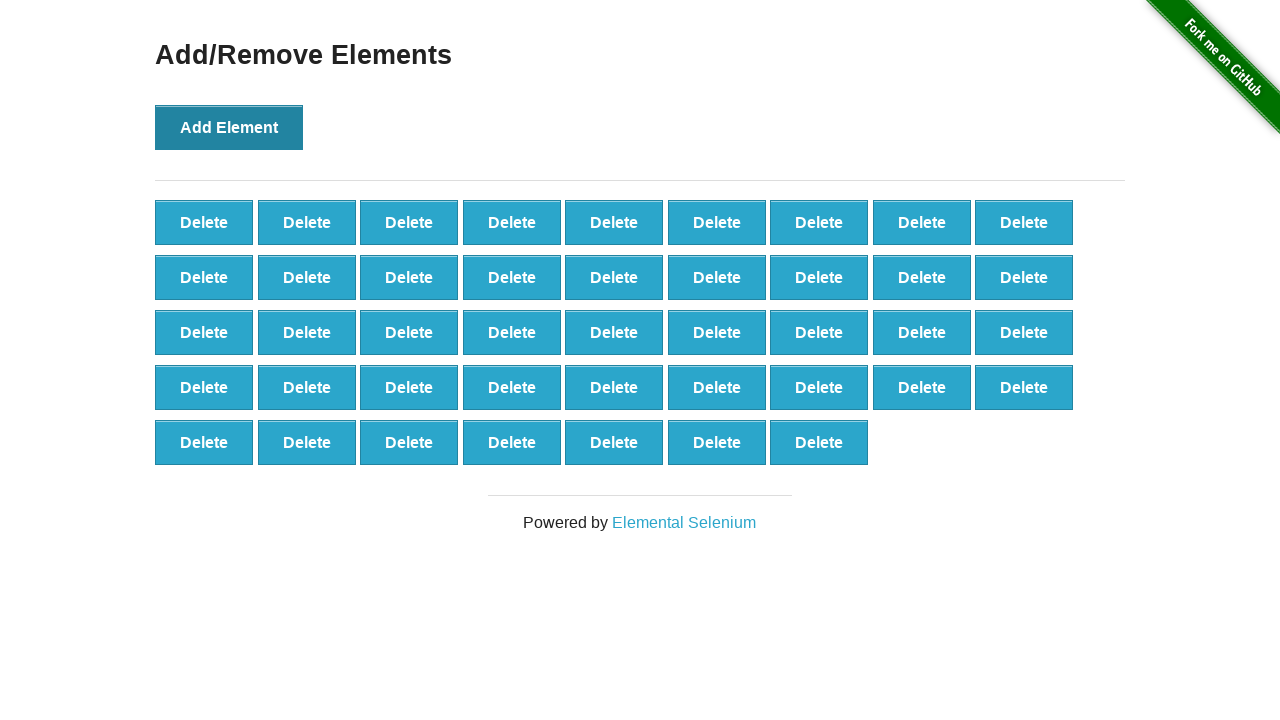

Clicked Add Element button (iteration 44/100) at (229, 127) on xpath=//*[@onclick='addElement()']
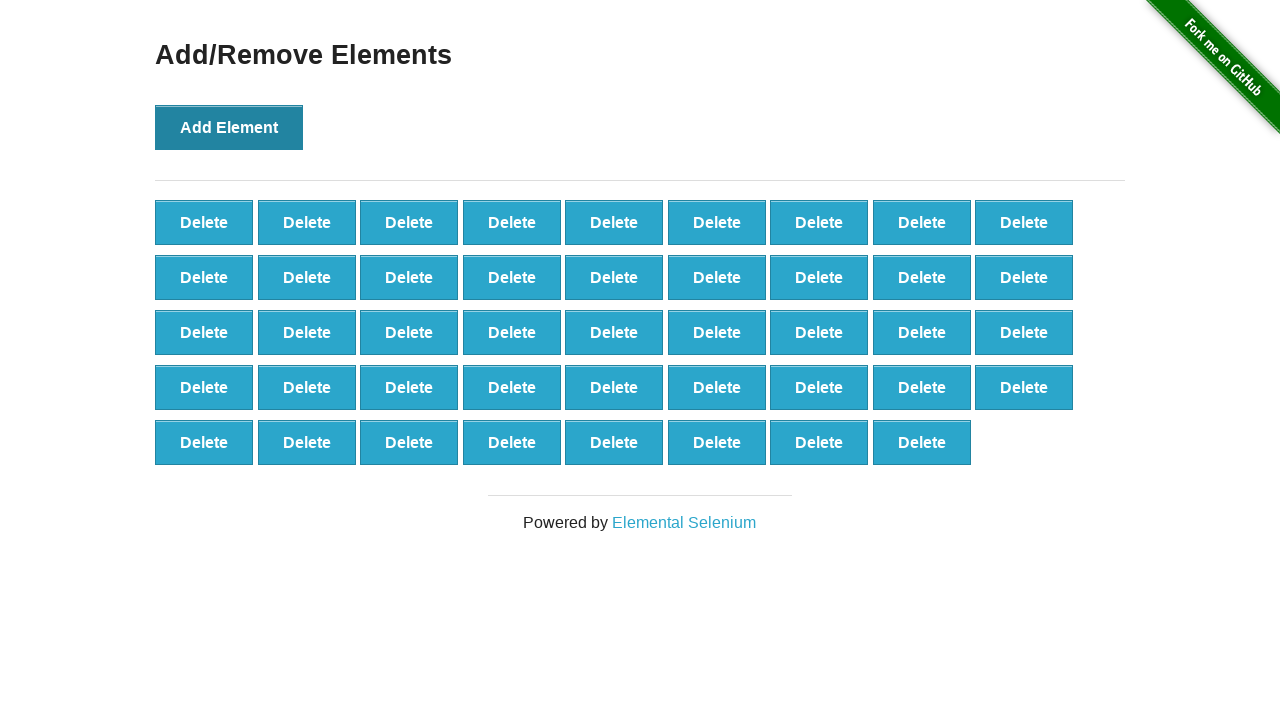

Clicked Add Element button (iteration 45/100) at (229, 127) on xpath=//*[@onclick='addElement()']
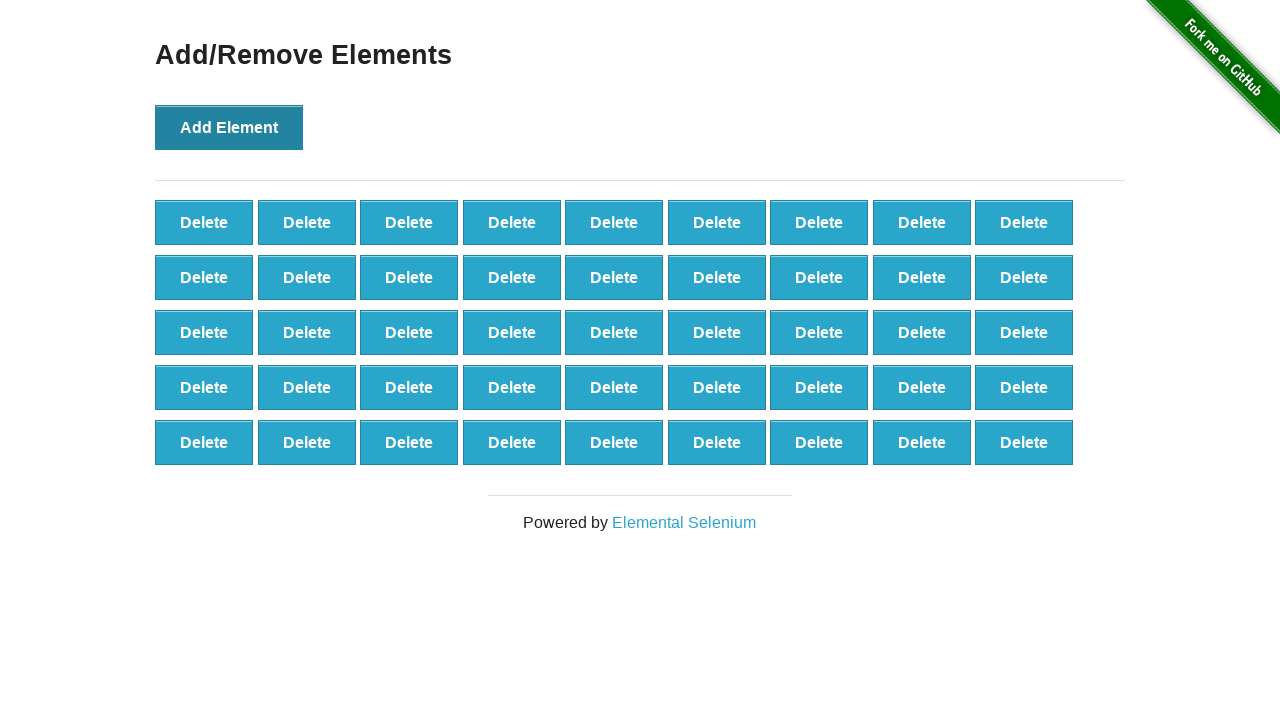

Clicked Add Element button (iteration 46/100) at (229, 127) on xpath=//*[@onclick='addElement()']
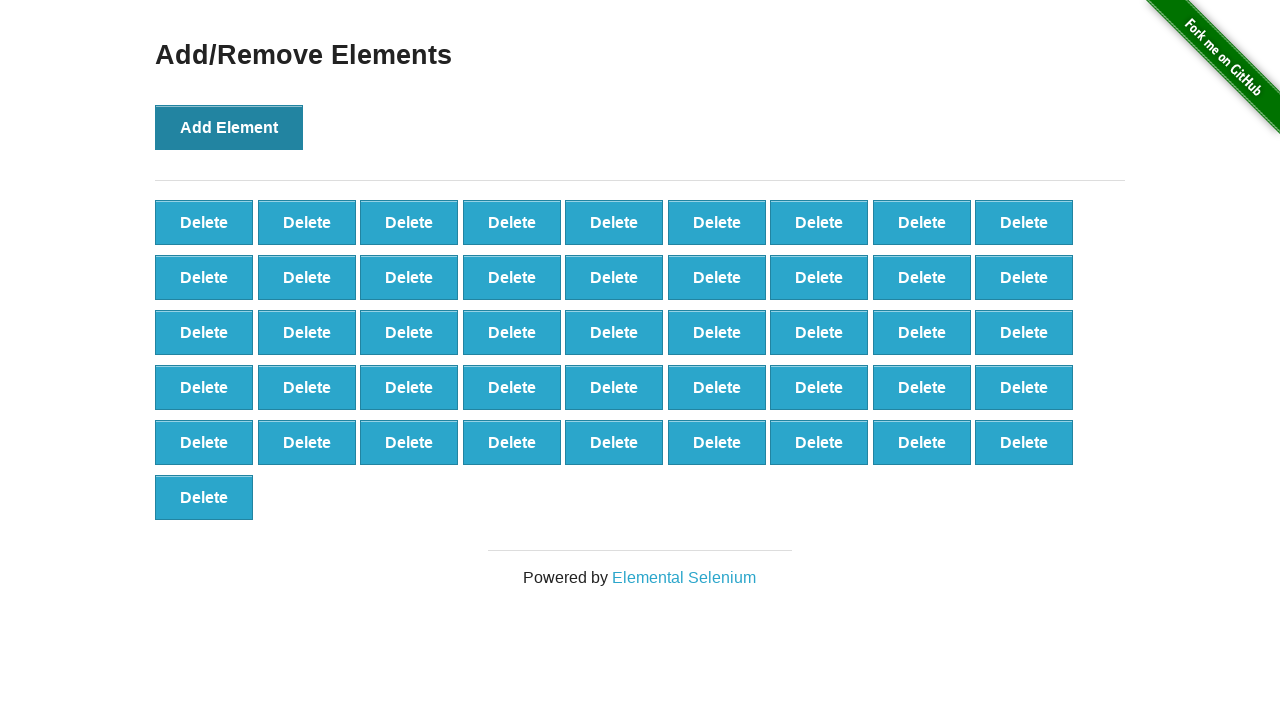

Clicked Add Element button (iteration 47/100) at (229, 127) on xpath=//*[@onclick='addElement()']
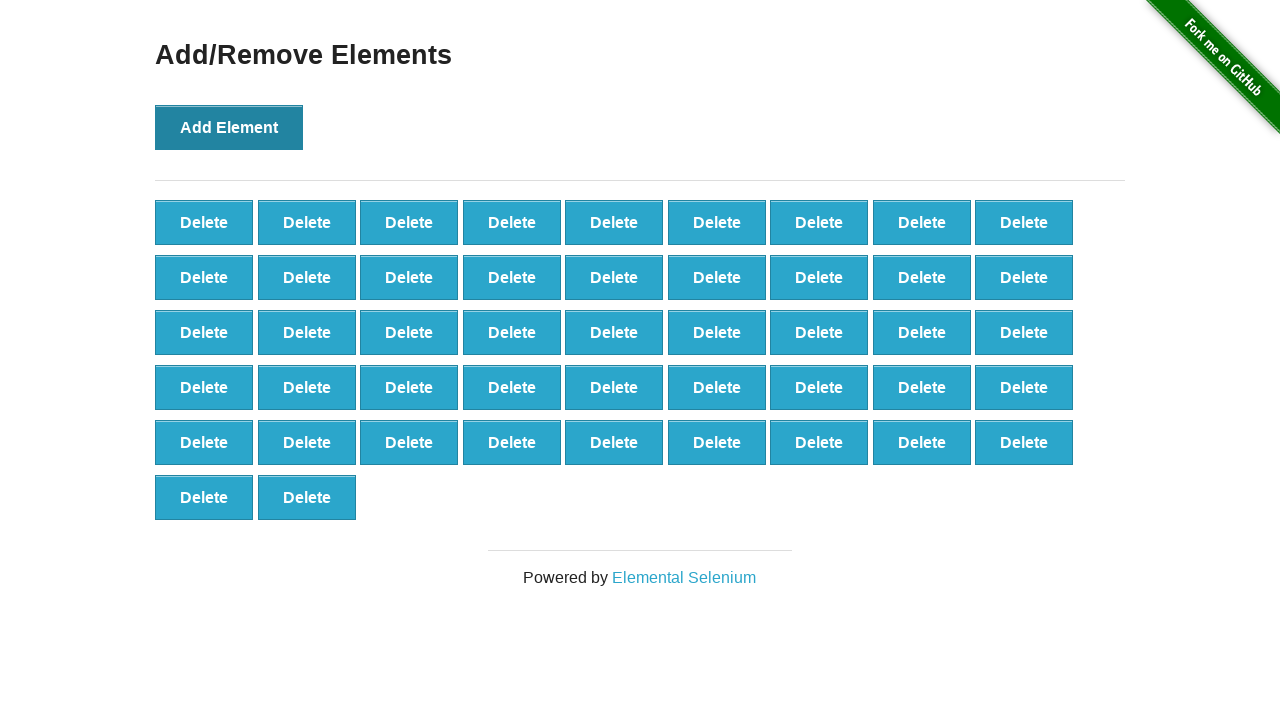

Clicked Add Element button (iteration 48/100) at (229, 127) on xpath=//*[@onclick='addElement()']
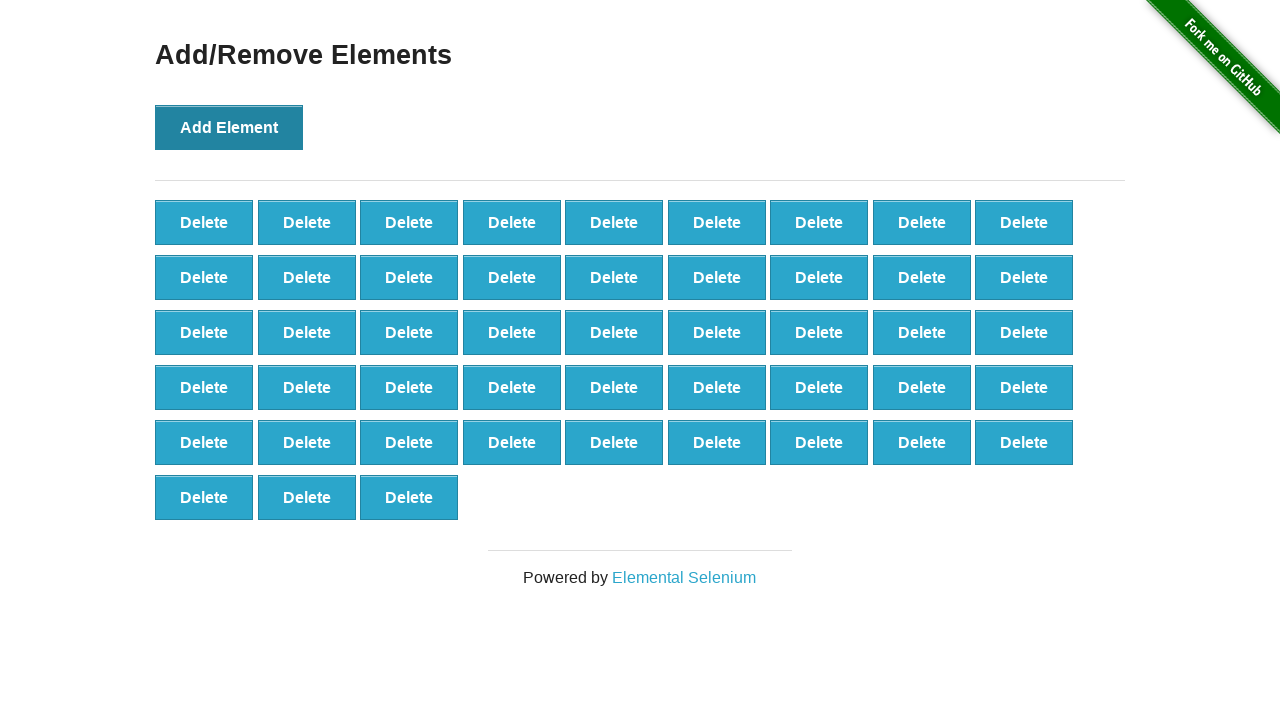

Clicked Add Element button (iteration 49/100) at (229, 127) on xpath=//*[@onclick='addElement()']
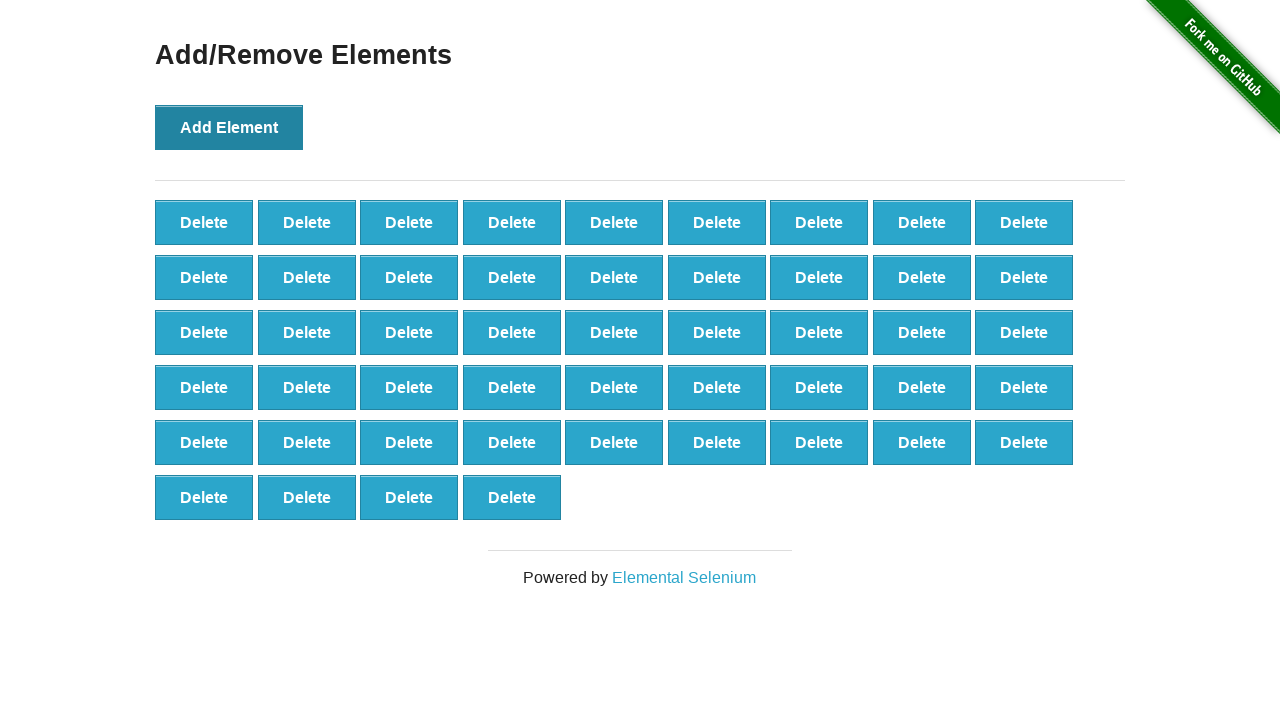

Clicked Add Element button (iteration 50/100) at (229, 127) on xpath=//*[@onclick='addElement()']
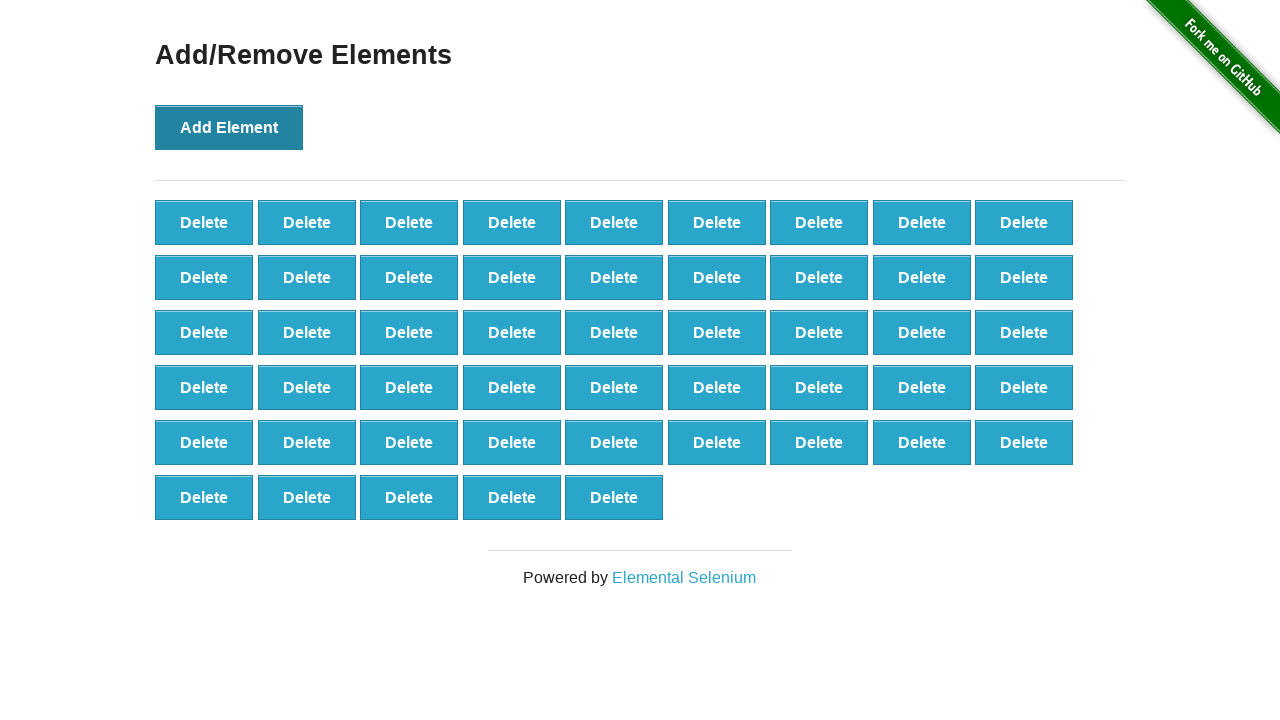

Clicked Add Element button (iteration 51/100) at (229, 127) on xpath=//*[@onclick='addElement()']
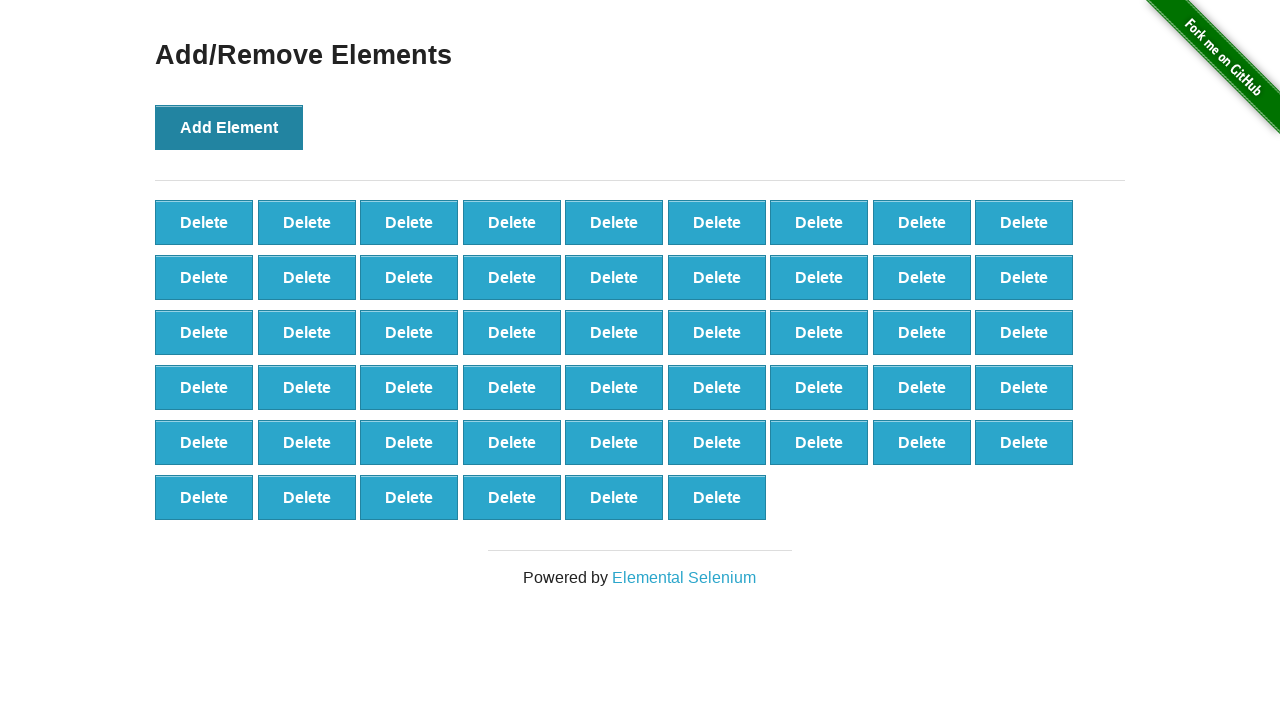

Clicked Add Element button (iteration 52/100) at (229, 127) on xpath=//*[@onclick='addElement()']
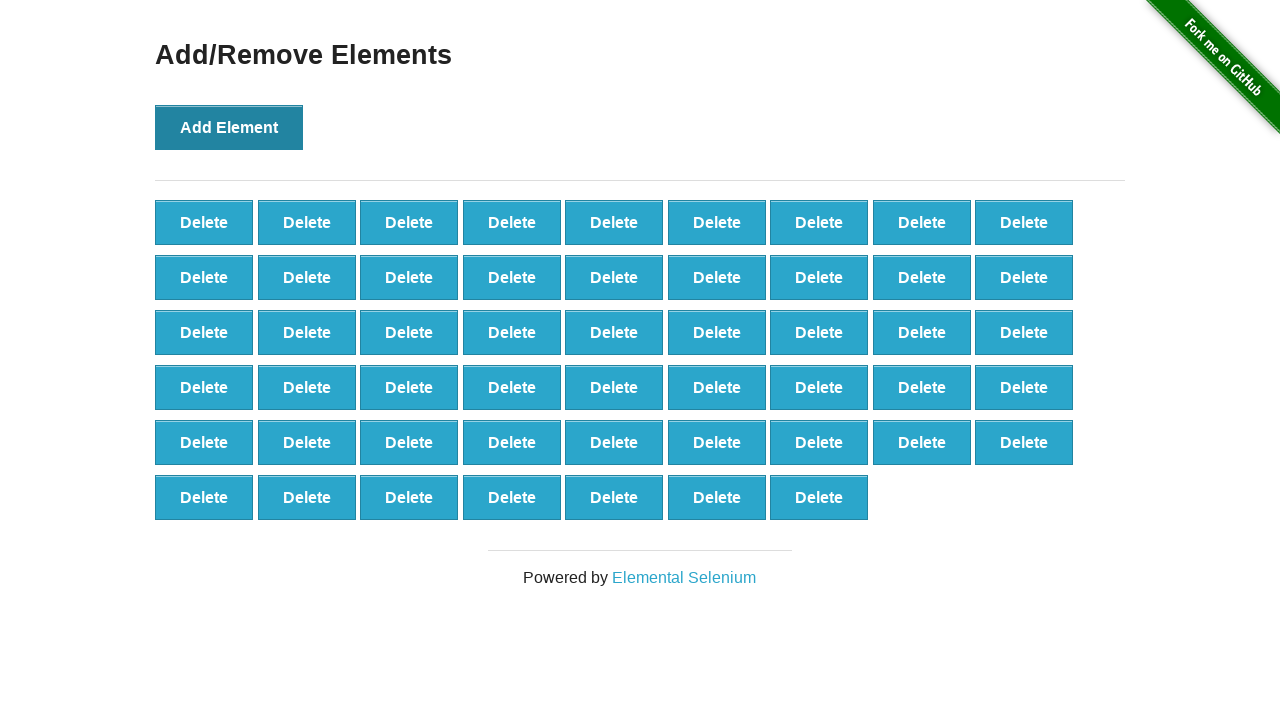

Clicked Add Element button (iteration 53/100) at (229, 127) on xpath=//*[@onclick='addElement()']
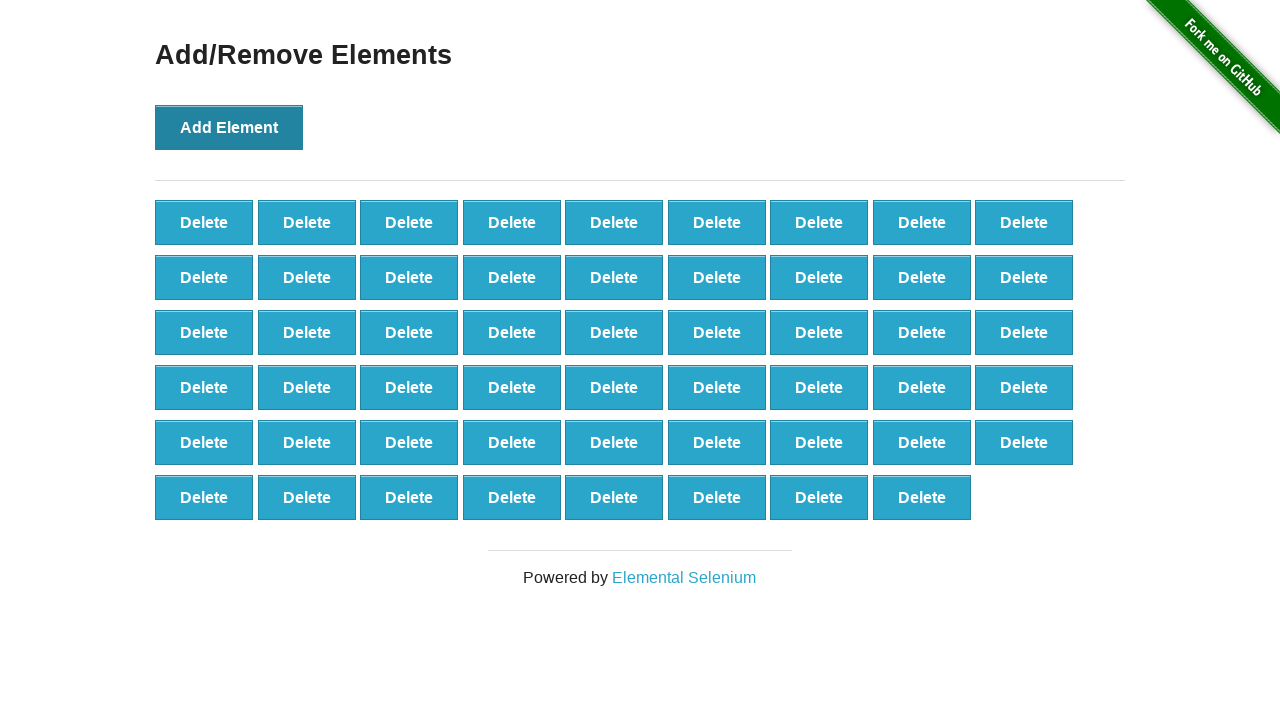

Clicked Add Element button (iteration 54/100) at (229, 127) on xpath=//*[@onclick='addElement()']
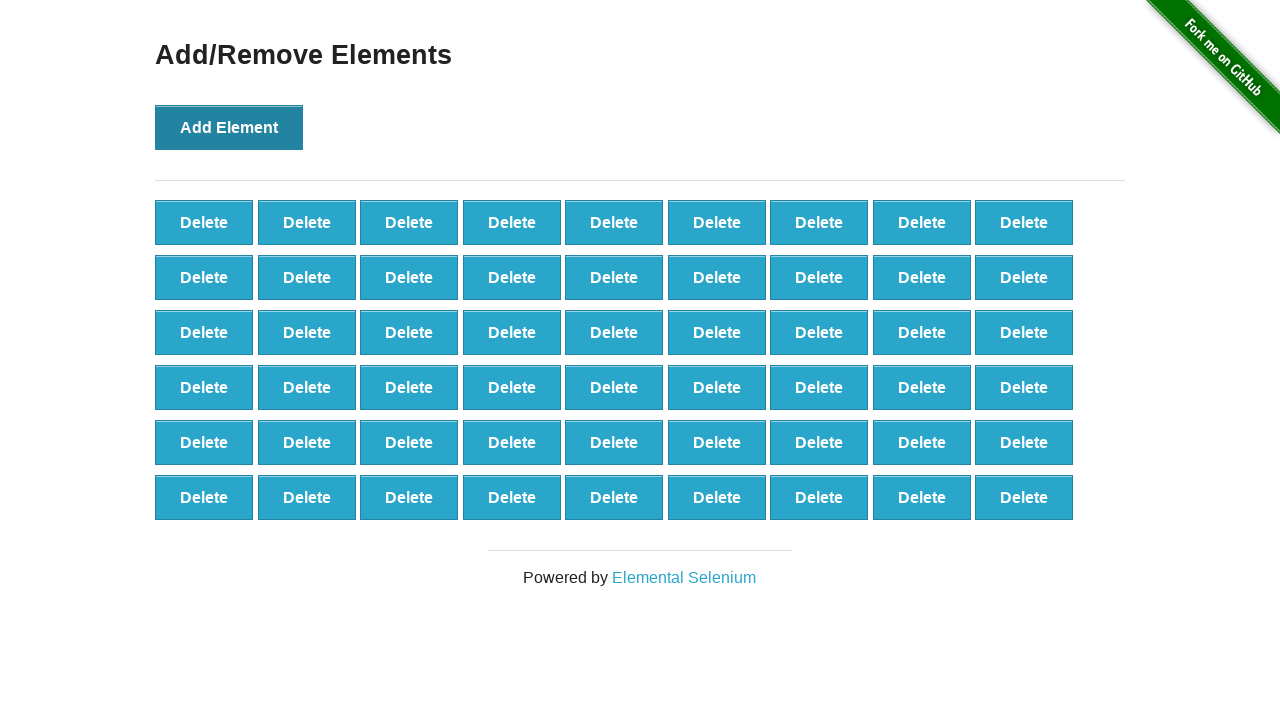

Clicked Add Element button (iteration 55/100) at (229, 127) on xpath=//*[@onclick='addElement()']
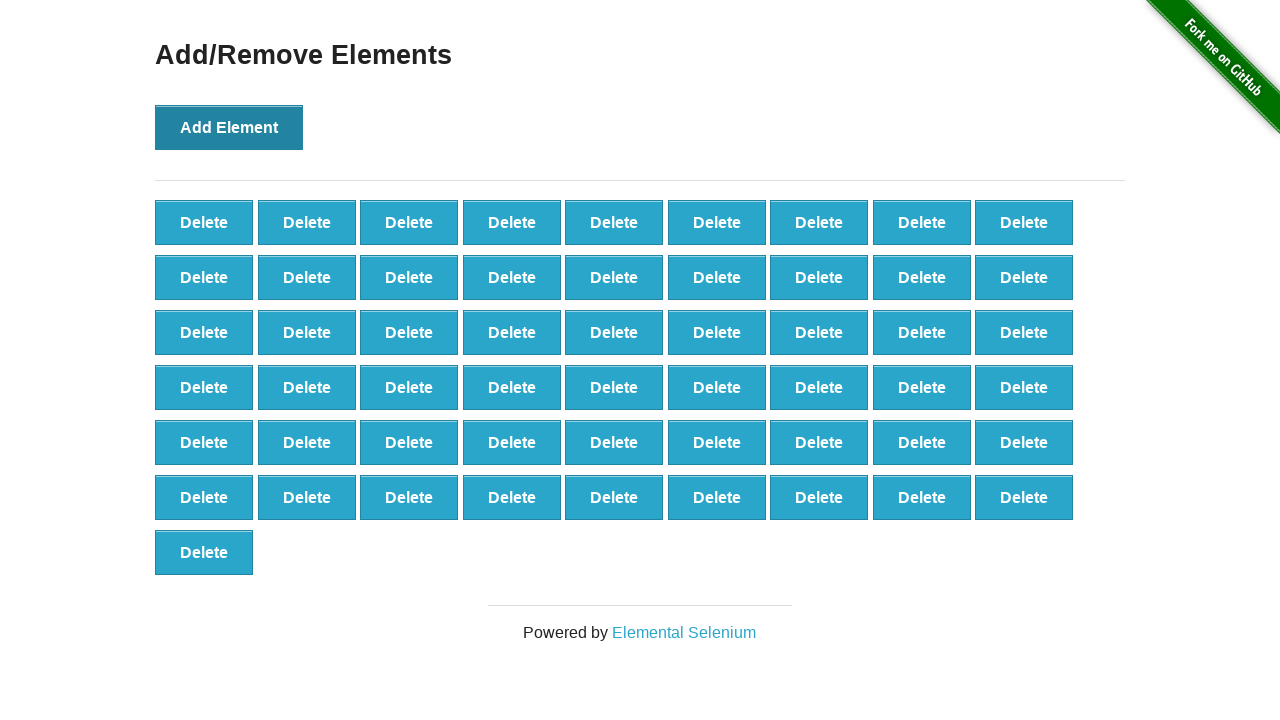

Clicked Add Element button (iteration 56/100) at (229, 127) on xpath=//*[@onclick='addElement()']
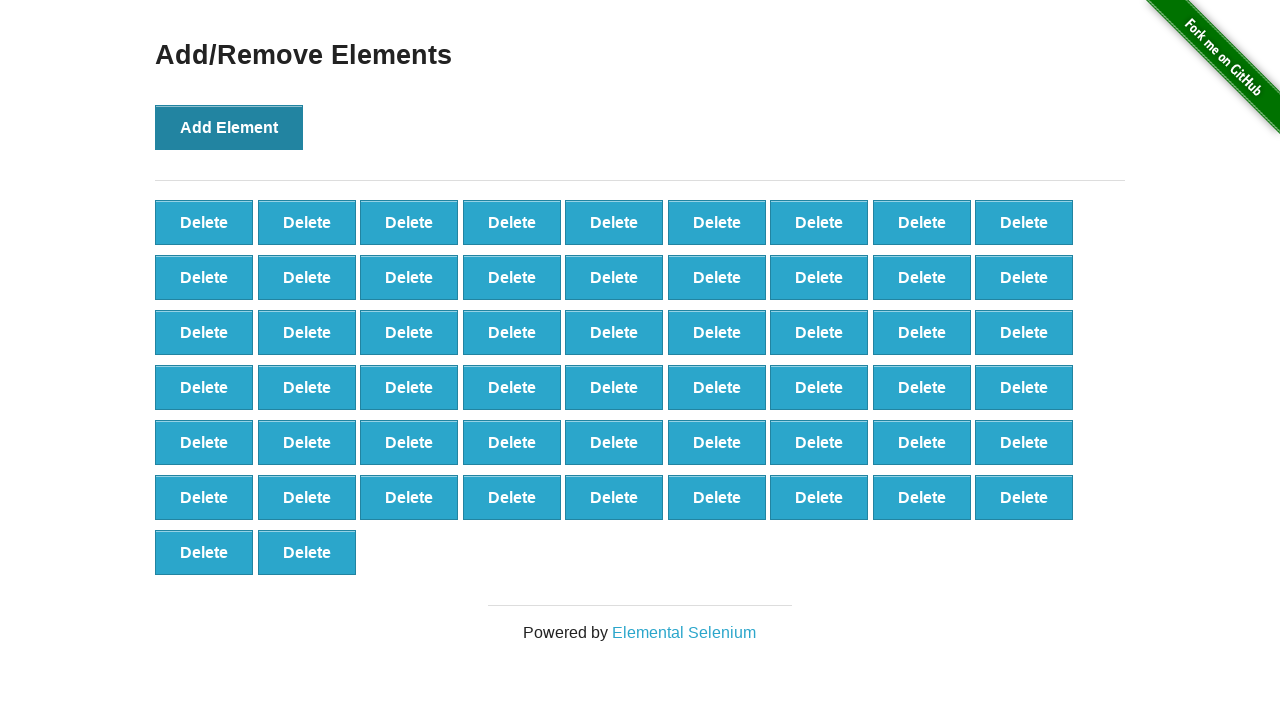

Clicked Add Element button (iteration 57/100) at (229, 127) on xpath=//*[@onclick='addElement()']
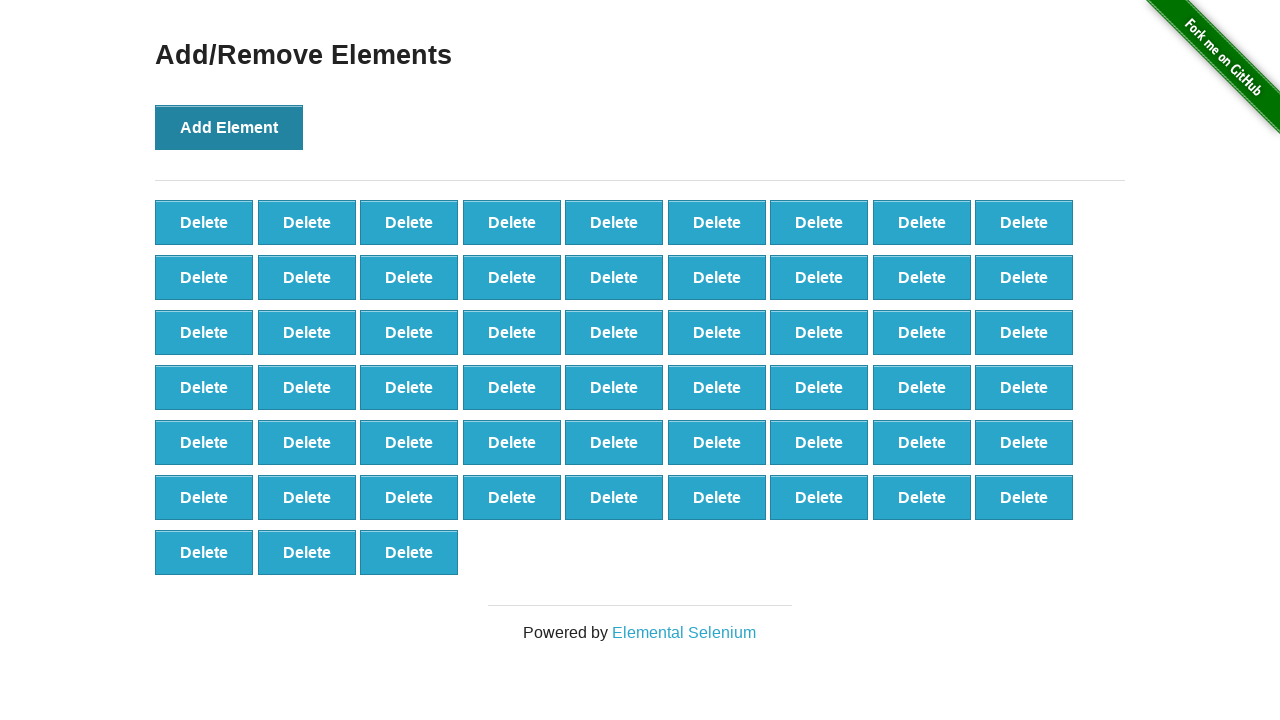

Clicked Add Element button (iteration 58/100) at (229, 127) on xpath=//*[@onclick='addElement()']
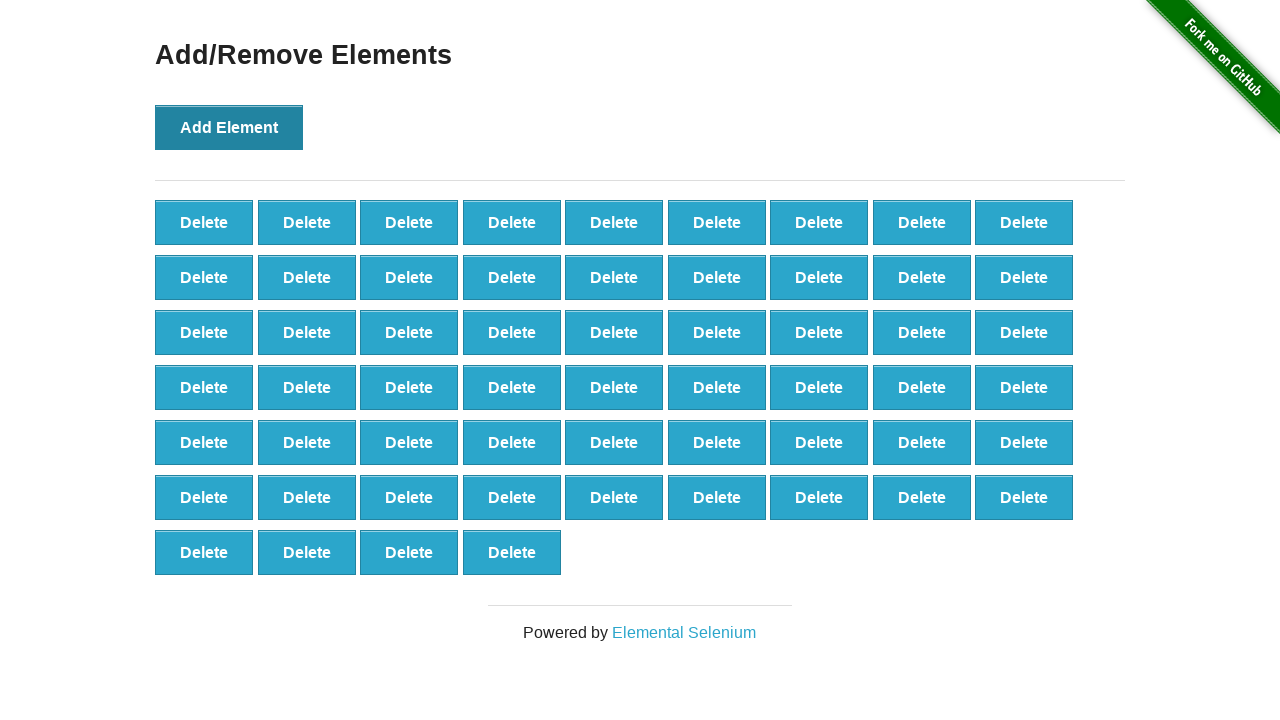

Clicked Add Element button (iteration 59/100) at (229, 127) on xpath=//*[@onclick='addElement()']
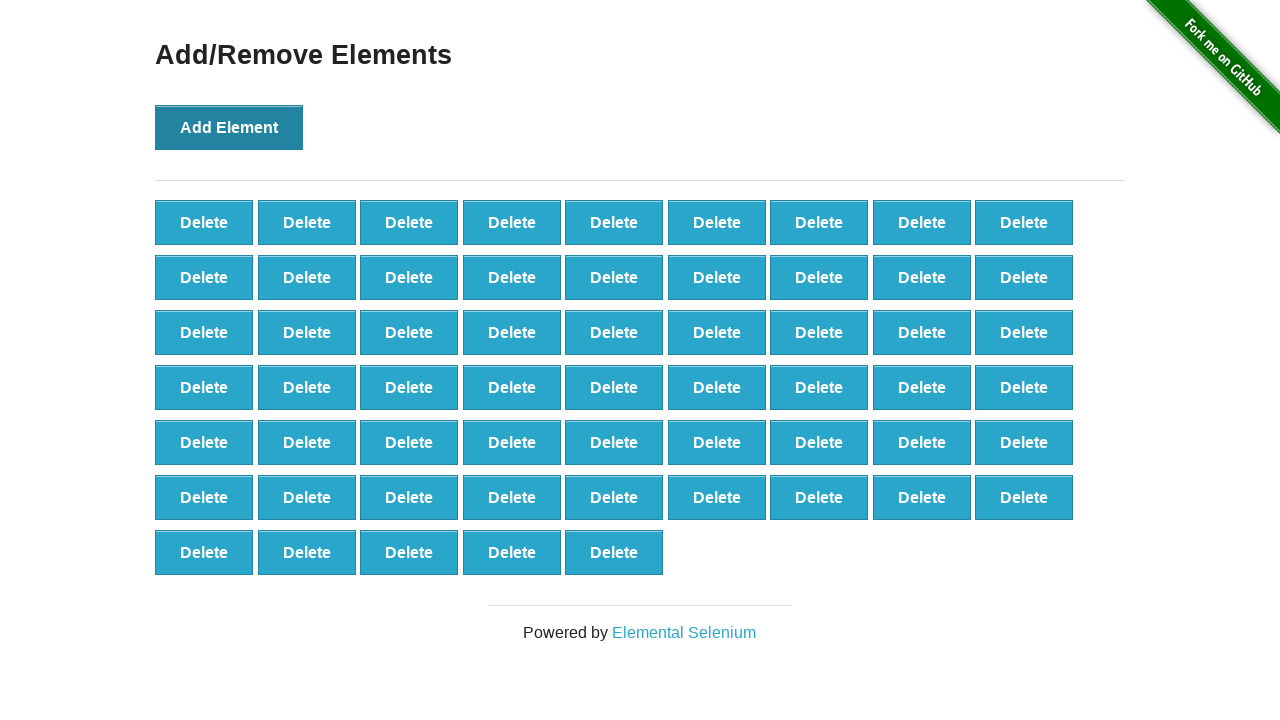

Clicked Add Element button (iteration 60/100) at (229, 127) on xpath=//*[@onclick='addElement()']
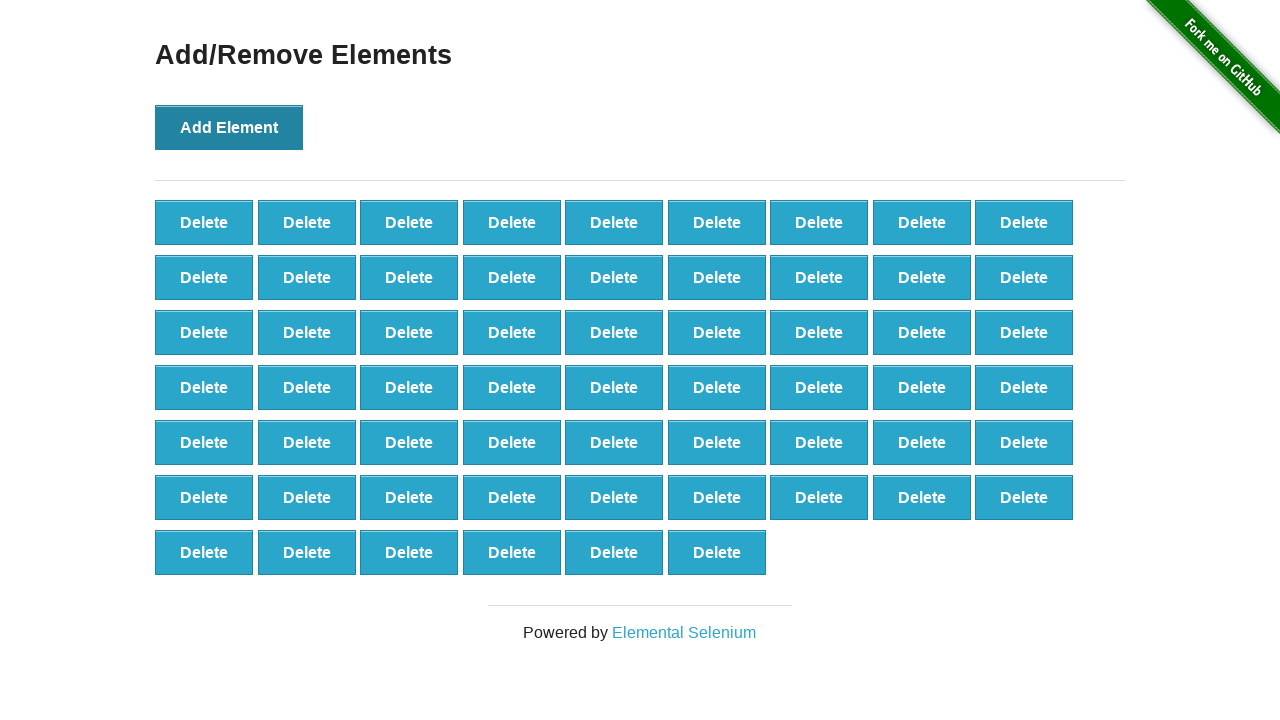

Clicked Add Element button (iteration 61/100) at (229, 127) on xpath=//*[@onclick='addElement()']
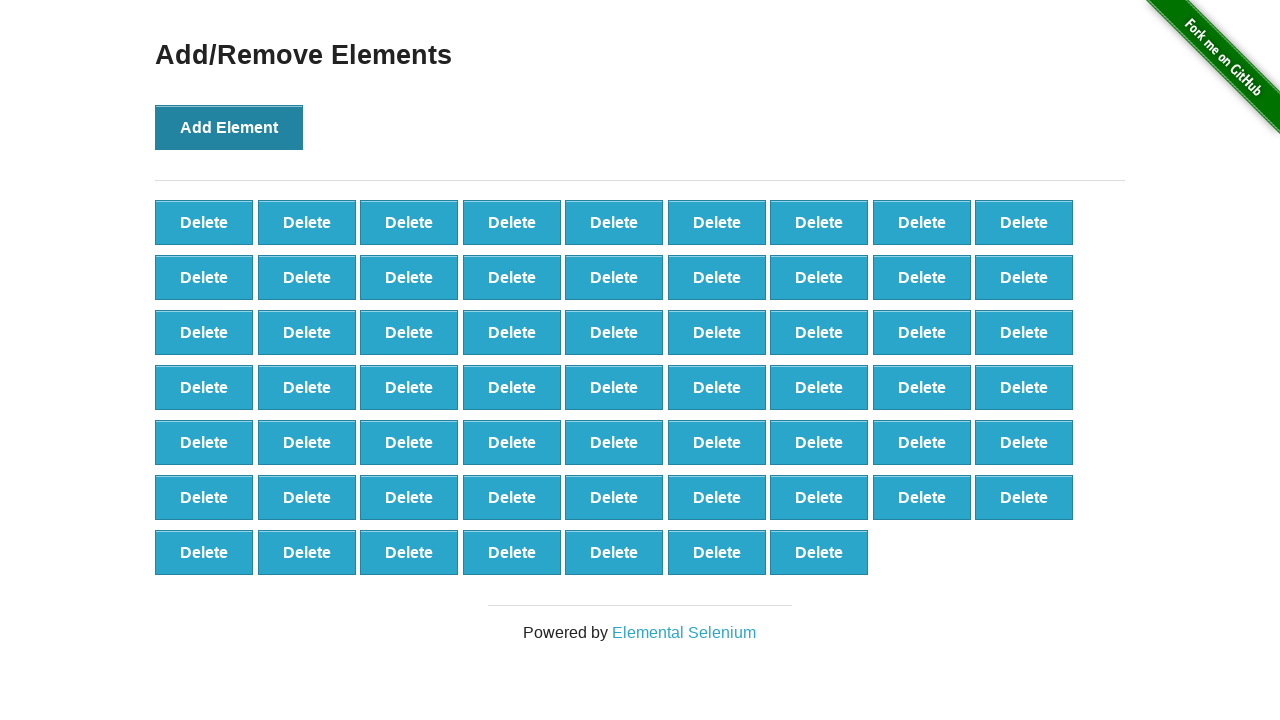

Clicked Add Element button (iteration 62/100) at (229, 127) on xpath=//*[@onclick='addElement()']
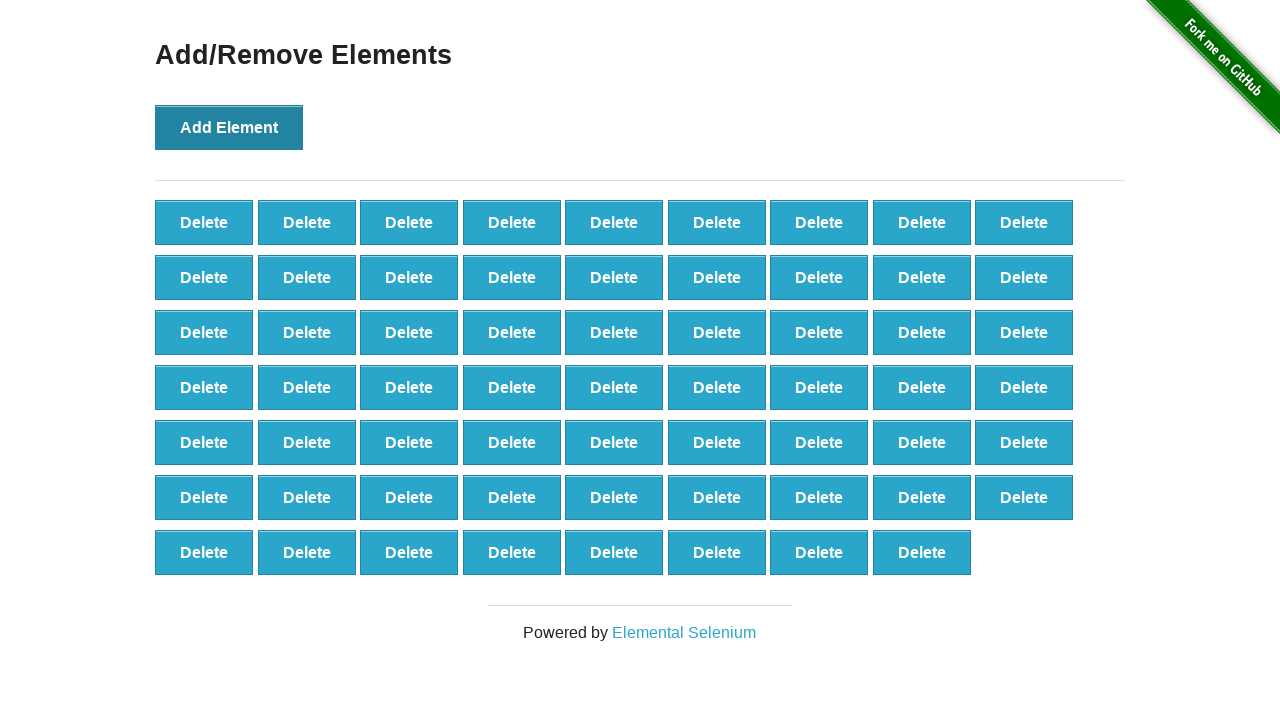

Clicked Add Element button (iteration 63/100) at (229, 127) on xpath=//*[@onclick='addElement()']
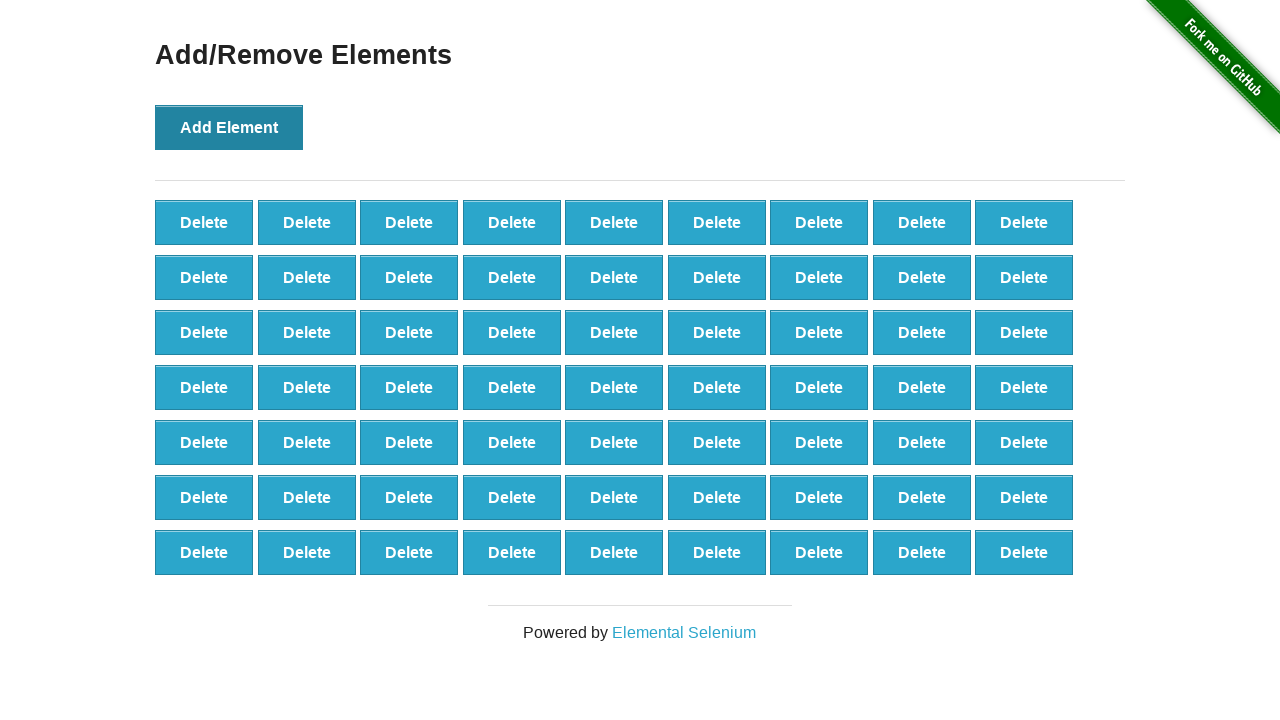

Clicked Add Element button (iteration 64/100) at (229, 127) on xpath=//*[@onclick='addElement()']
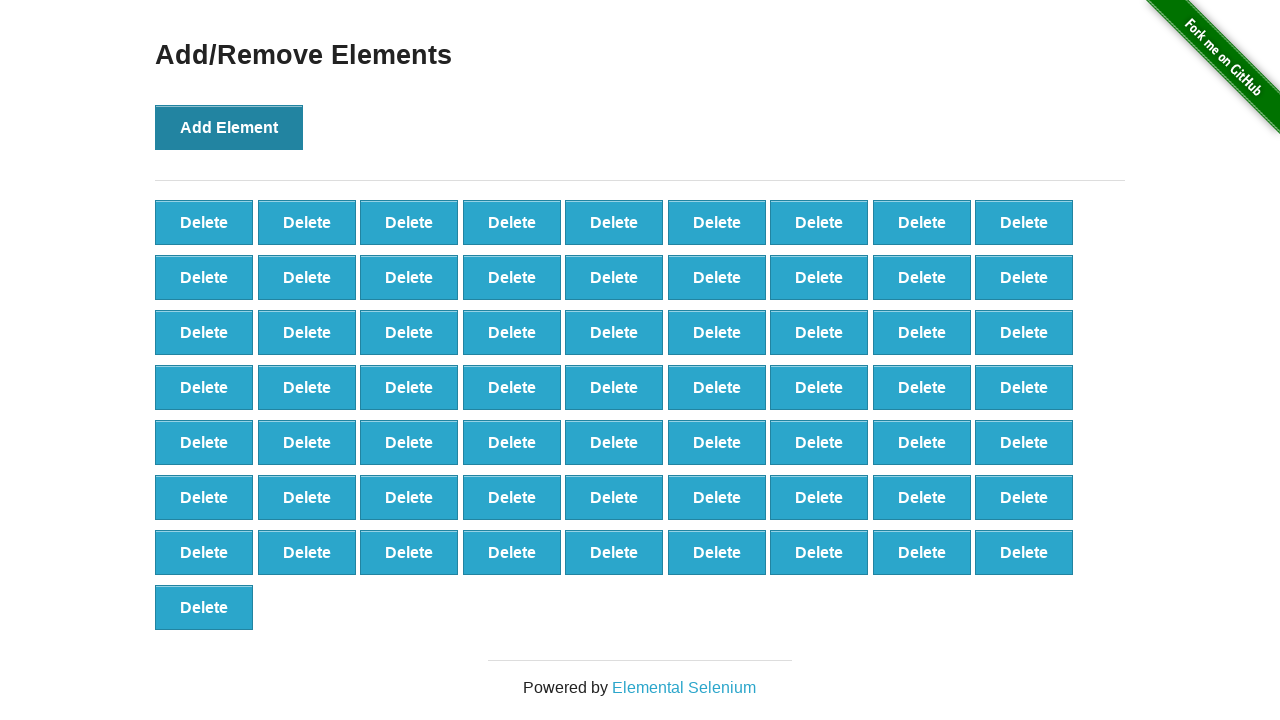

Clicked Add Element button (iteration 65/100) at (229, 127) on xpath=//*[@onclick='addElement()']
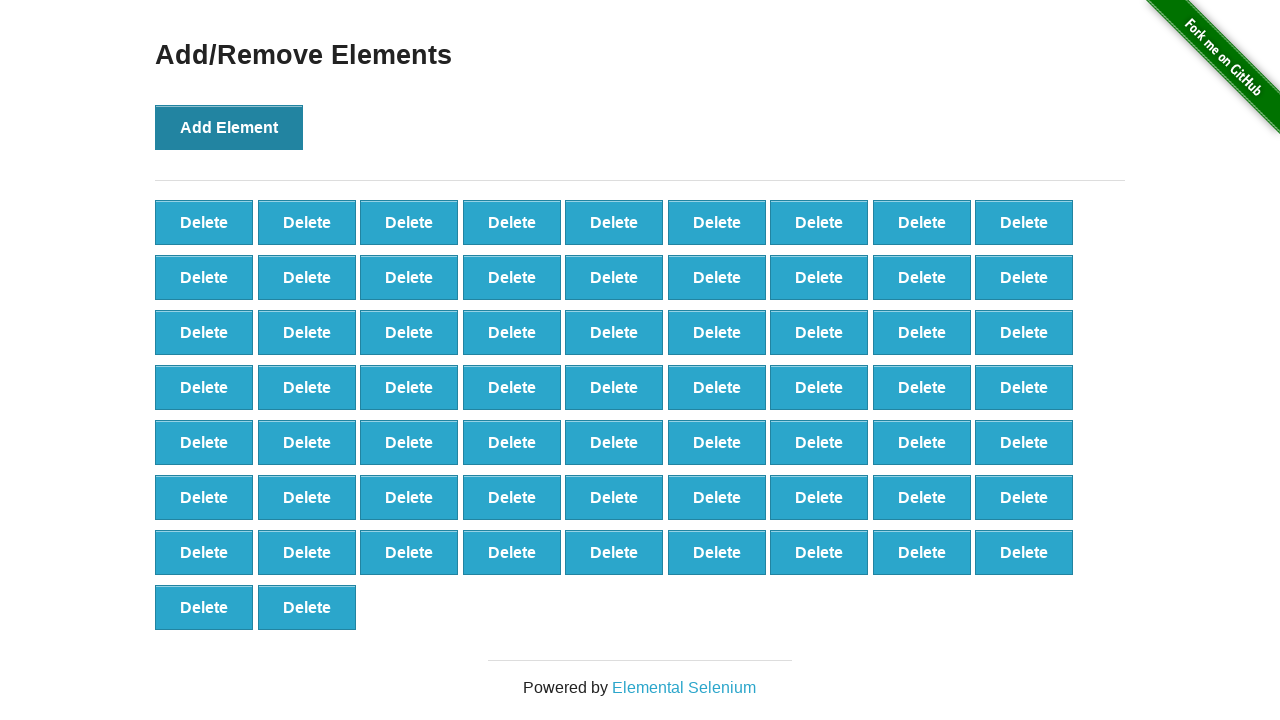

Clicked Add Element button (iteration 66/100) at (229, 127) on xpath=//*[@onclick='addElement()']
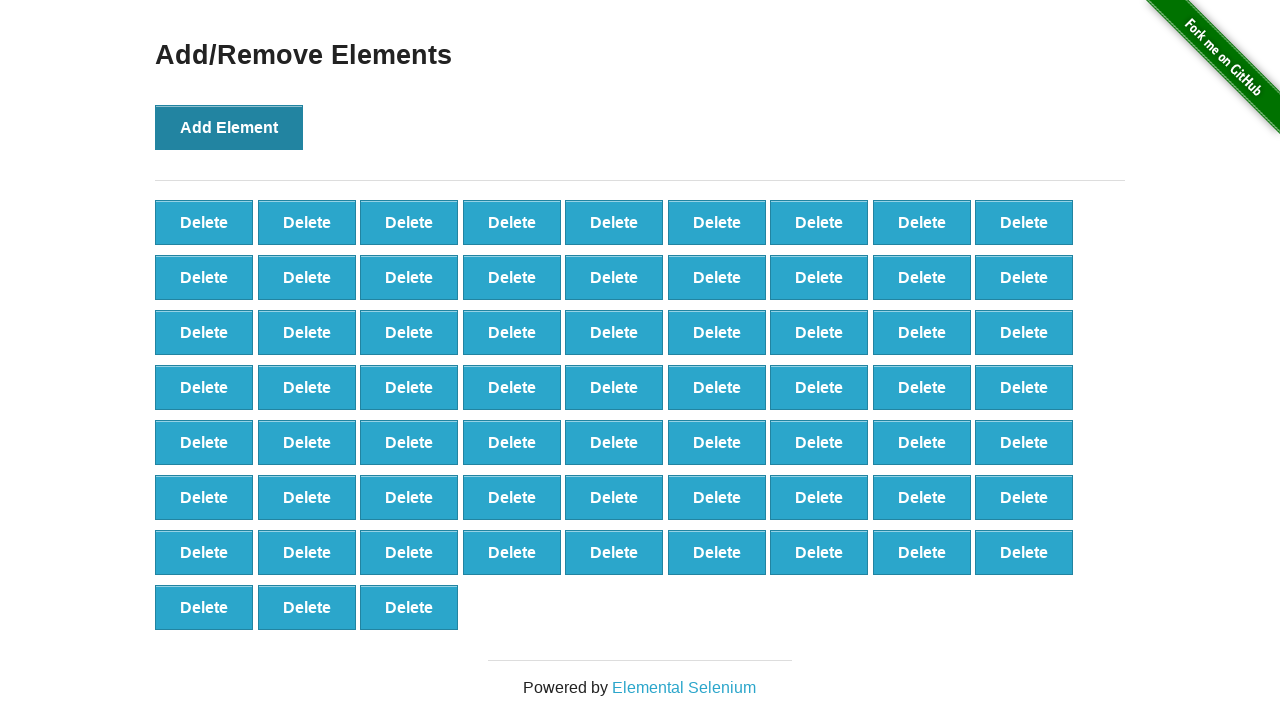

Clicked Add Element button (iteration 67/100) at (229, 127) on xpath=//*[@onclick='addElement()']
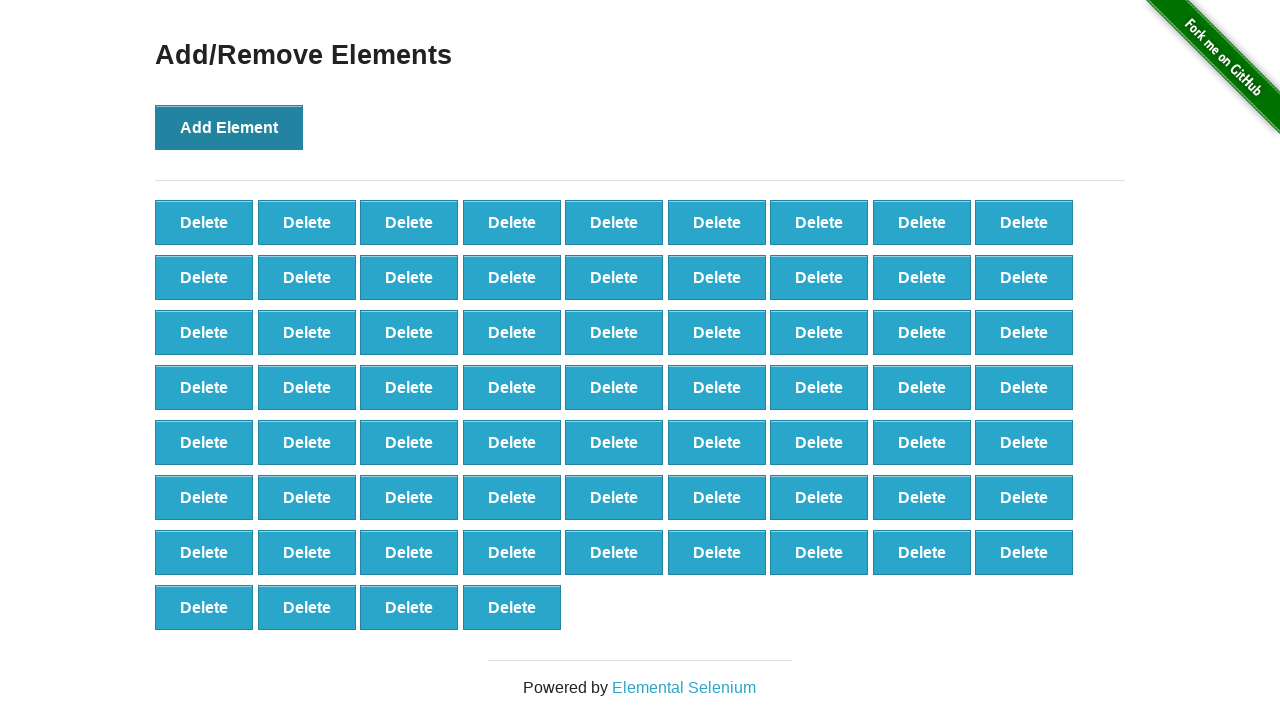

Clicked Add Element button (iteration 68/100) at (229, 127) on xpath=//*[@onclick='addElement()']
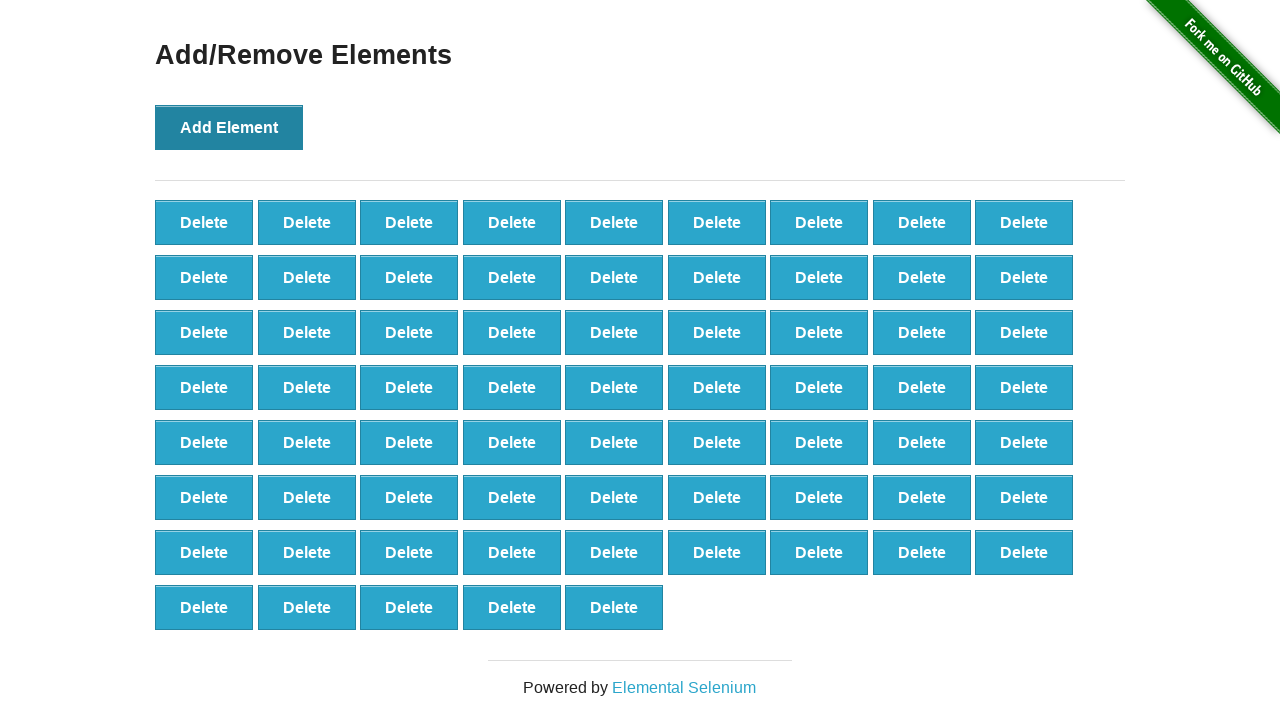

Clicked Add Element button (iteration 69/100) at (229, 127) on xpath=//*[@onclick='addElement()']
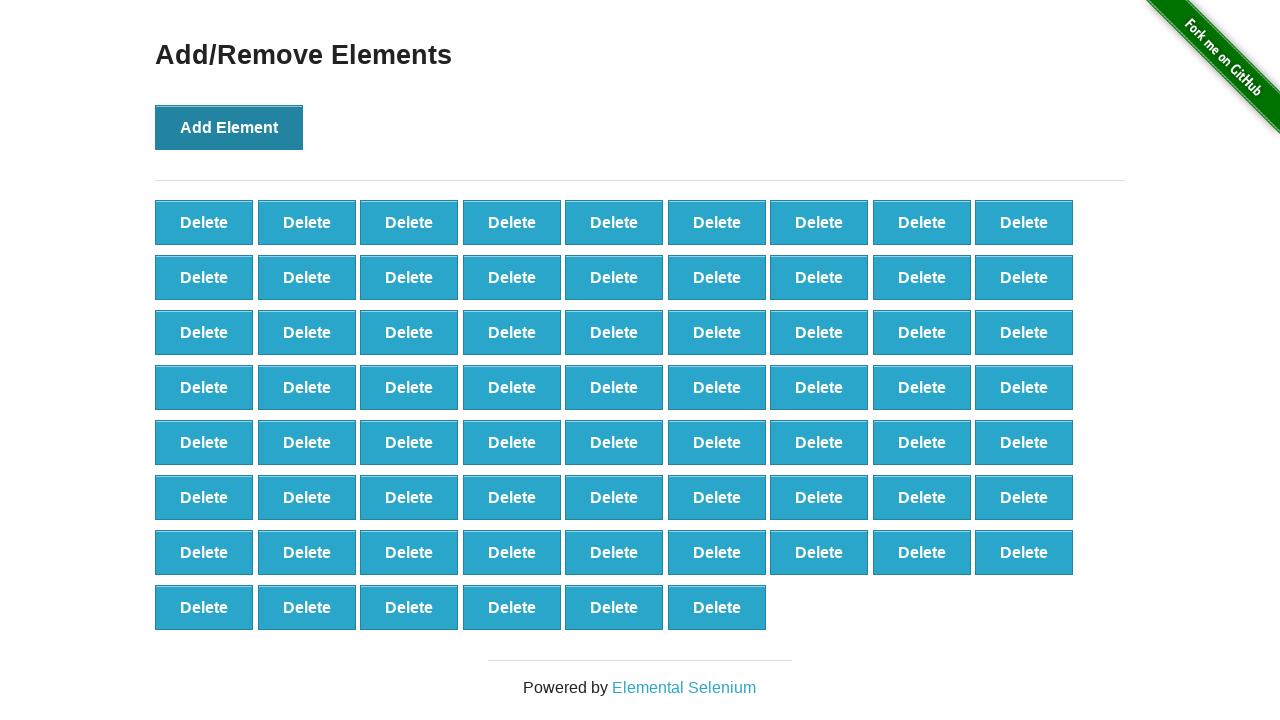

Clicked Add Element button (iteration 70/100) at (229, 127) on xpath=//*[@onclick='addElement()']
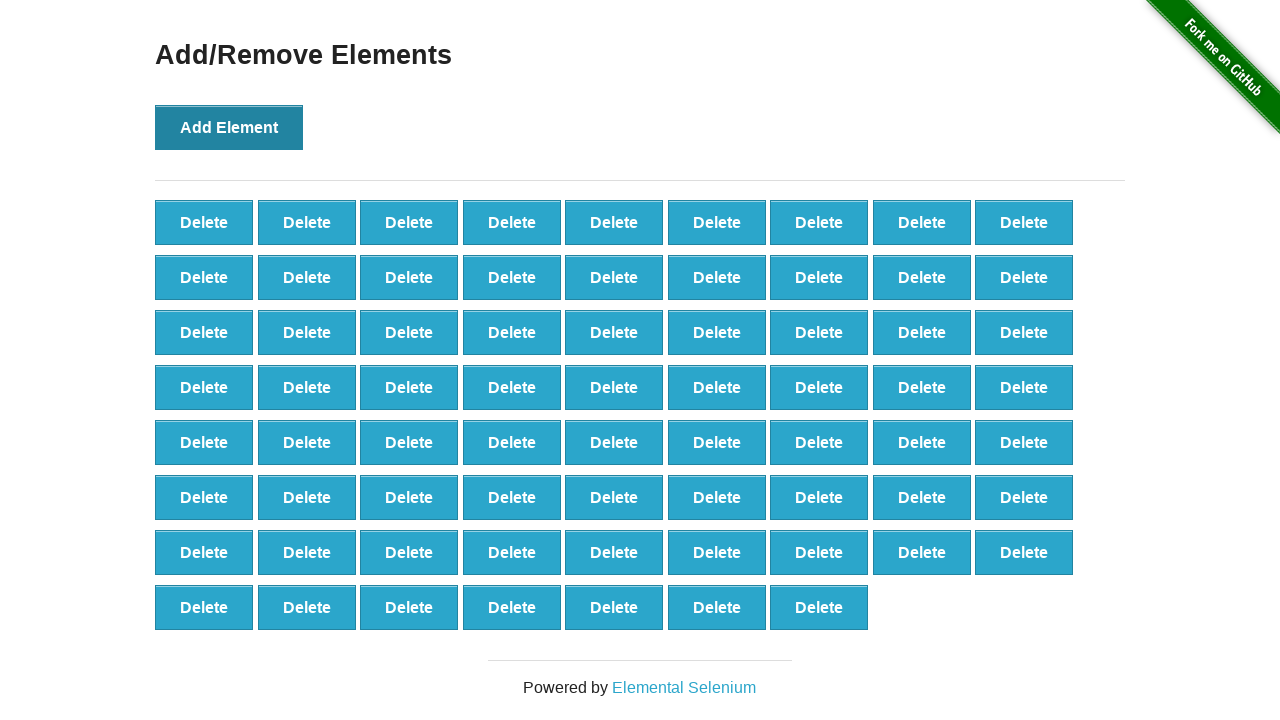

Clicked Add Element button (iteration 71/100) at (229, 127) on xpath=//*[@onclick='addElement()']
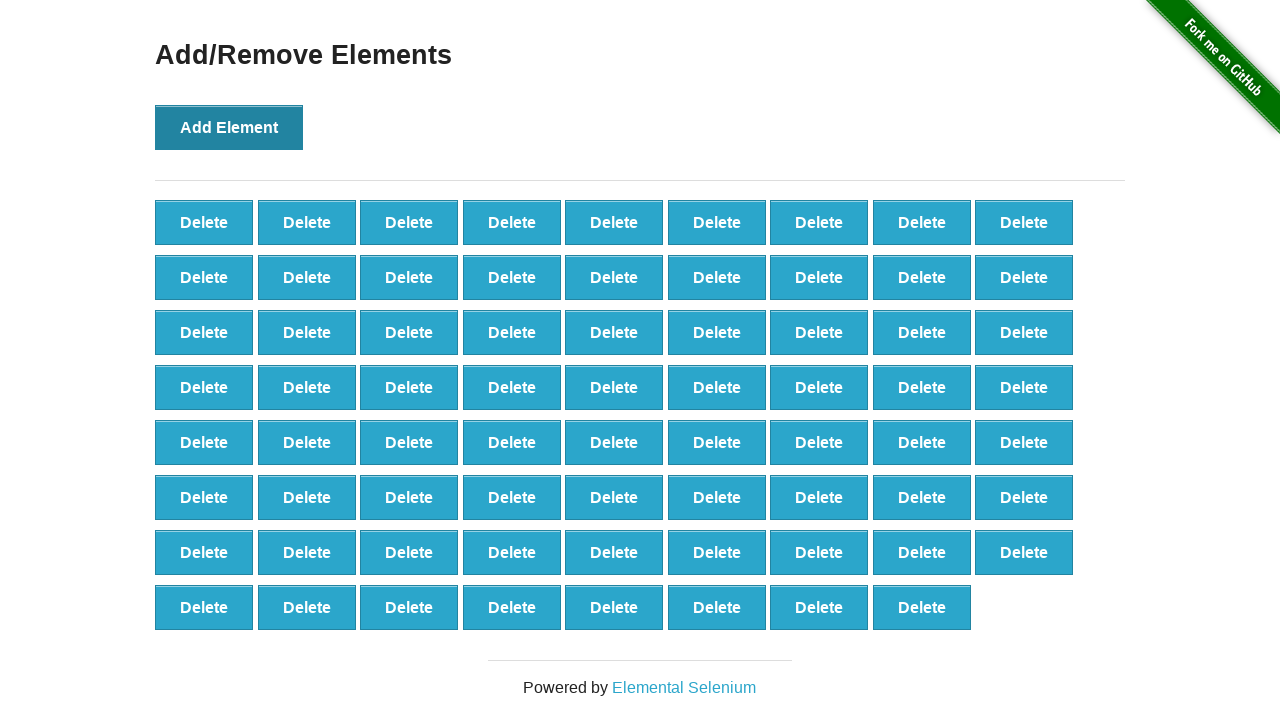

Clicked Add Element button (iteration 72/100) at (229, 127) on xpath=//*[@onclick='addElement()']
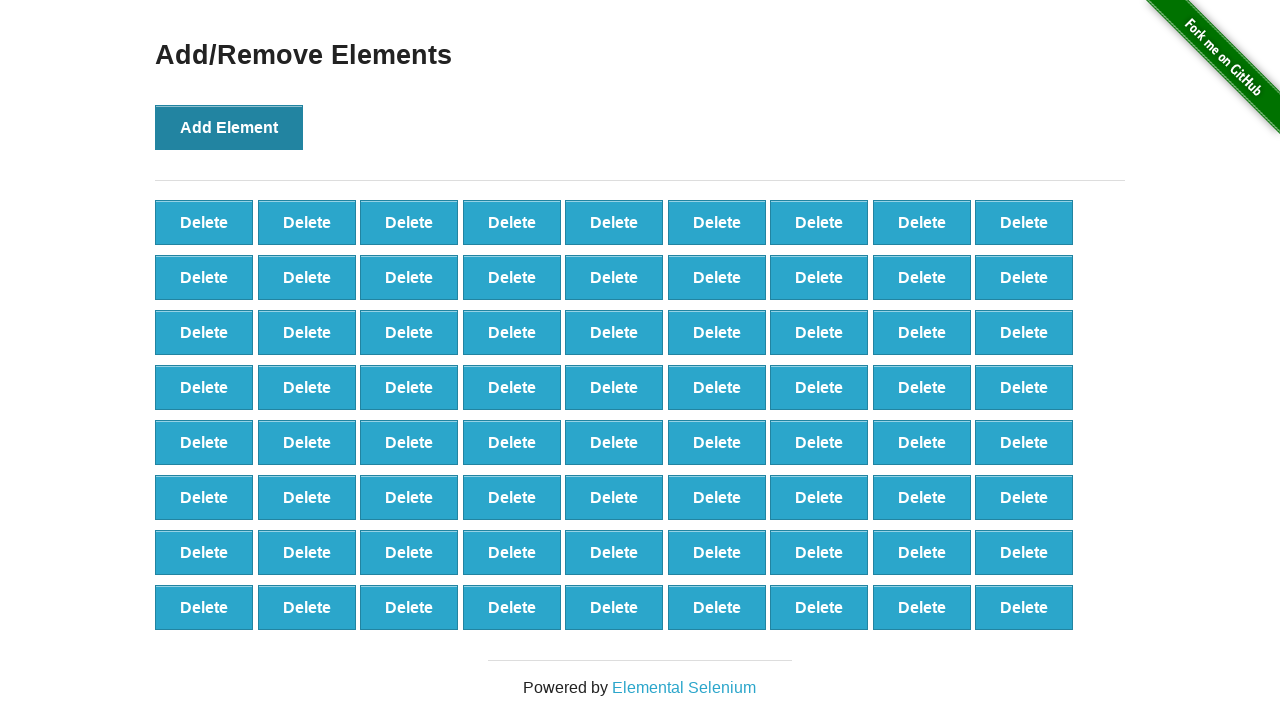

Clicked Add Element button (iteration 73/100) at (229, 127) on xpath=//*[@onclick='addElement()']
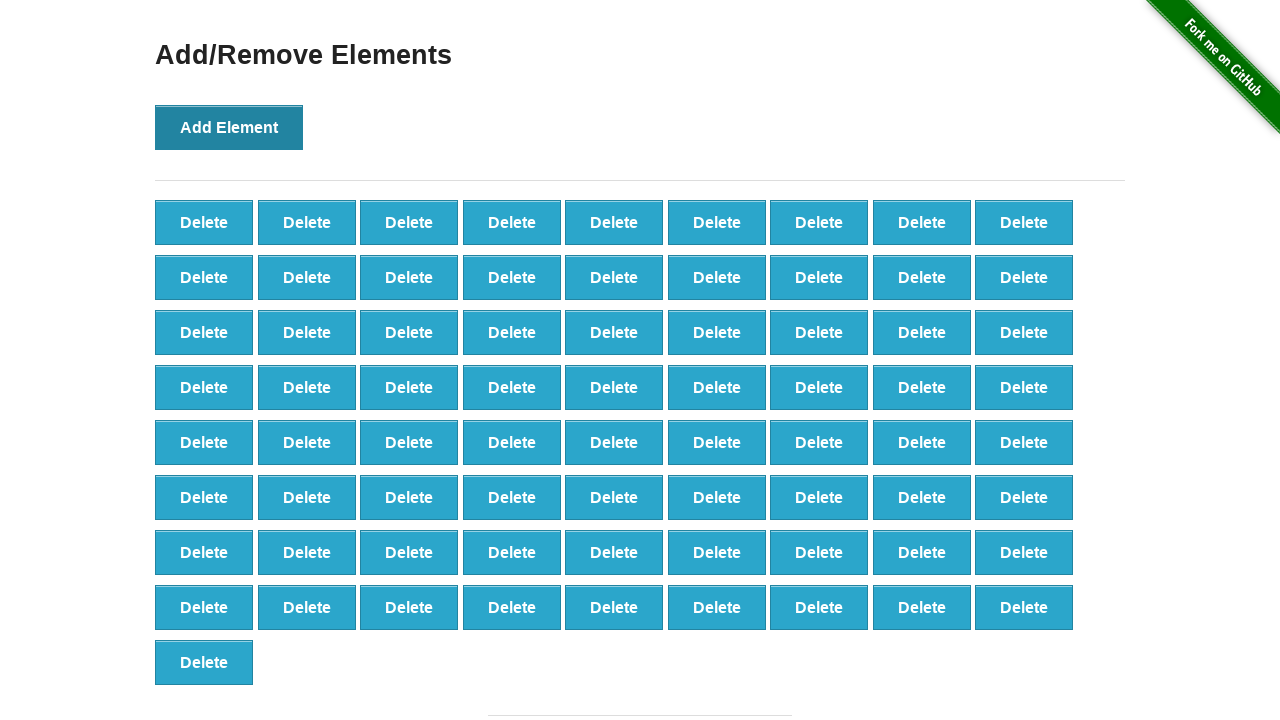

Clicked Add Element button (iteration 74/100) at (229, 127) on xpath=//*[@onclick='addElement()']
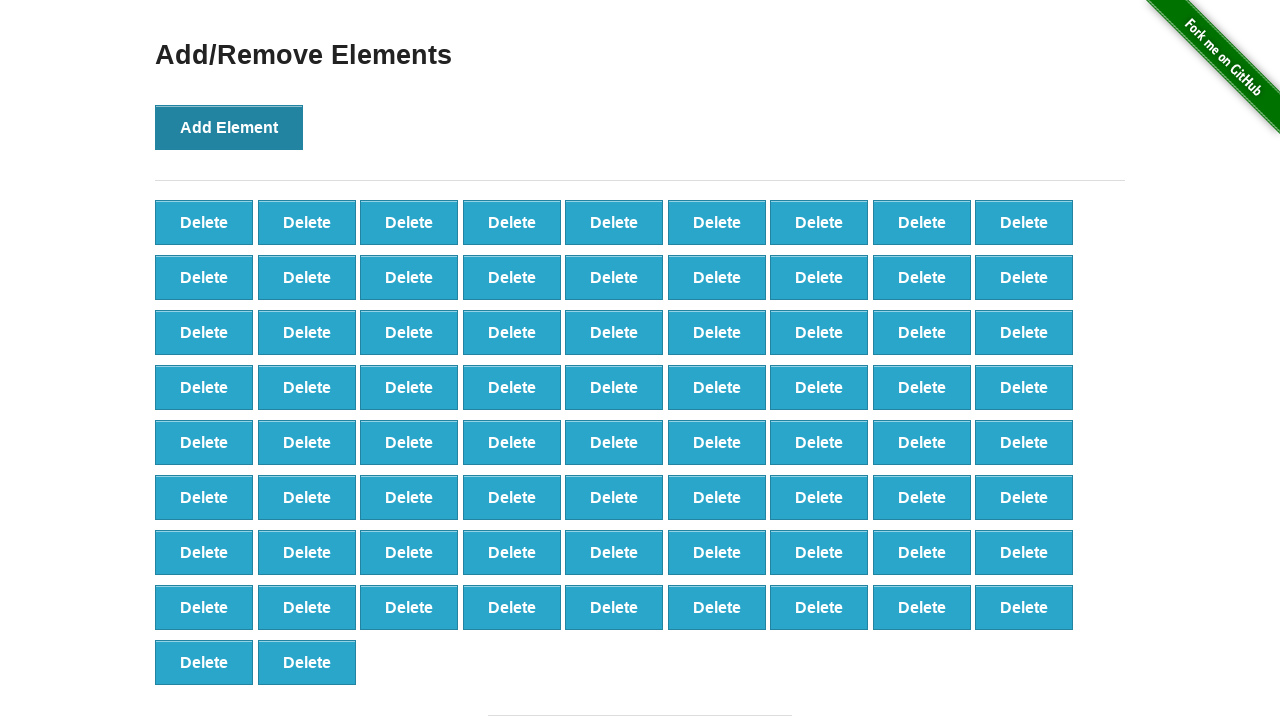

Clicked Add Element button (iteration 75/100) at (229, 127) on xpath=//*[@onclick='addElement()']
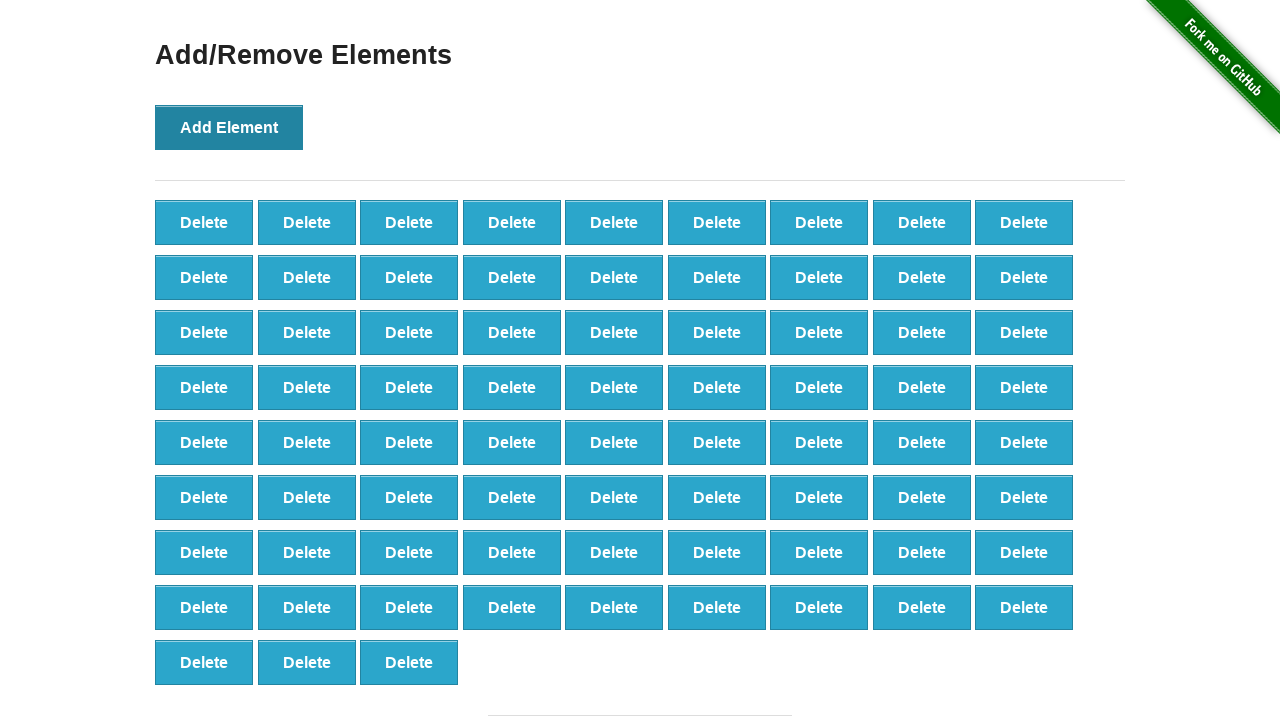

Clicked Add Element button (iteration 76/100) at (229, 127) on xpath=//*[@onclick='addElement()']
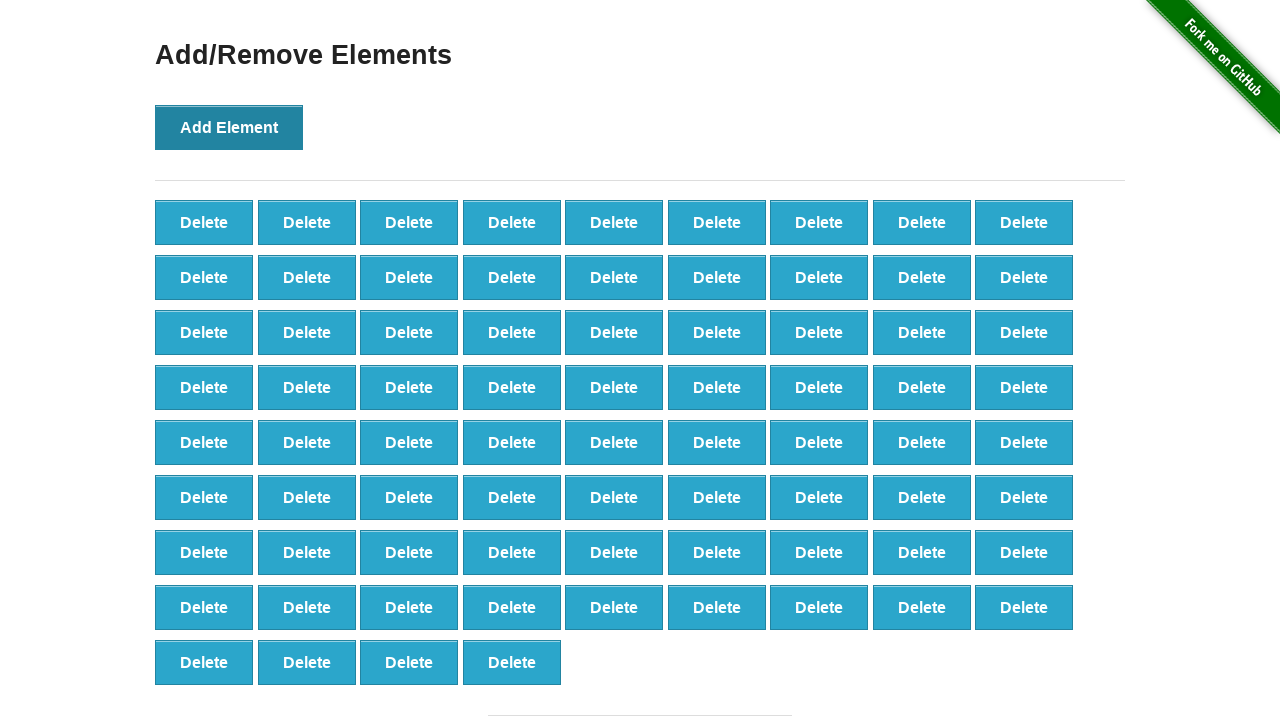

Clicked Add Element button (iteration 77/100) at (229, 127) on xpath=//*[@onclick='addElement()']
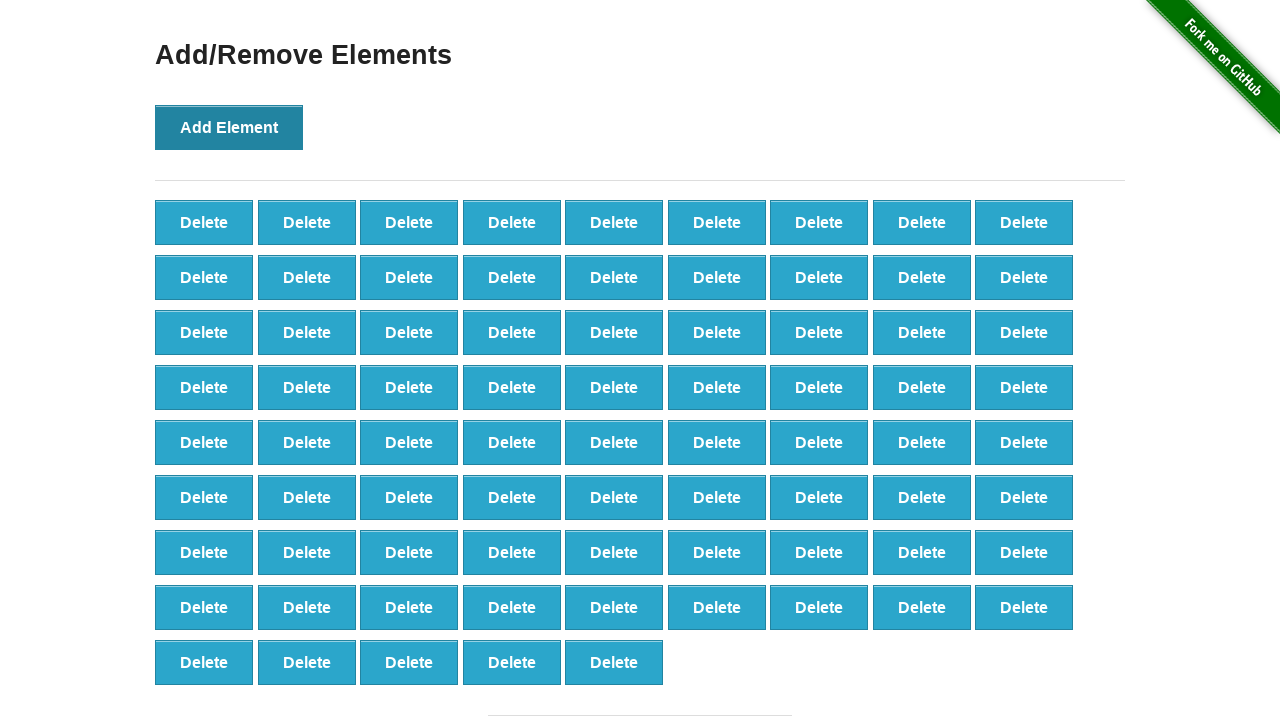

Clicked Add Element button (iteration 78/100) at (229, 127) on xpath=//*[@onclick='addElement()']
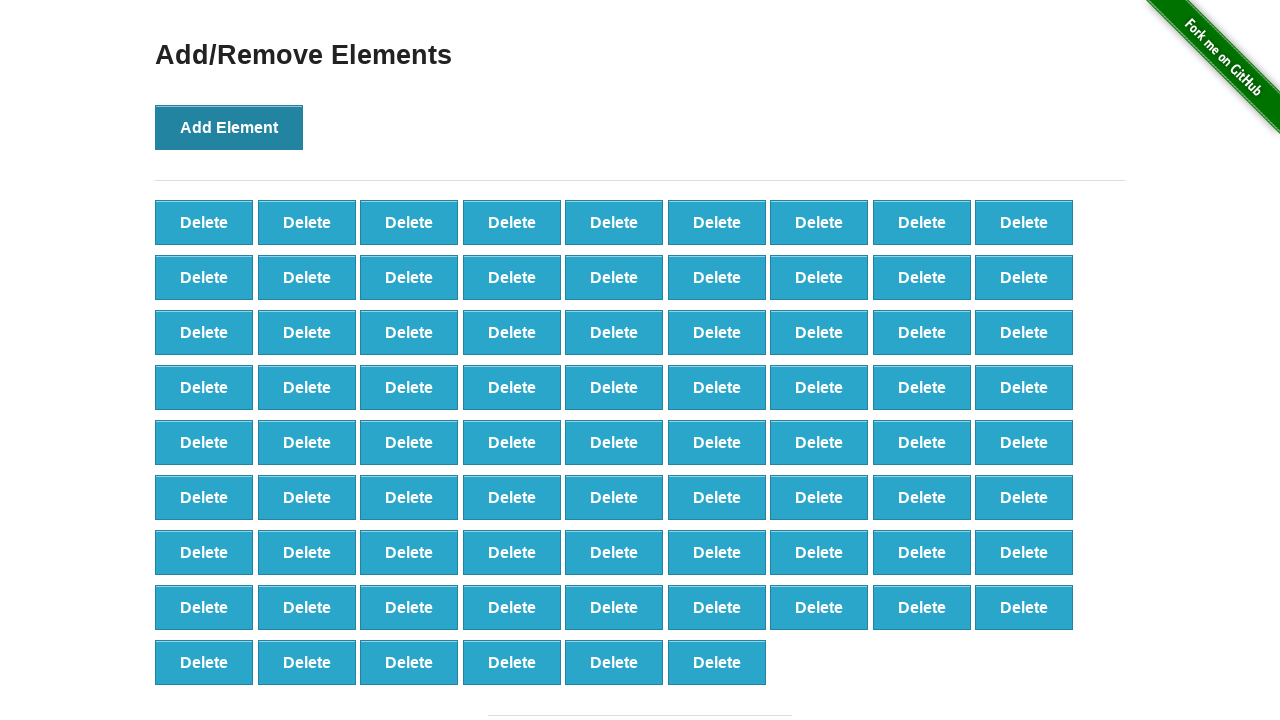

Clicked Add Element button (iteration 79/100) at (229, 127) on xpath=//*[@onclick='addElement()']
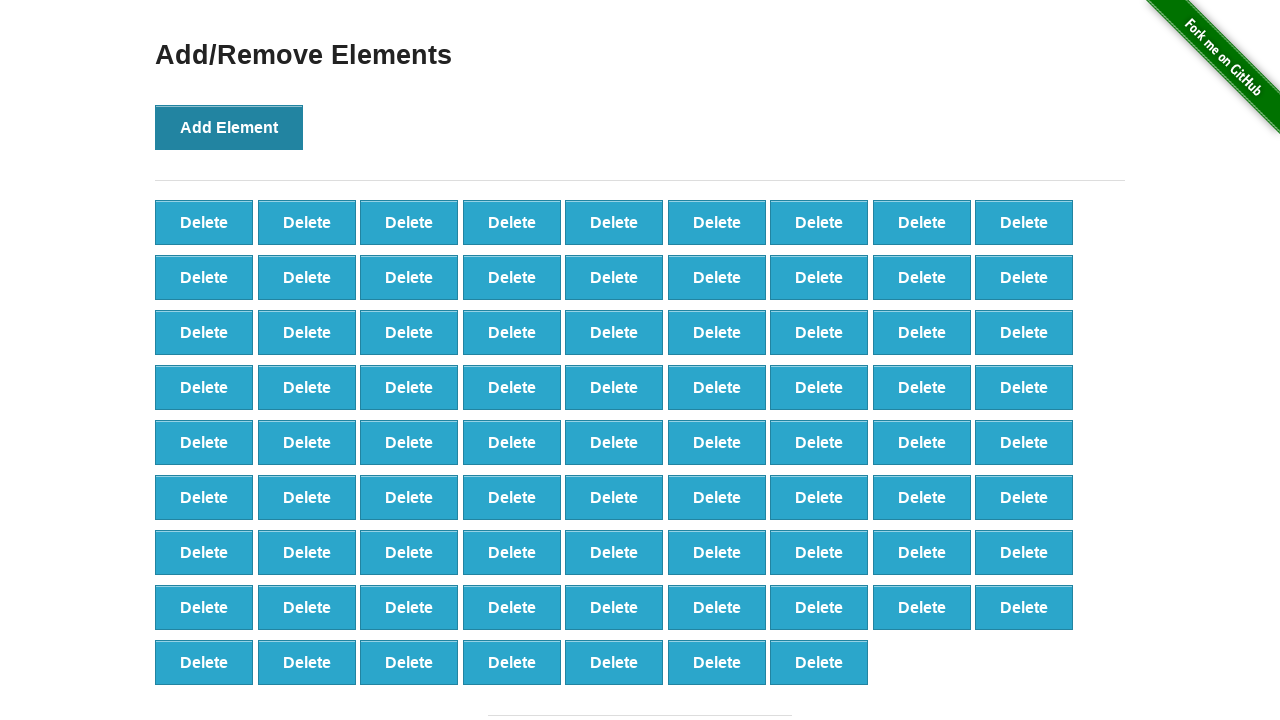

Clicked Add Element button (iteration 80/100) at (229, 127) on xpath=//*[@onclick='addElement()']
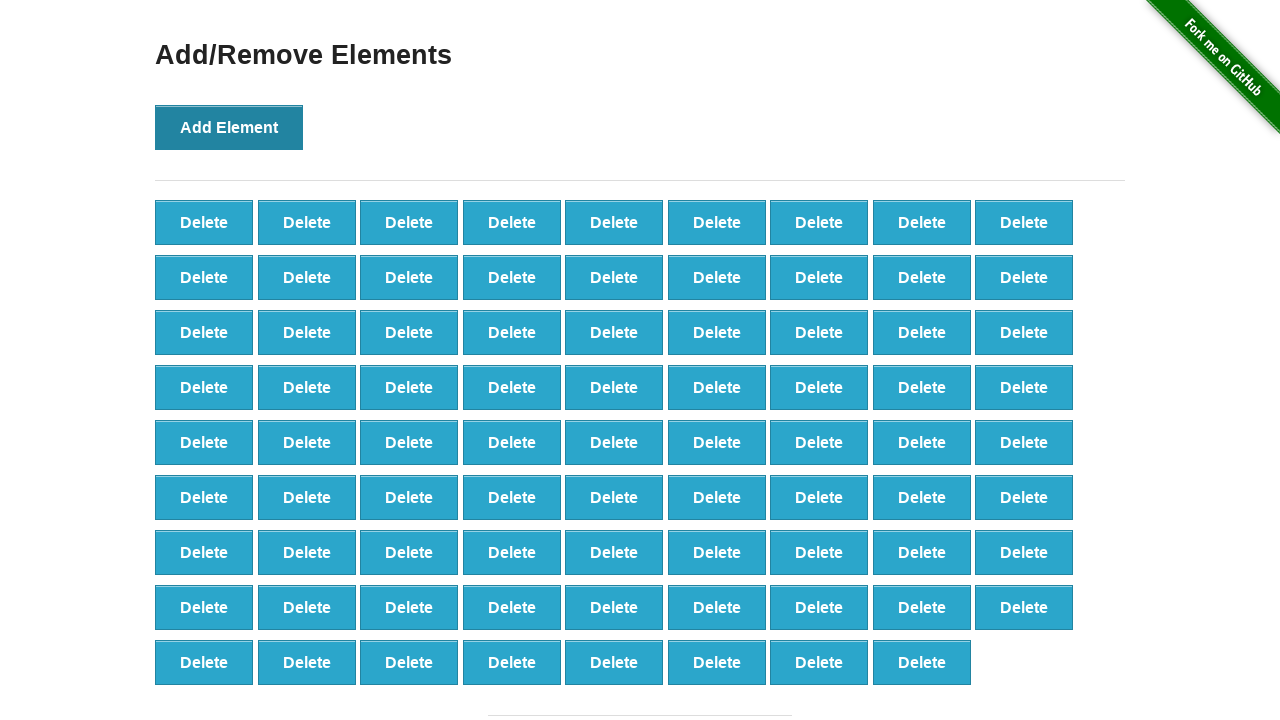

Clicked Add Element button (iteration 81/100) at (229, 127) on xpath=//*[@onclick='addElement()']
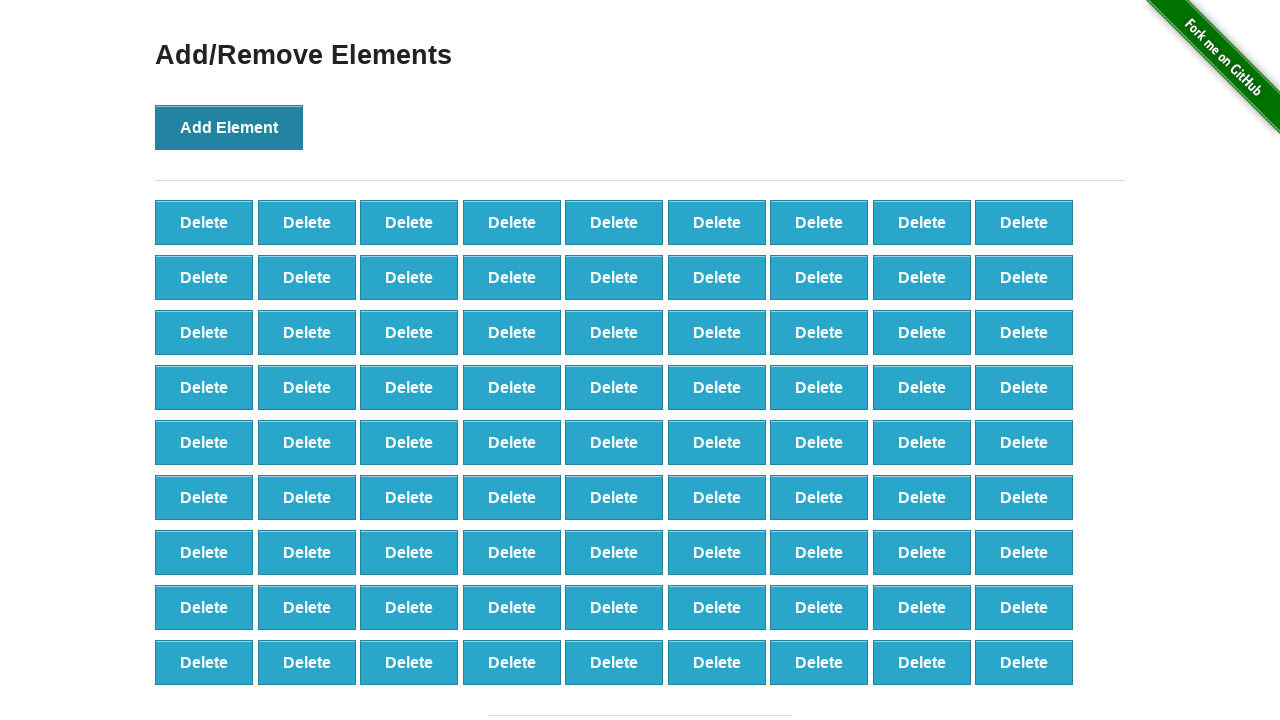

Clicked Add Element button (iteration 82/100) at (229, 127) on xpath=//*[@onclick='addElement()']
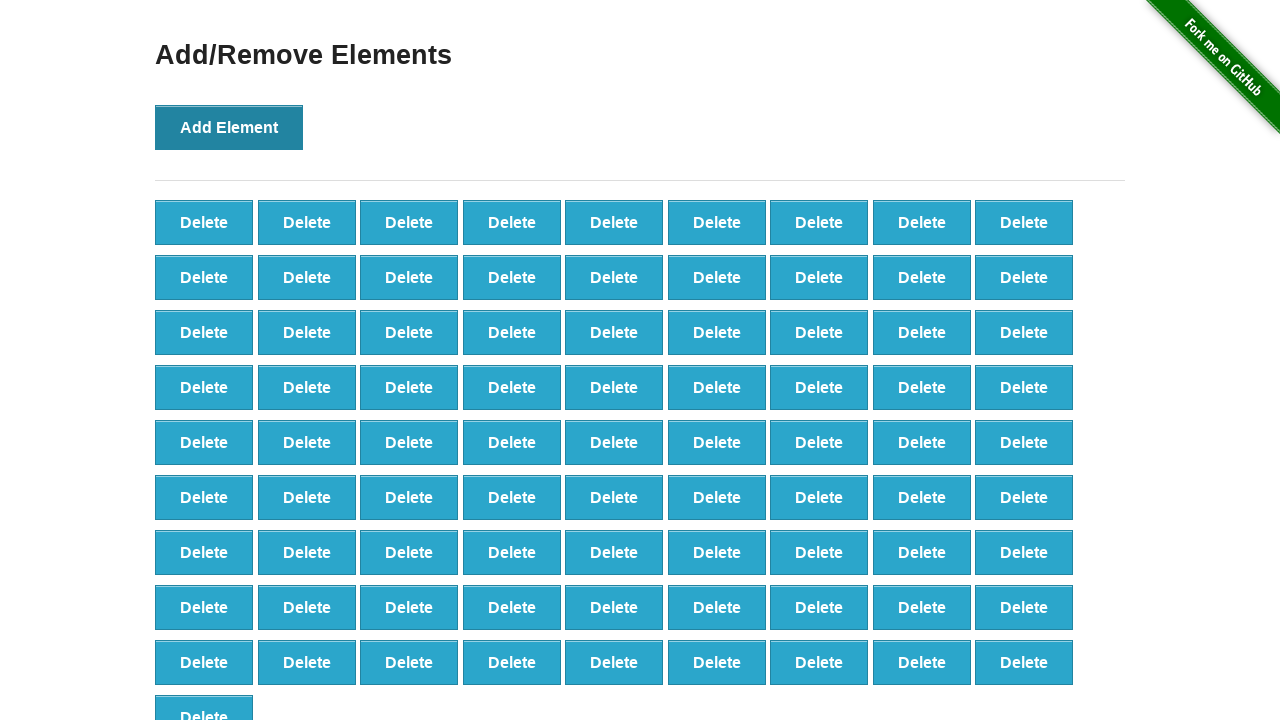

Clicked Add Element button (iteration 83/100) at (229, 127) on xpath=//*[@onclick='addElement()']
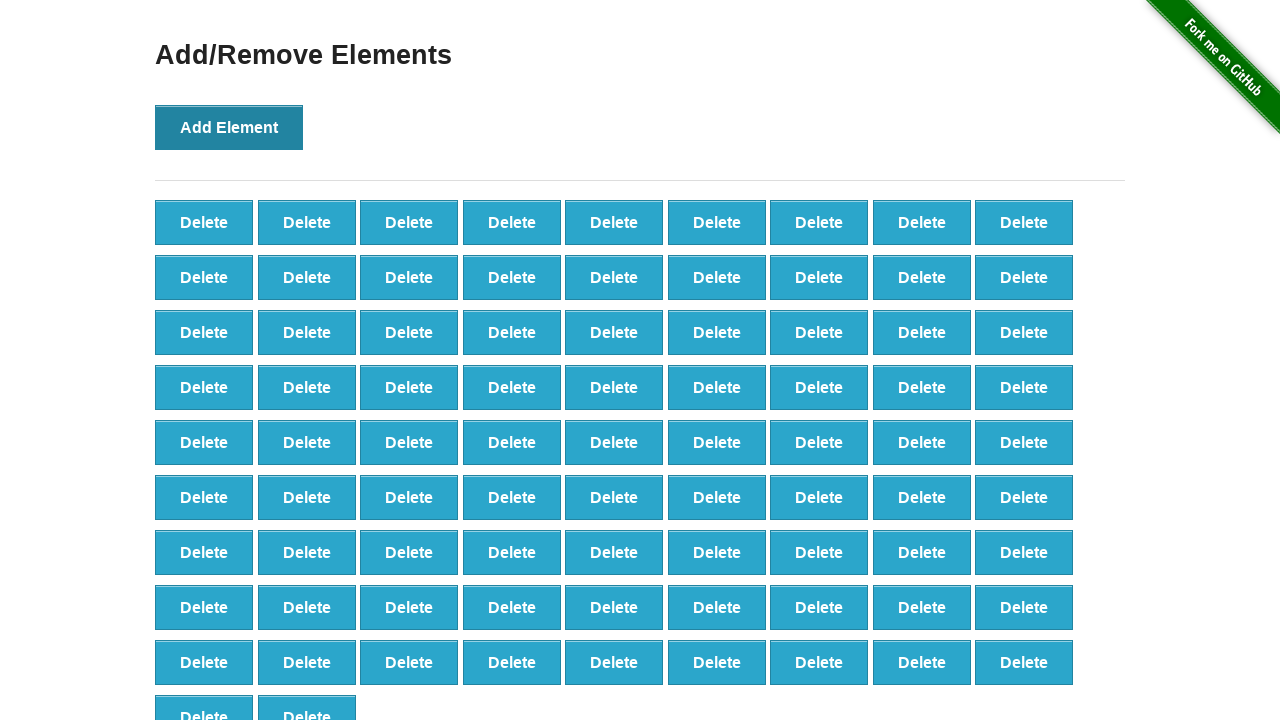

Clicked Add Element button (iteration 84/100) at (229, 127) on xpath=//*[@onclick='addElement()']
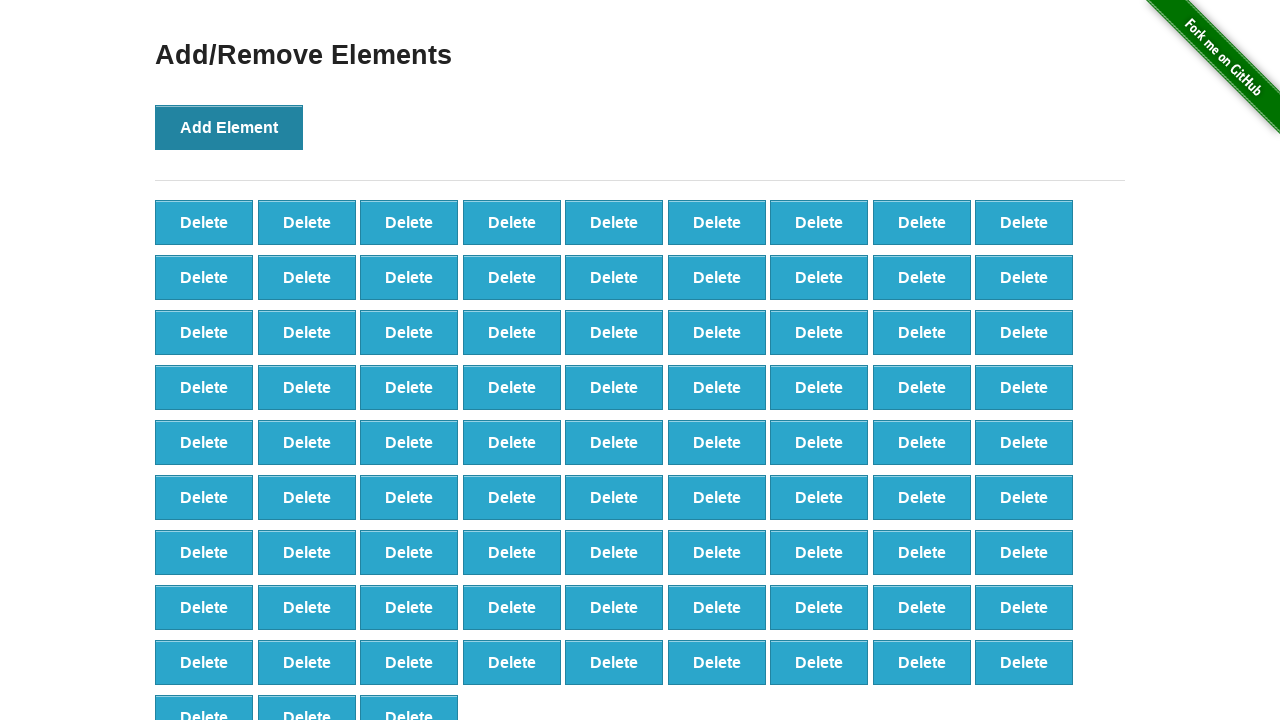

Clicked Add Element button (iteration 85/100) at (229, 127) on xpath=//*[@onclick='addElement()']
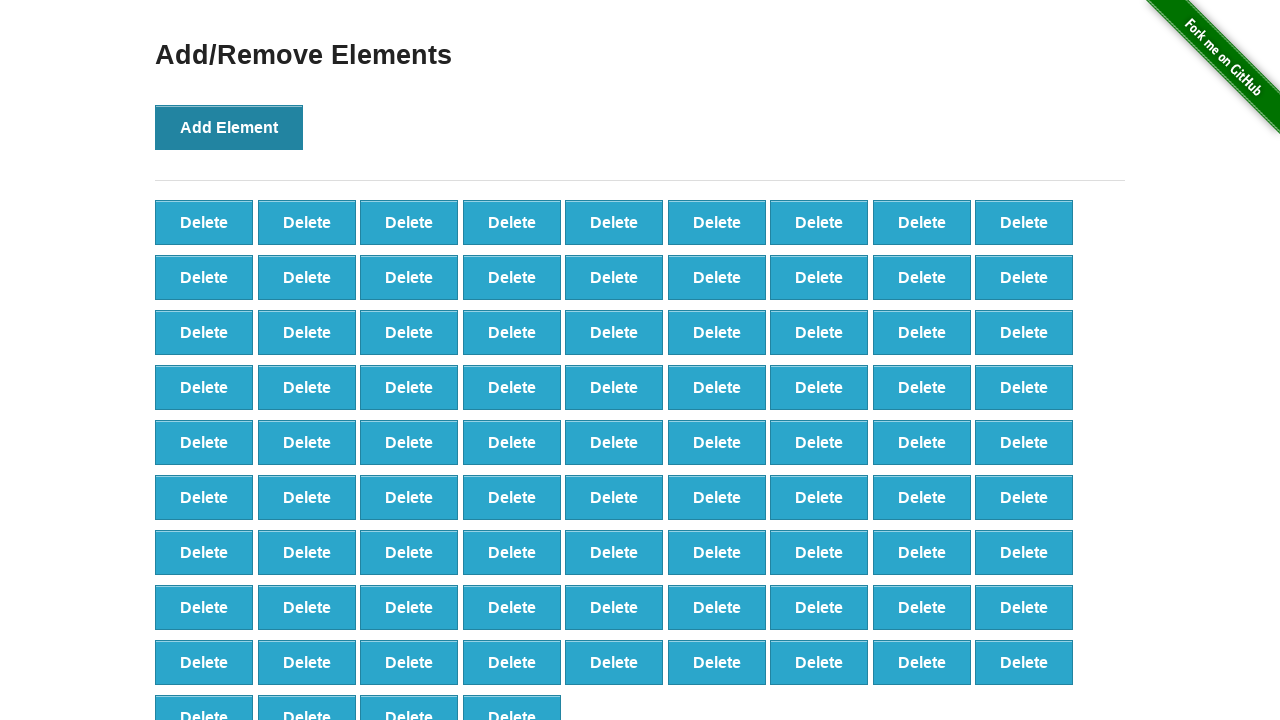

Clicked Add Element button (iteration 86/100) at (229, 127) on xpath=//*[@onclick='addElement()']
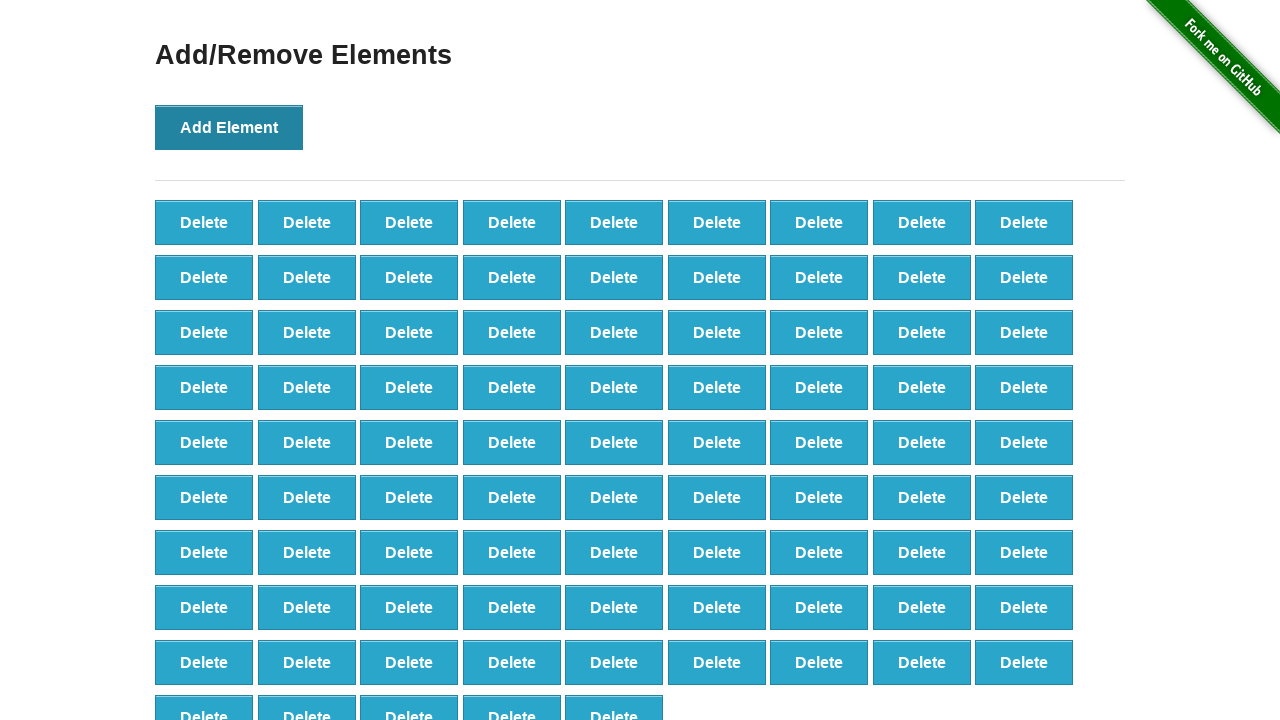

Clicked Add Element button (iteration 87/100) at (229, 127) on xpath=//*[@onclick='addElement()']
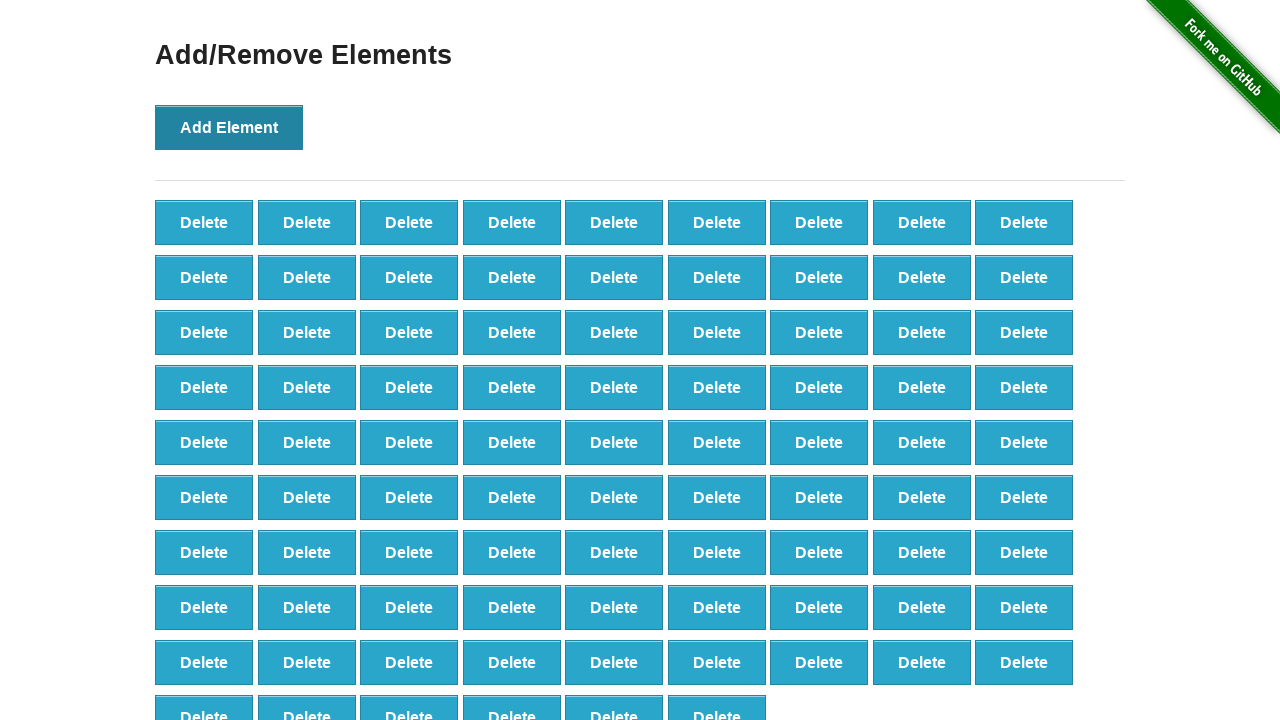

Clicked Add Element button (iteration 88/100) at (229, 127) on xpath=//*[@onclick='addElement()']
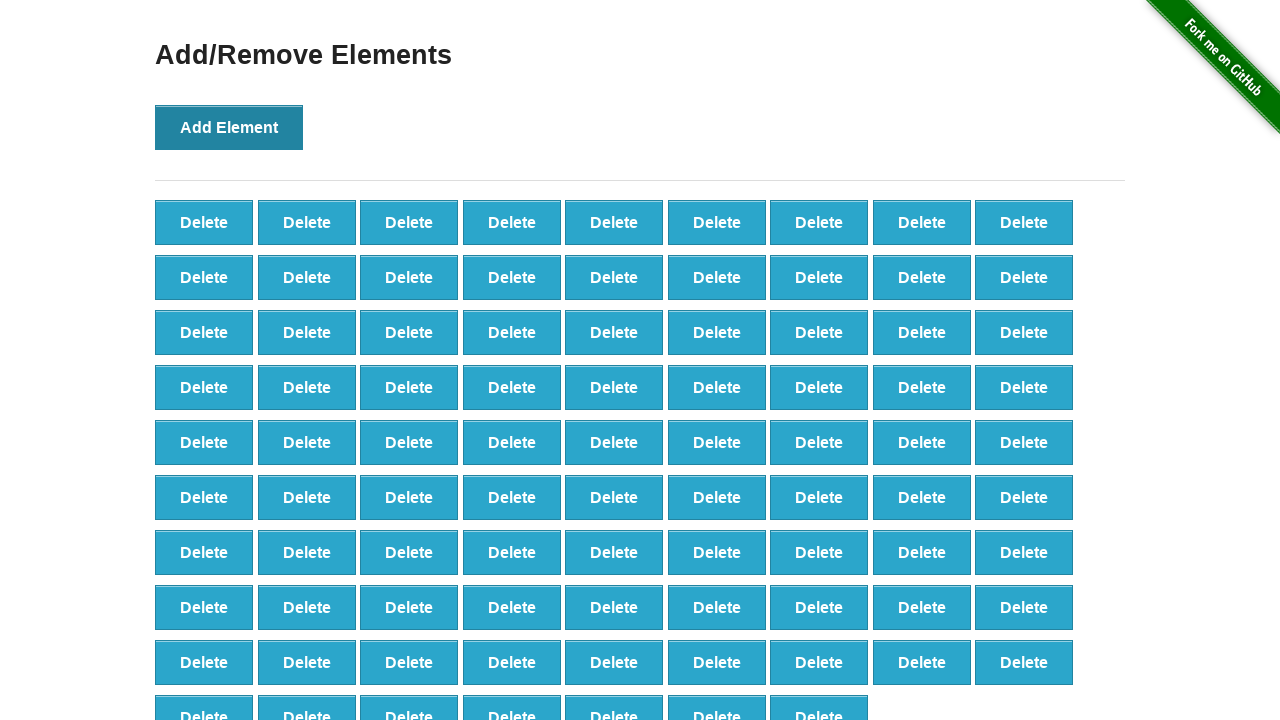

Clicked Add Element button (iteration 89/100) at (229, 127) on xpath=//*[@onclick='addElement()']
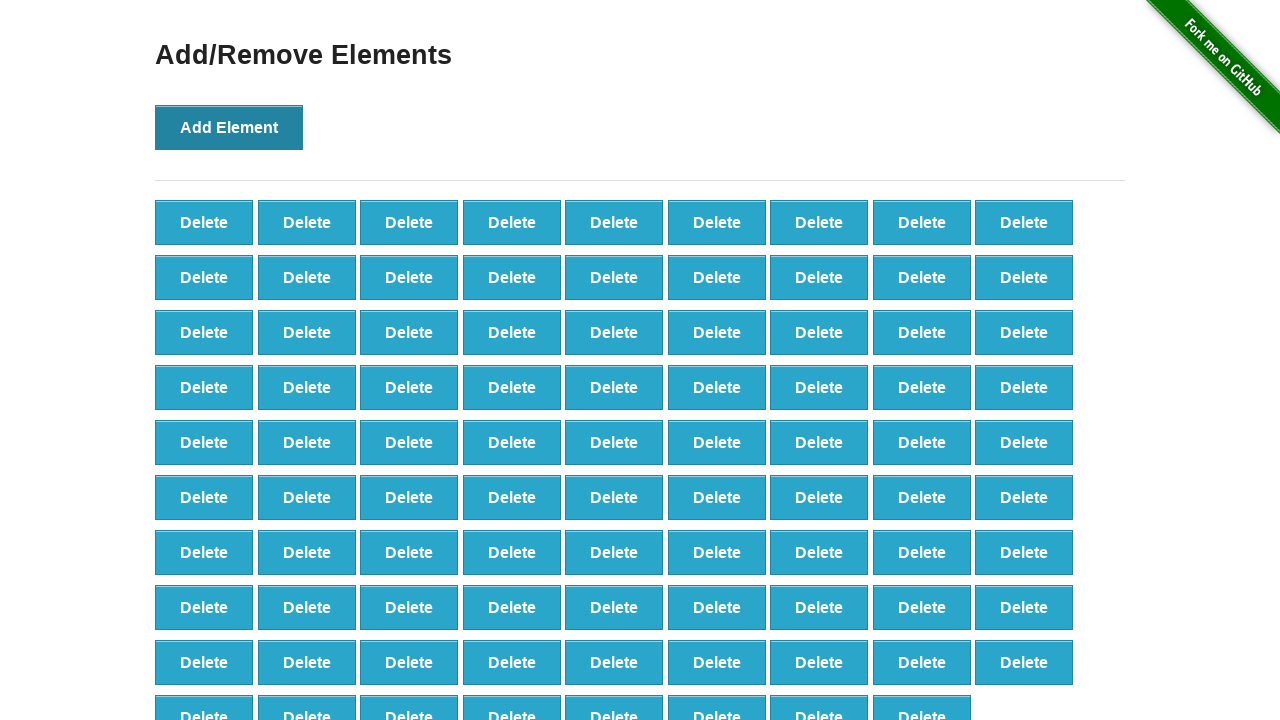

Clicked Add Element button (iteration 90/100) at (229, 127) on xpath=//*[@onclick='addElement()']
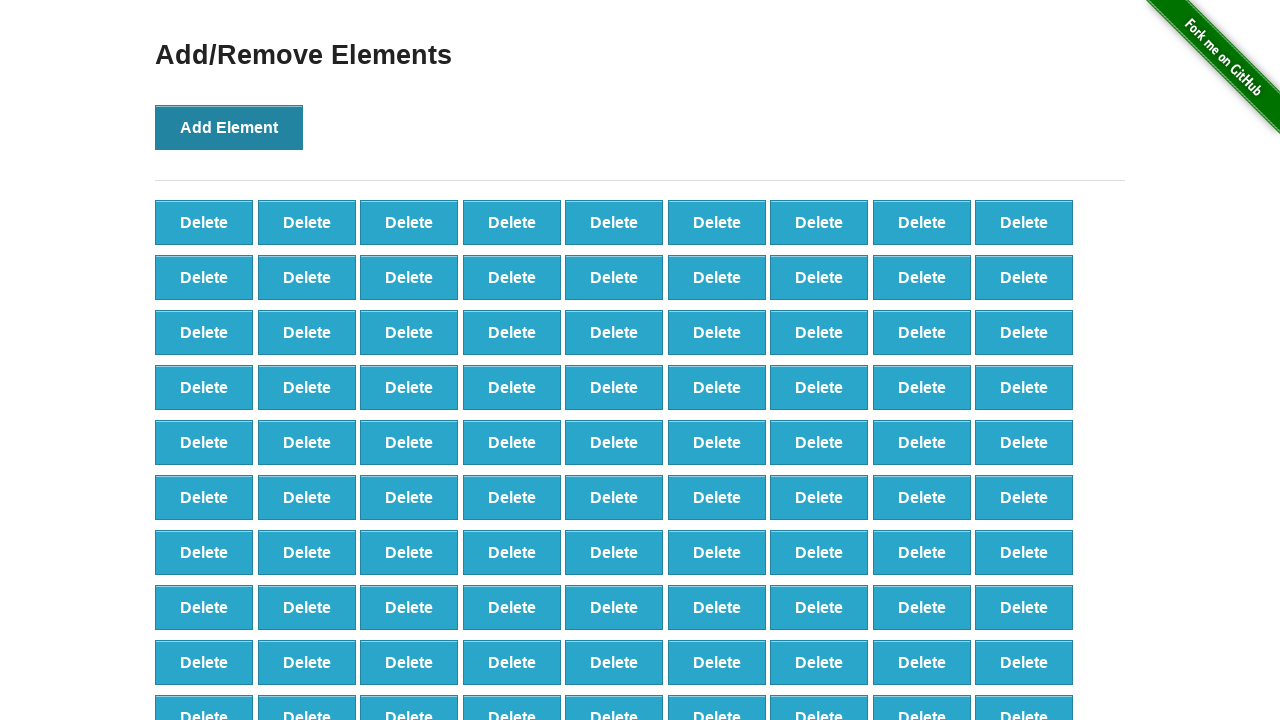

Clicked Add Element button (iteration 91/100) at (229, 127) on xpath=//*[@onclick='addElement()']
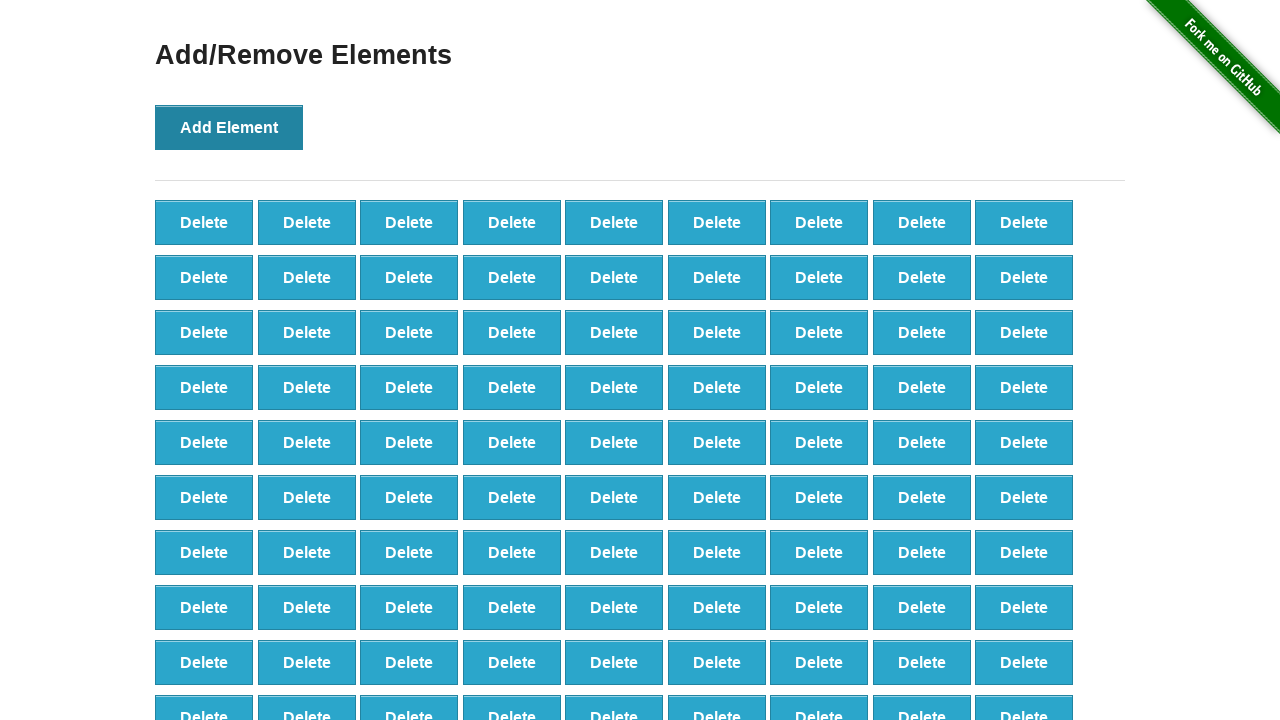

Clicked Add Element button (iteration 92/100) at (229, 127) on xpath=//*[@onclick='addElement()']
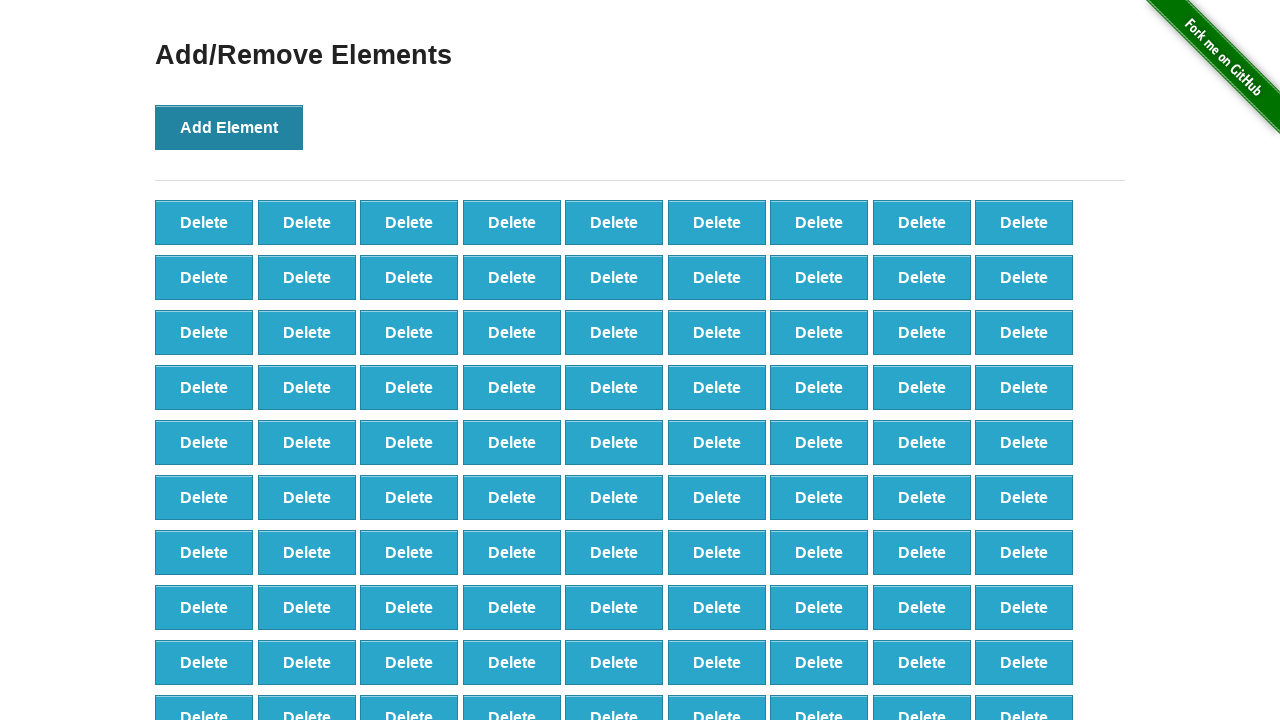

Clicked Add Element button (iteration 93/100) at (229, 127) on xpath=//*[@onclick='addElement()']
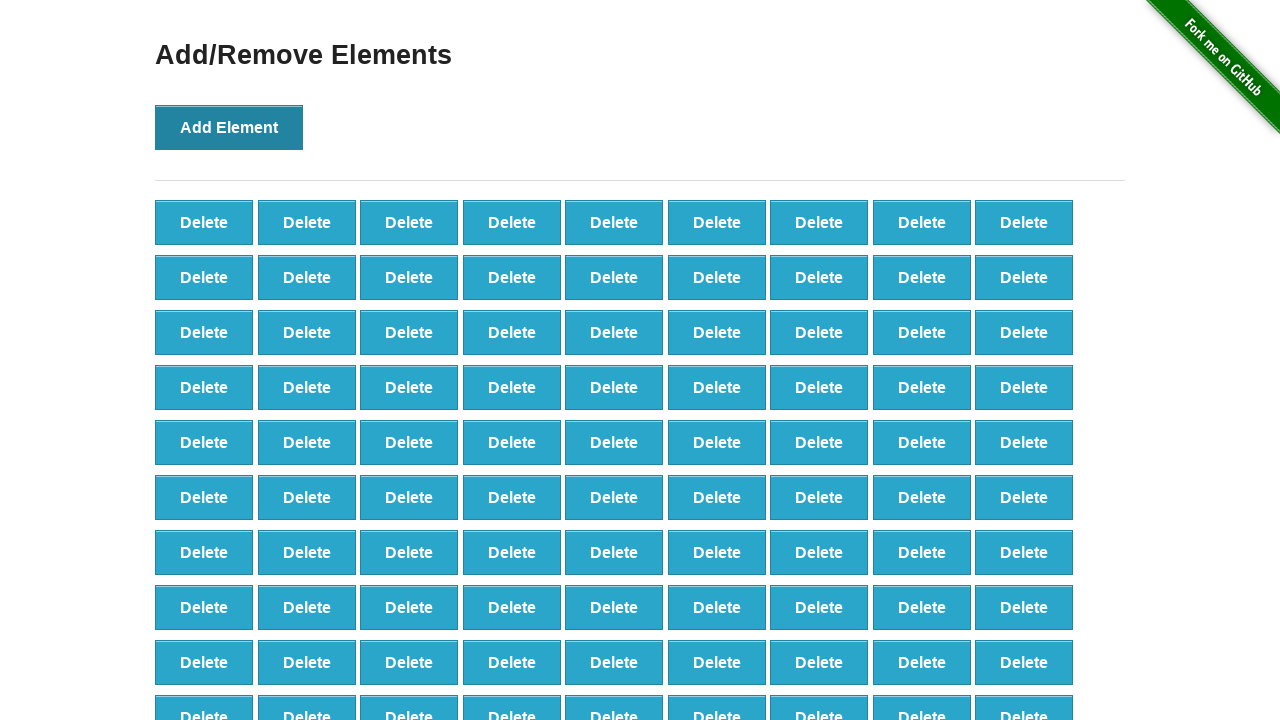

Clicked Add Element button (iteration 94/100) at (229, 127) on xpath=//*[@onclick='addElement()']
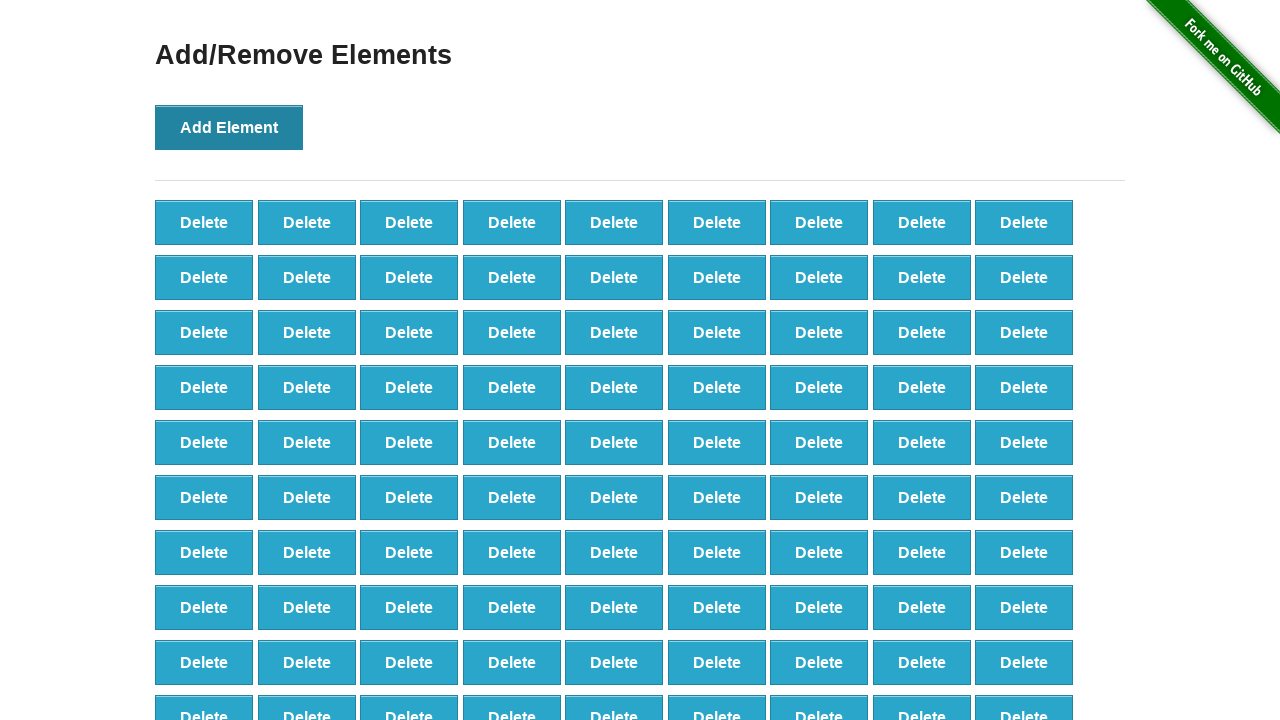

Clicked Add Element button (iteration 95/100) at (229, 127) on xpath=//*[@onclick='addElement()']
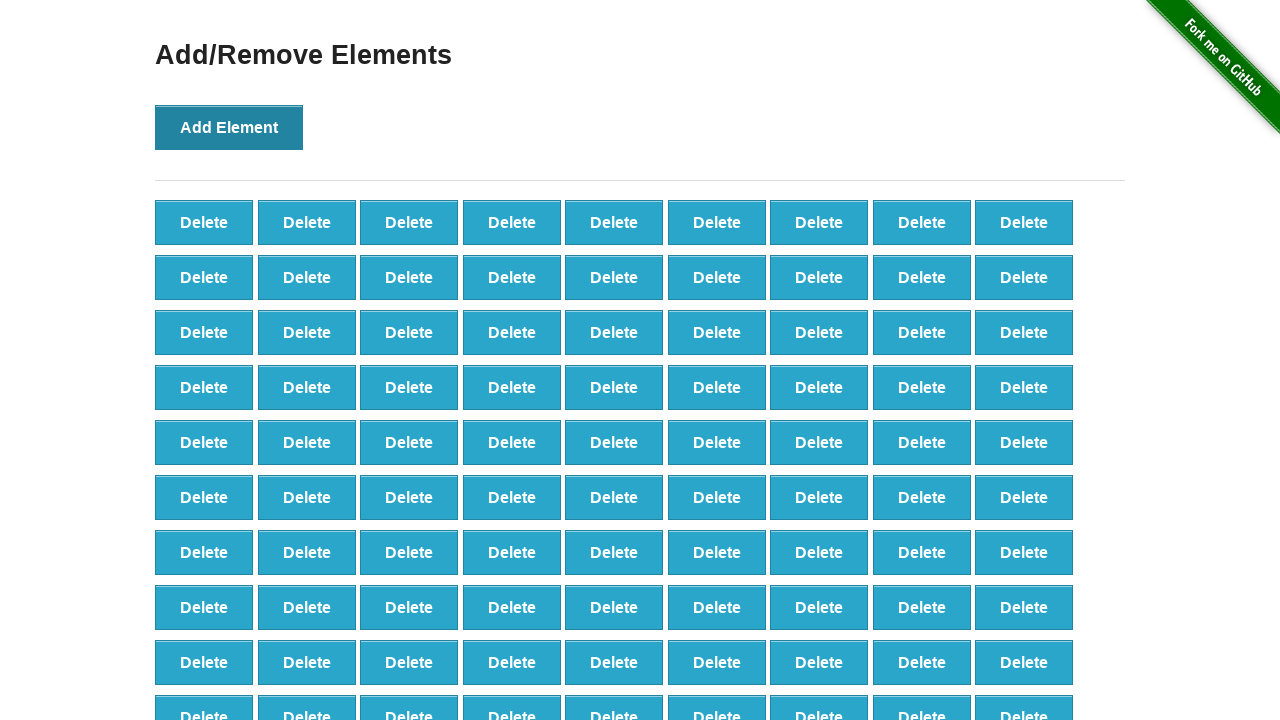

Clicked Add Element button (iteration 96/100) at (229, 127) on xpath=//*[@onclick='addElement()']
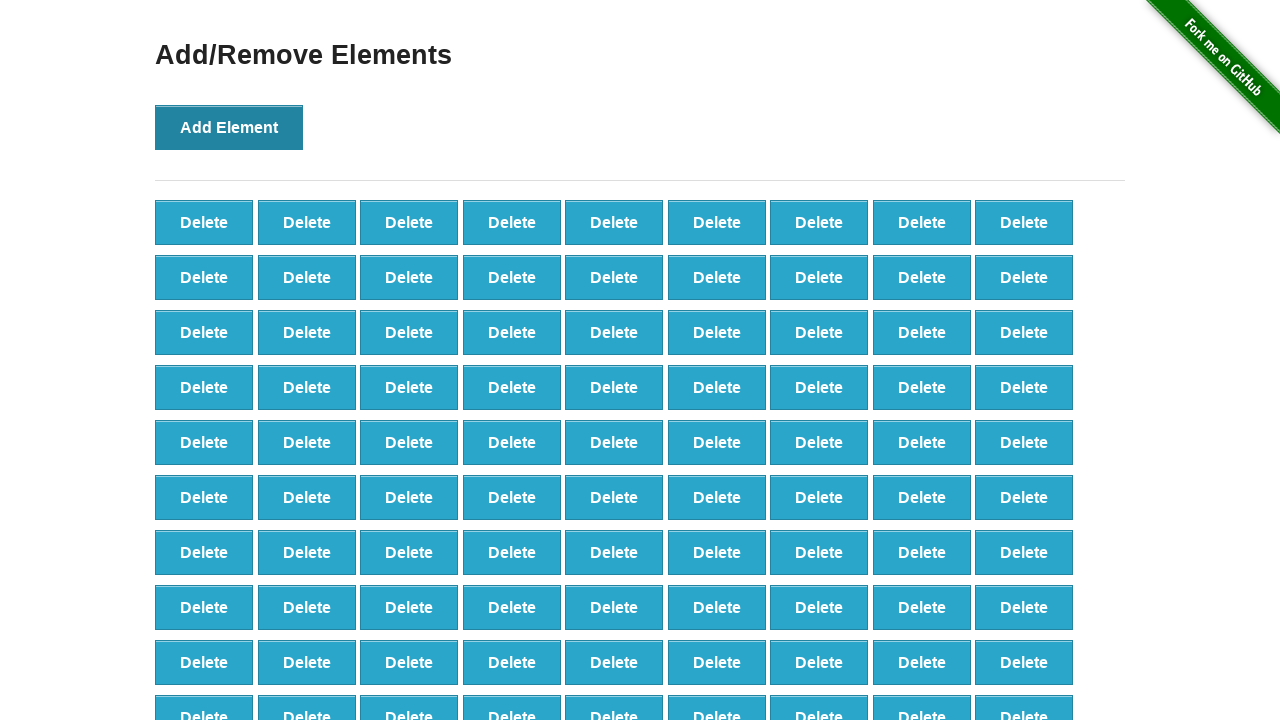

Clicked Add Element button (iteration 97/100) at (229, 127) on xpath=//*[@onclick='addElement()']
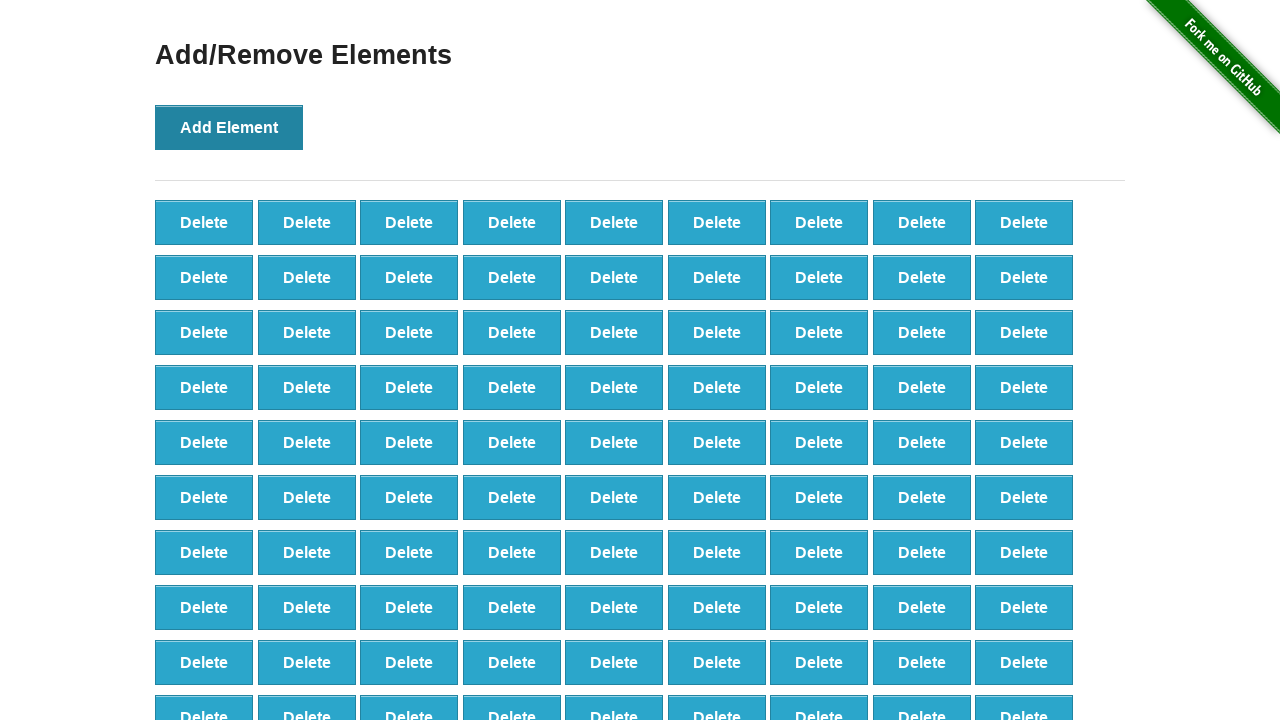

Clicked Add Element button (iteration 98/100) at (229, 127) on xpath=//*[@onclick='addElement()']
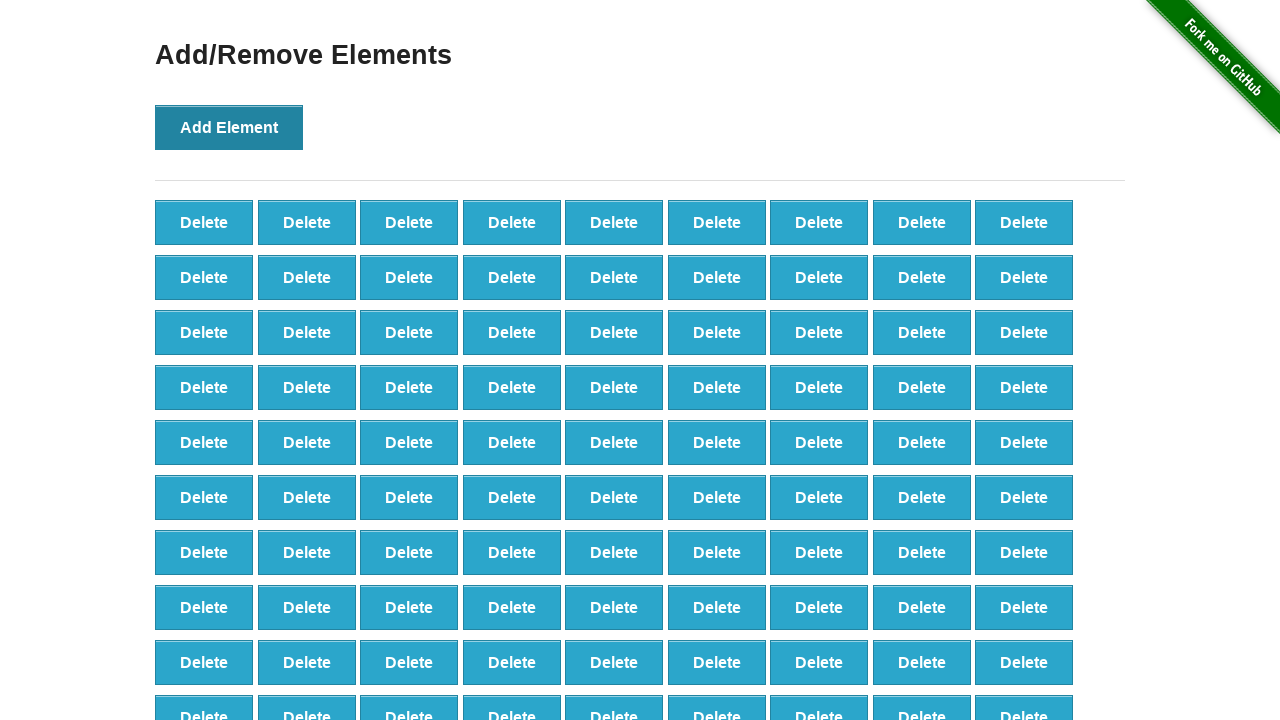

Clicked Add Element button (iteration 99/100) at (229, 127) on xpath=//*[@onclick='addElement()']
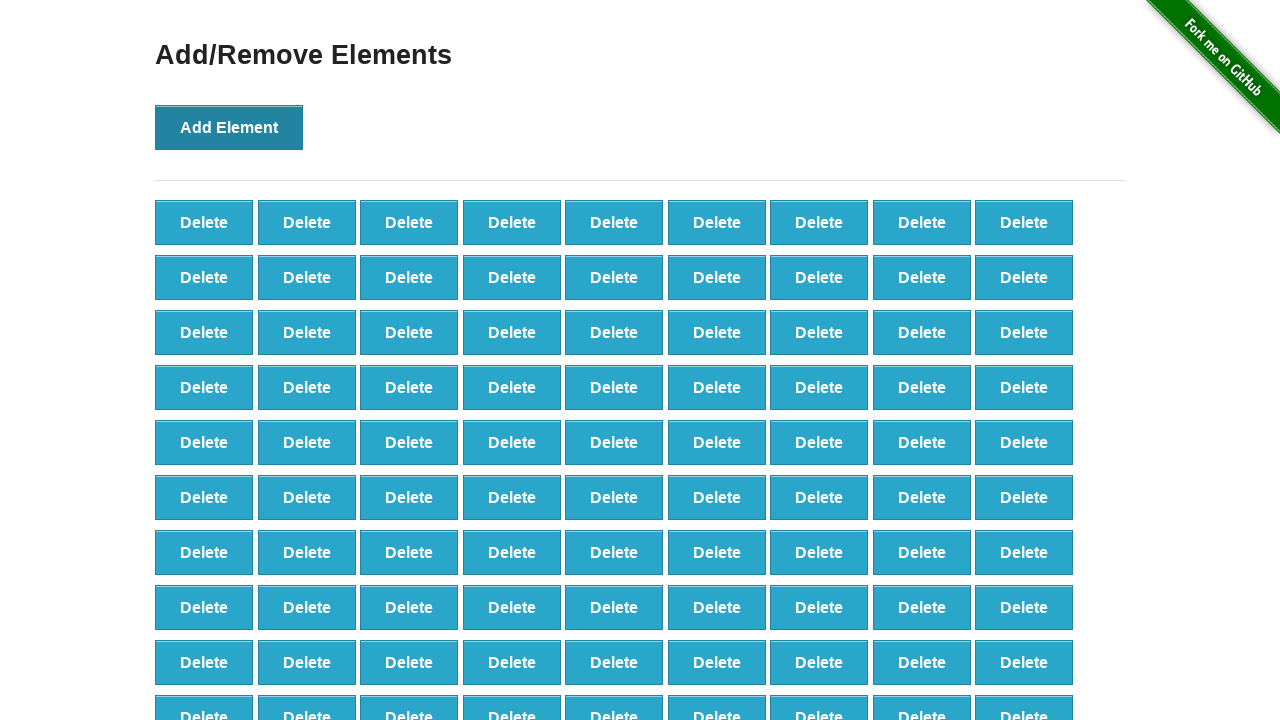

Clicked Add Element button (iteration 100/100) at (229, 127) on xpath=//*[@onclick='addElement()']
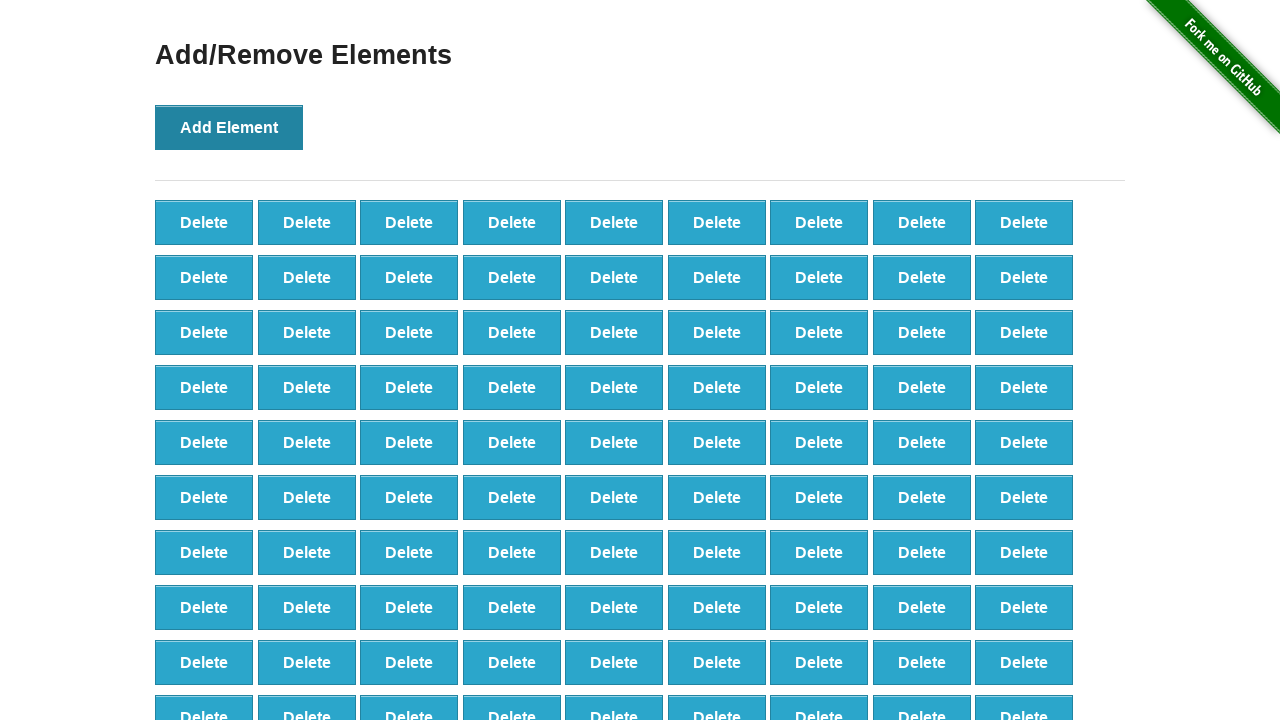

Verified 100 delete buttons were created
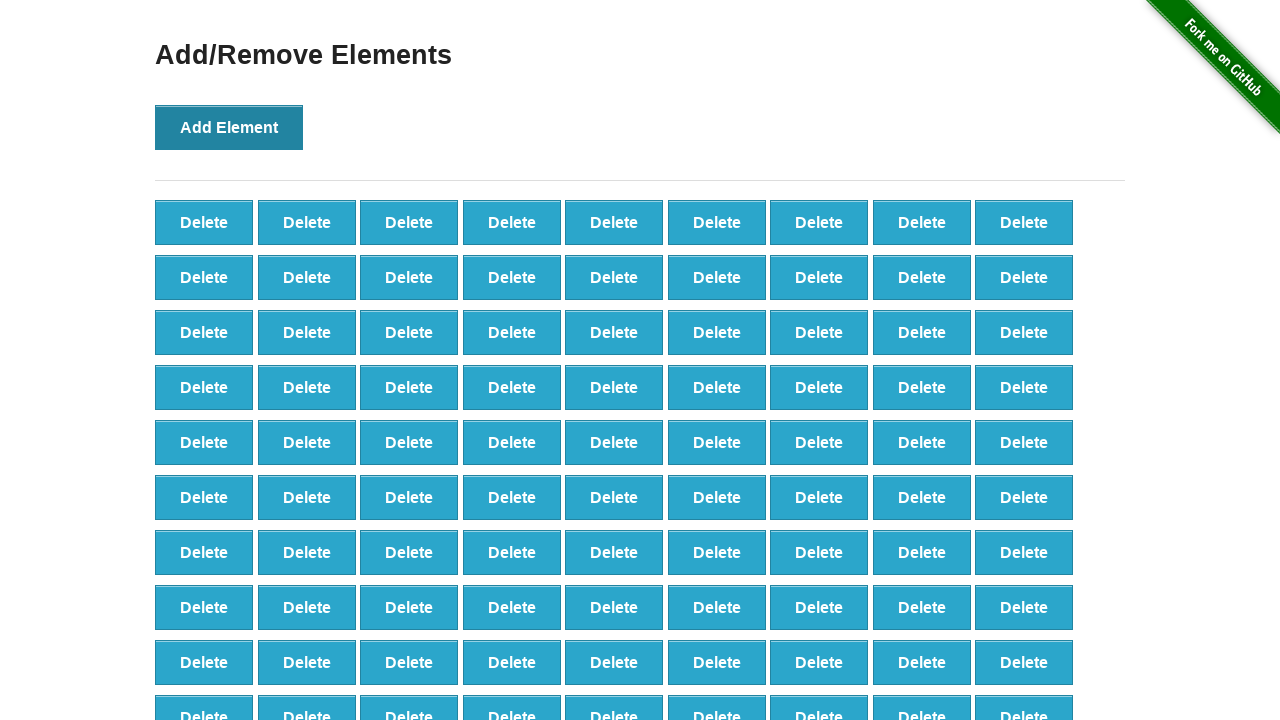

Clicked delete button (iteration 1/90) at (204, 222) on xpath=//*[@onclick='deleteElement()'] >> nth=0
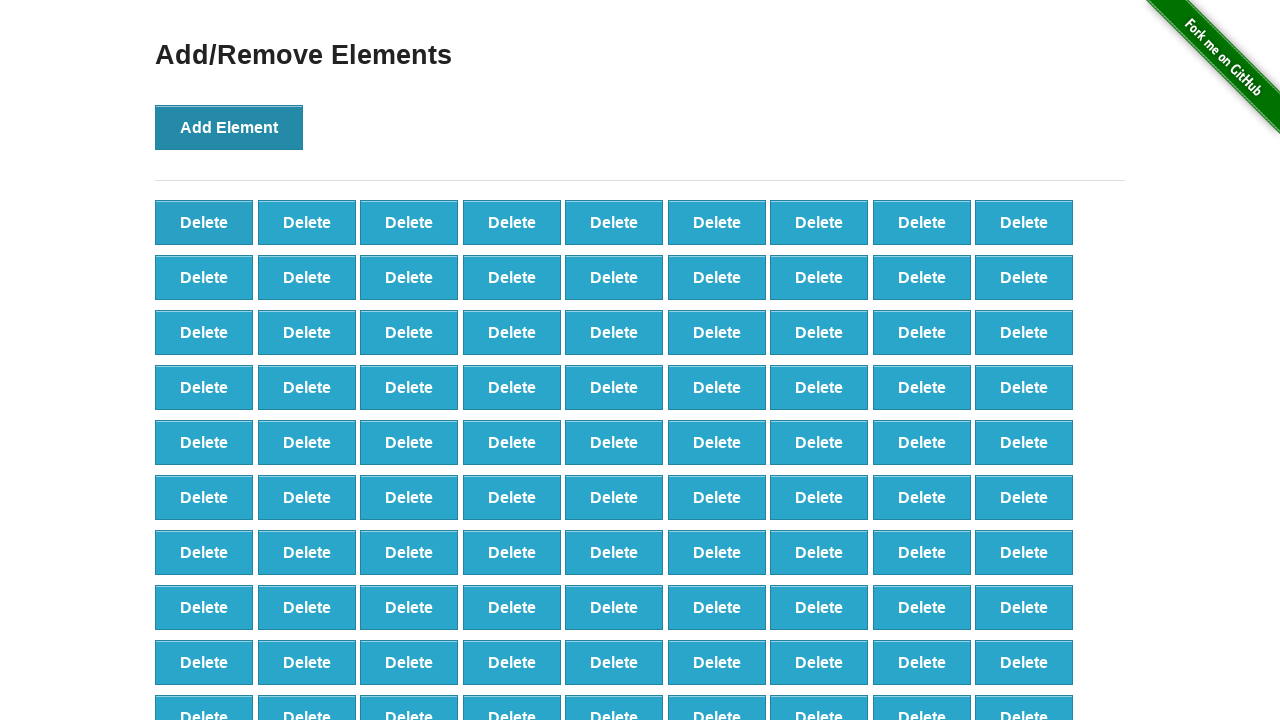

Clicked delete button (iteration 2/90) at (204, 222) on xpath=//*[@onclick='deleteElement()'] >> nth=0
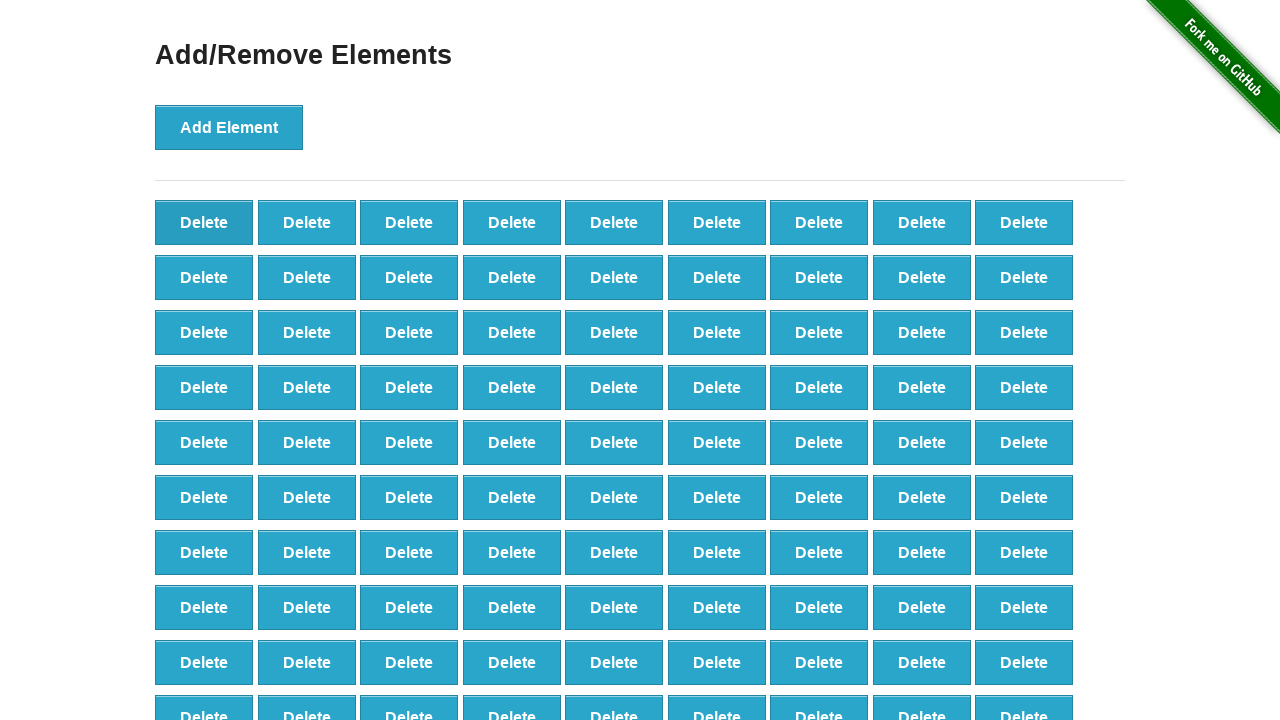

Clicked delete button (iteration 3/90) at (204, 222) on xpath=//*[@onclick='deleteElement()'] >> nth=0
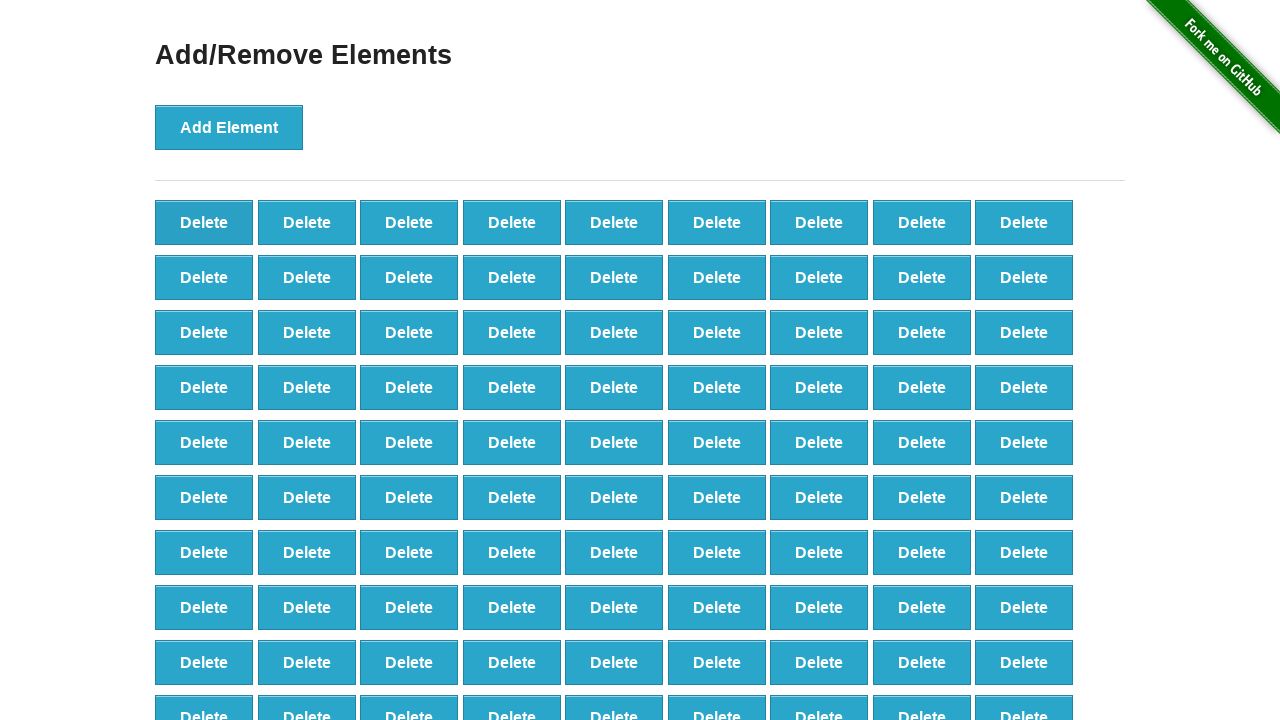

Clicked delete button (iteration 4/90) at (204, 222) on xpath=//*[@onclick='deleteElement()'] >> nth=0
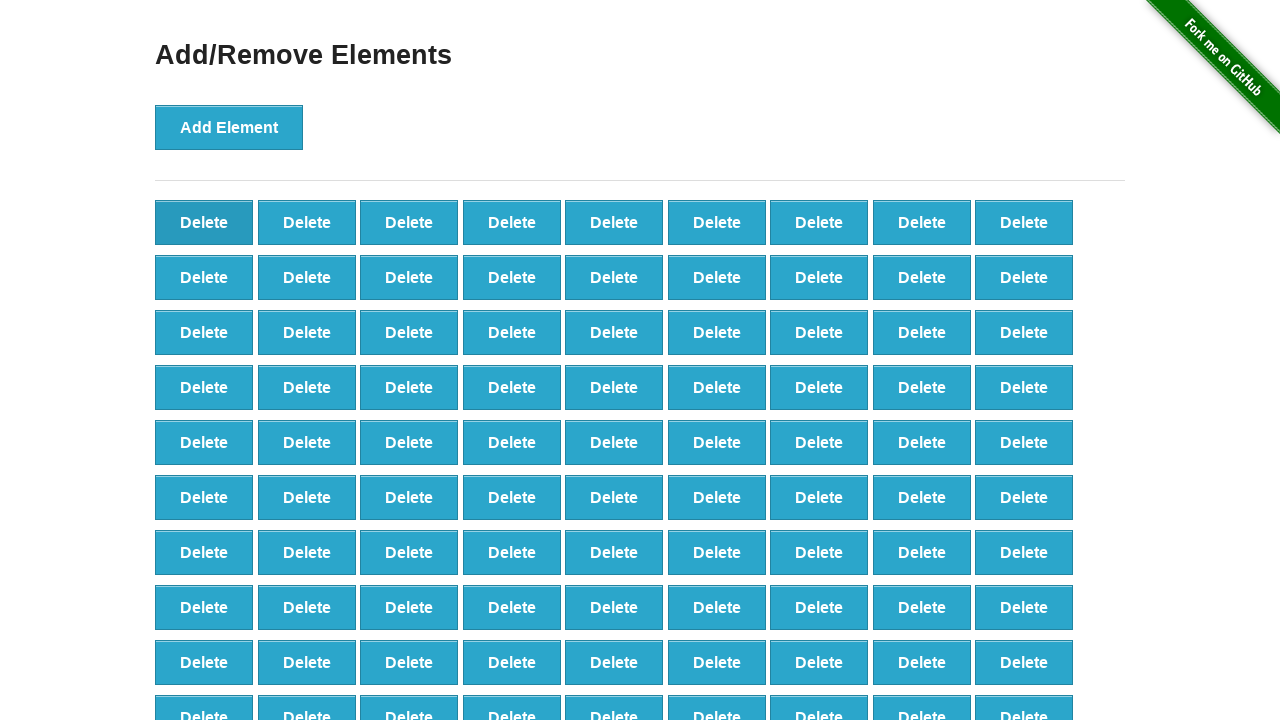

Clicked delete button (iteration 5/90) at (204, 222) on xpath=//*[@onclick='deleteElement()'] >> nth=0
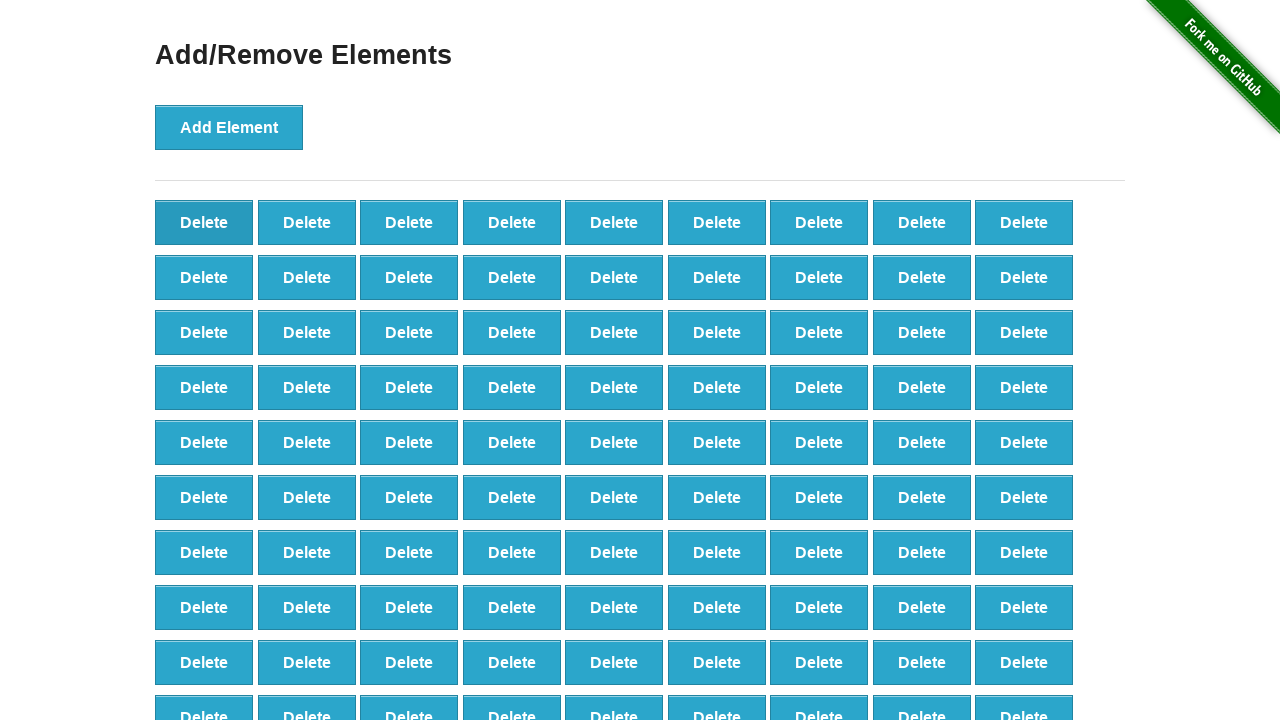

Clicked delete button (iteration 6/90) at (204, 222) on xpath=//*[@onclick='deleteElement()'] >> nth=0
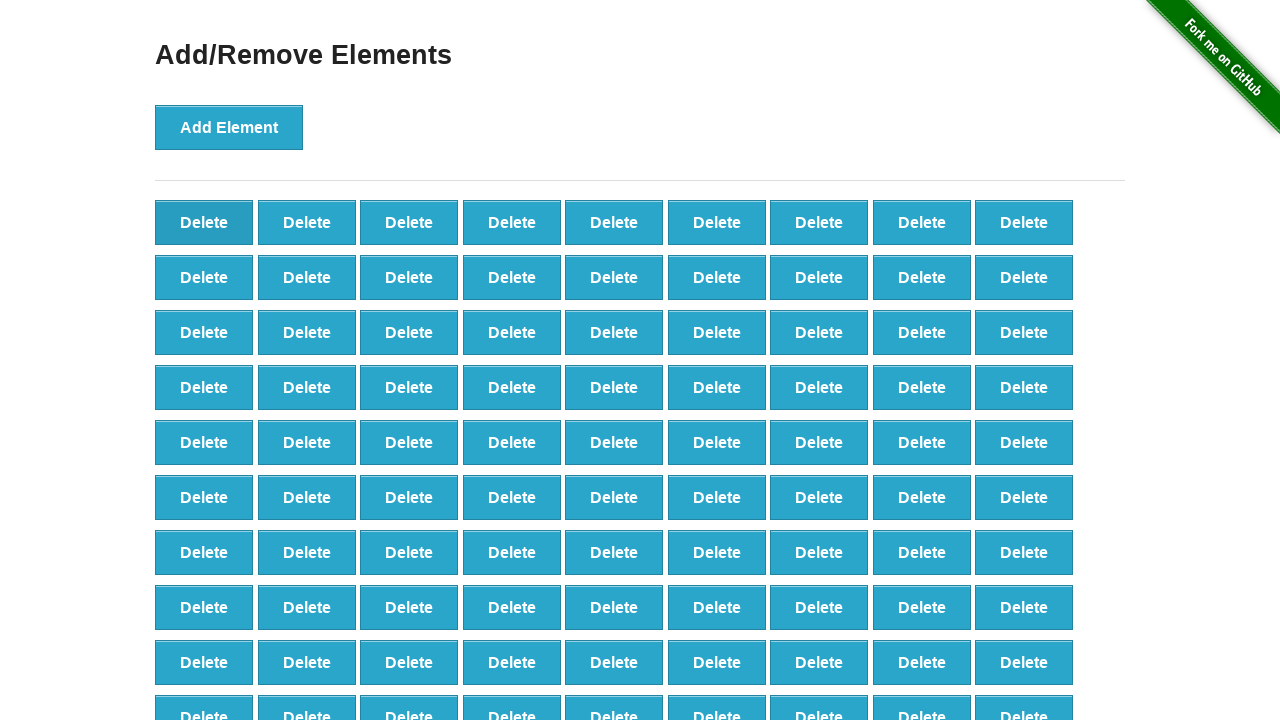

Clicked delete button (iteration 7/90) at (204, 222) on xpath=//*[@onclick='deleteElement()'] >> nth=0
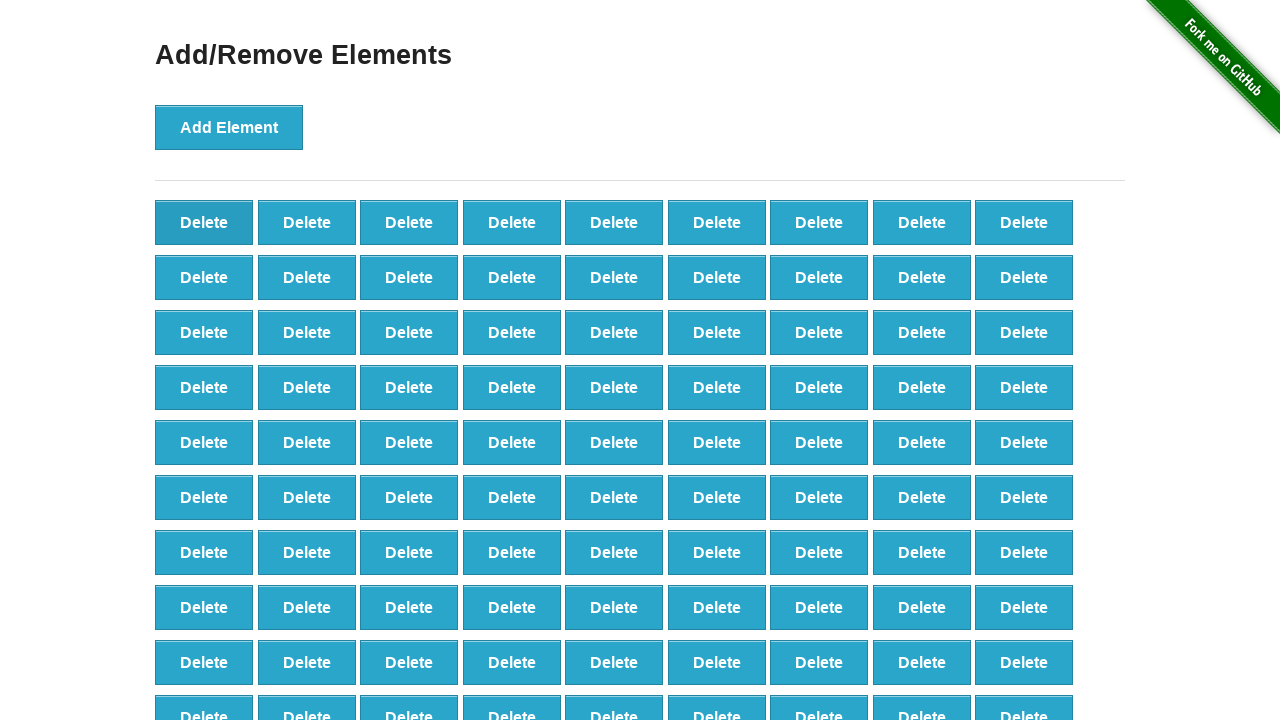

Clicked delete button (iteration 8/90) at (204, 222) on xpath=//*[@onclick='deleteElement()'] >> nth=0
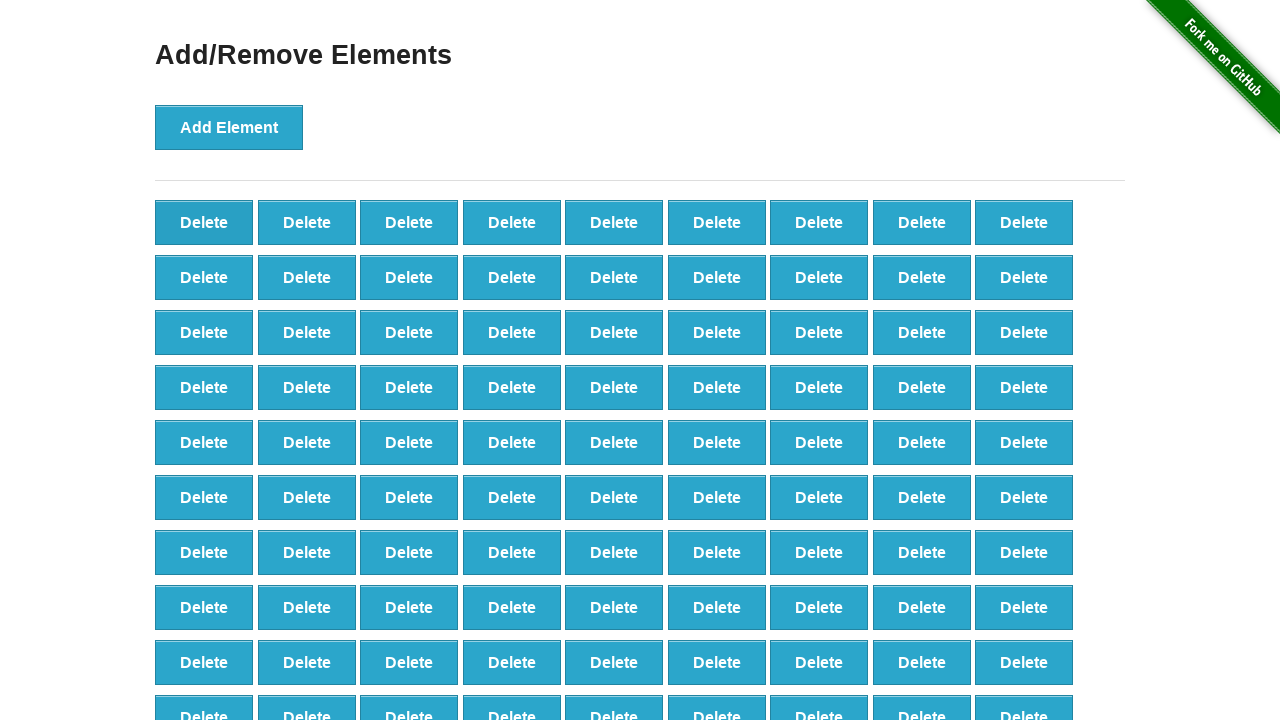

Clicked delete button (iteration 9/90) at (204, 222) on xpath=//*[@onclick='deleteElement()'] >> nth=0
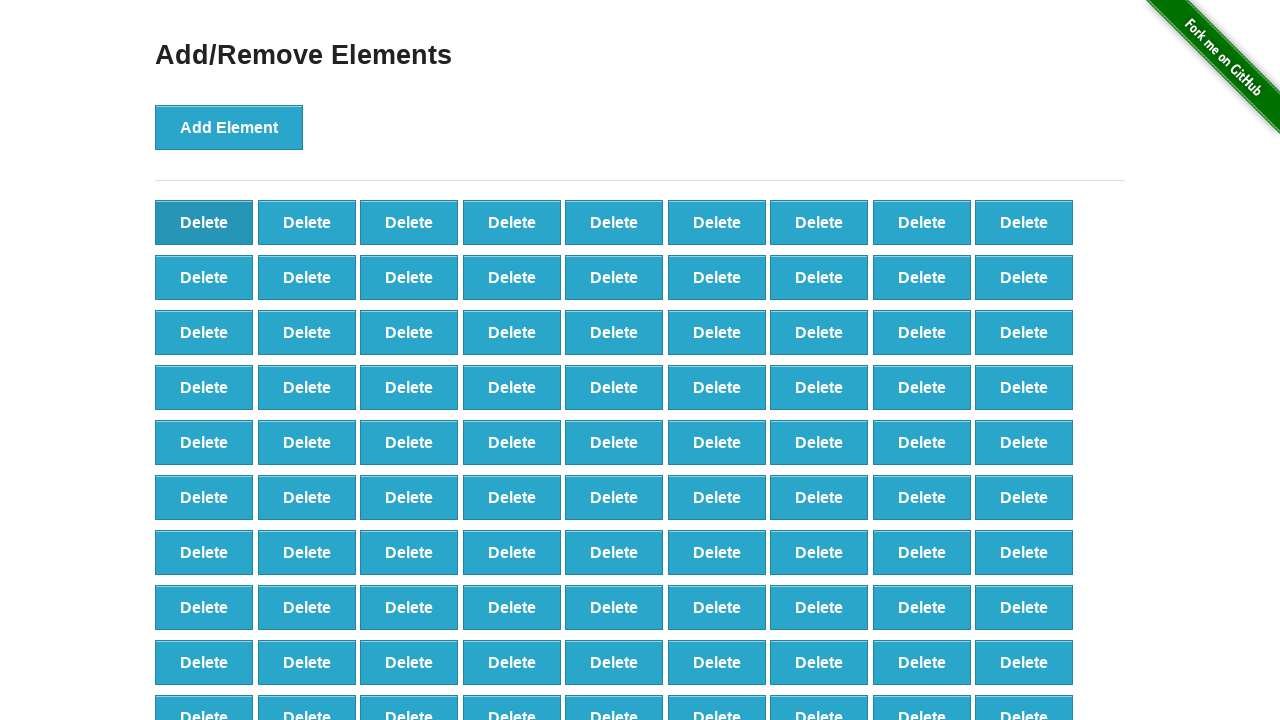

Clicked delete button (iteration 10/90) at (204, 222) on xpath=//*[@onclick='deleteElement()'] >> nth=0
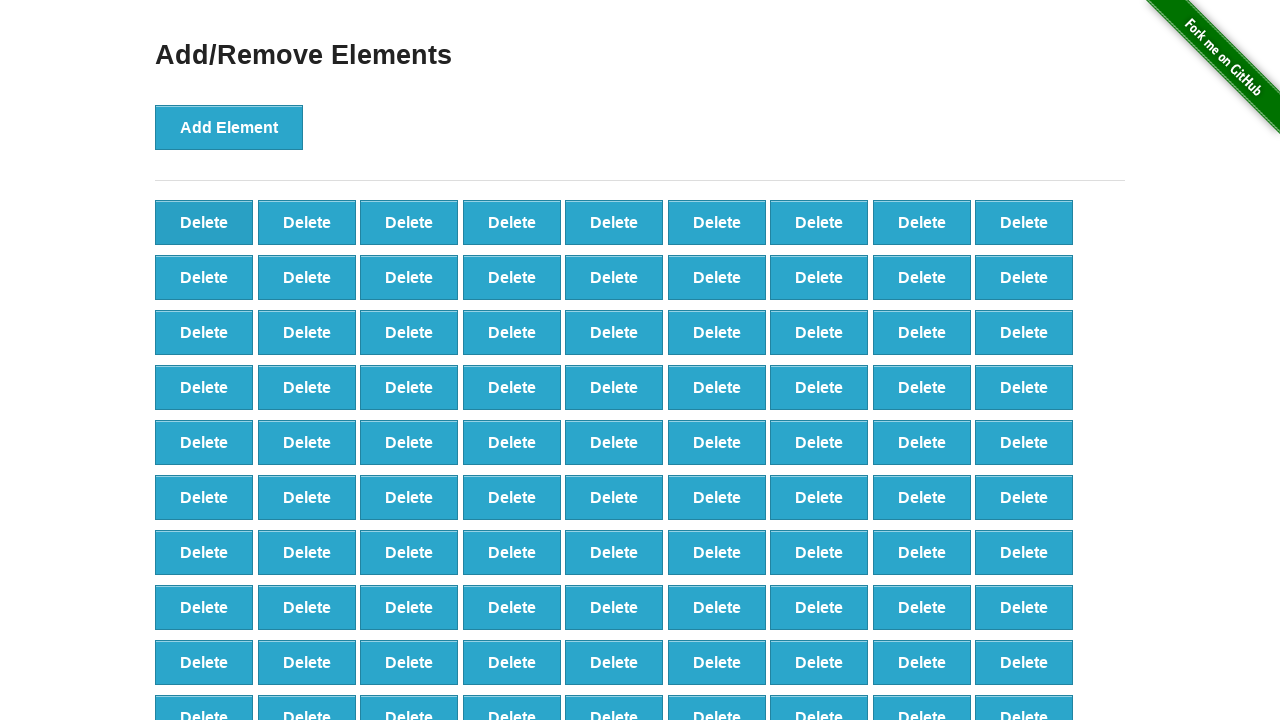

Clicked delete button (iteration 11/90) at (204, 222) on xpath=//*[@onclick='deleteElement()'] >> nth=0
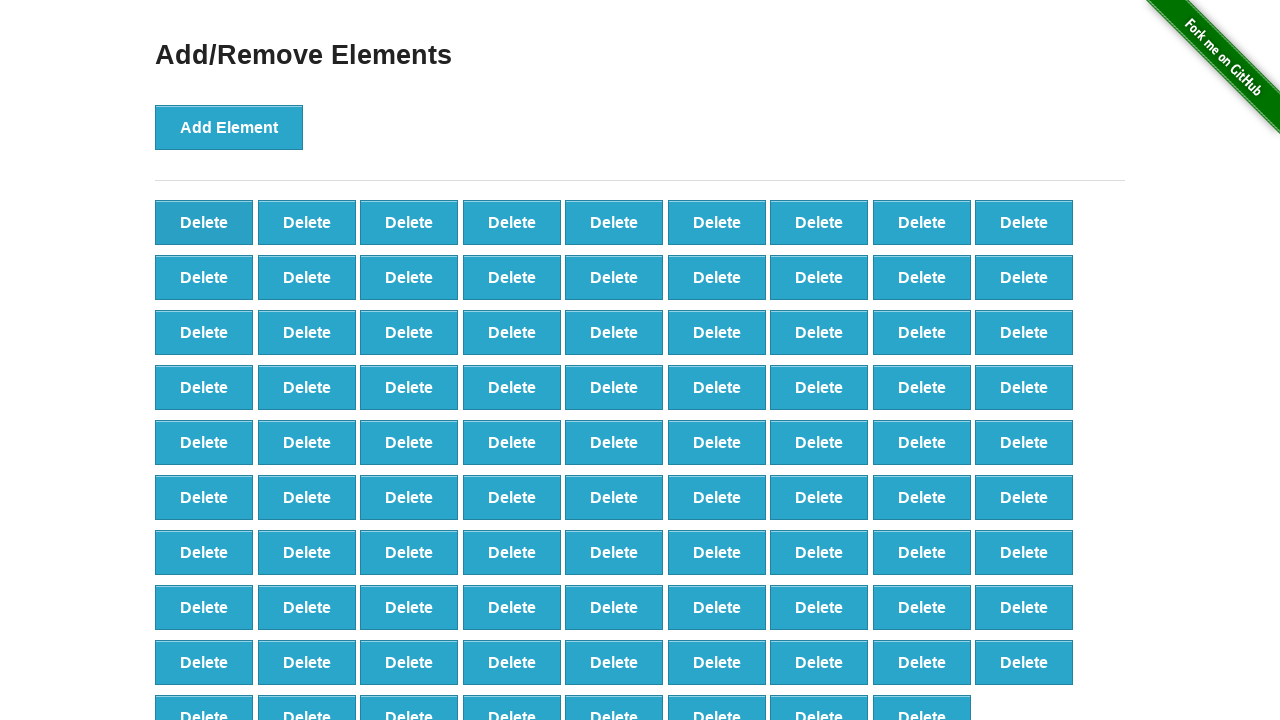

Clicked delete button (iteration 12/90) at (204, 222) on xpath=//*[@onclick='deleteElement()'] >> nth=0
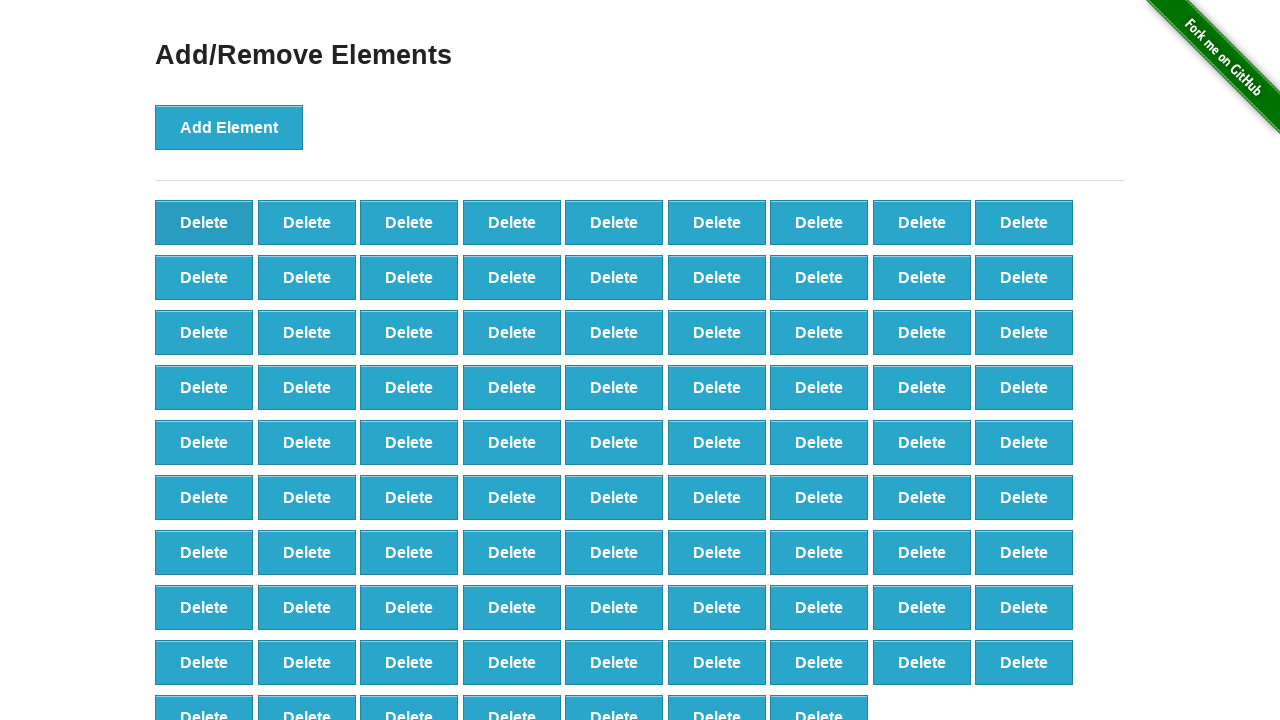

Clicked delete button (iteration 13/90) at (204, 222) on xpath=//*[@onclick='deleteElement()'] >> nth=0
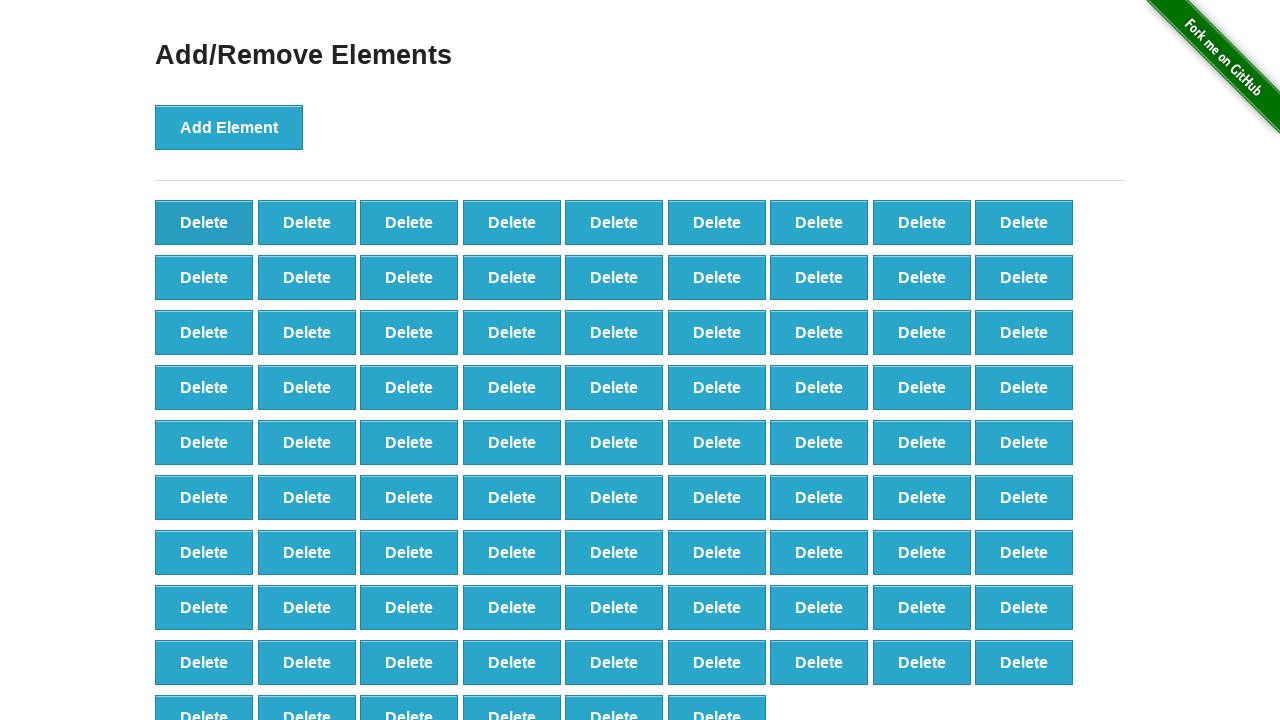

Clicked delete button (iteration 14/90) at (204, 222) on xpath=//*[@onclick='deleteElement()'] >> nth=0
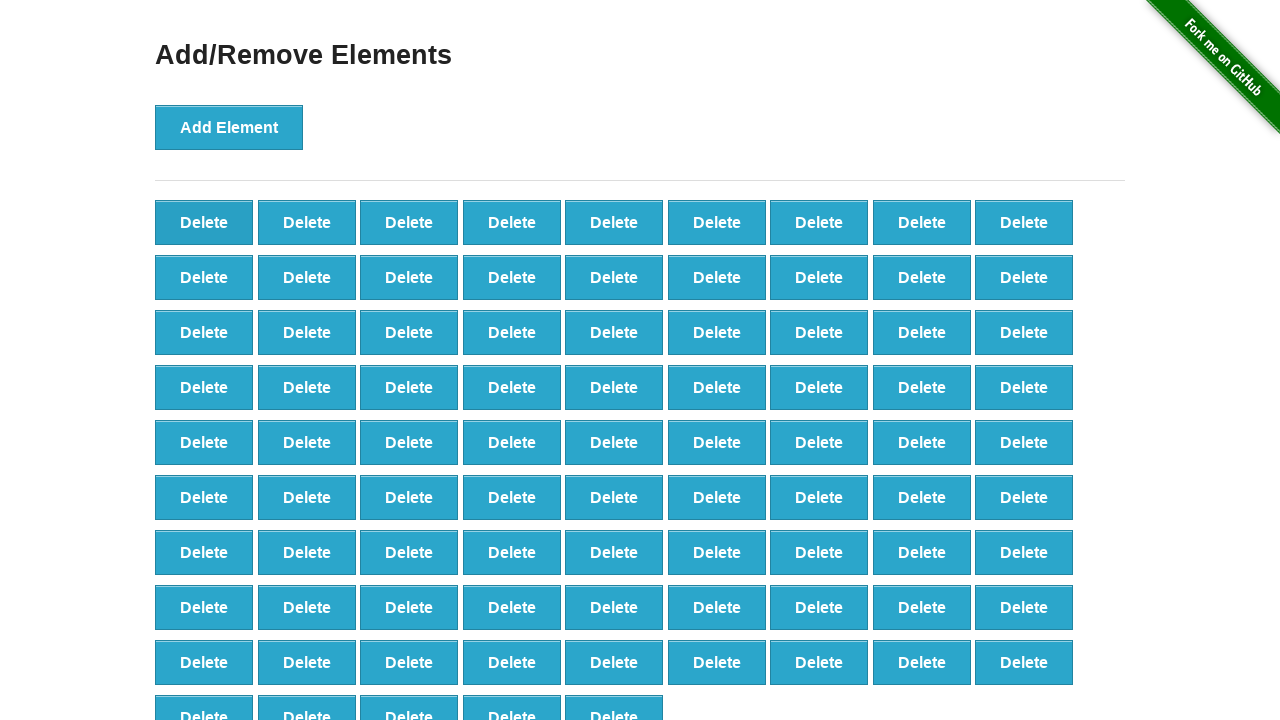

Clicked delete button (iteration 15/90) at (204, 222) on xpath=//*[@onclick='deleteElement()'] >> nth=0
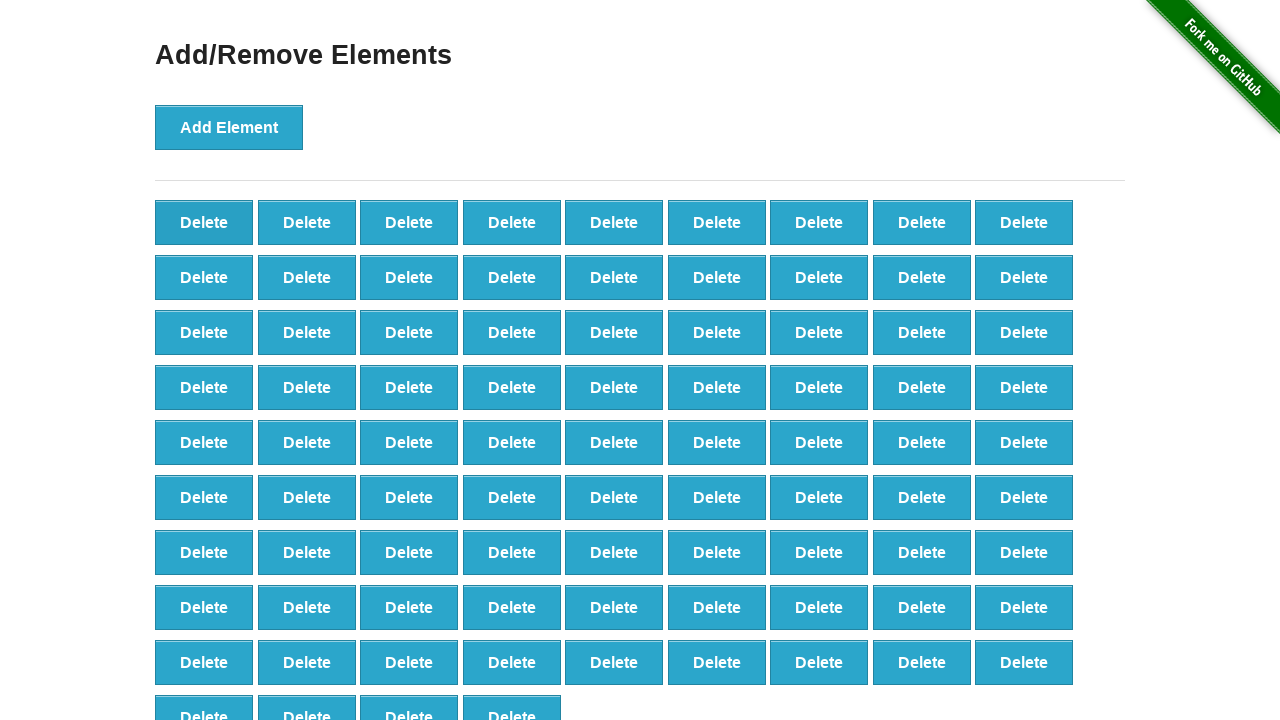

Clicked delete button (iteration 16/90) at (204, 222) on xpath=//*[@onclick='deleteElement()'] >> nth=0
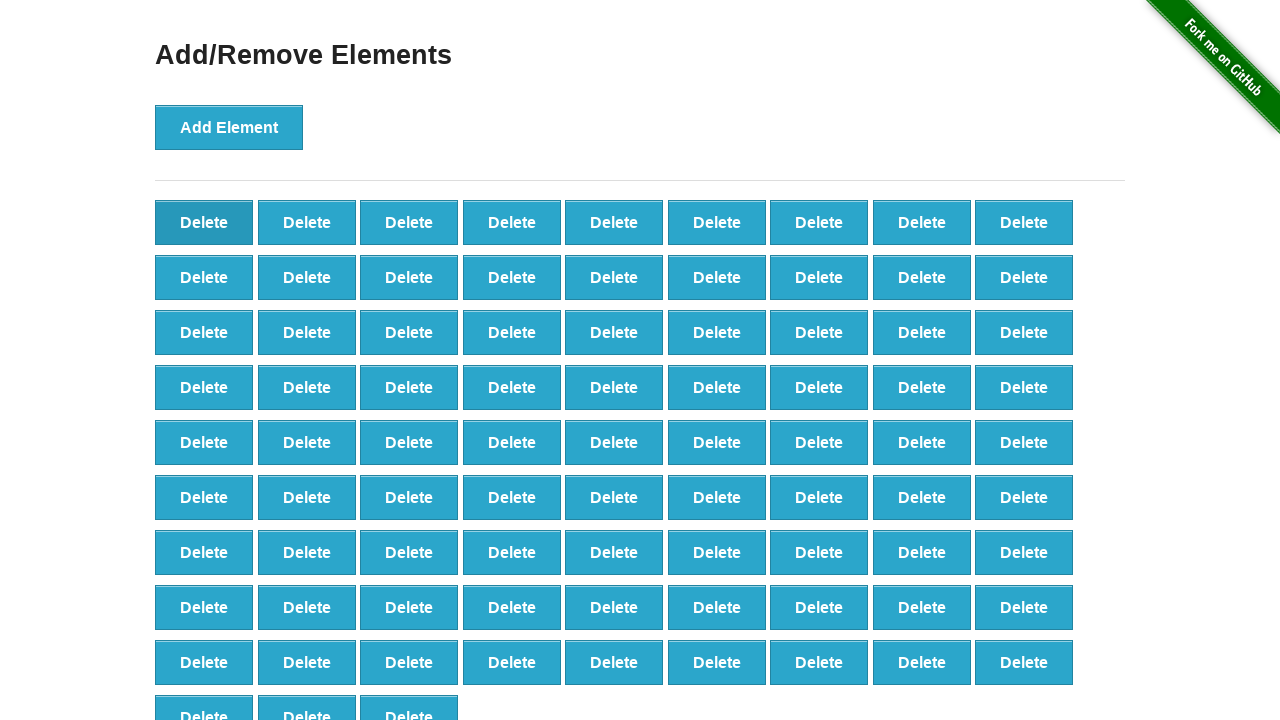

Clicked delete button (iteration 17/90) at (204, 222) on xpath=//*[@onclick='deleteElement()'] >> nth=0
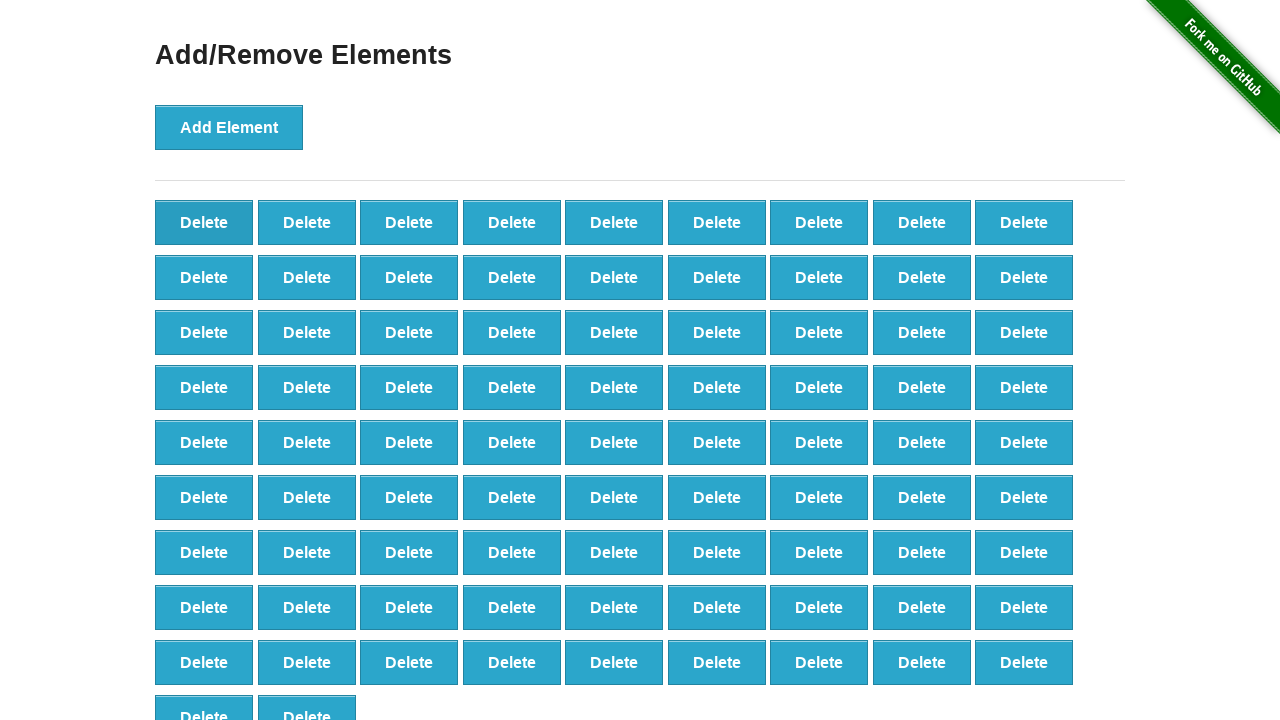

Clicked delete button (iteration 18/90) at (204, 222) on xpath=//*[@onclick='deleteElement()'] >> nth=0
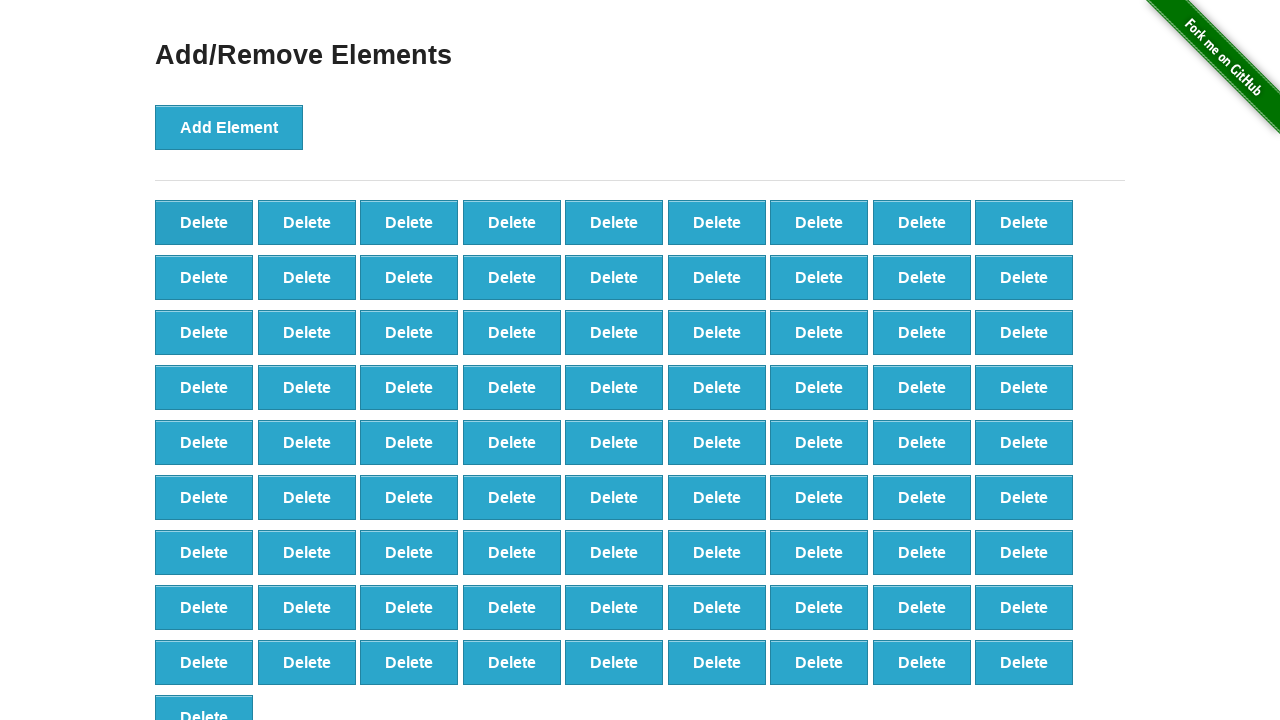

Clicked delete button (iteration 19/90) at (204, 222) on xpath=//*[@onclick='deleteElement()'] >> nth=0
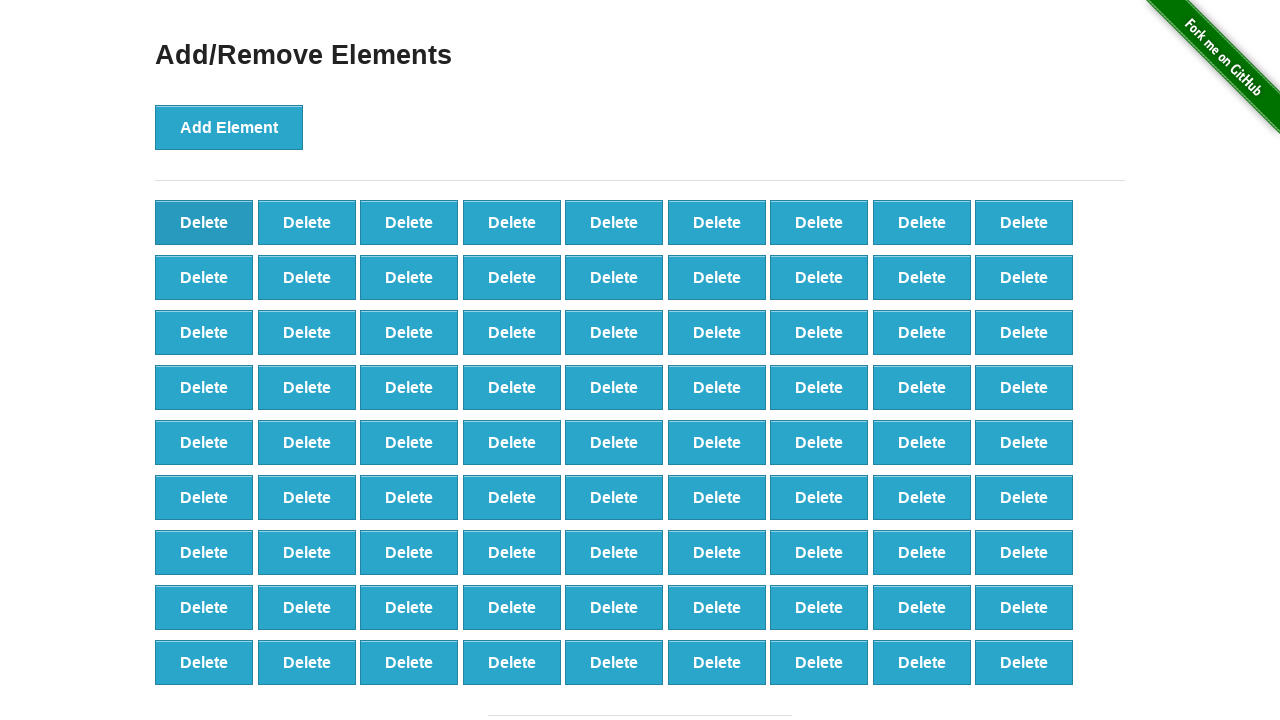

Clicked delete button (iteration 20/90) at (204, 222) on xpath=//*[@onclick='deleteElement()'] >> nth=0
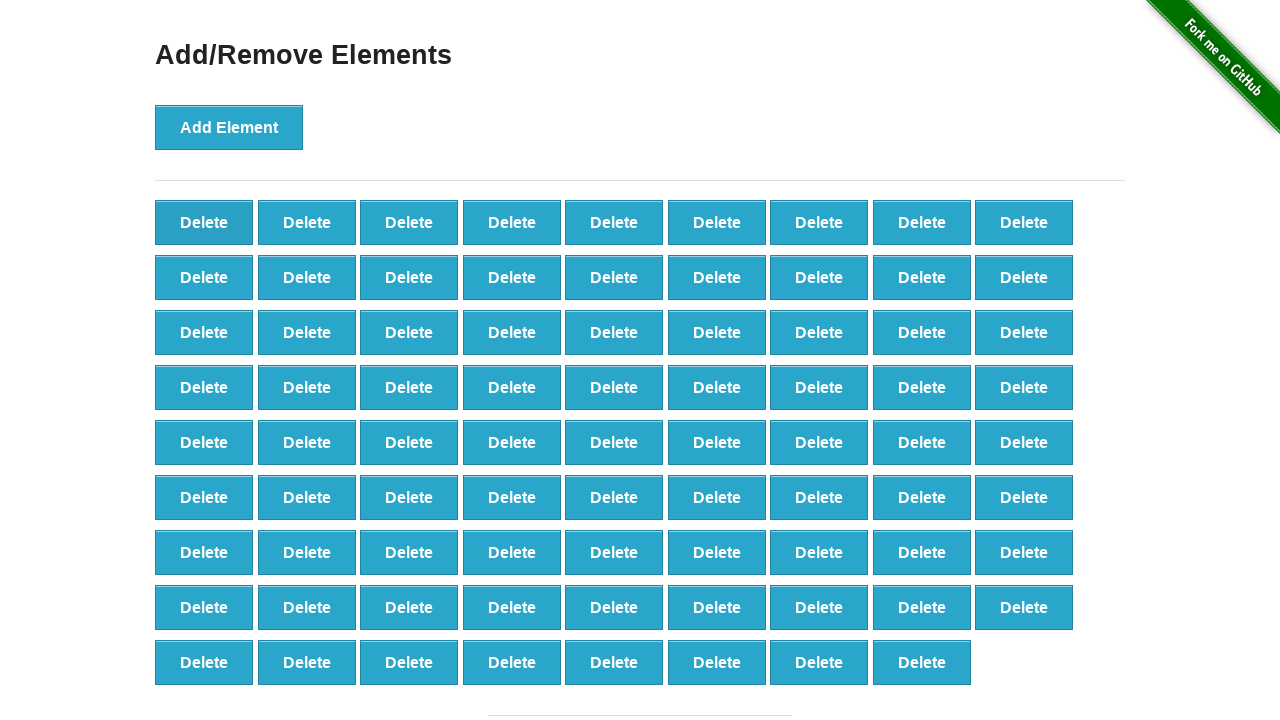

Clicked delete button (iteration 21/90) at (204, 222) on xpath=//*[@onclick='deleteElement()'] >> nth=0
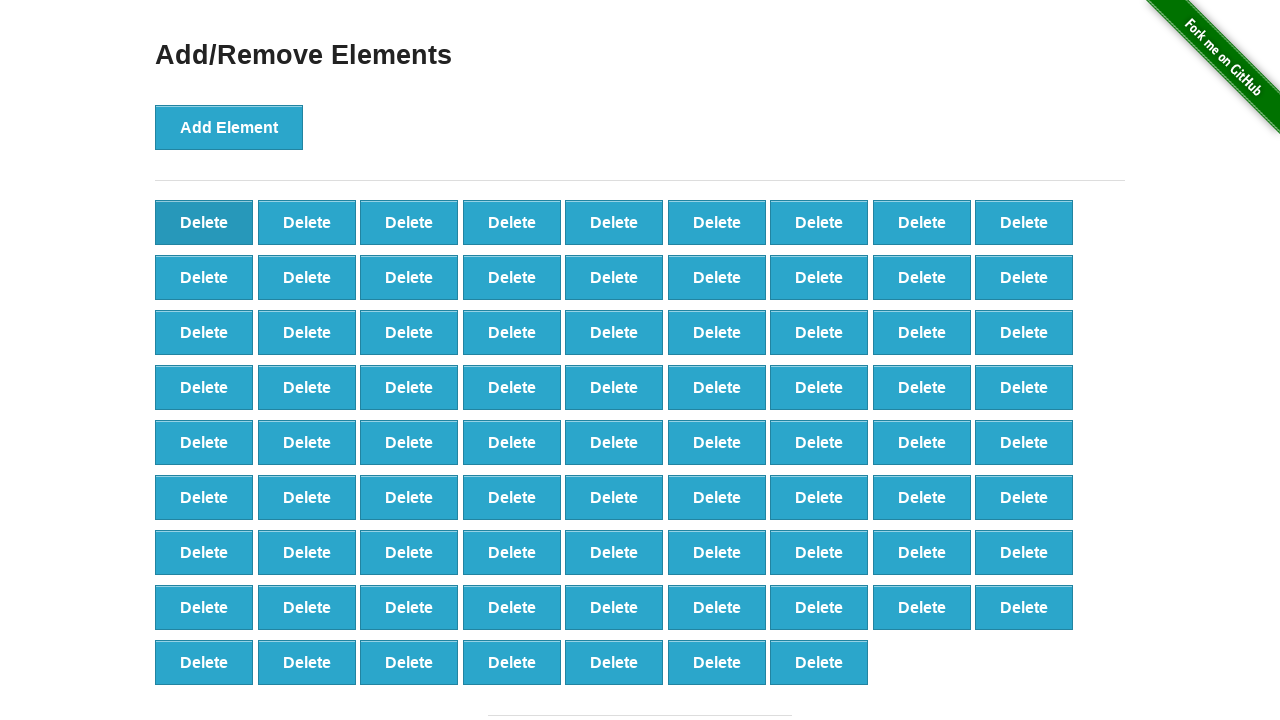

Clicked delete button (iteration 22/90) at (204, 222) on xpath=//*[@onclick='deleteElement()'] >> nth=0
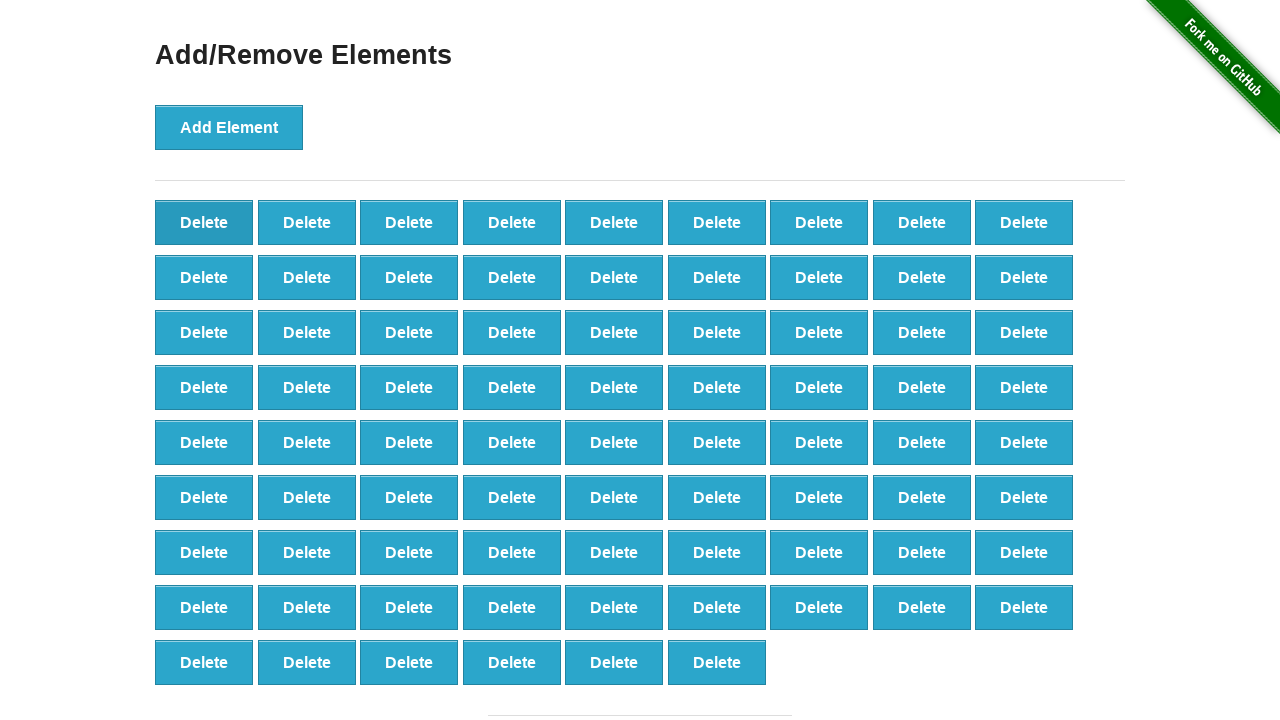

Clicked delete button (iteration 23/90) at (204, 222) on xpath=//*[@onclick='deleteElement()'] >> nth=0
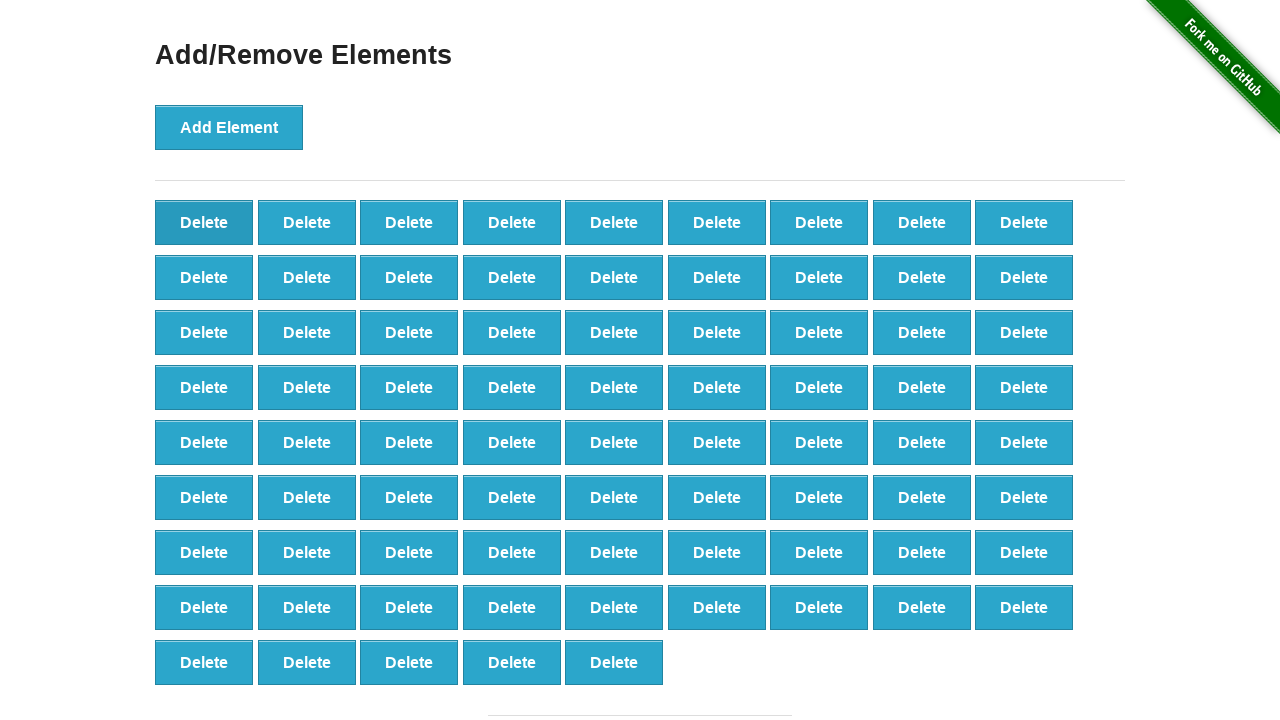

Clicked delete button (iteration 24/90) at (204, 222) on xpath=//*[@onclick='deleteElement()'] >> nth=0
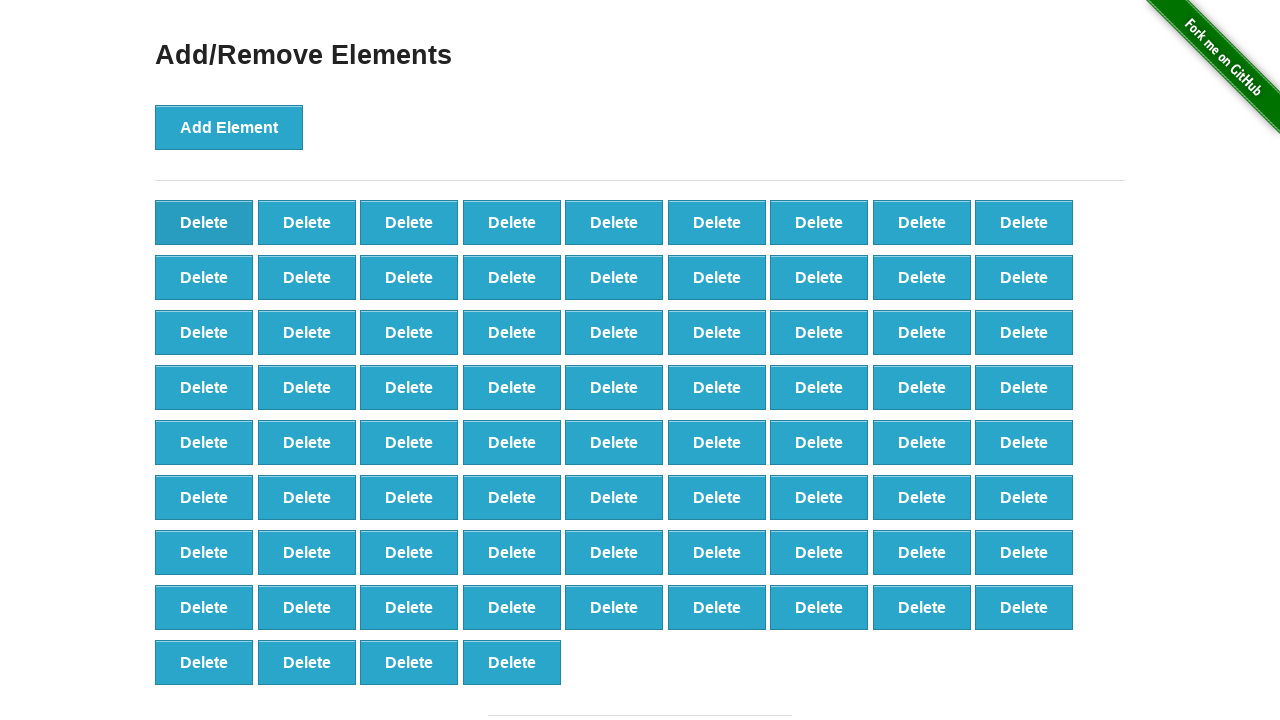

Clicked delete button (iteration 25/90) at (204, 222) on xpath=//*[@onclick='deleteElement()'] >> nth=0
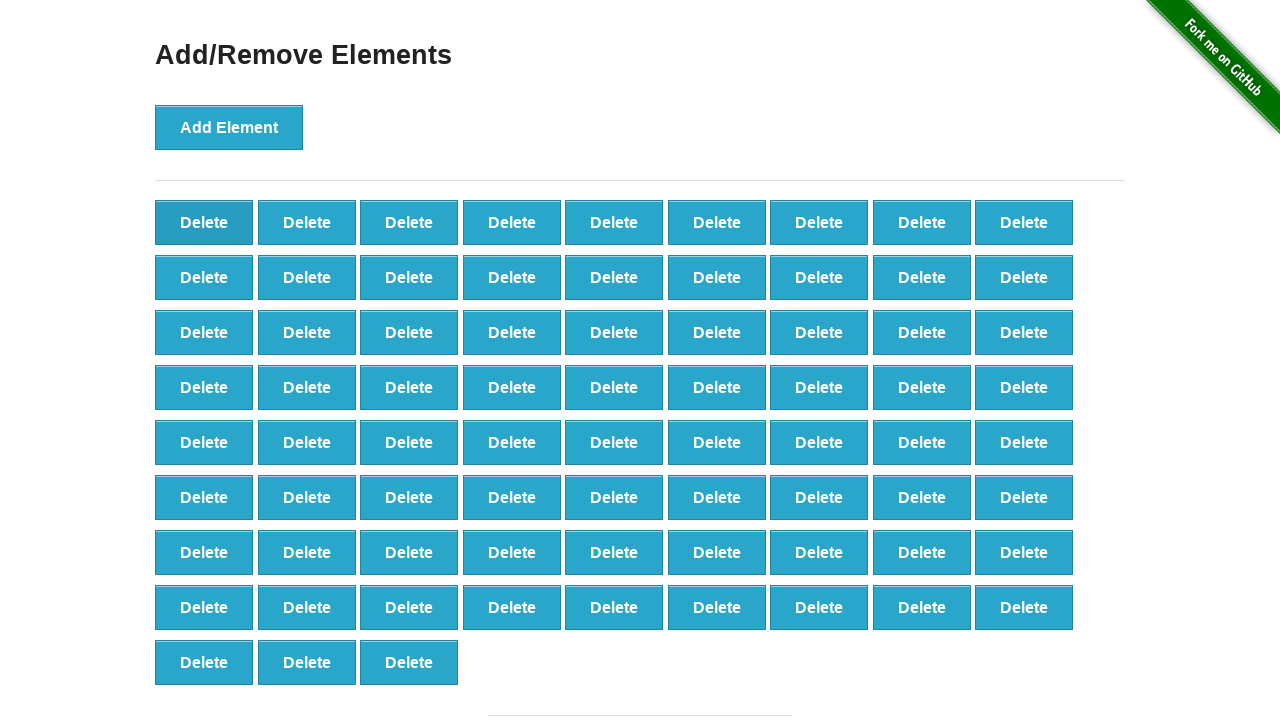

Clicked delete button (iteration 26/90) at (204, 222) on xpath=//*[@onclick='deleteElement()'] >> nth=0
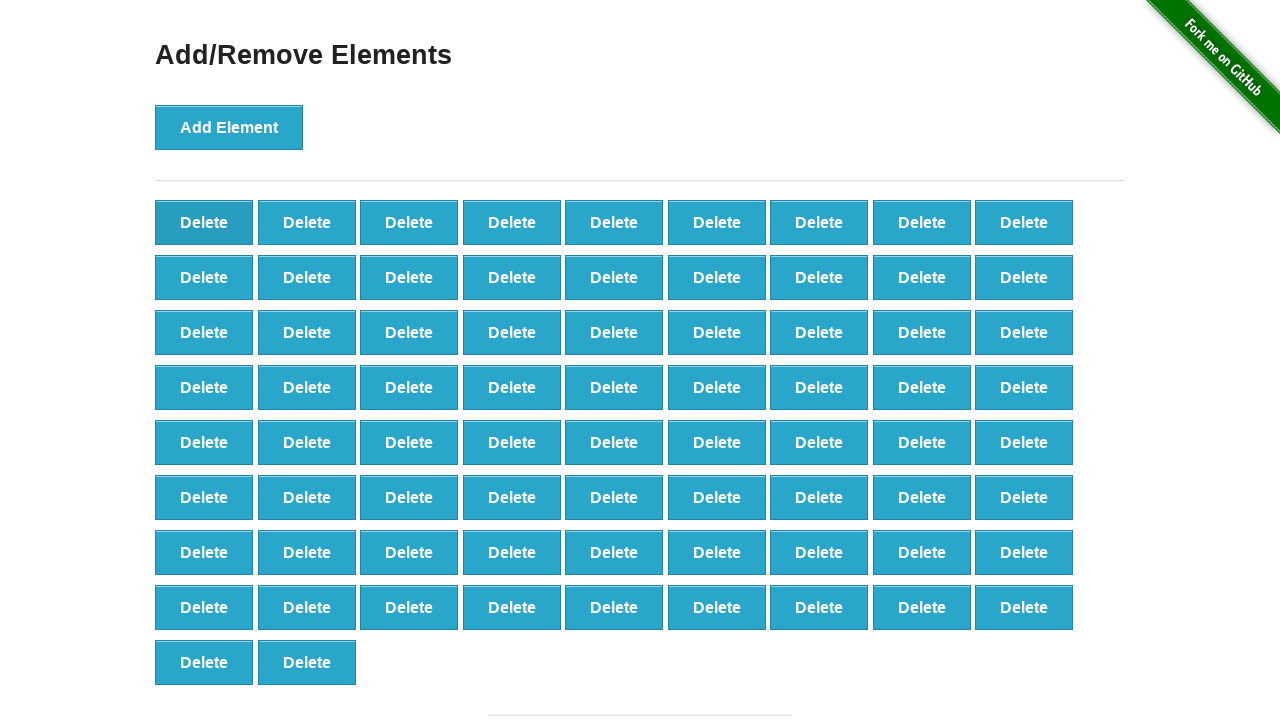

Clicked delete button (iteration 27/90) at (204, 222) on xpath=//*[@onclick='deleteElement()'] >> nth=0
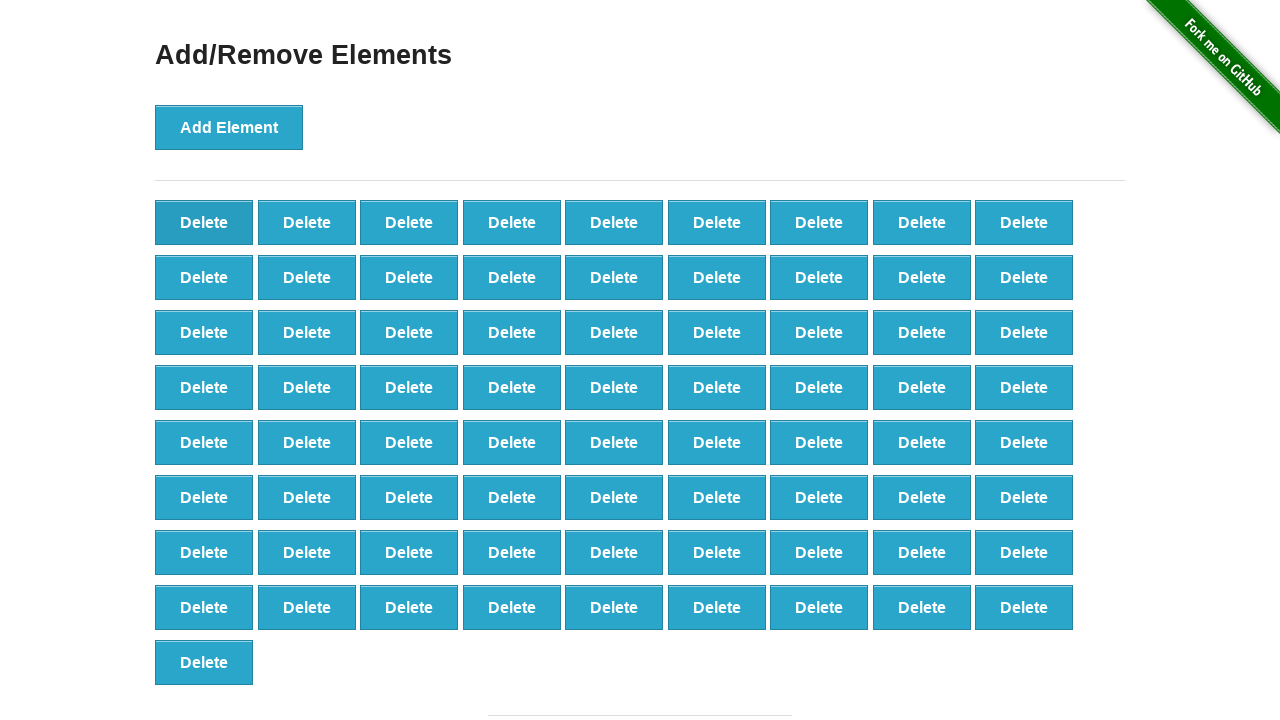

Clicked delete button (iteration 28/90) at (204, 222) on xpath=//*[@onclick='deleteElement()'] >> nth=0
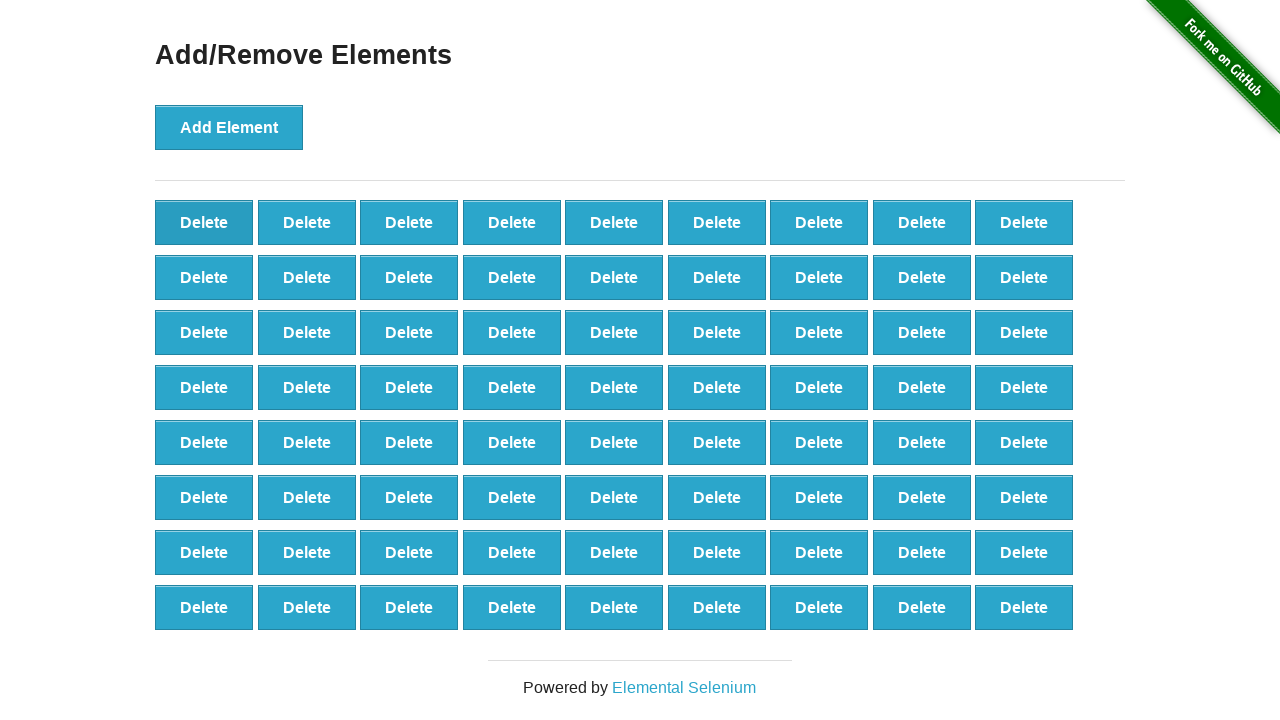

Clicked delete button (iteration 29/90) at (204, 222) on xpath=//*[@onclick='deleteElement()'] >> nth=0
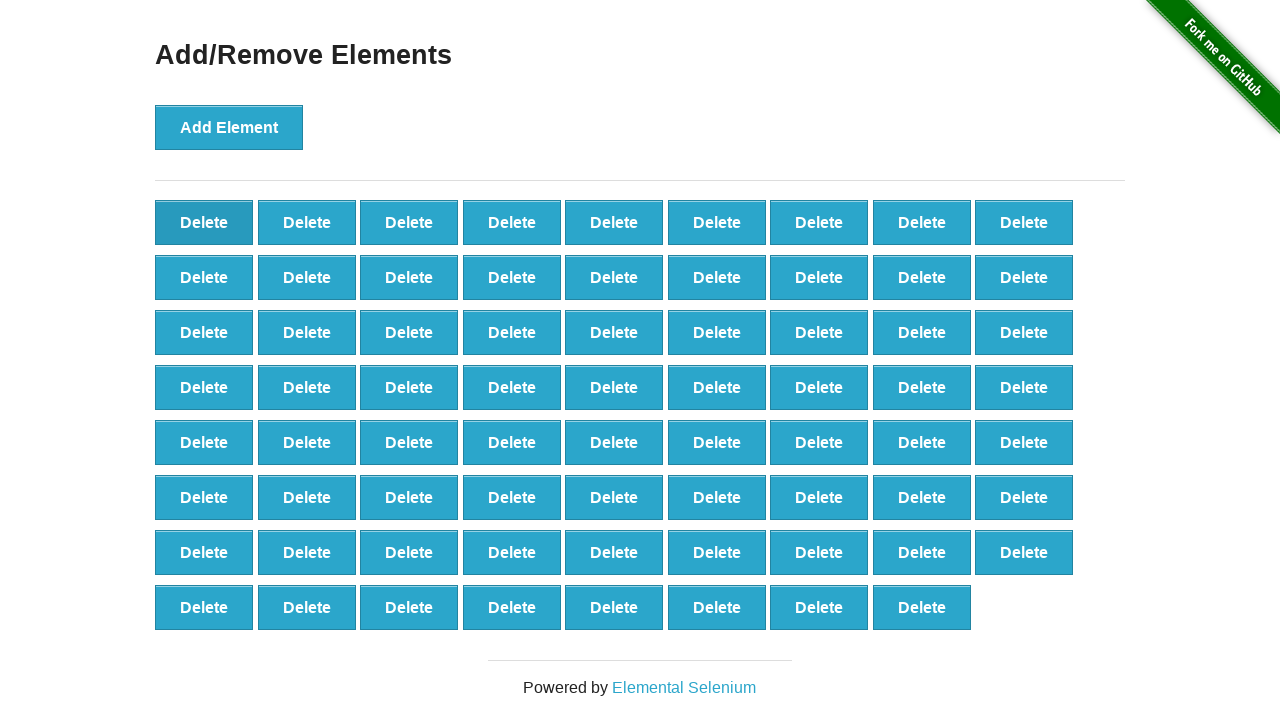

Clicked delete button (iteration 30/90) at (204, 222) on xpath=//*[@onclick='deleteElement()'] >> nth=0
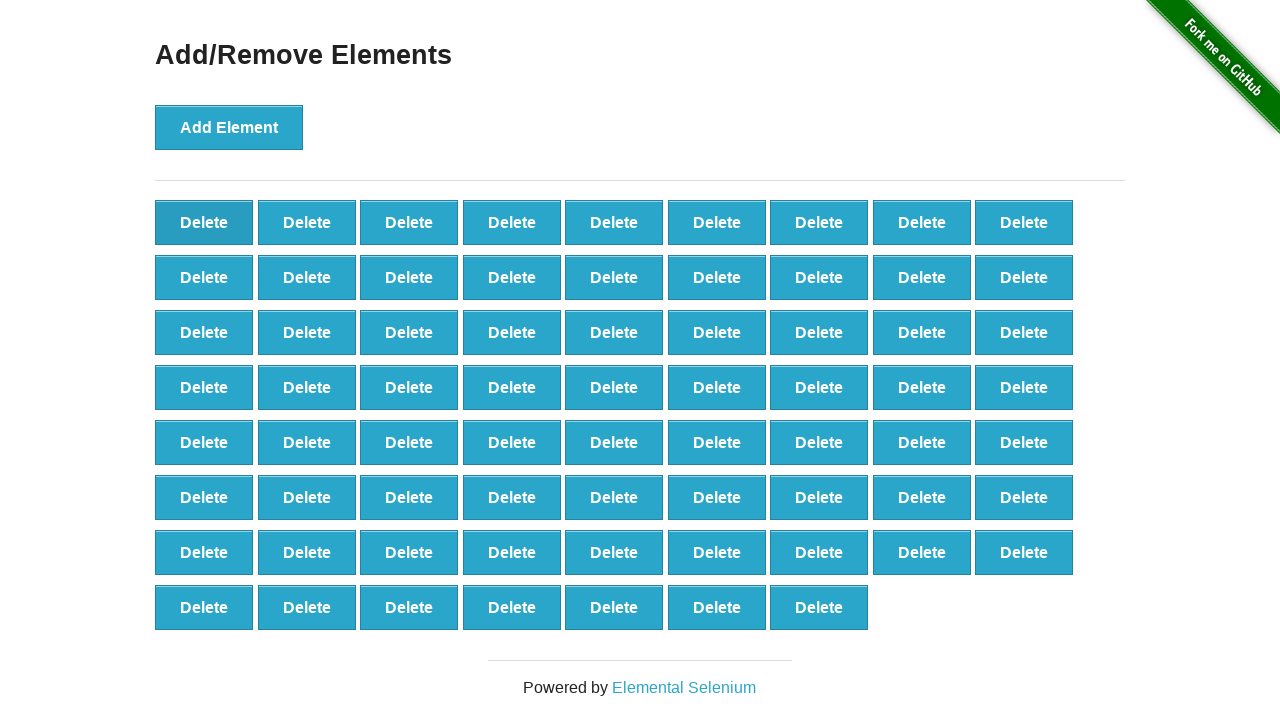

Clicked delete button (iteration 31/90) at (204, 222) on xpath=//*[@onclick='deleteElement()'] >> nth=0
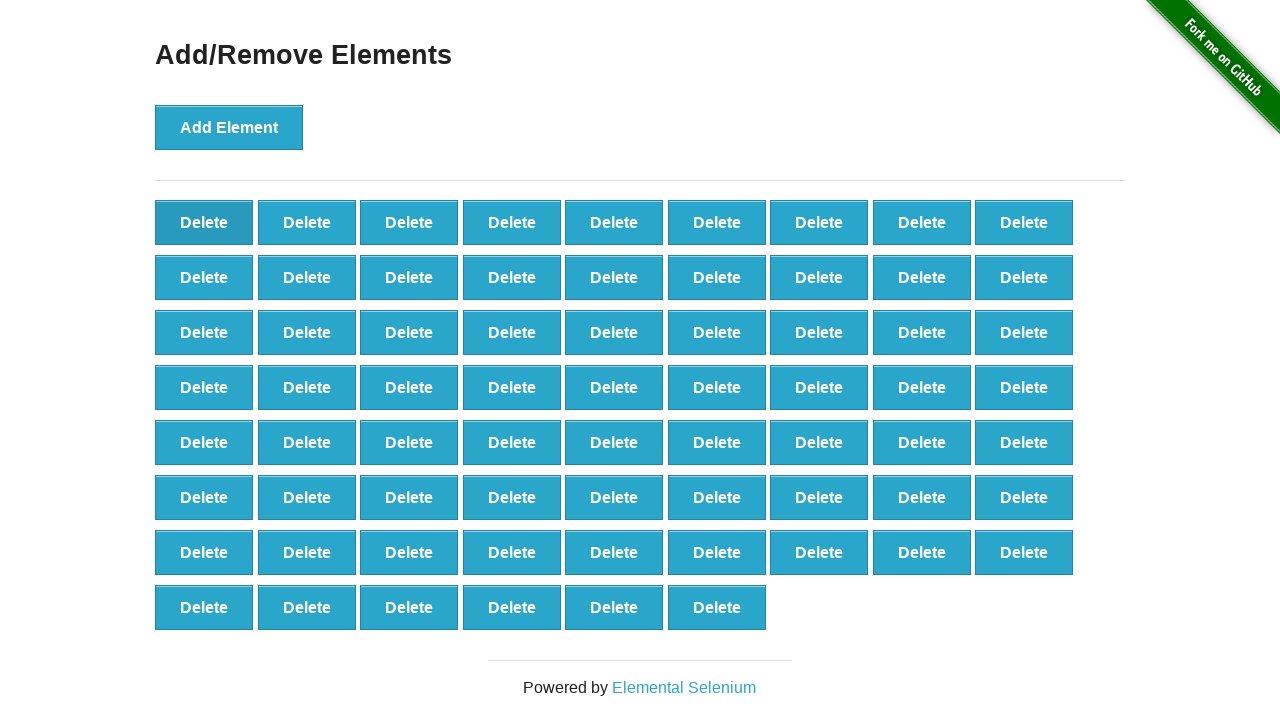

Clicked delete button (iteration 32/90) at (204, 222) on xpath=//*[@onclick='deleteElement()'] >> nth=0
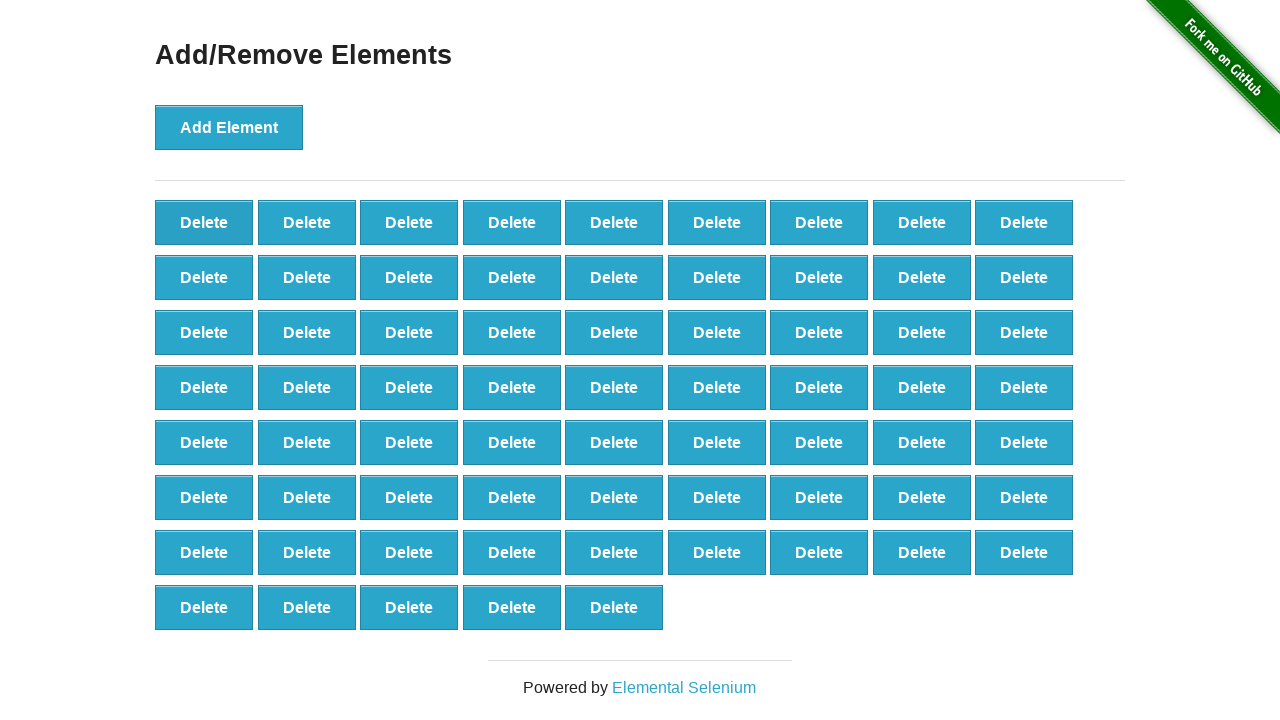

Clicked delete button (iteration 33/90) at (204, 222) on xpath=//*[@onclick='deleteElement()'] >> nth=0
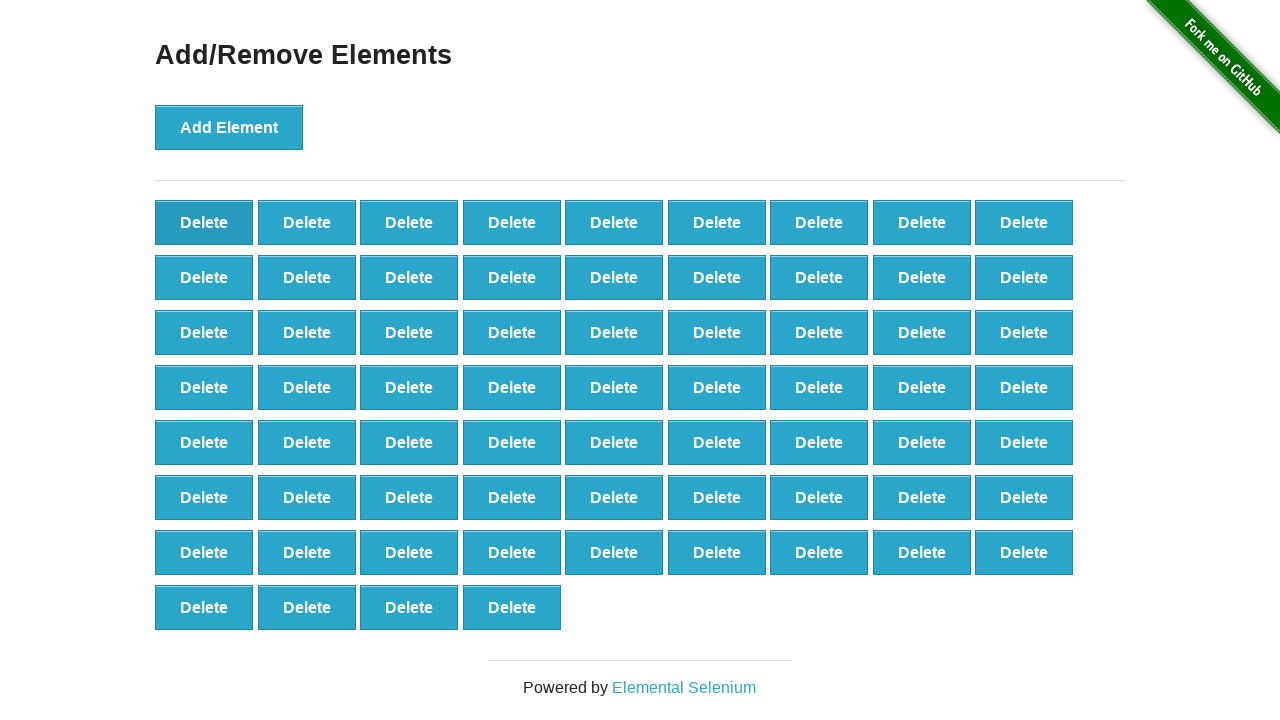

Clicked delete button (iteration 34/90) at (204, 222) on xpath=//*[@onclick='deleteElement()'] >> nth=0
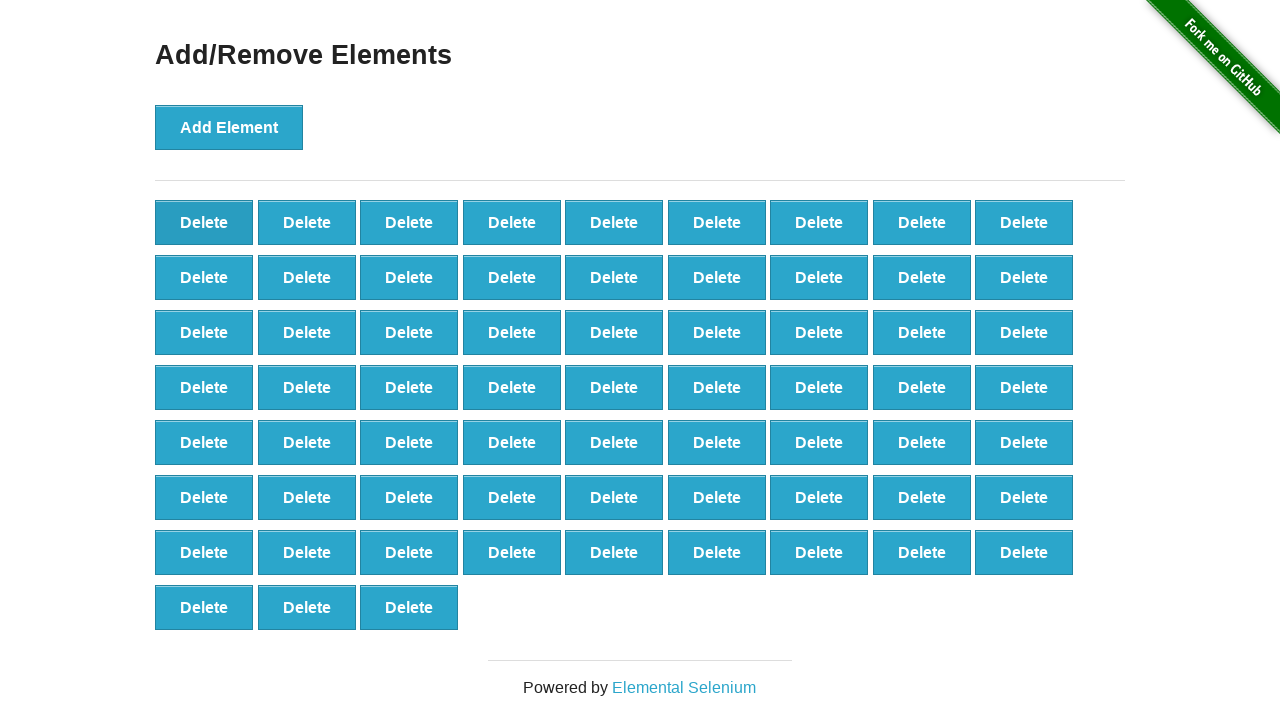

Clicked delete button (iteration 35/90) at (204, 222) on xpath=//*[@onclick='deleteElement()'] >> nth=0
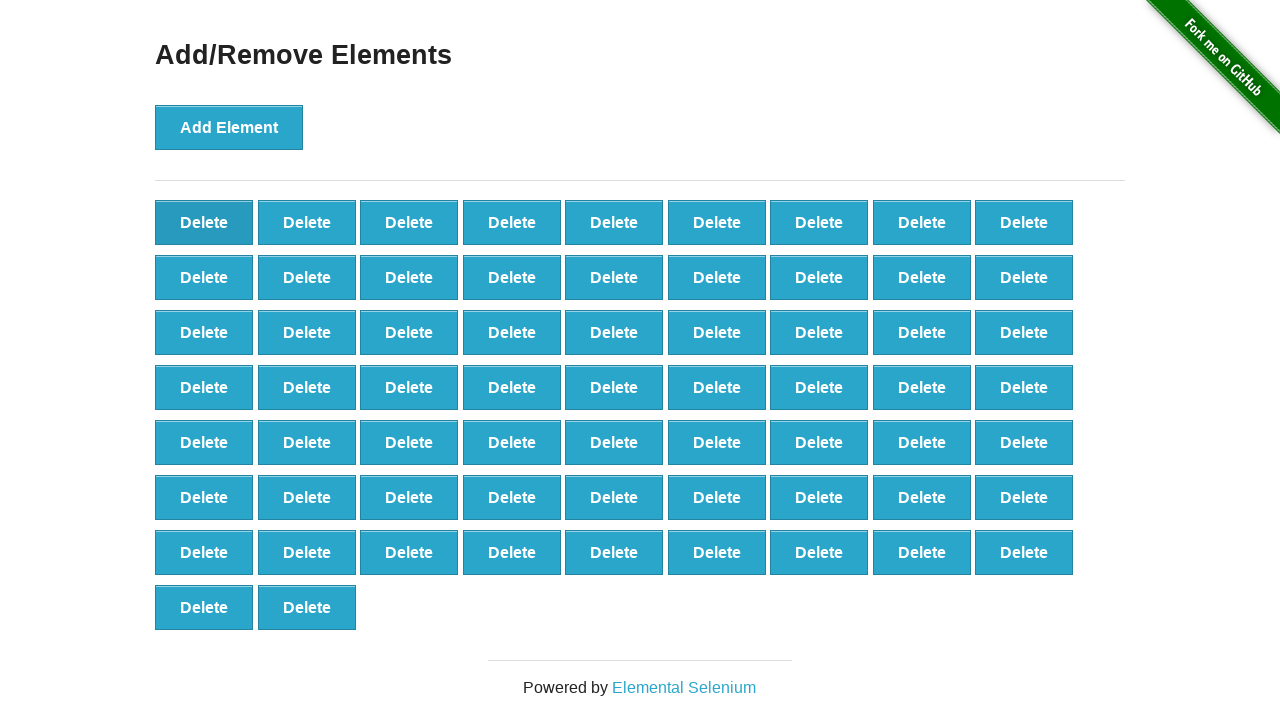

Clicked delete button (iteration 36/90) at (204, 222) on xpath=//*[@onclick='deleteElement()'] >> nth=0
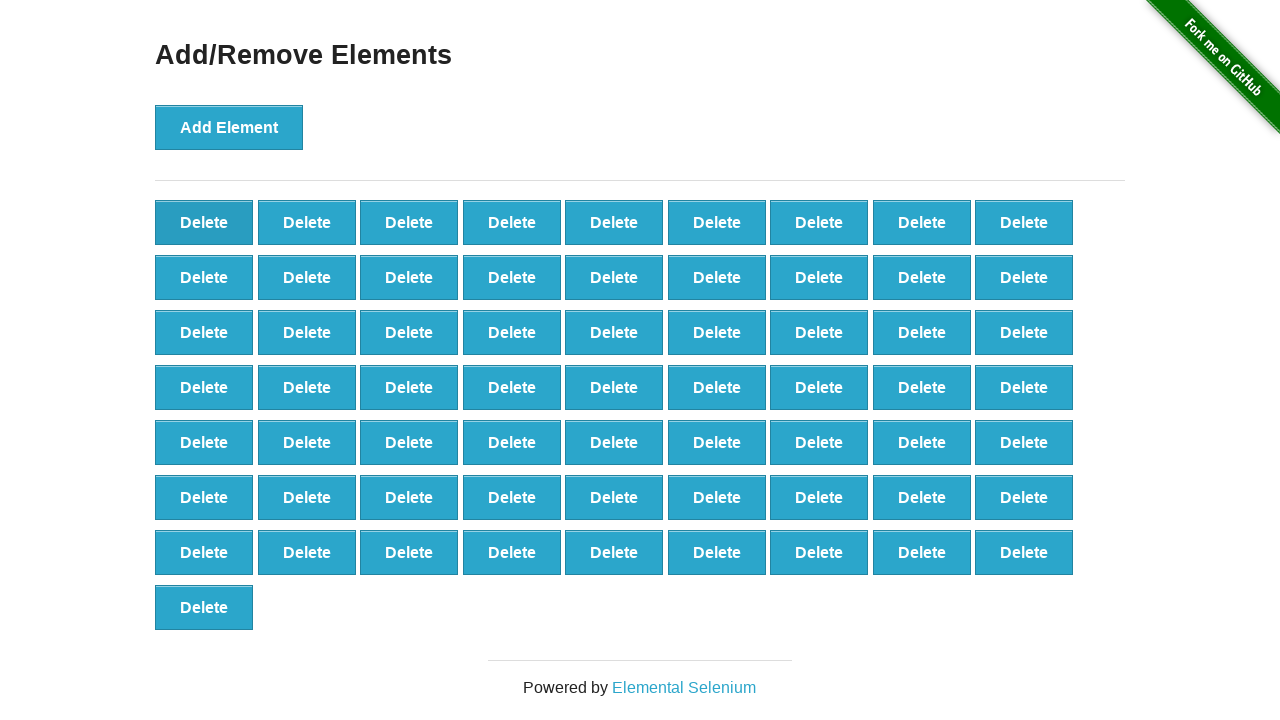

Clicked delete button (iteration 37/90) at (204, 222) on xpath=//*[@onclick='deleteElement()'] >> nth=0
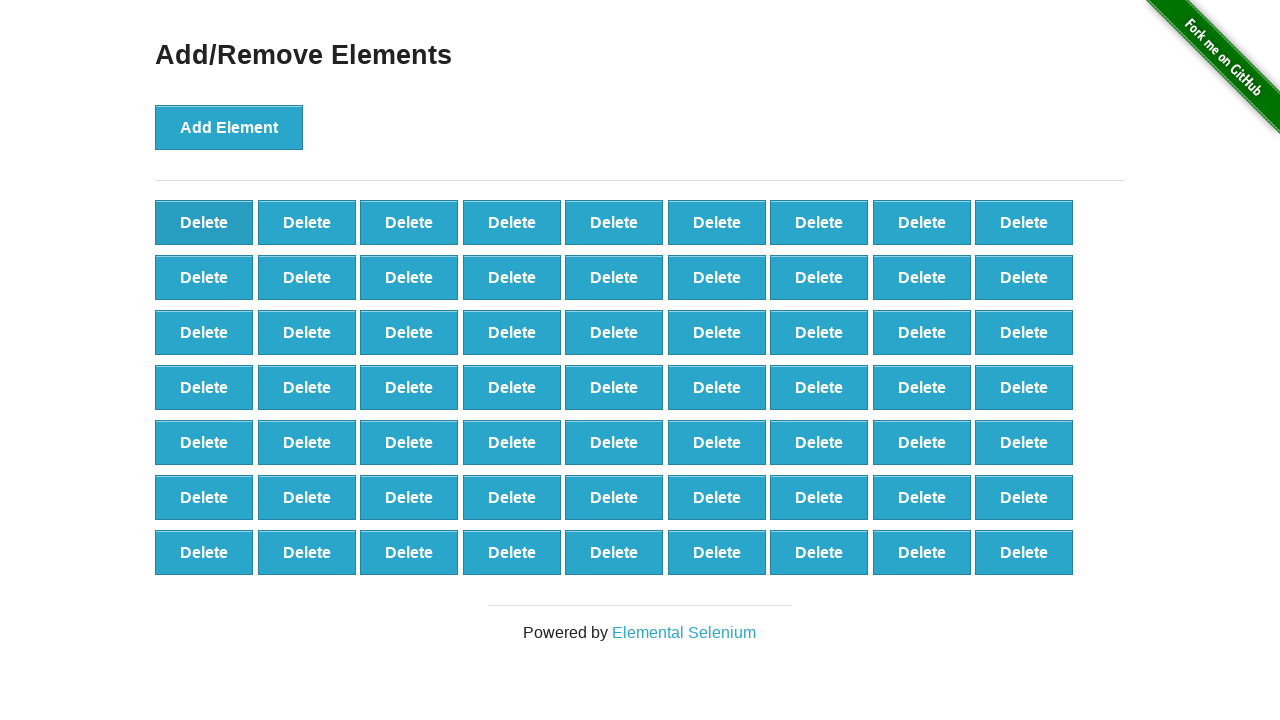

Clicked delete button (iteration 38/90) at (204, 222) on xpath=//*[@onclick='deleteElement()'] >> nth=0
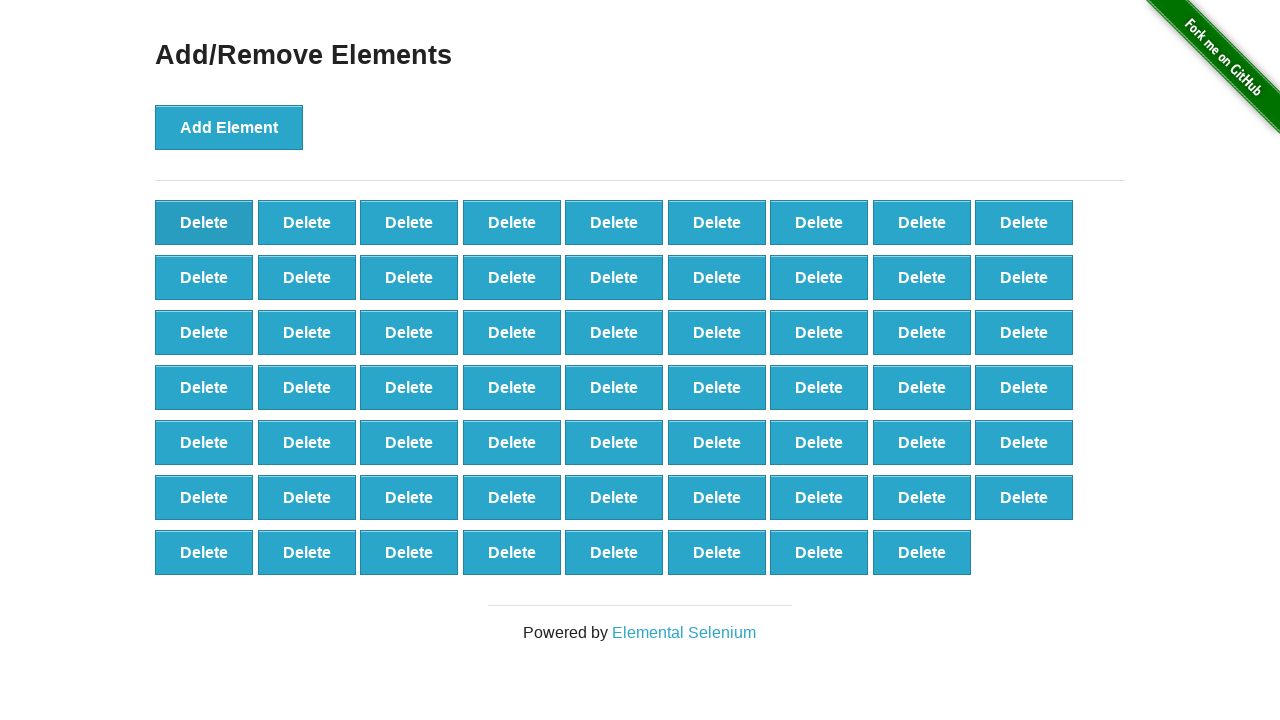

Clicked delete button (iteration 39/90) at (204, 222) on xpath=//*[@onclick='deleteElement()'] >> nth=0
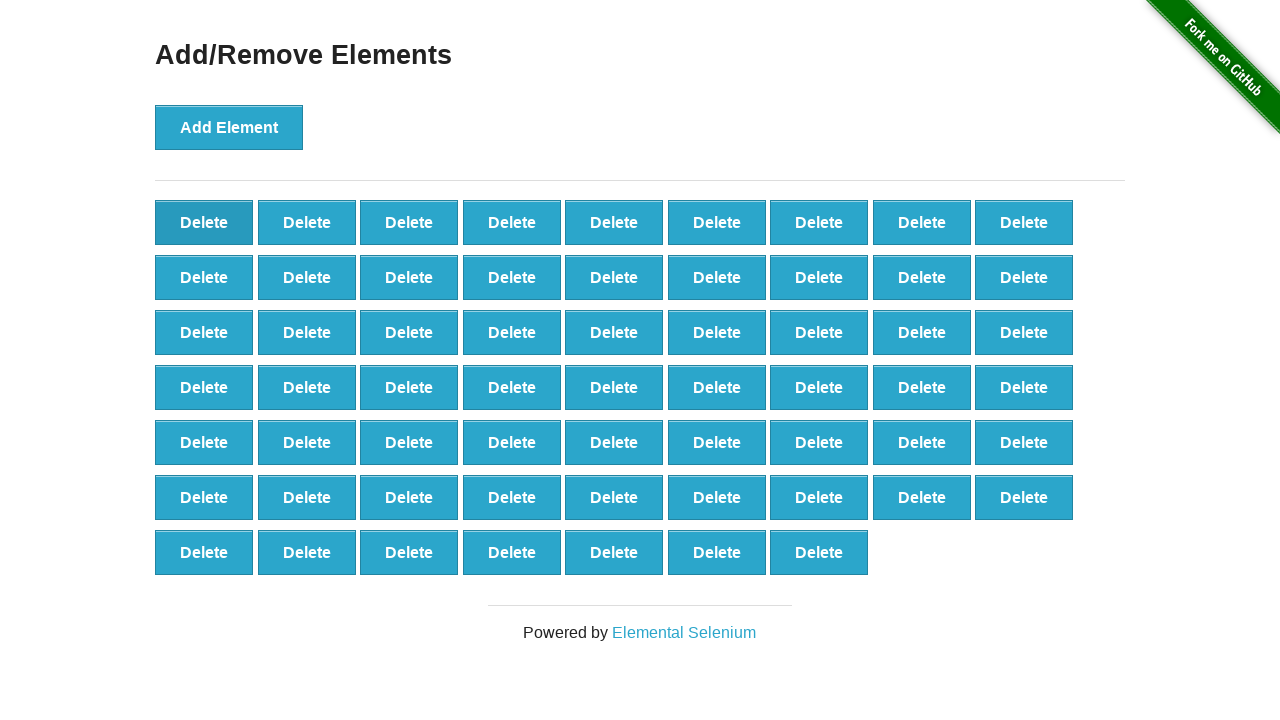

Clicked delete button (iteration 40/90) at (204, 222) on xpath=//*[@onclick='deleteElement()'] >> nth=0
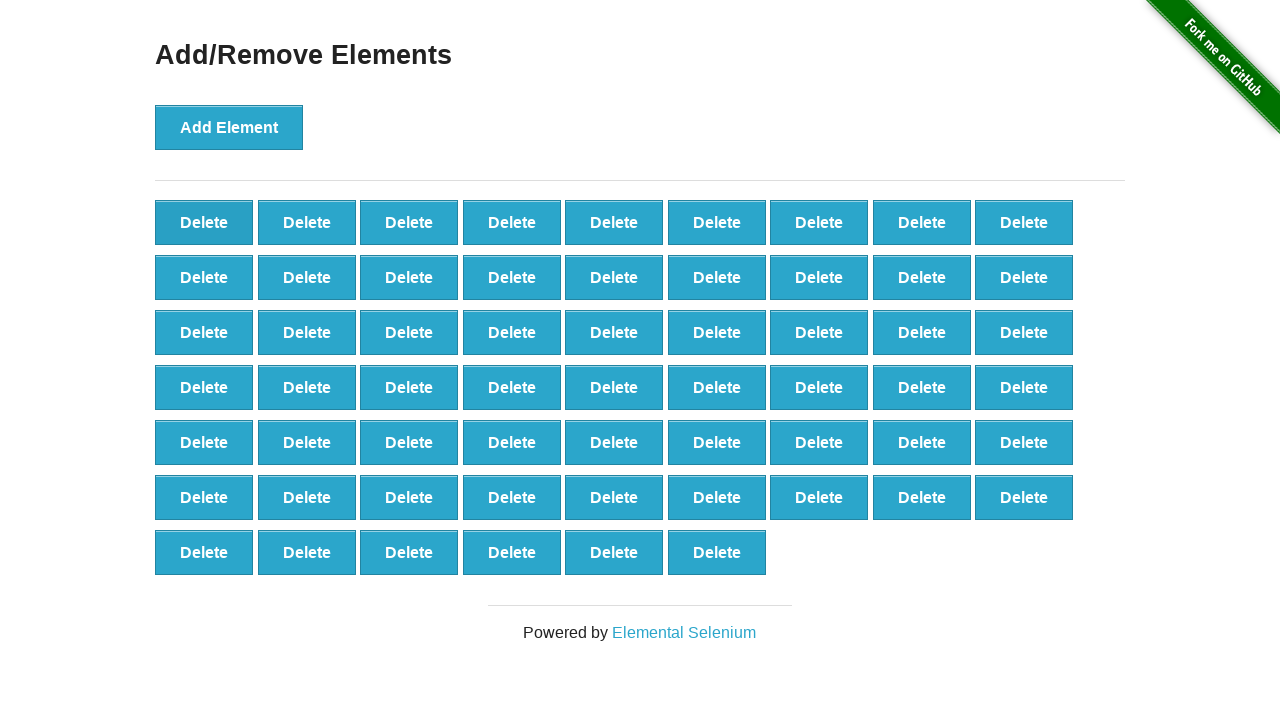

Clicked delete button (iteration 41/90) at (204, 222) on xpath=//*[@onclick='deleteElement()'] >> nth=0
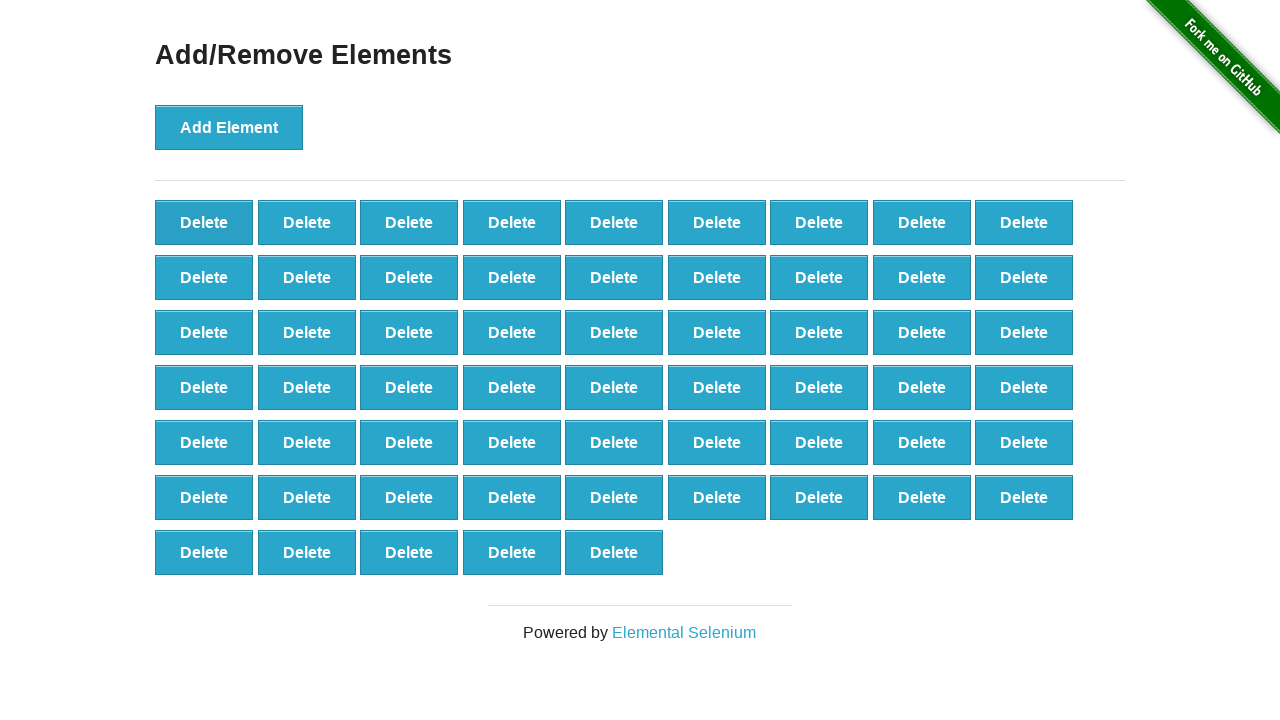

Clicked delete button (iteration 42/90) at (204, 222) on xpath=//*[@onclick='deleteElement()'] >> nth=0
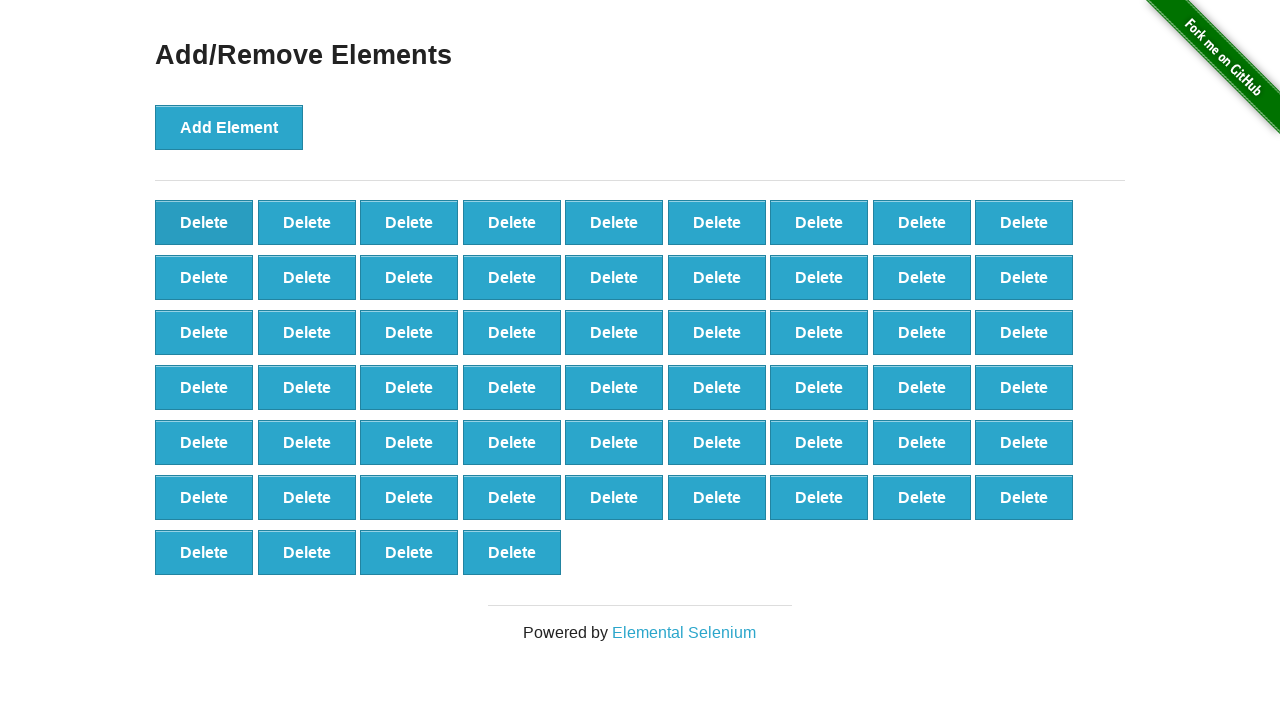

Clicked delete button (iteration 43/90) at (204, 222) on xpath=//*[@onclick='deleteElement()'] >> nth=0
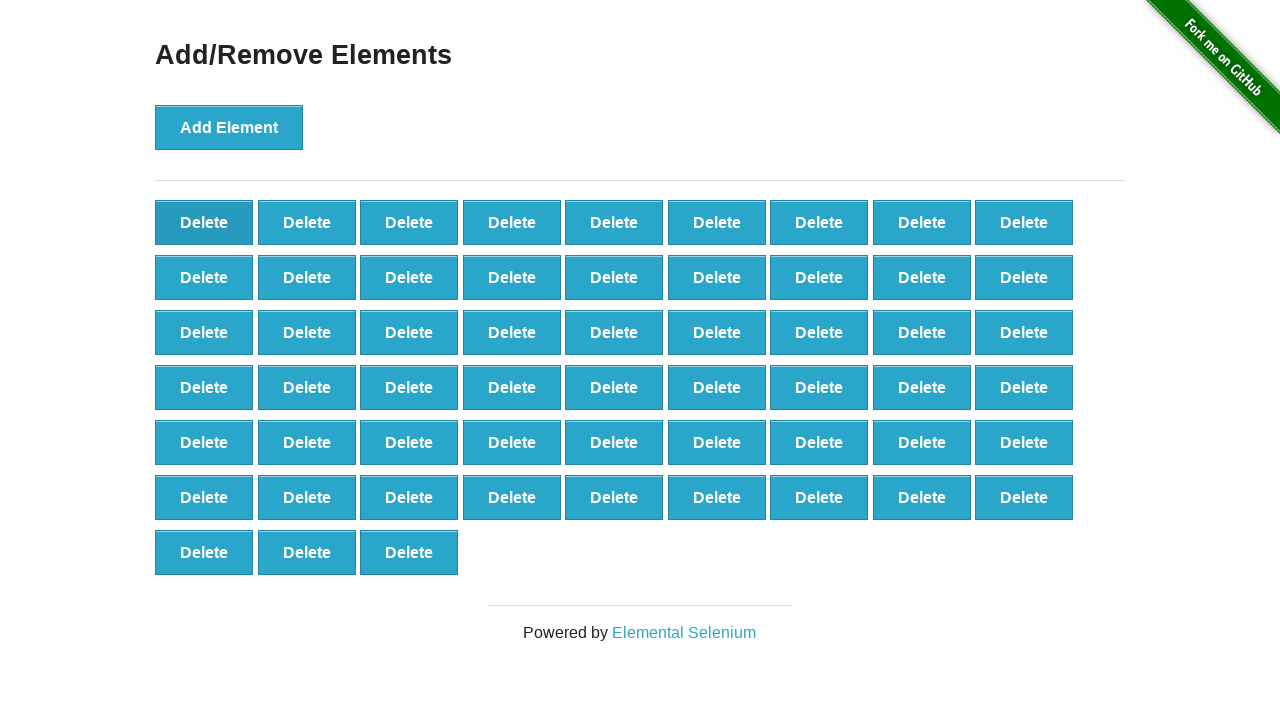

Clicked delete button (iteration 44/90) at (204, 222) on xpath=//*[@onclick='deleteElement()'] >> nth=0
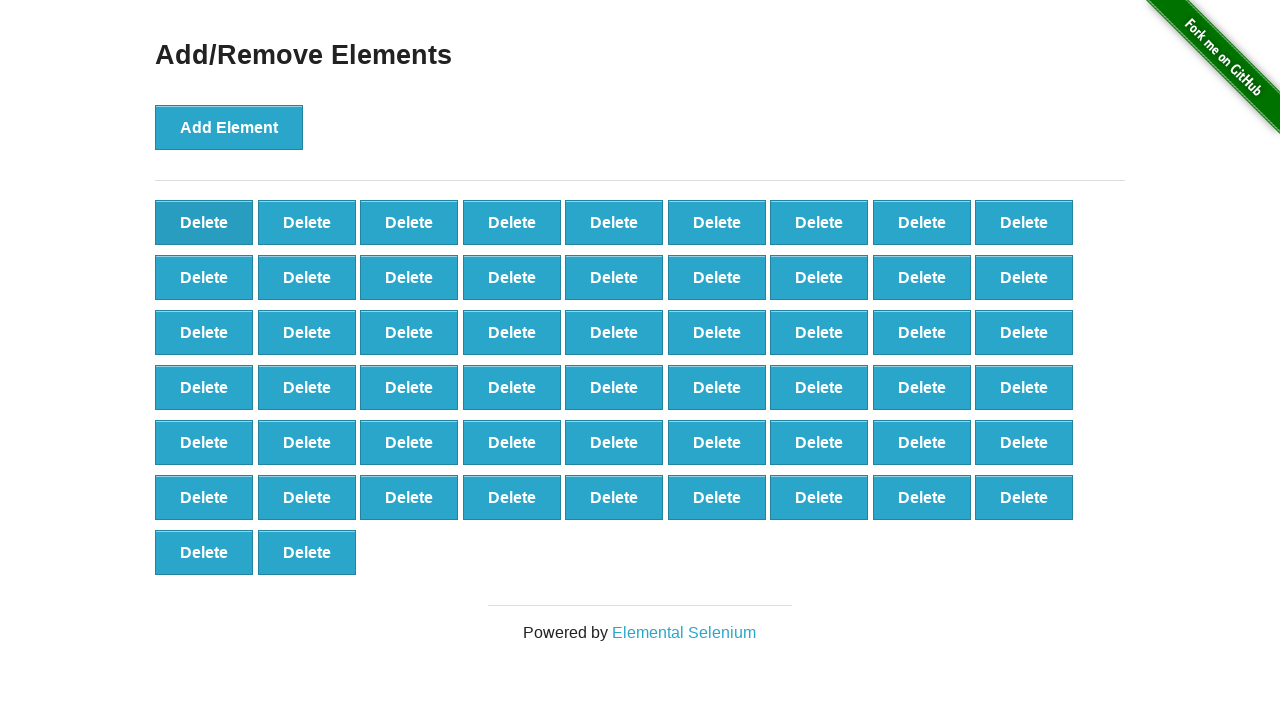

Clicked delete button (iteration 45/90) at (204, 222) on xpath=//*[@onclick='deleteElement()'] >> nth=0
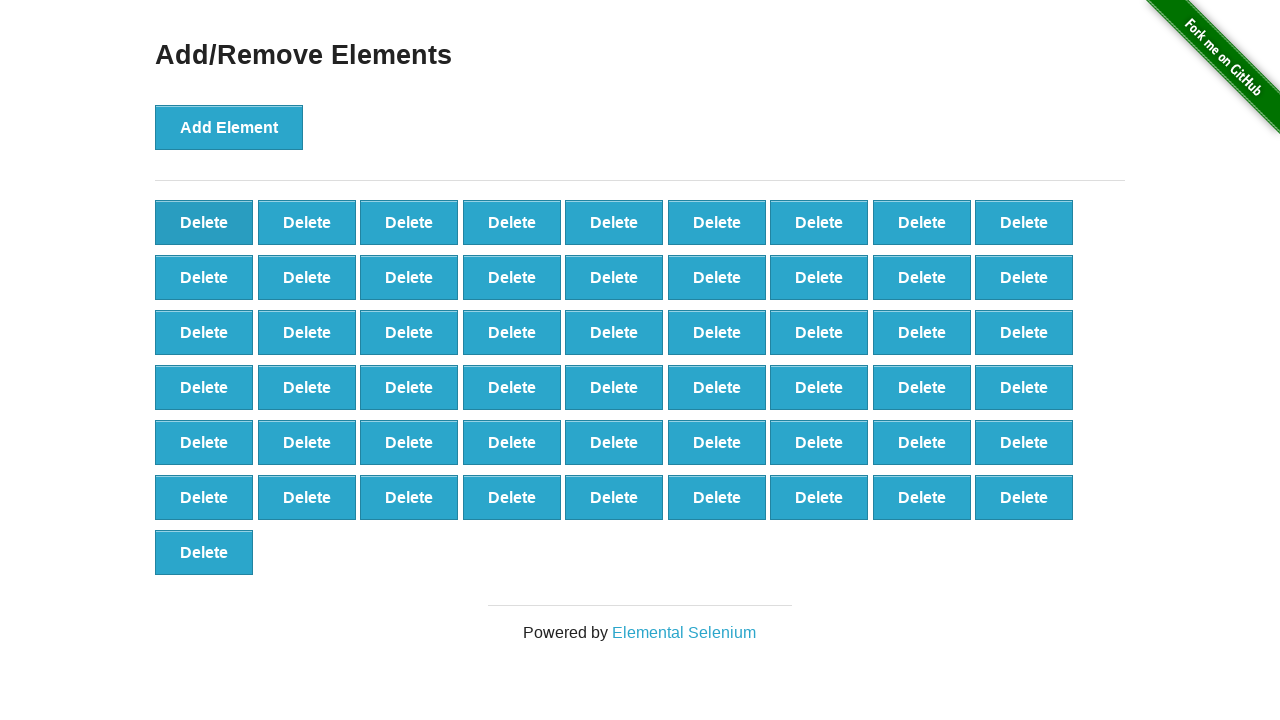

Clicked delete button (iteration 46/90) at (204, 222) on xpath=//*[@onclick='deleteElement()'] >> nth=0
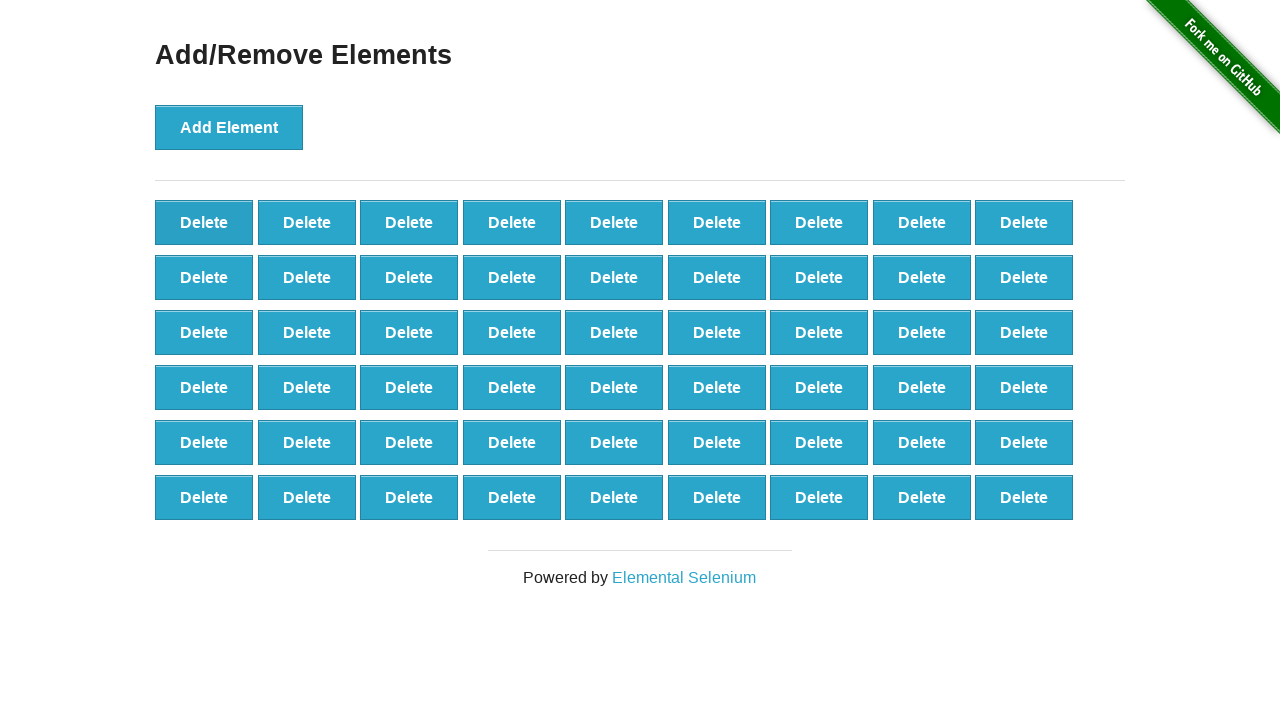

Clicked delete button (iteration 47/90) at (204, 222) on xpath=//*[@onclick='deleteElement()'] >> nth=0
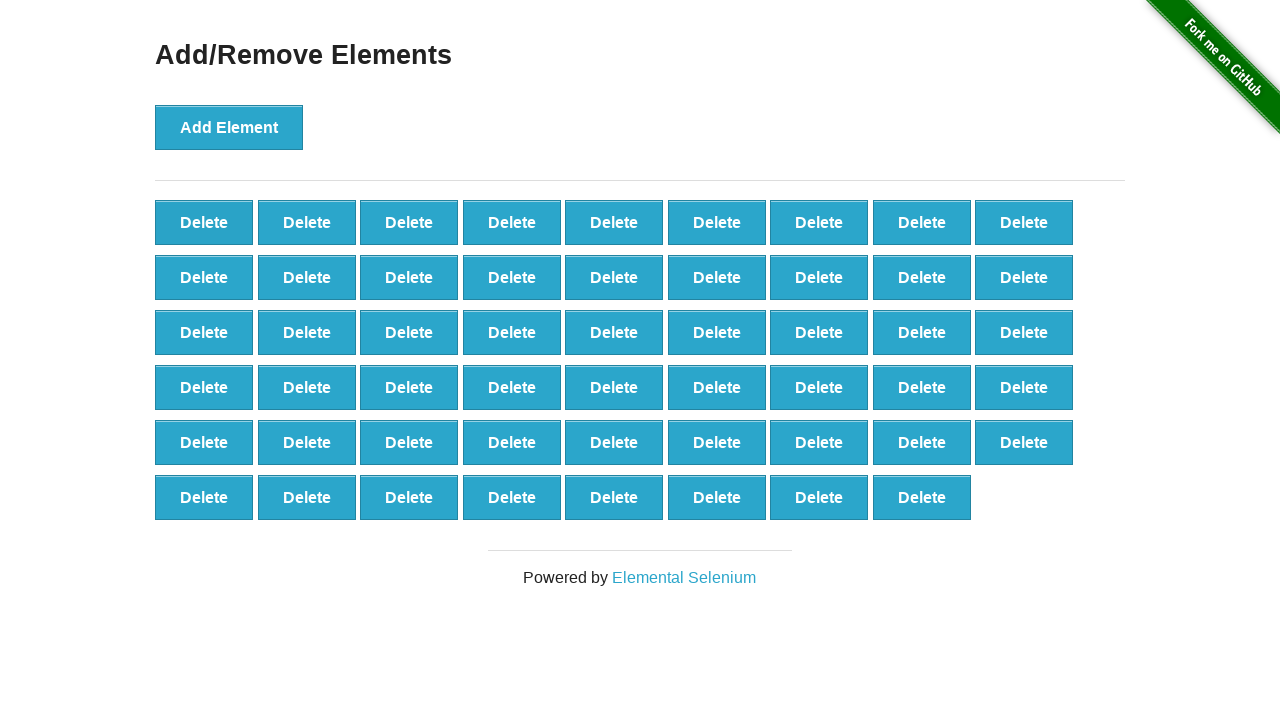

Clicked delete button (iteration 48/90) at (204, 222) on xpath=//*[@onclick='deleteElement()'] >> nth=0
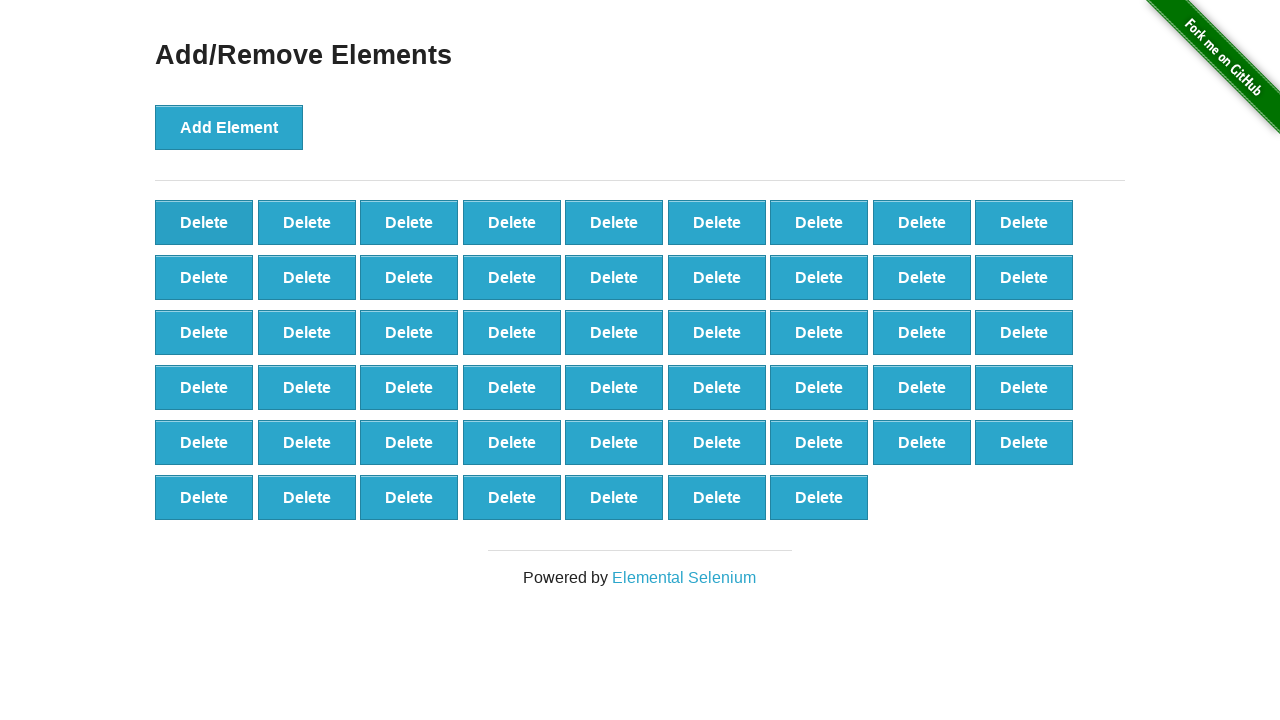

Clicked delete button (iteration 49/90) at (204, 222) on xpath=//*[@onclick='deleteElement()'] >> nth=0
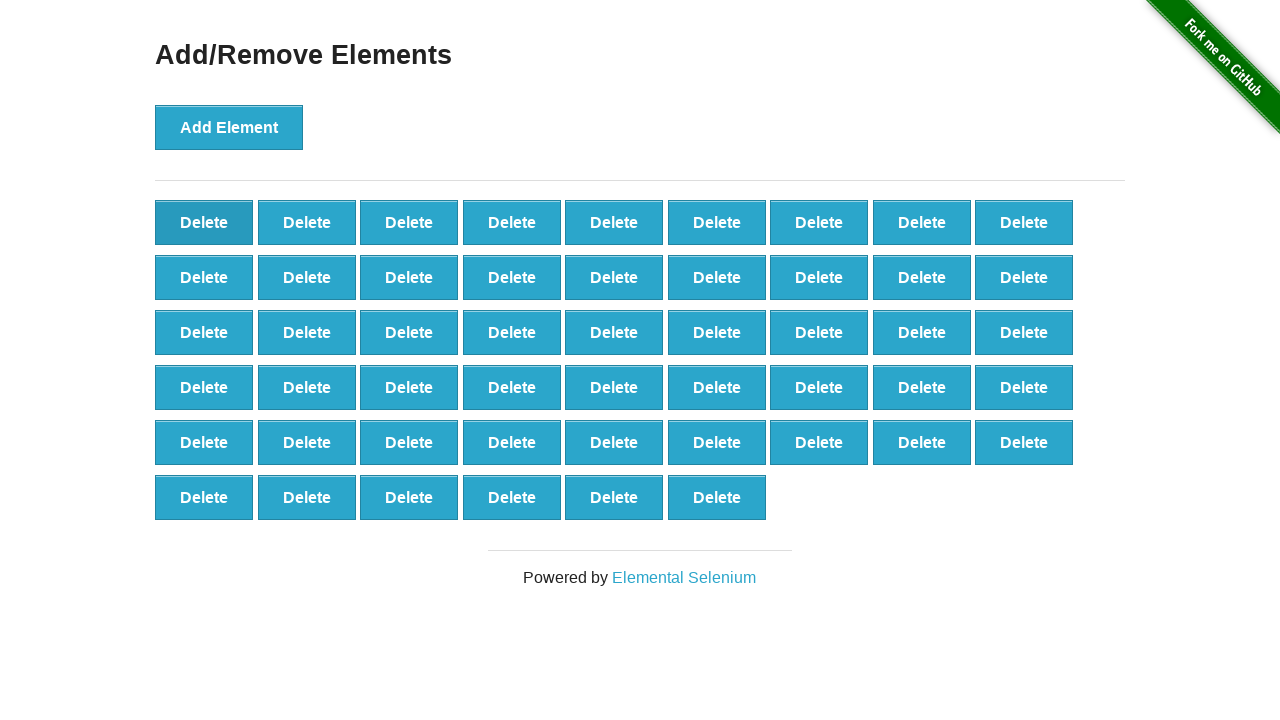

Clicked delete button (iteration 50/90) at (204, 222) on xpath=//*[@onclick='deleteElement()'] >> nth=0
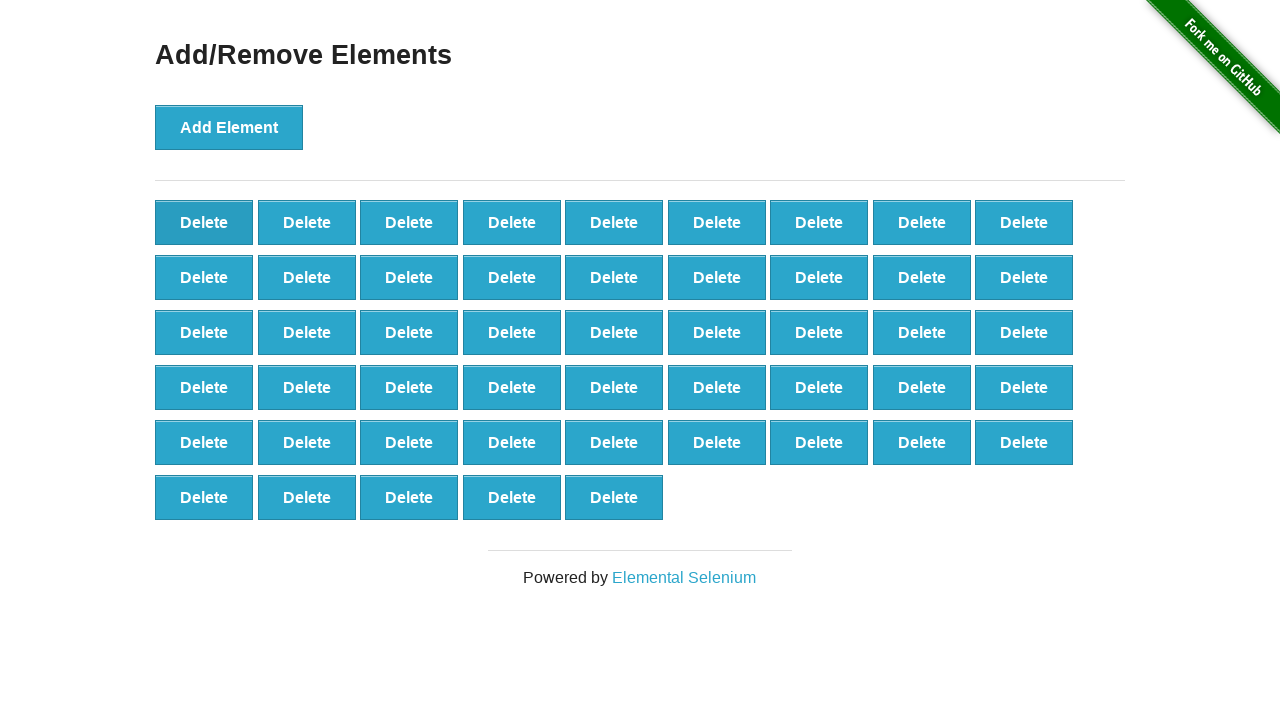

Clicked delete button (iteration 51/90) at (204, 222) on xpath=//*[@onclick='deleteElement()'] >> nth=0
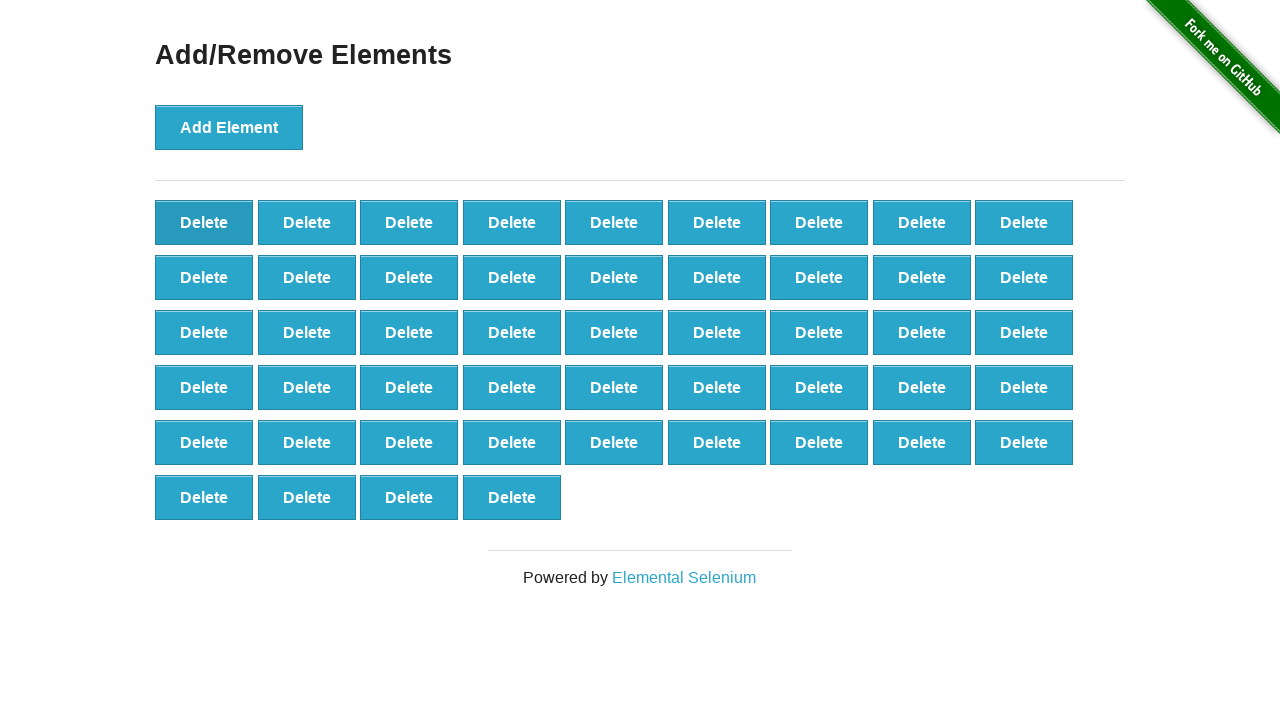

Clicked delete button (iteration 52/90) at (204, 222) on xpath=//*[@onclick='deleteElement()'] >> nth=0
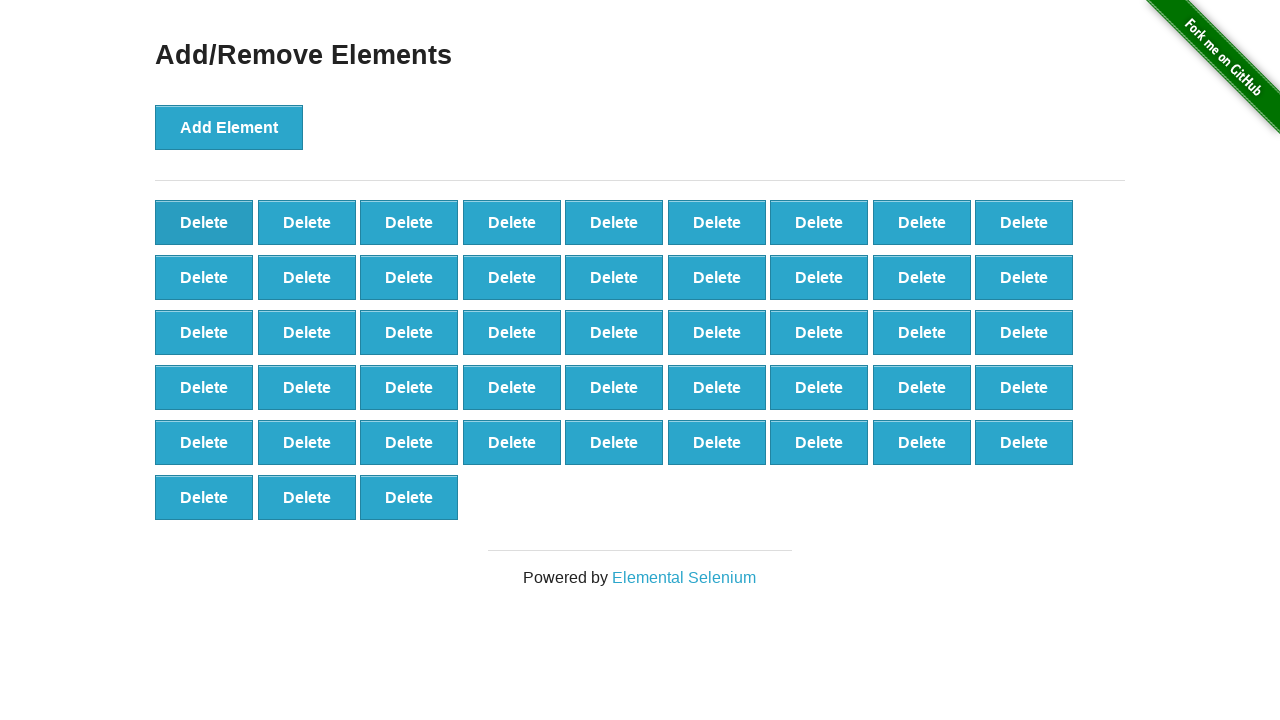

Clicked delete button (iteration 53/90) at (204, 222) on xpath=//*[@onclick='deleteElement()'] >> nth=0
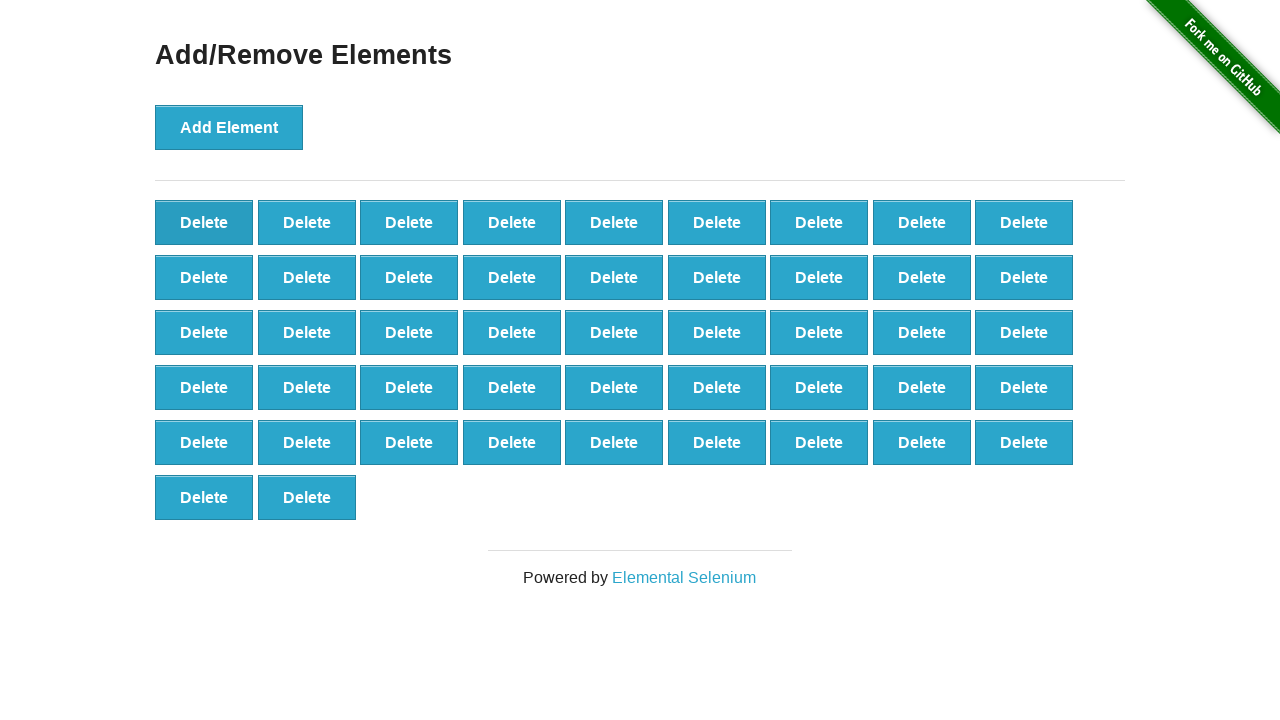

Clicked delete button (iteration 54/90) at (204, 222) on xpath=//*[@onclick='deleteElement()'] >> nth=0
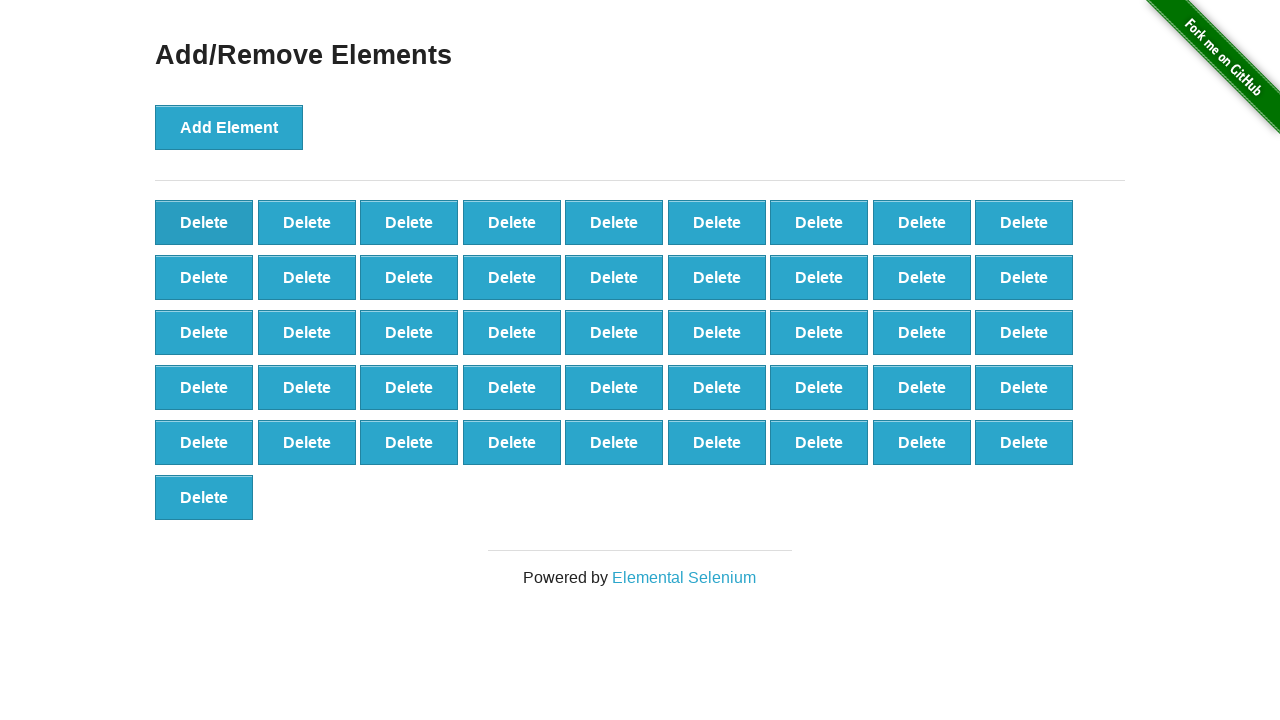

Clicked delete button (iteration 55/90) at (204, 222) on xpath=//*[@onclick='deleteElement()'] >> nth=0
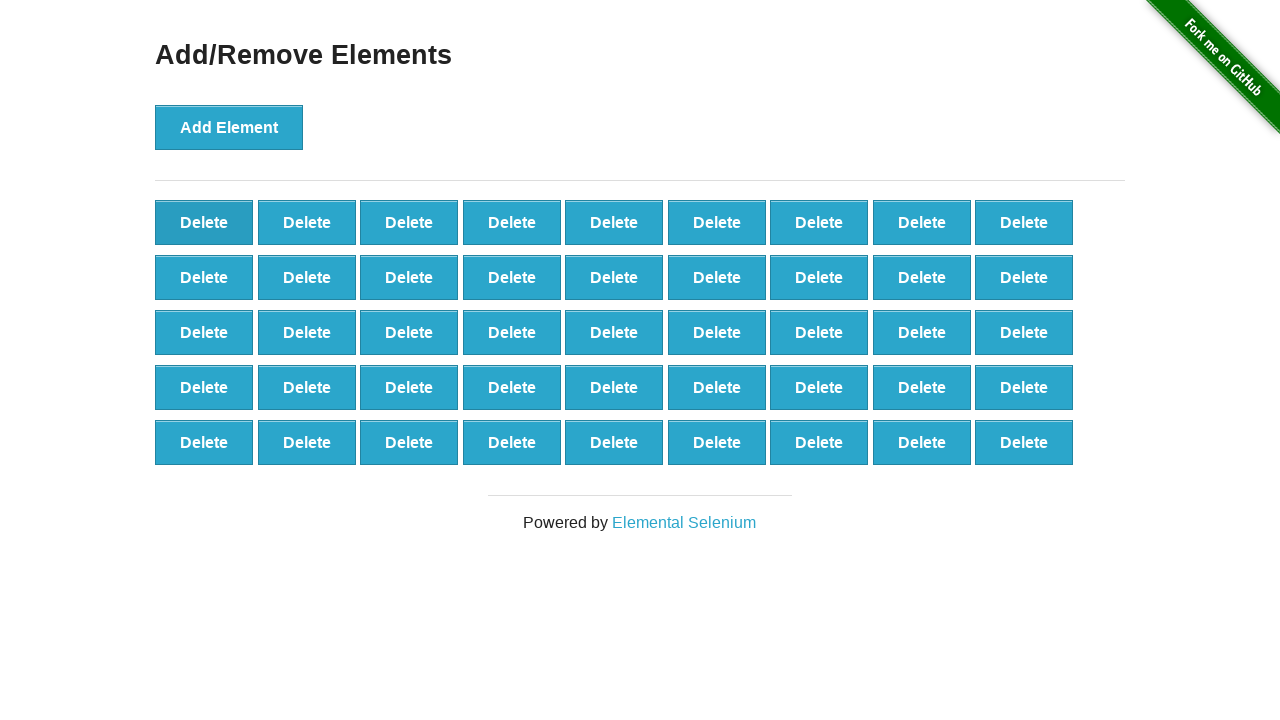

Clicked delete button (iteration 56/90) at (204, 222) on xpath=//*[@onclick='deleteElement()'] >> nth=0
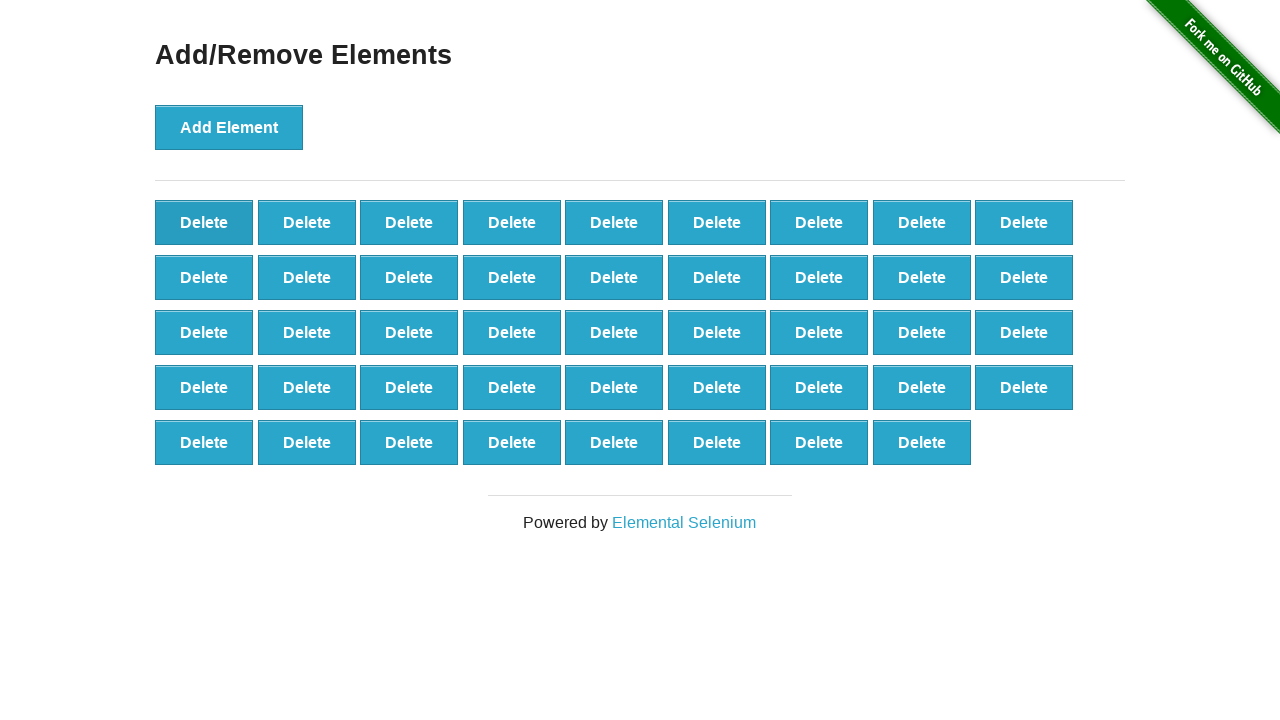

Clicked delete button (iteration 57/90) at (204, 222) on xpath=//*[@onclick='deleteElement()'] >> nth=0
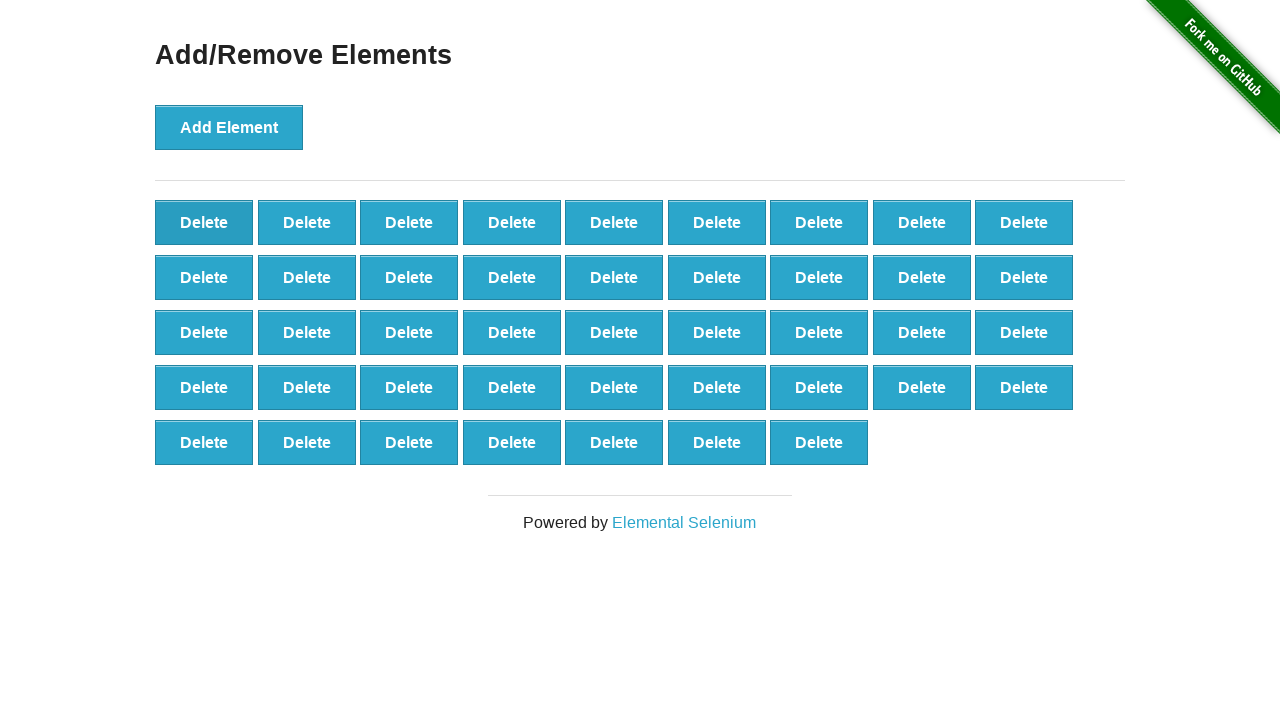

Clicked delete button (iteration 58/90) at (204, 222) on xpath=//*[@onclick='deleteElement()'] >> nth=0
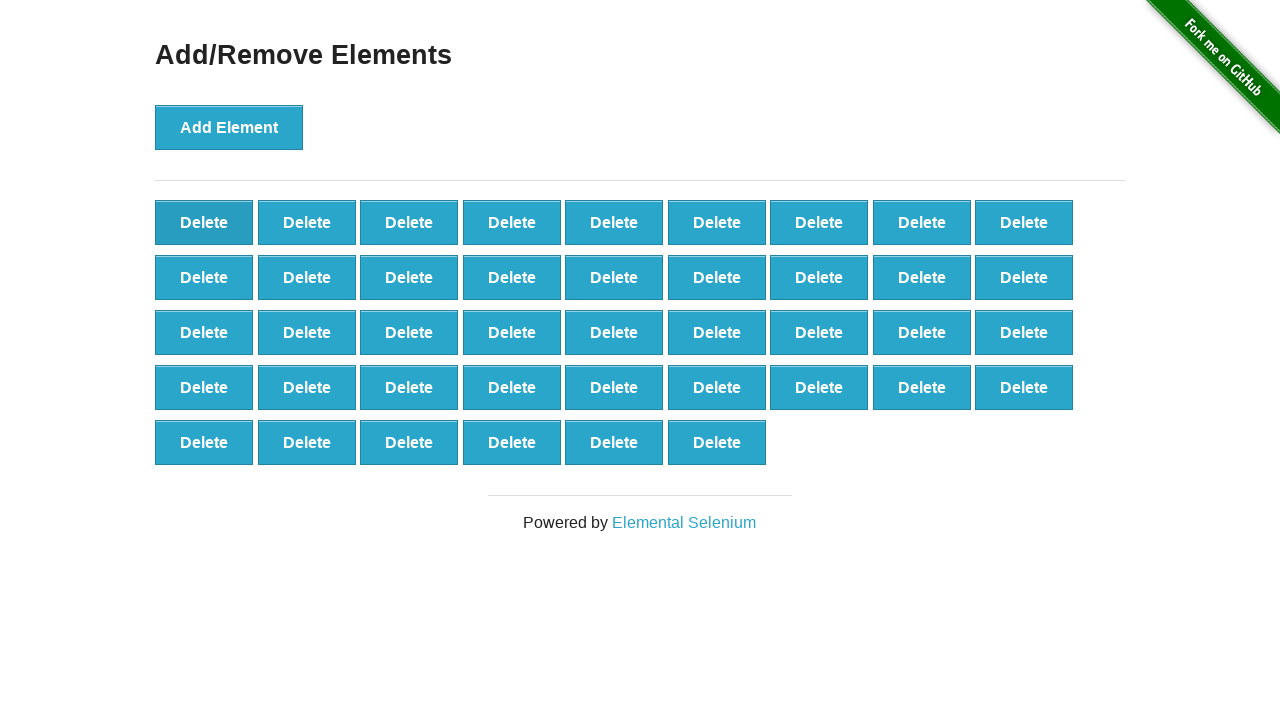

Clicked delete button (iteration 59/90) at (204, 222) on xpath=//*[@onclick='deleteElement()'] >> nth=0
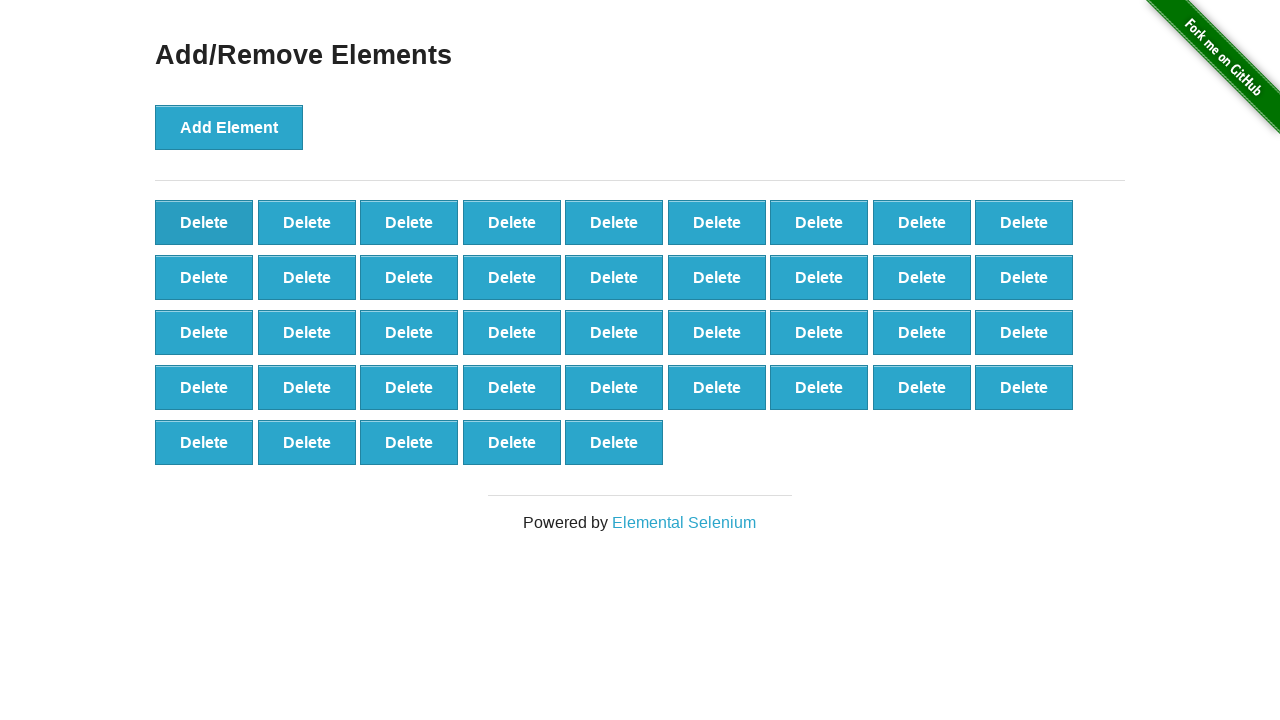

Clicked delete button (iteration 60/90) at (204, 222) on xpath=//*[@onclick='deleteElement()'] >> nth=0
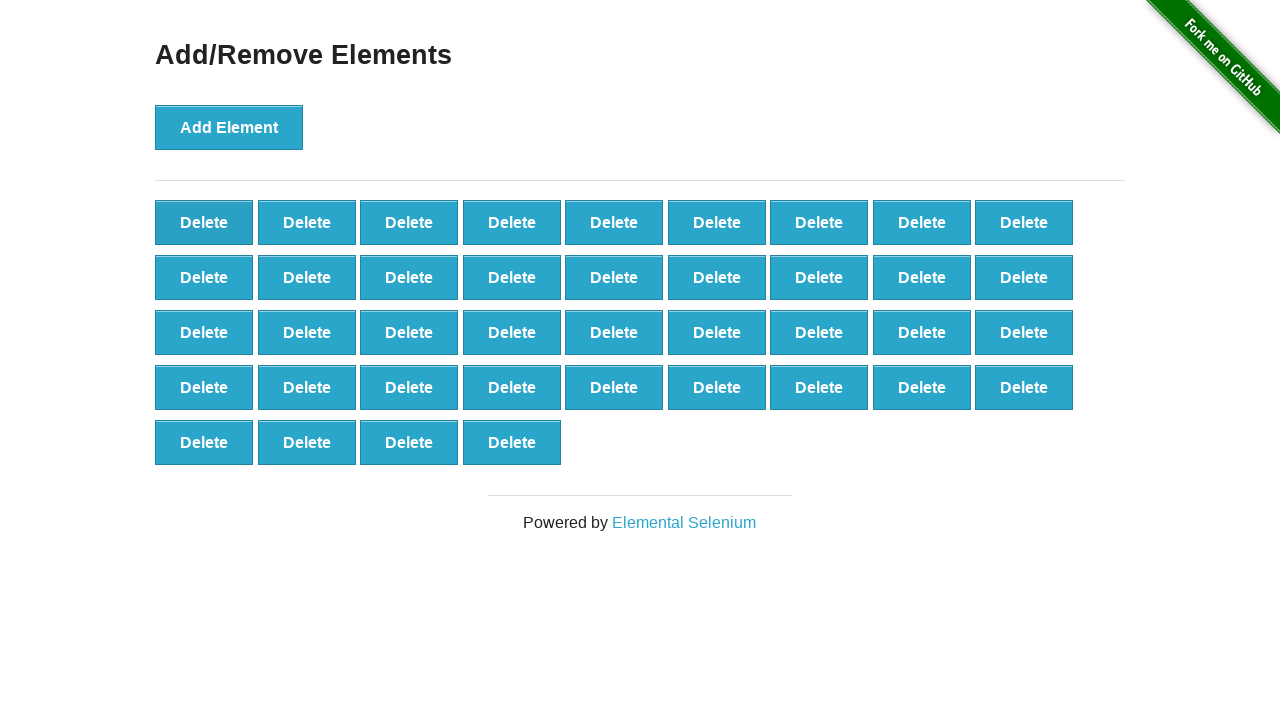

Clicked delete button (iteration 61/90) at (204, 222) on xpath=//*[@onclick='deleteElement()'] >> nth=0
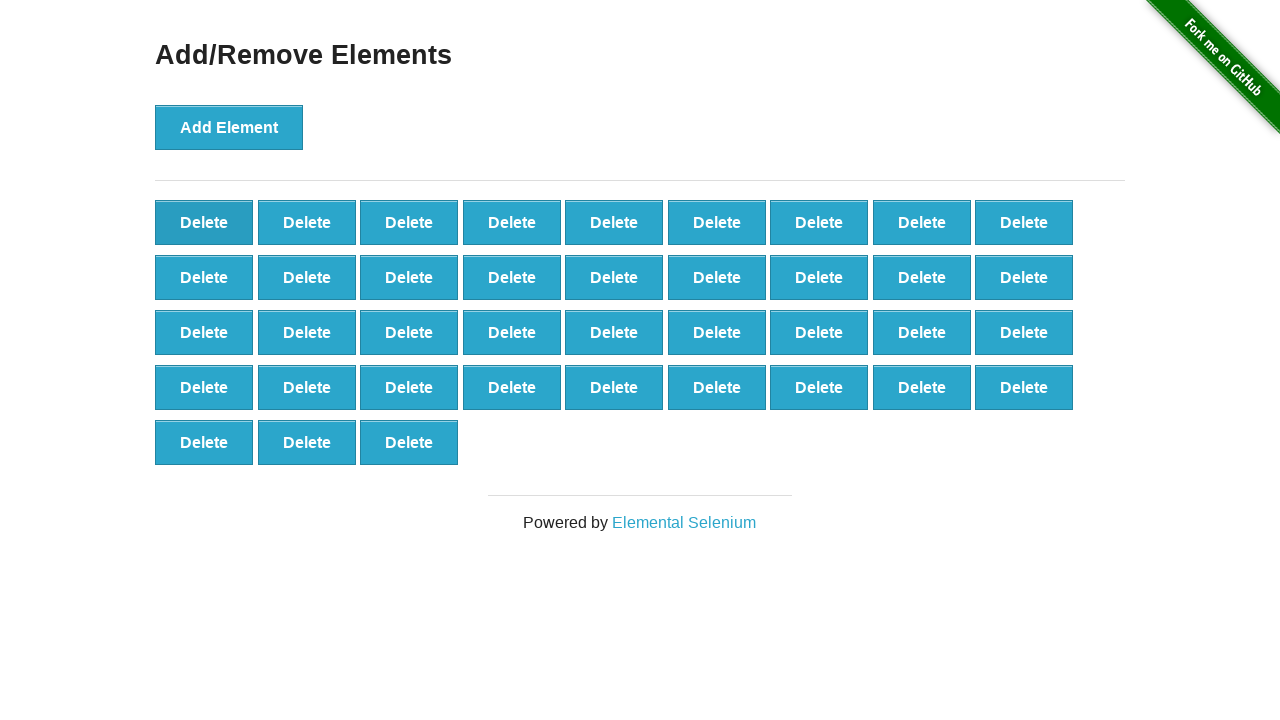

Clicked delete button (iteration 62/90) at (204, 222) on xpath=//*[@onclick='deleteElement()'] >> nth=0
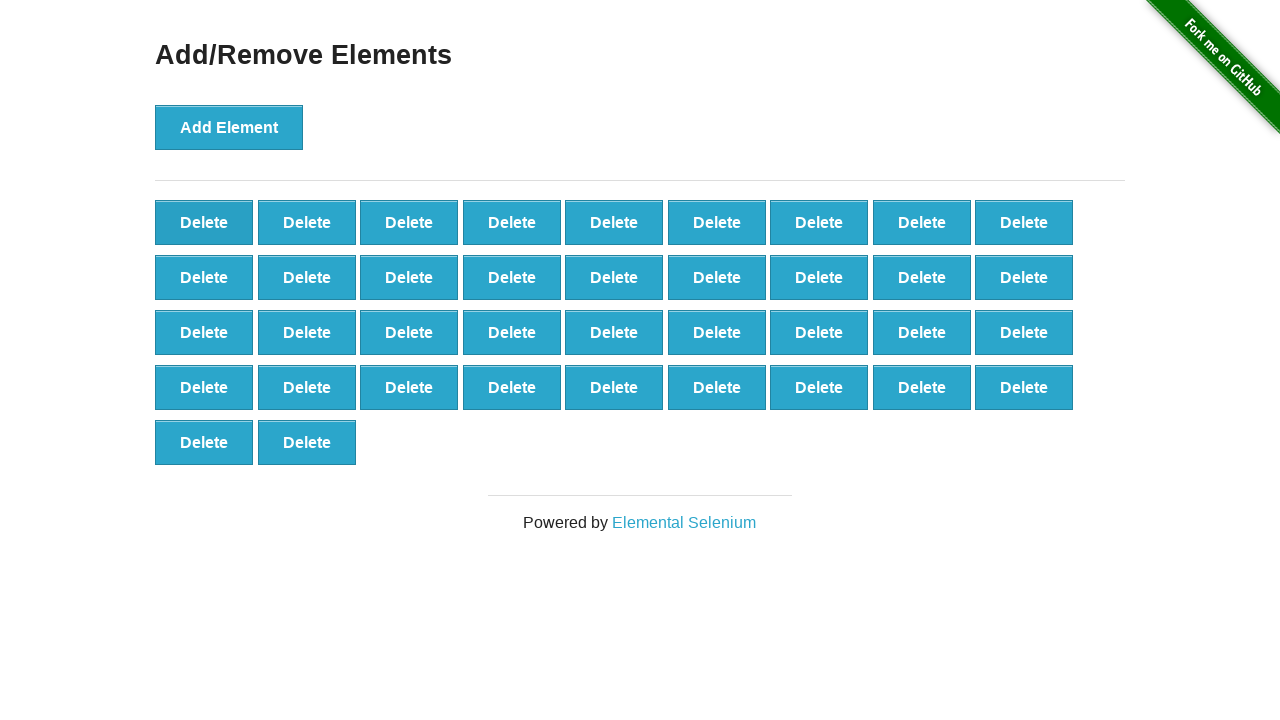

Clicked delete button (iteration 63/90) at (204, 222) on xpath=//*[@onclick='deleteElement()'] >> nth=0
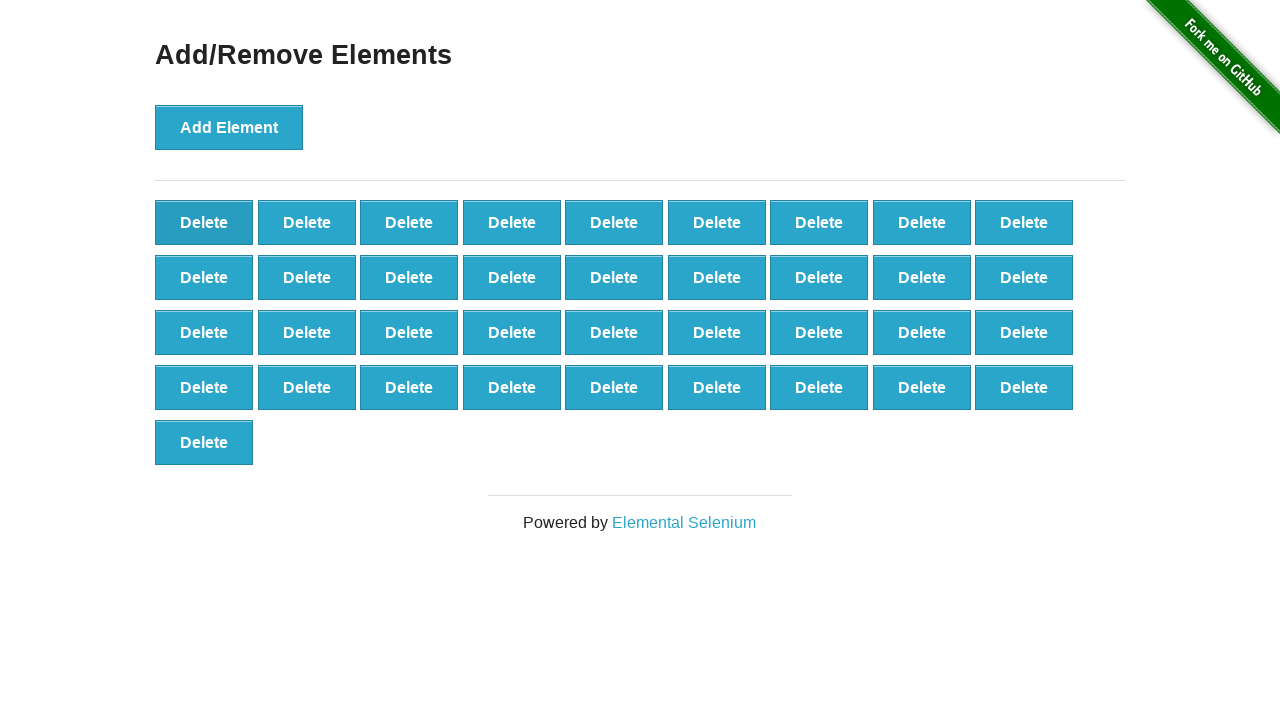

Clicked delete button (iteration 64/90) at (204, 222) on xpath=//*[@onclick='deleteElement()'] >> nth=0
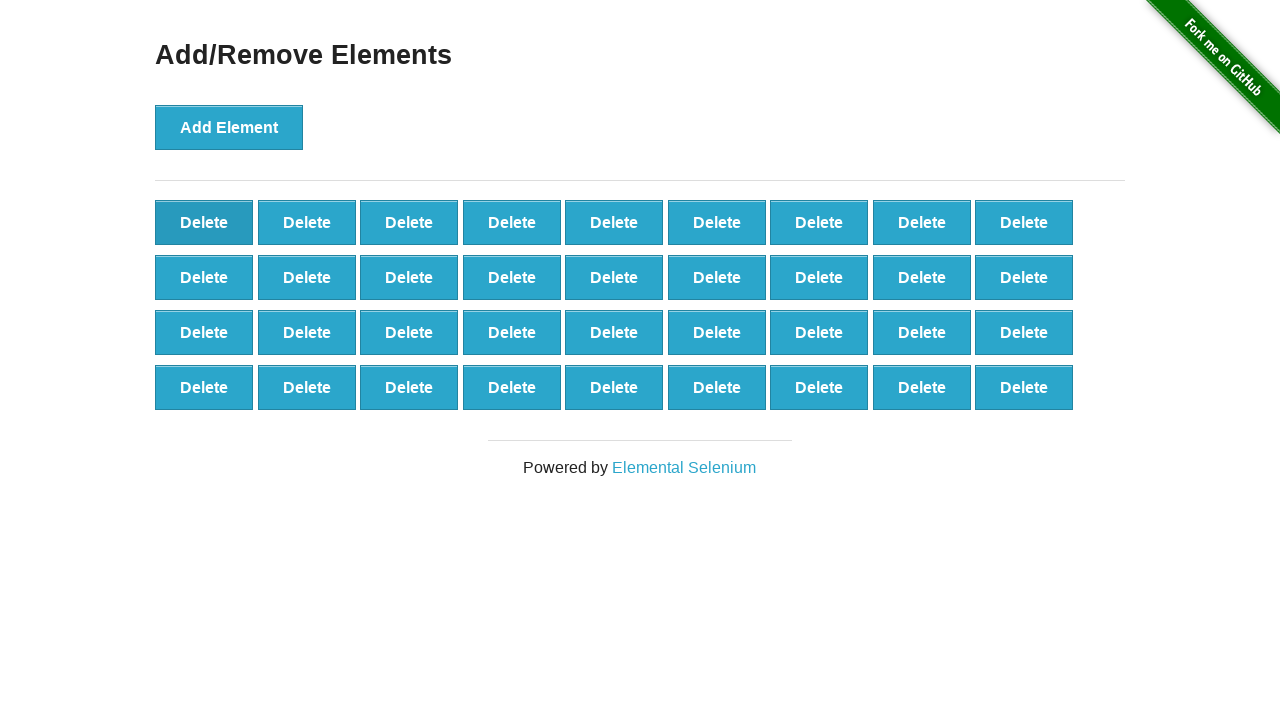

Clicked delete button (iteration 65/90) at (204, 222) on xpath=//*[@onclick='deleteElement()'] >> nth=0
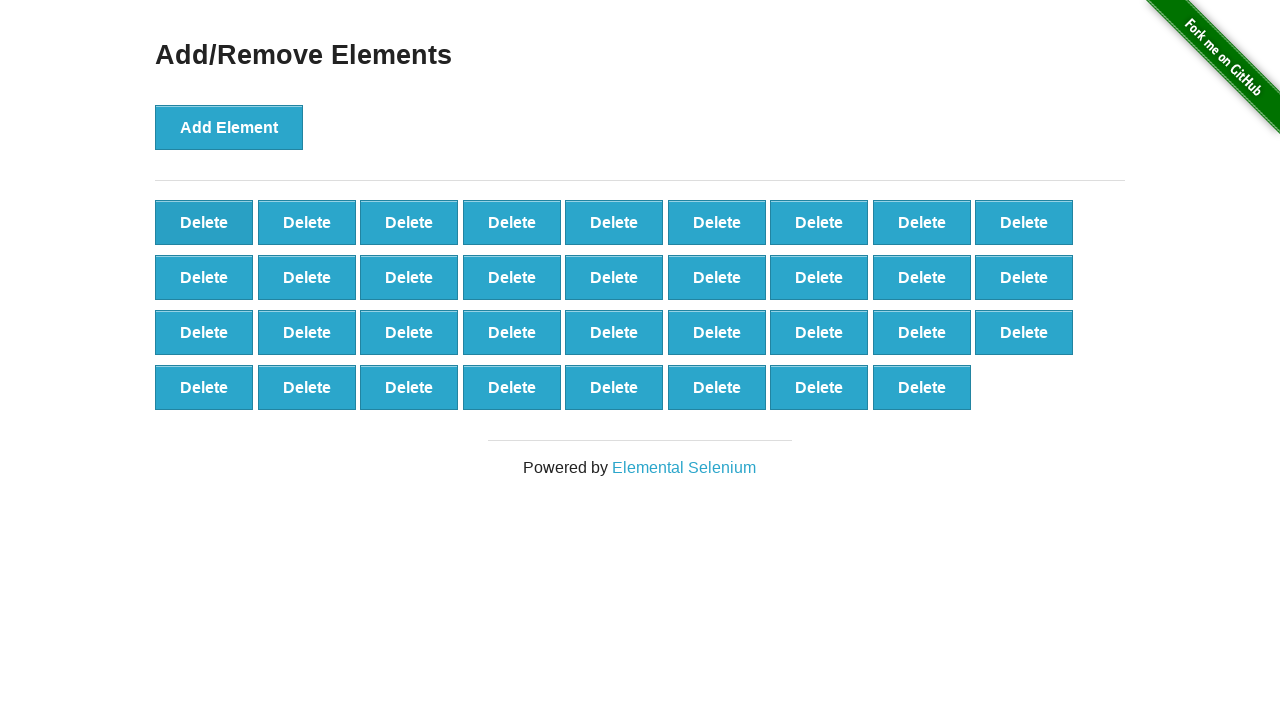

Clicked delete button (iteration 66/90) at (204, 222) on xpath=//*[@onclick='deleteElement()'] >> nth=0
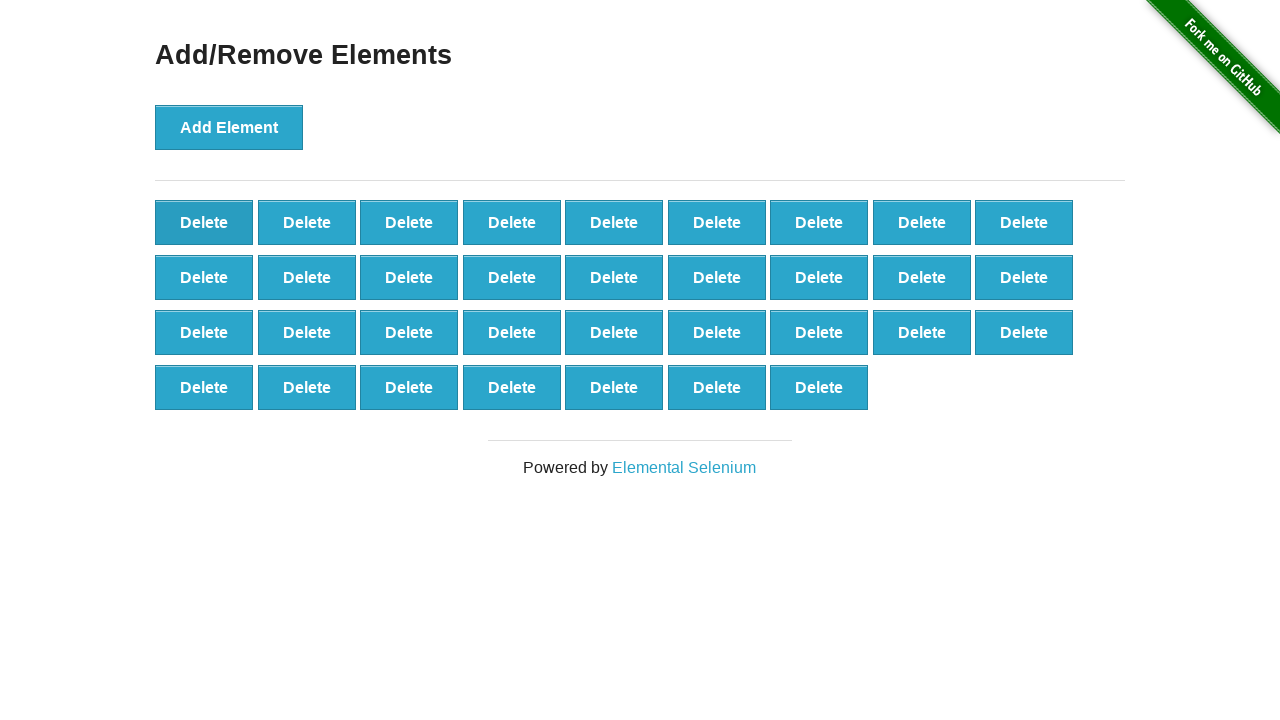

Clicked delete button (iteration 67/90) at (204, 222) on xpath=//*[@onclick='deleteElement()'] >> nth=0
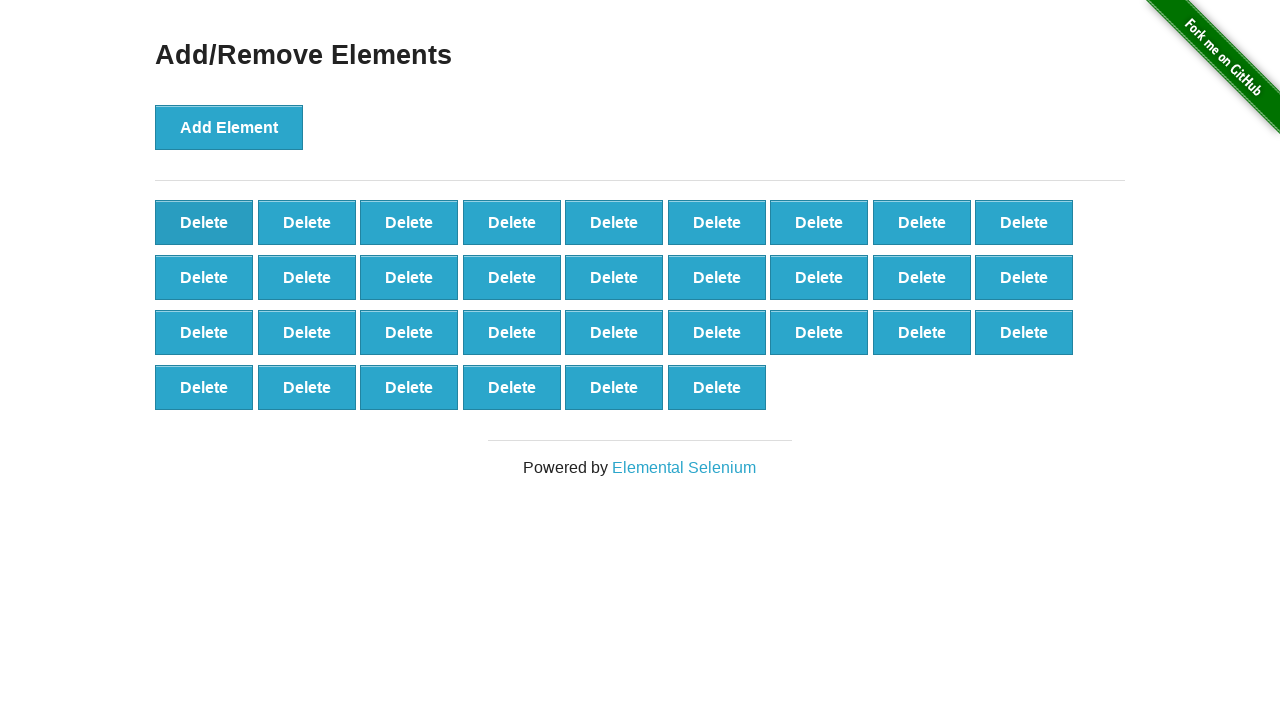

Clicked delete button (iteration 68/90) at (204, 222) on xpath=//*[@onclick='deleteElement()'] >> nth=0
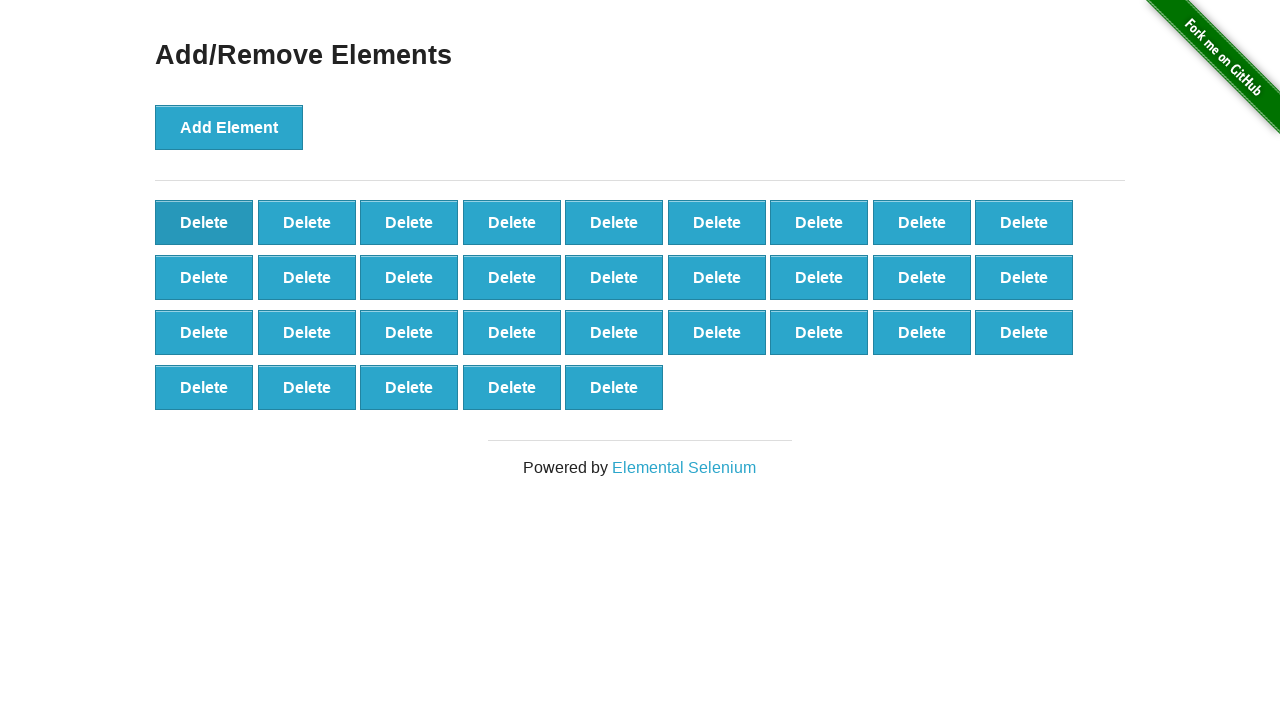

Clicked delete button (iteration 69/90) at (204, 222) on xpath=//*[@onclick='deleteElement()'] >> nth=0
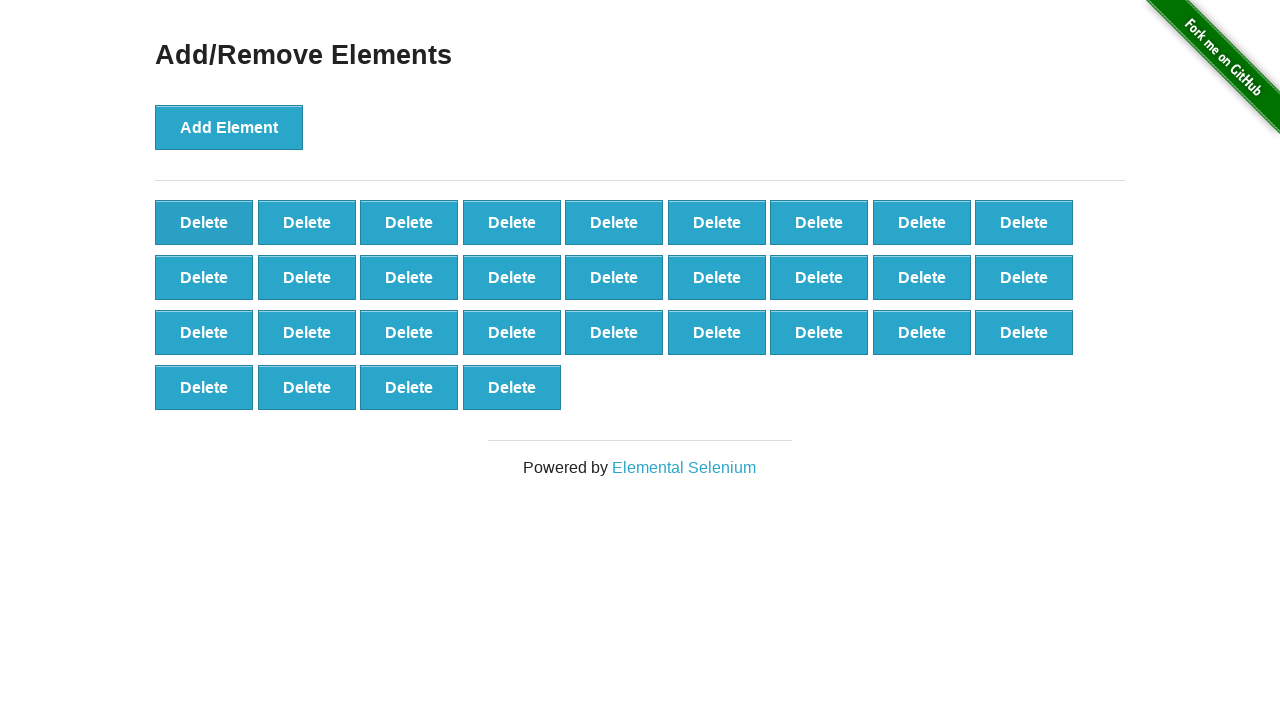

Clicked delete button (iteration 70/90) at (204, 222) on xpath=//*[@onclick='deleteElement()'] >> nth=0
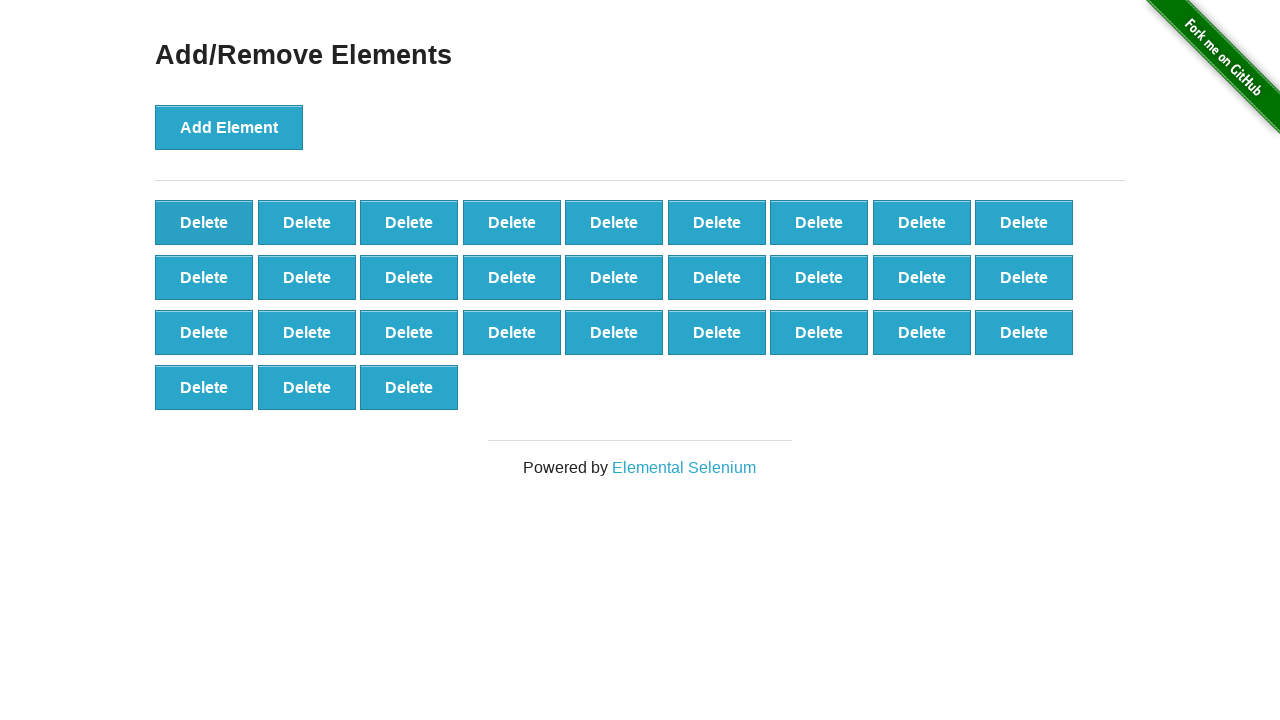

Clicked delete button (iteration 71/90) at (204, 222) on xpath=//*[@onclick='deleteElement()'] >> nth=0
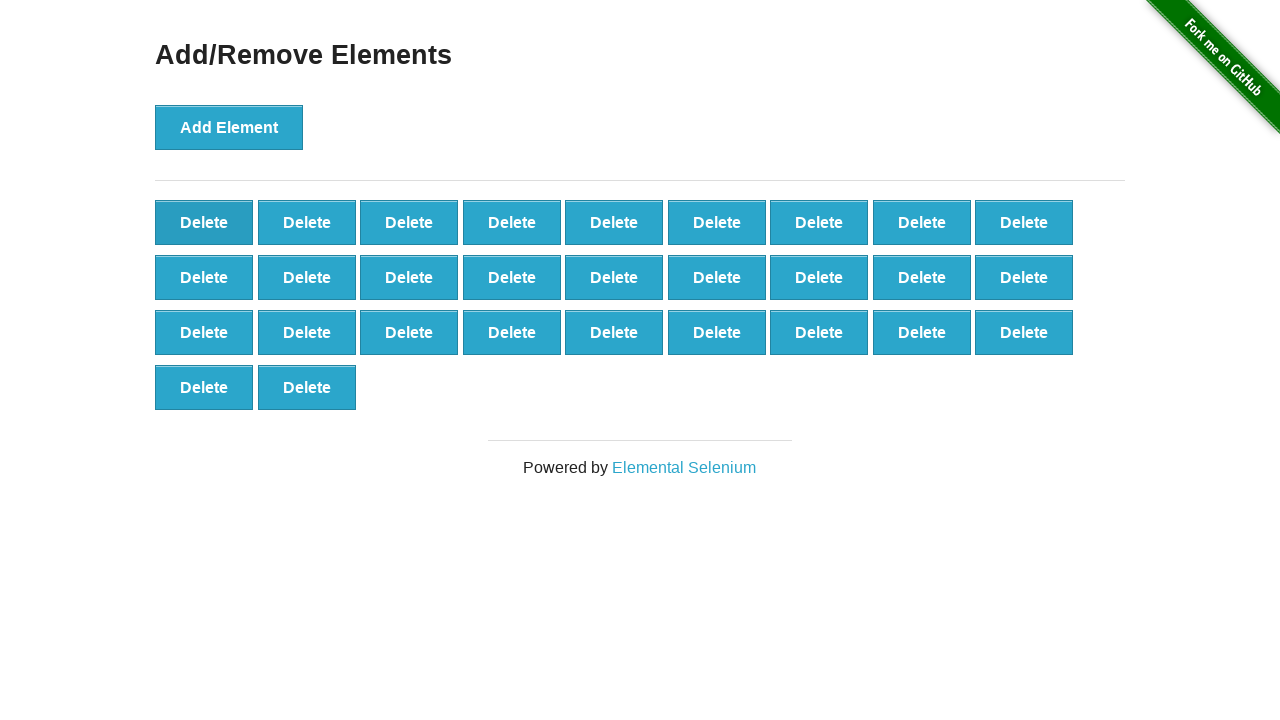

Clicked delete button (iteration 72/90) at (204, 222) on xpath=//*[@onclick='deleteElement()'] >> nth=0
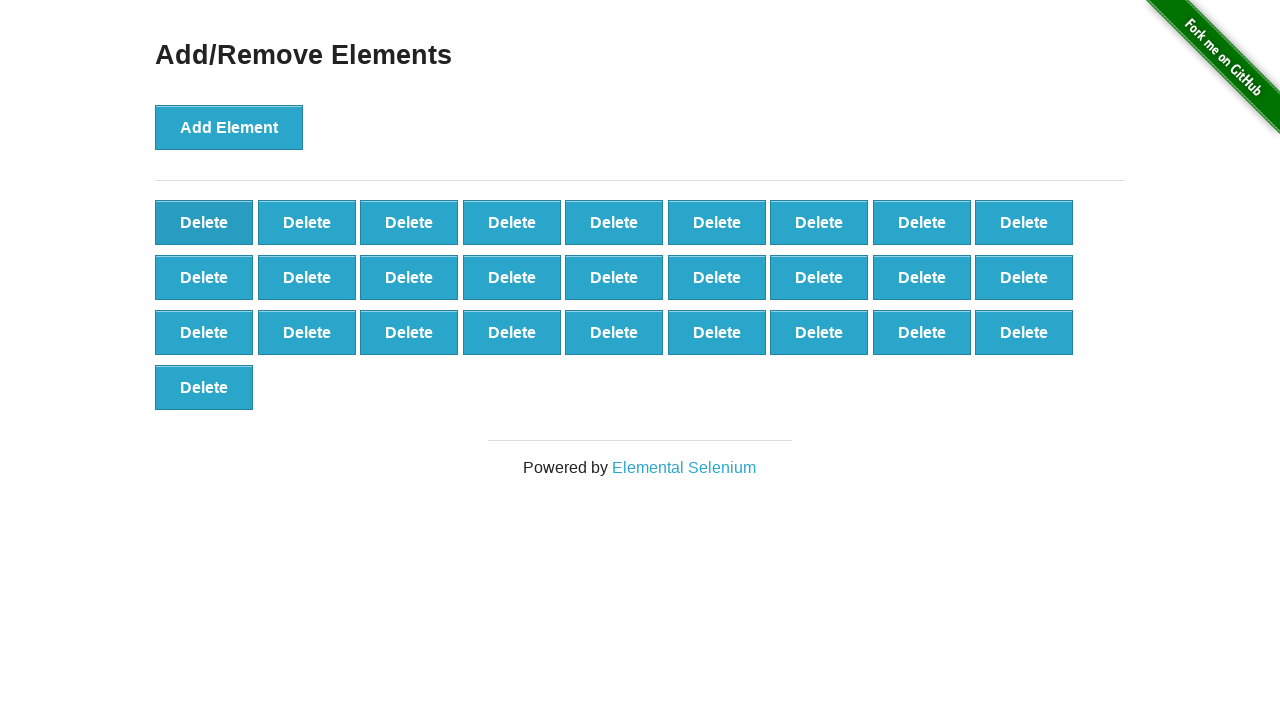

Clicked delete button (iteration 73/90) at (204, 222) on xpath=//*[@onclick='deleteElement()'] >> nth=0
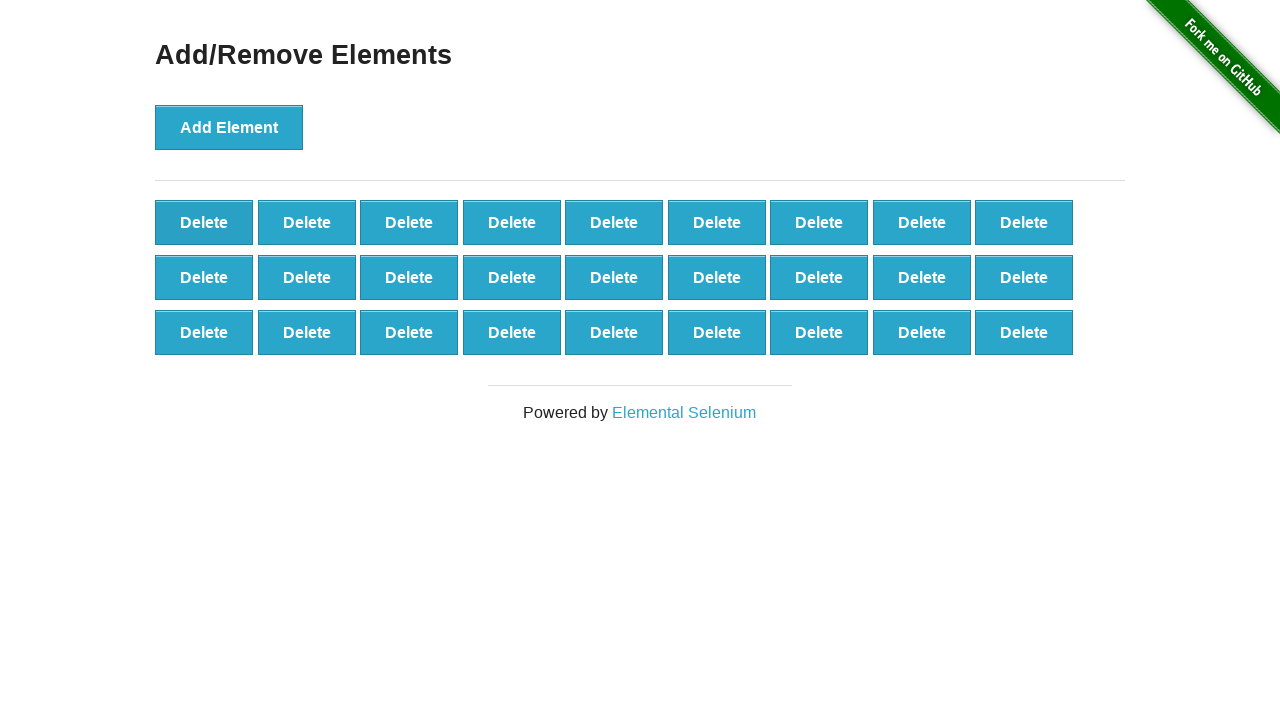

Clicked delete button (iteration 74/90) at (204, 222) on xpath=//*[@onclick='deleteElement()'] >> nth=0
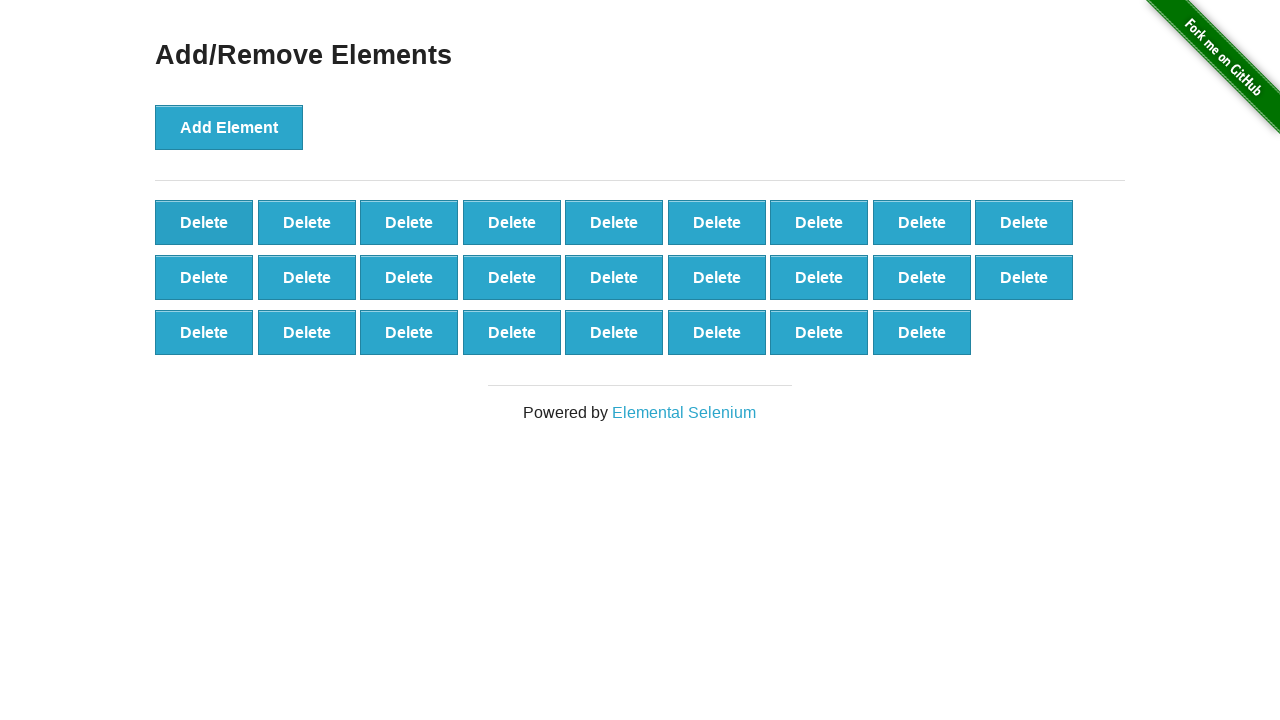

Clicked delete button (iteration 75/90) at (204, 222) on xpath=//*[@onclick='deleteElement()'] >> nth=0
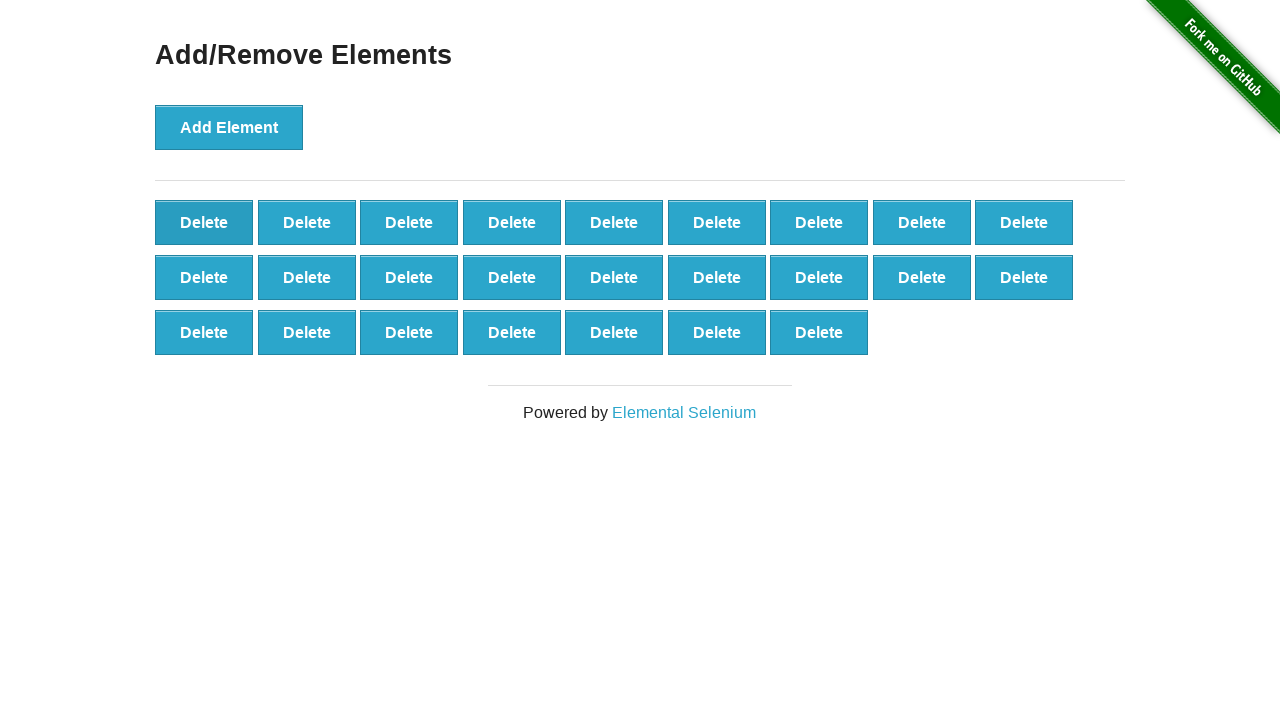

Clicked delete button (iteration 76/90) at (204, 222) on xpath=//*[@onclick='deleteElement()'] >> nth=0
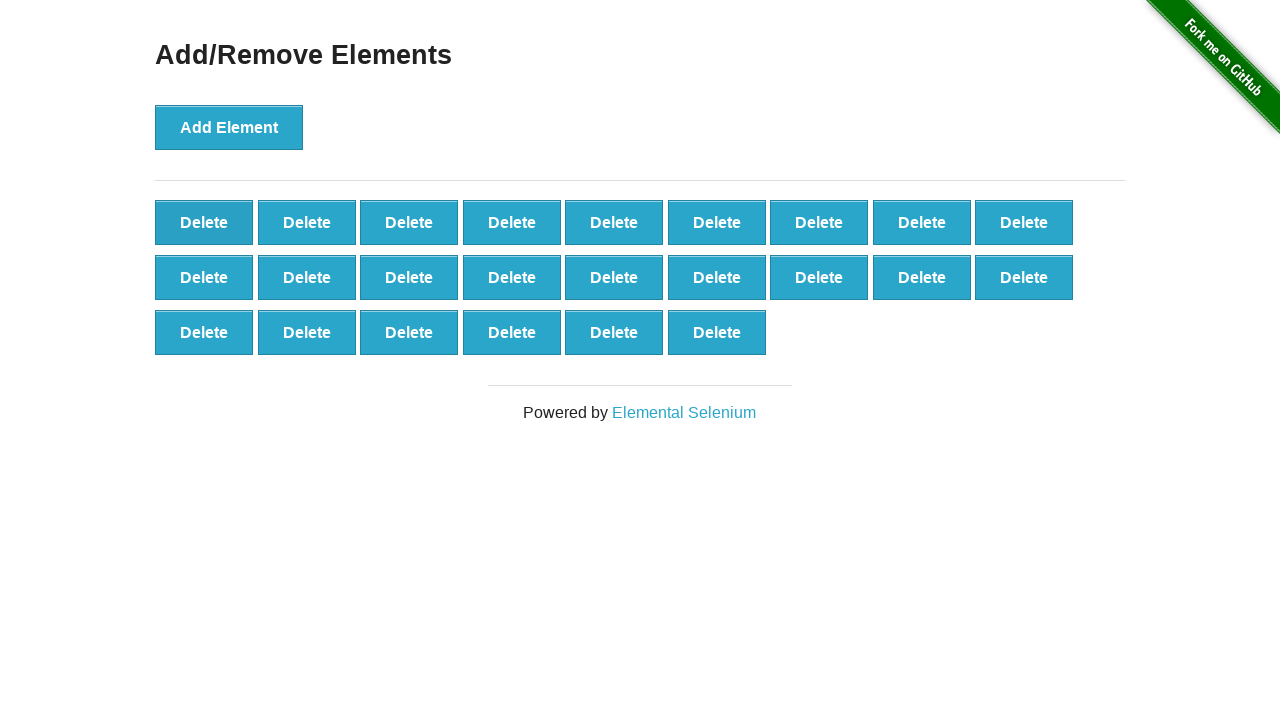

Clicked delete button (iteration 77/90) at (204, 222) on xpath=//*[@onclick='deleteElement()'] >> nth=0
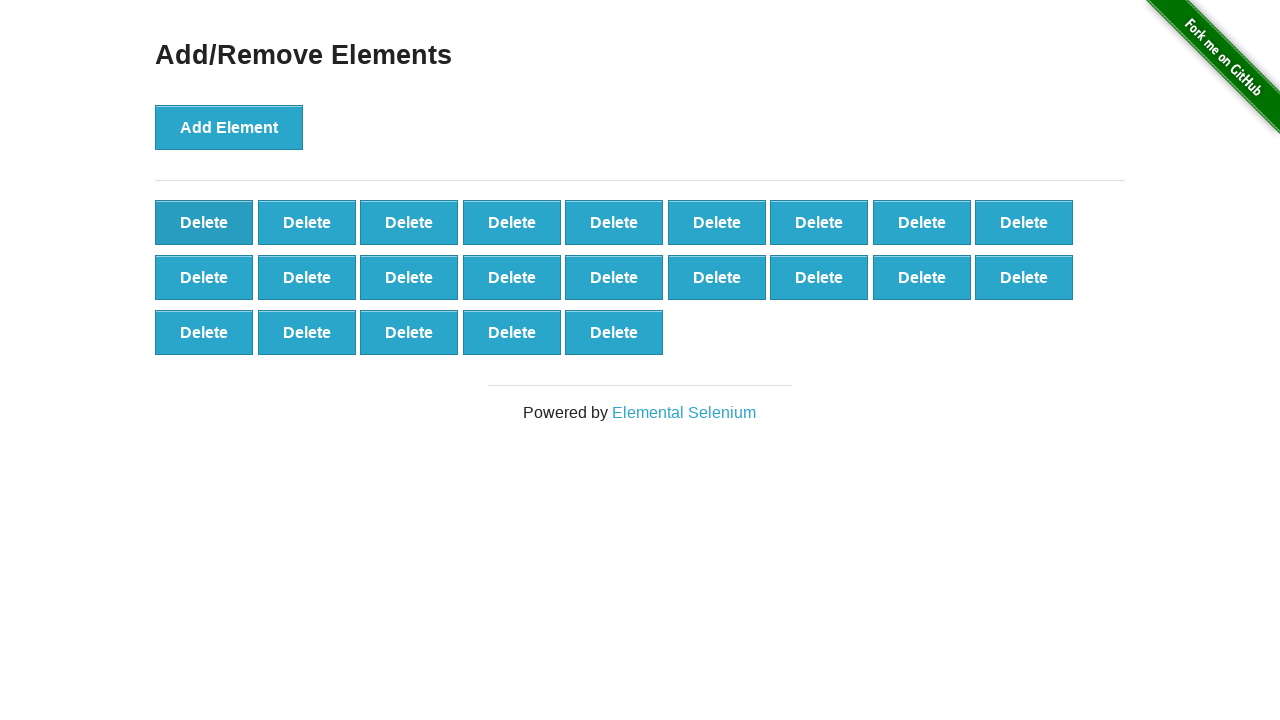

Clicked delete button (iteration 78/90) at (204, 222) on xpath=//*[@onclick='deleteElement()'] >> nth=0
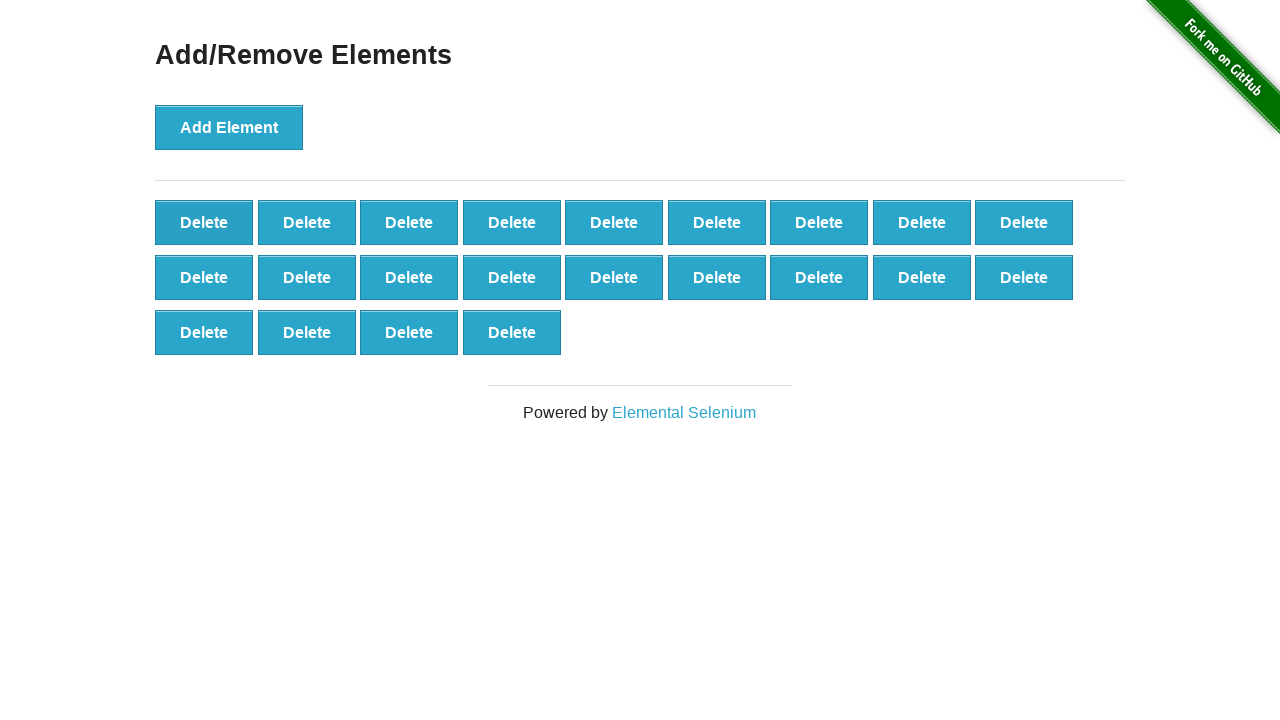

Clicked delete button (iteration 79/90) at (204, 222) on xpath=//*[@onclick='deleteElement()'] >> nth=0
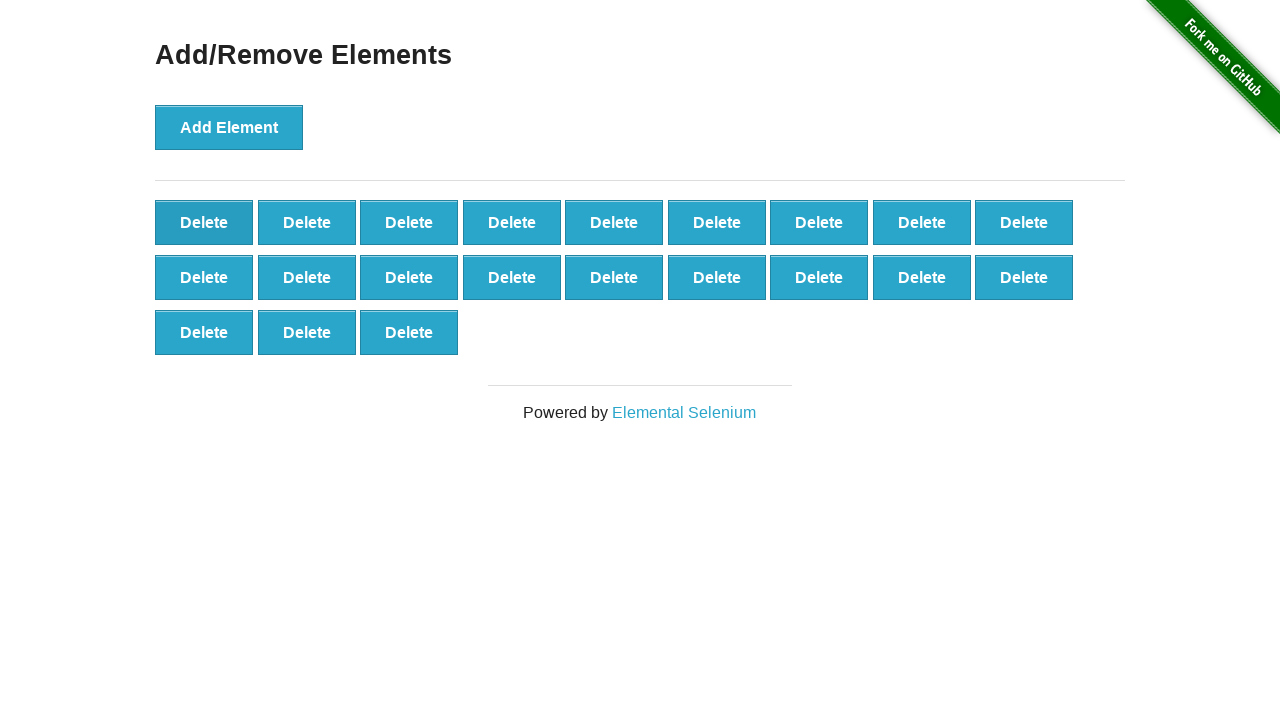

Clicked delete button (iteration 80/90) at (204, 222) on xpath=//*[@onclick='deleteElement()'] >> nth=0
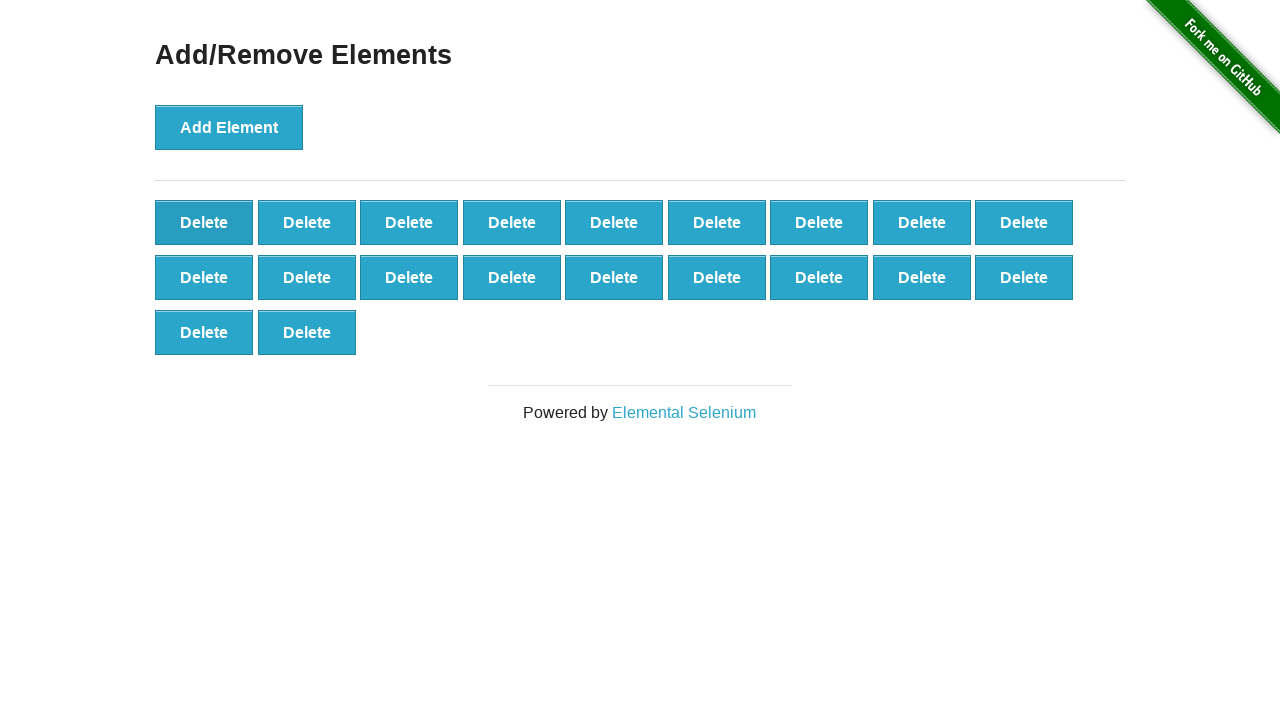

Clicked delete button (iteration 81/90) at (204, 222) on xpath=//*[@onclick='deleteElement()'] >> nth=0
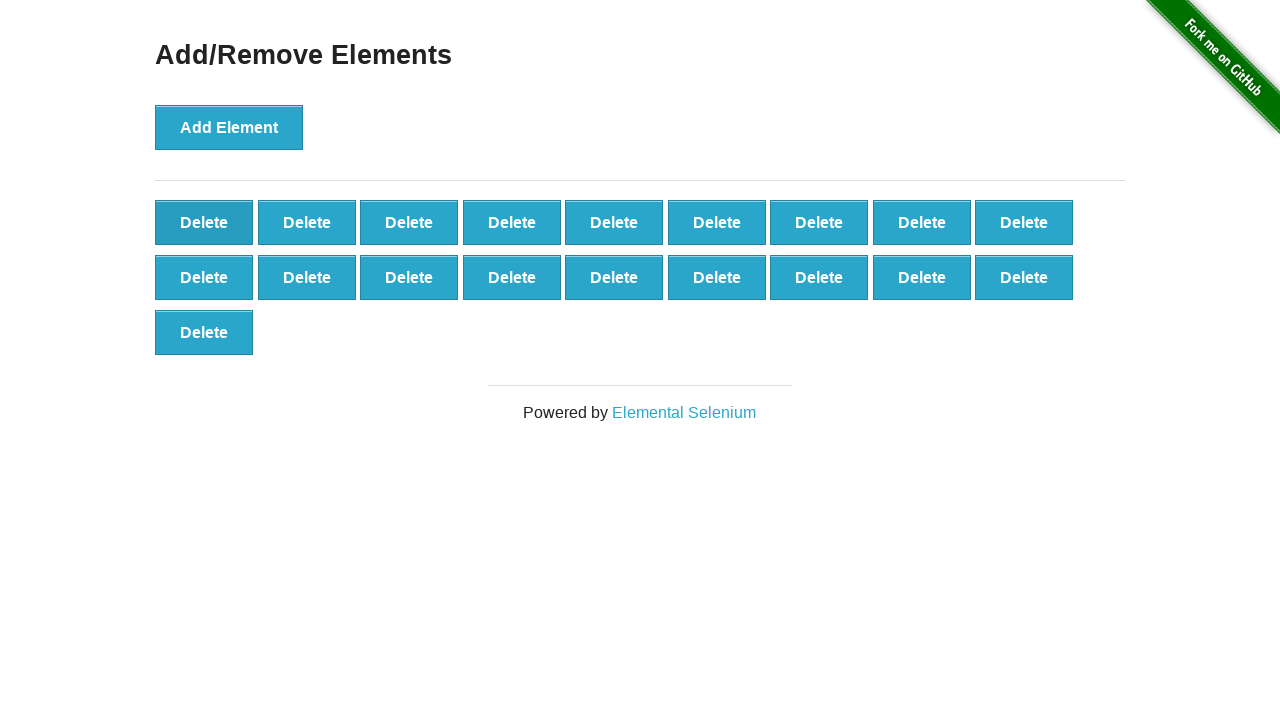

Clicked delete button (iteration 82/90) at (204, 222) on xpath=//*[@onclick='deleteElement()'] >> nth=0
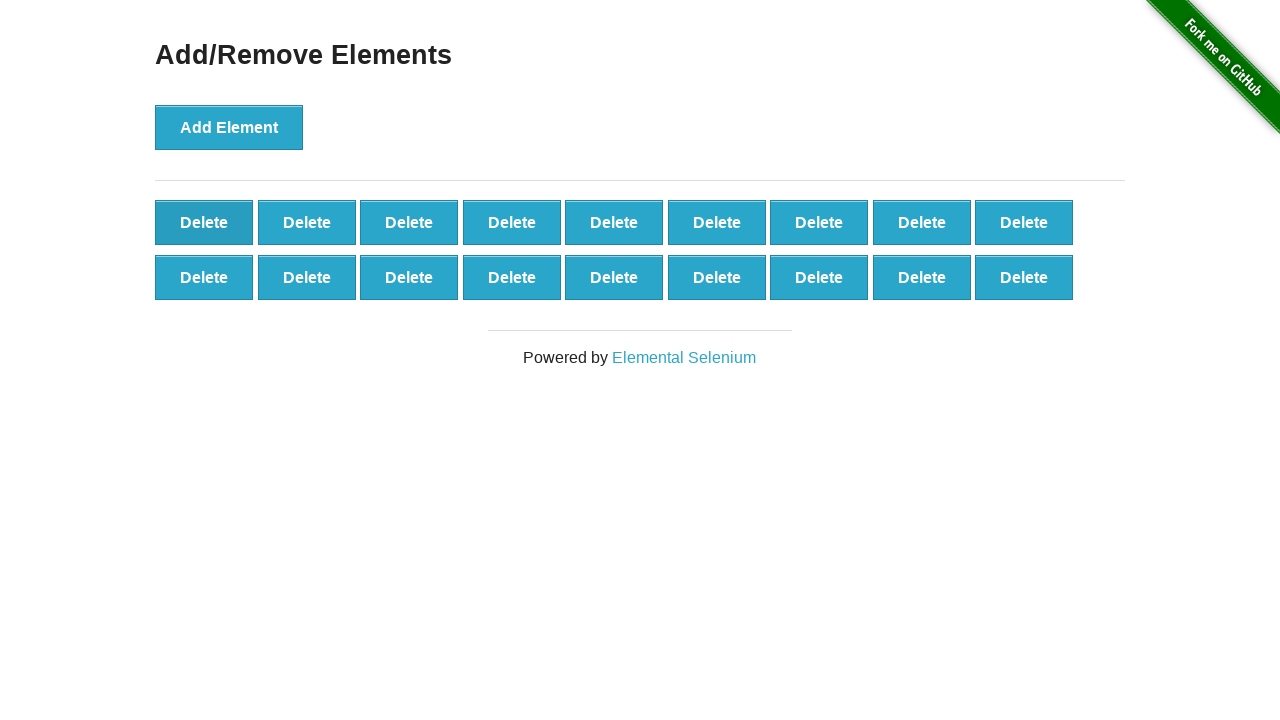

Clicked delete button (iteration 83/90) at (204, 222) on xpath=//*[@onclick='deleteElement()'] >> nth=0
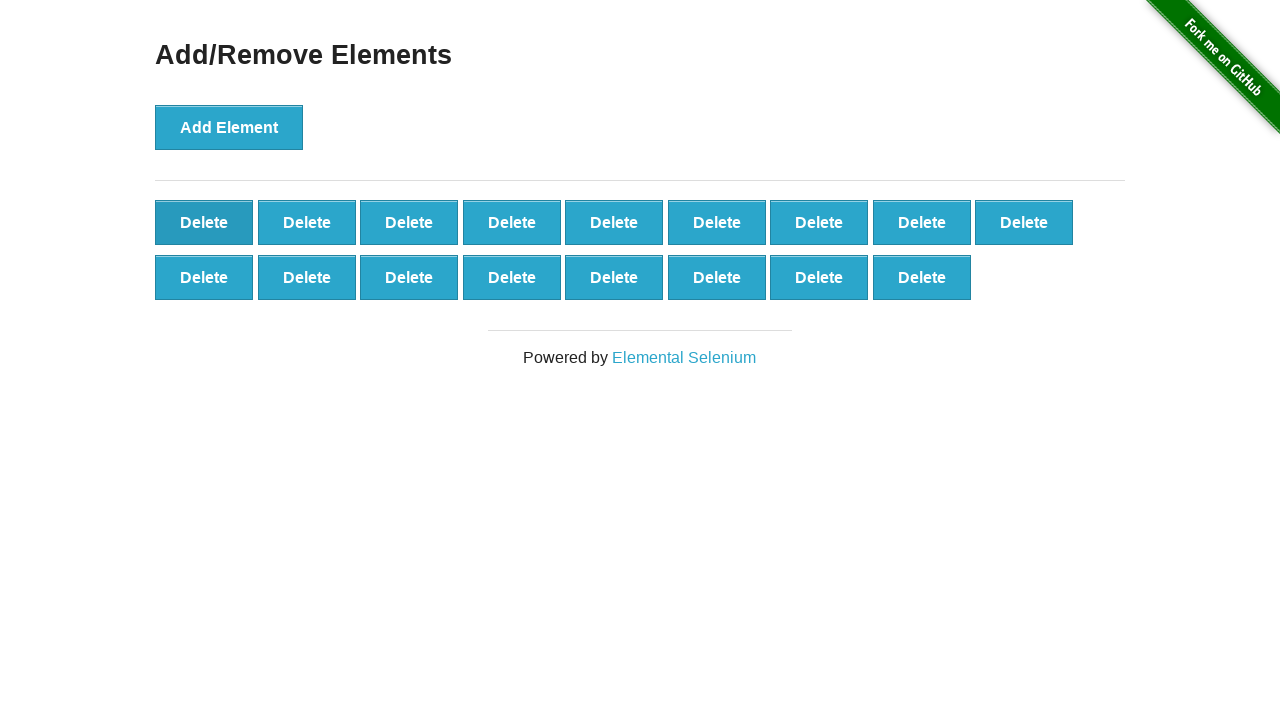

Clicked delete button (iteration 84/90) at (204, 222) on xpath=//*[@onclick='deleteElement()'] >> nth=0
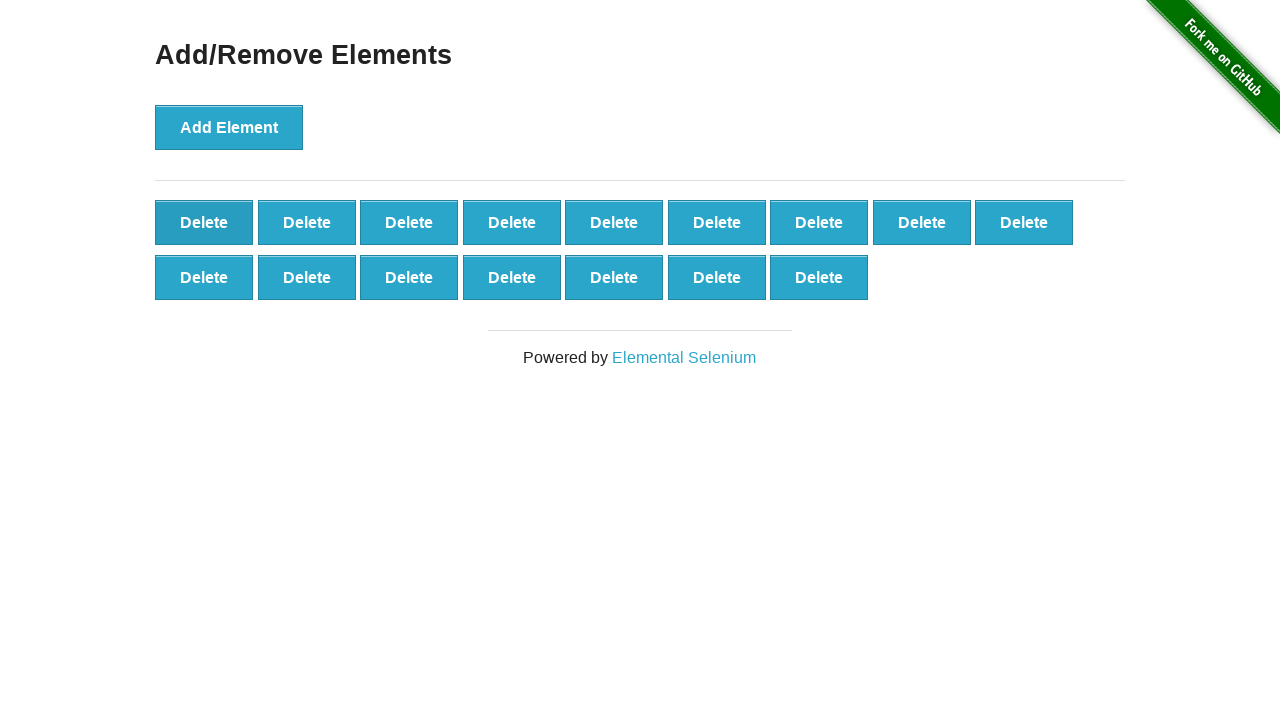

Clicked delete button (iteration 85/90) at (204, 222) on xpath=//*[@onclick='deleteElement()'] >> nth=0
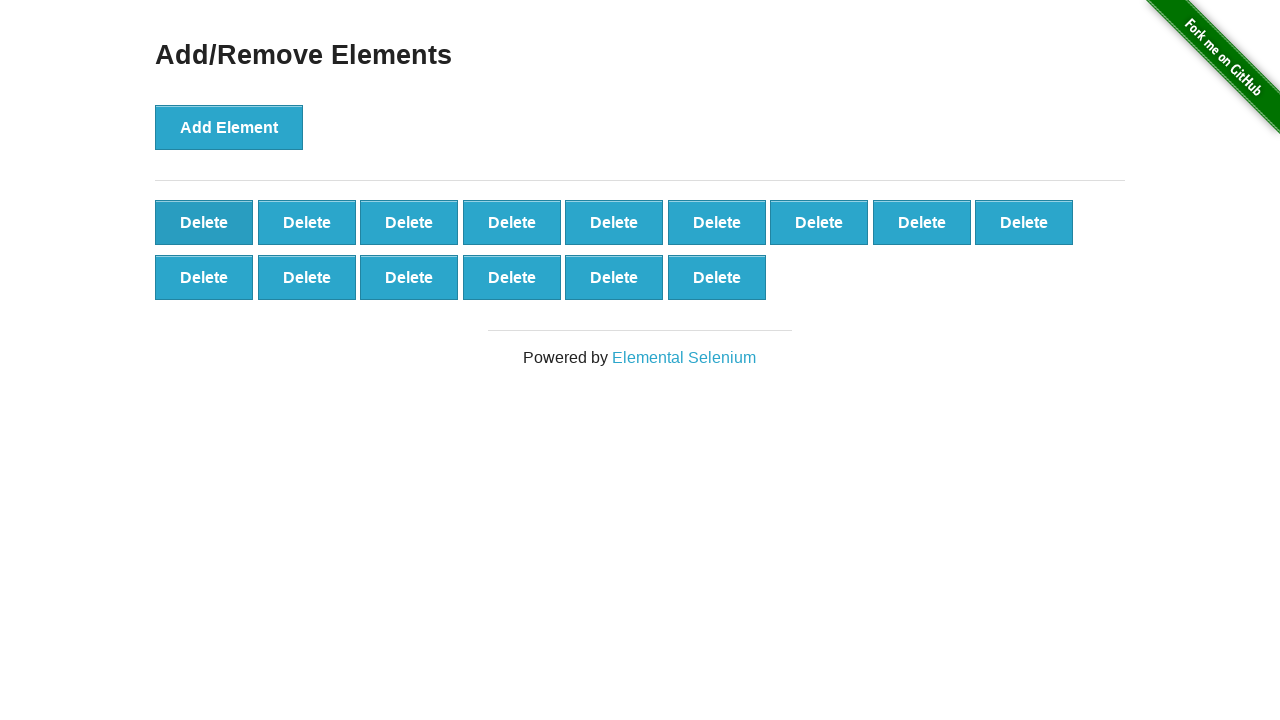

Clicked delete button (iteration 86/90) at (204, 222) on xpath=//*[@onclick='deleteElement()'] >> nth=0
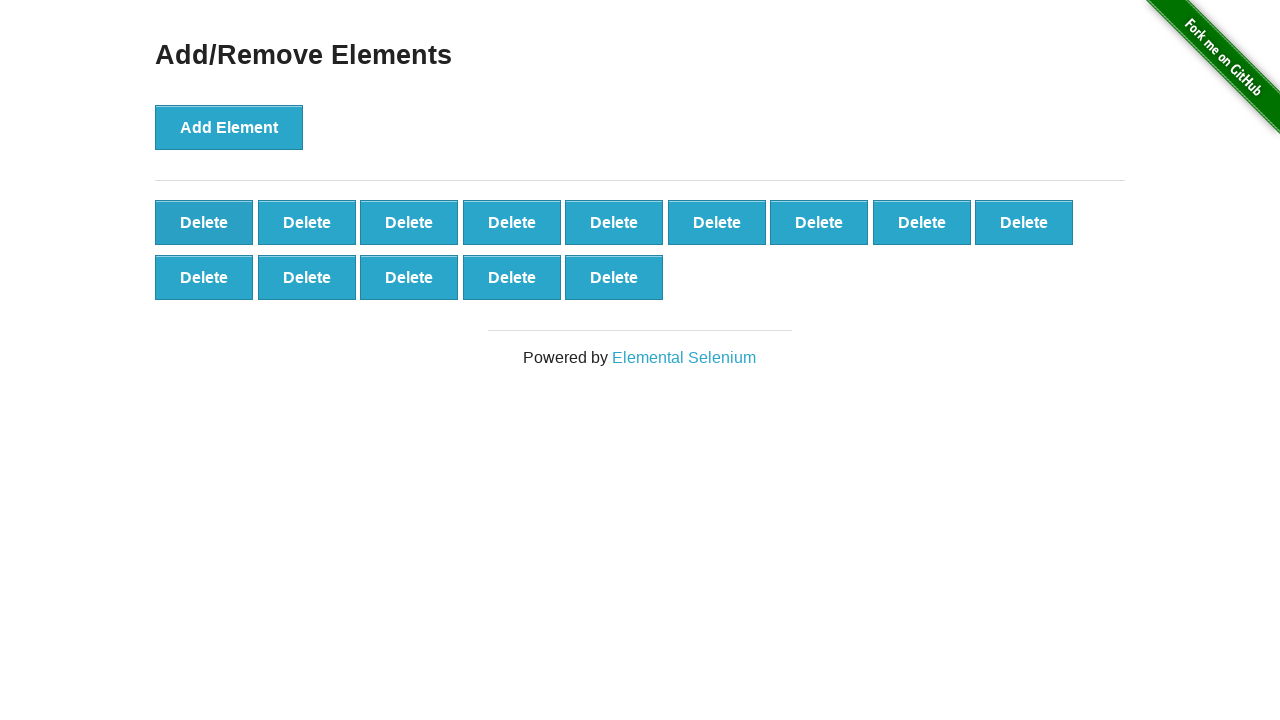

Clicked delete button (iteration 87/90) at (204, 222) on xpath=//*[@onclick='deleteElement()'] >> nth=0
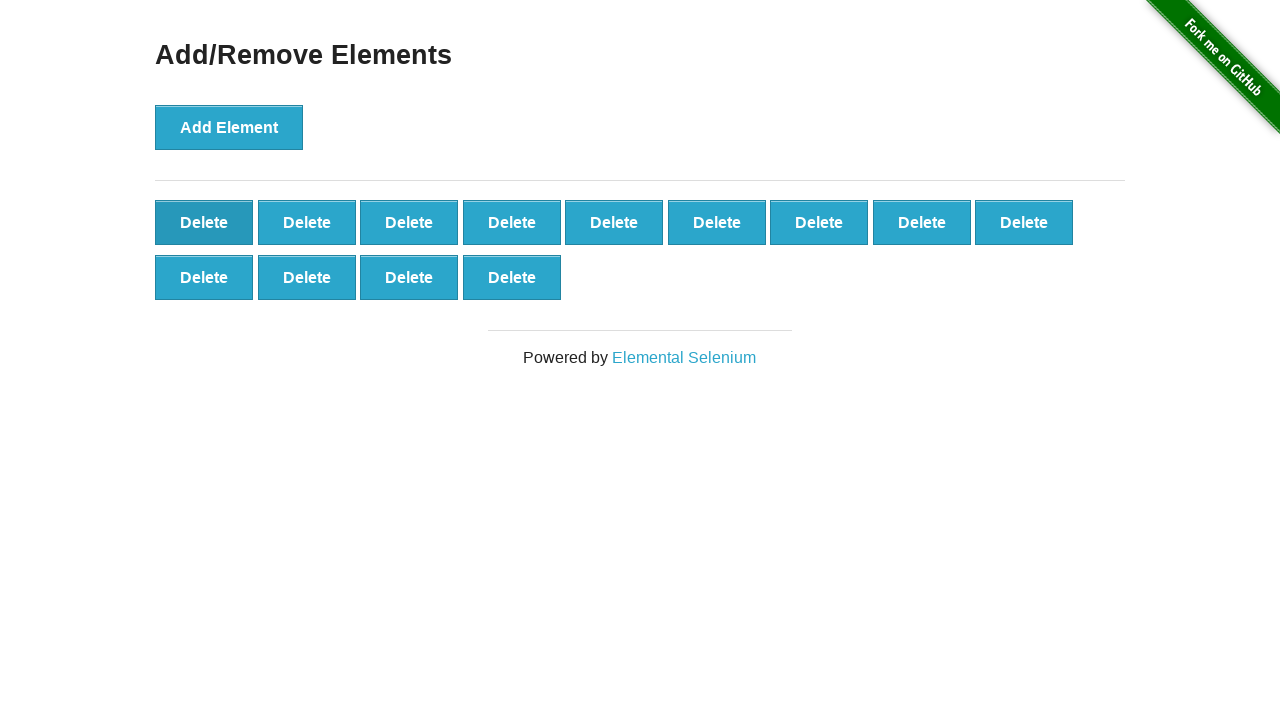

Clicked delete button (iteration 88/90) at (204, 222) on xpath=//*[@onclick='deleteElement()'] >> nth=0
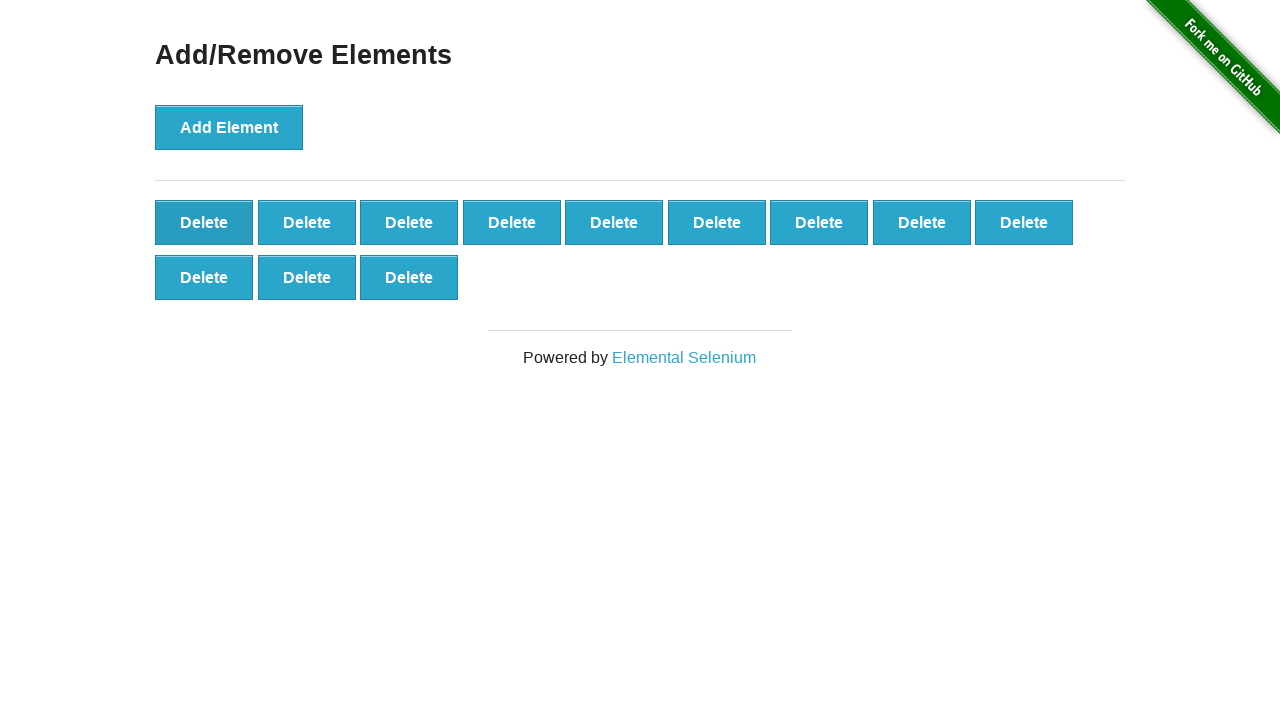

Clicked delete button (iteration 89/90) at (204, 222) on xpath=//*[@onclick='deleteElement()'] >> nth=0
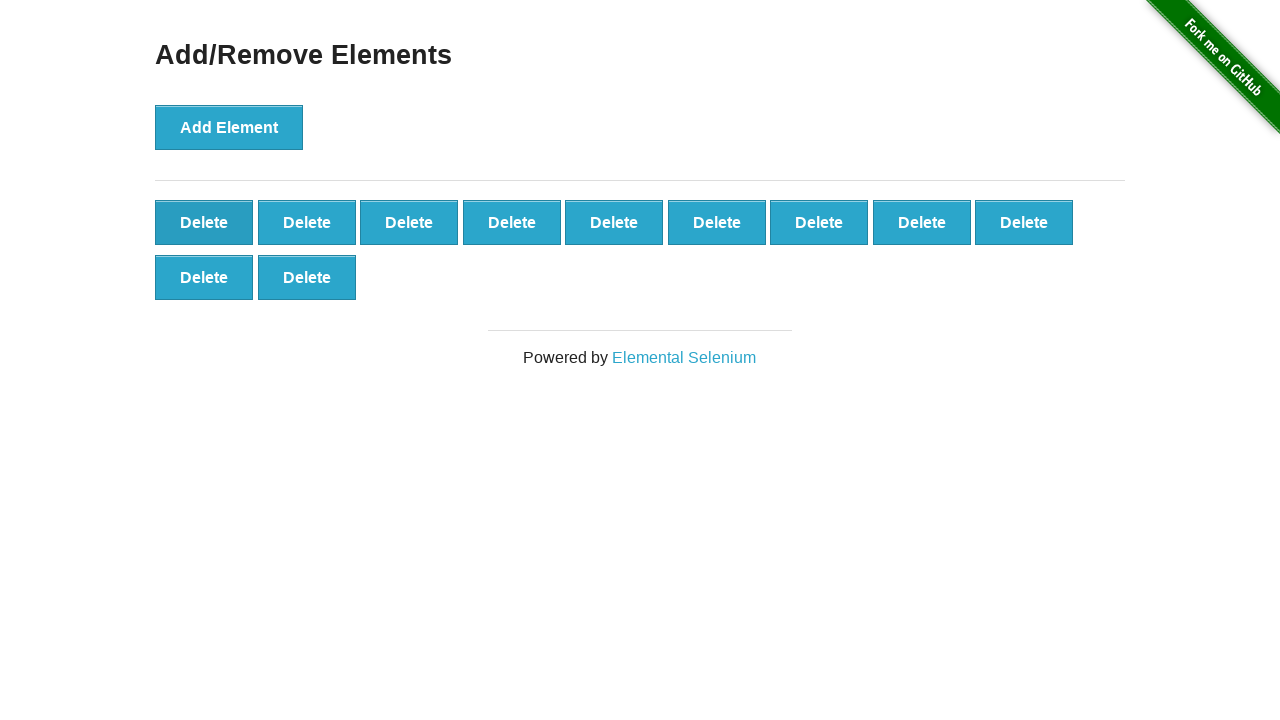

Clicked delete button (iteration 90/90) at (204, 222) on xpath=//*[@onclick='deleteElement()'] >> nth=0
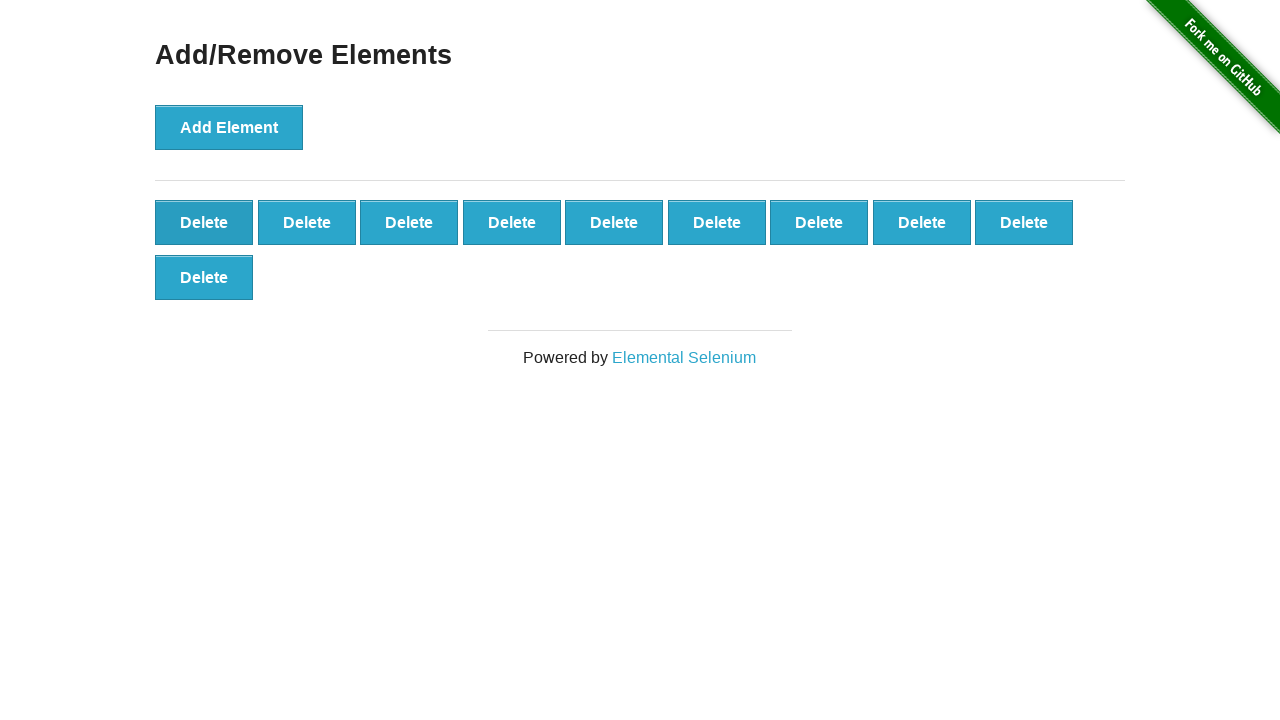

Verified 10 delete buttons remain after deleting 90 elements
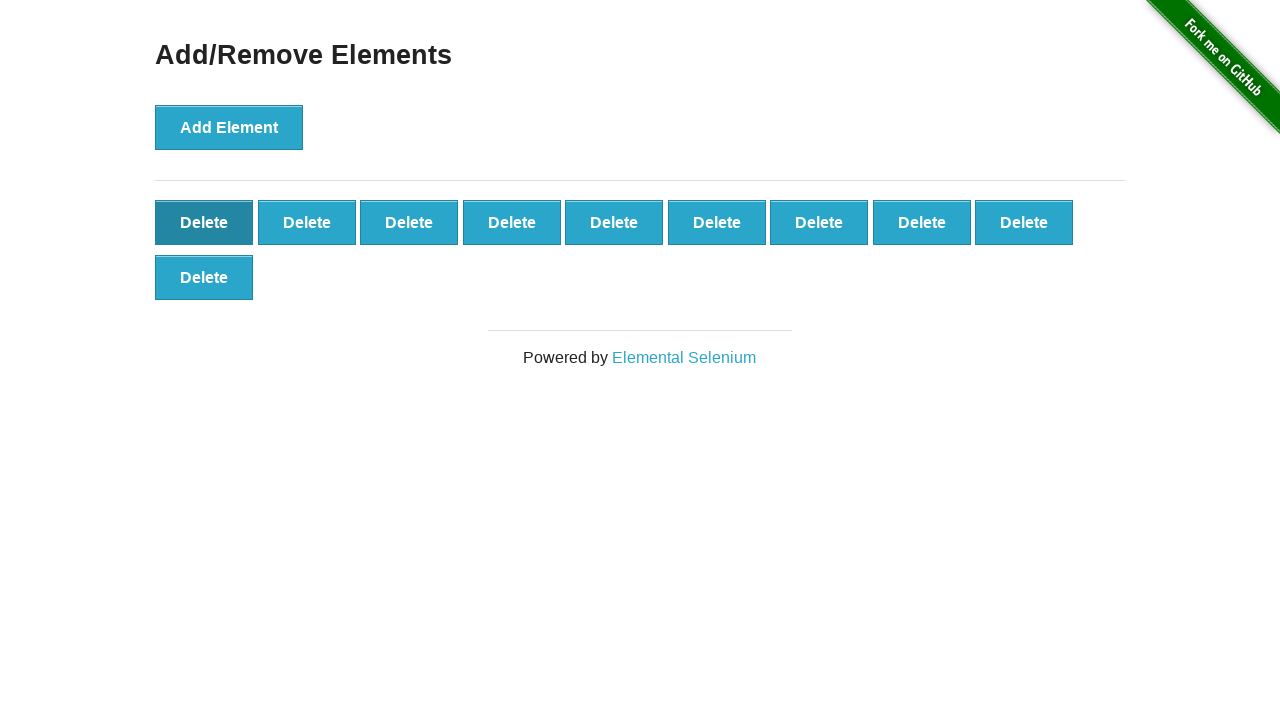

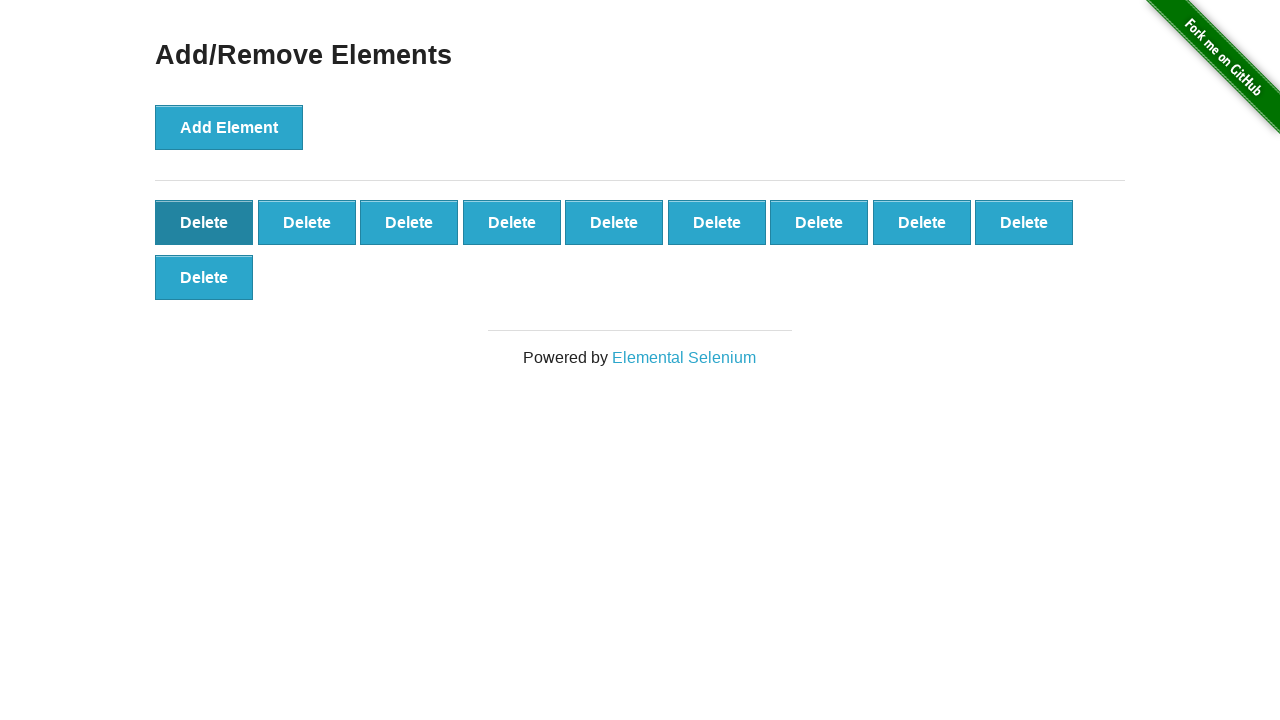